Tests dropdown interaction functionality on OrangeHRM trial signup page by iterating through country dropdown options

Starting URL: https://www.orangehrm.com/orangehrm-30-day-trial/

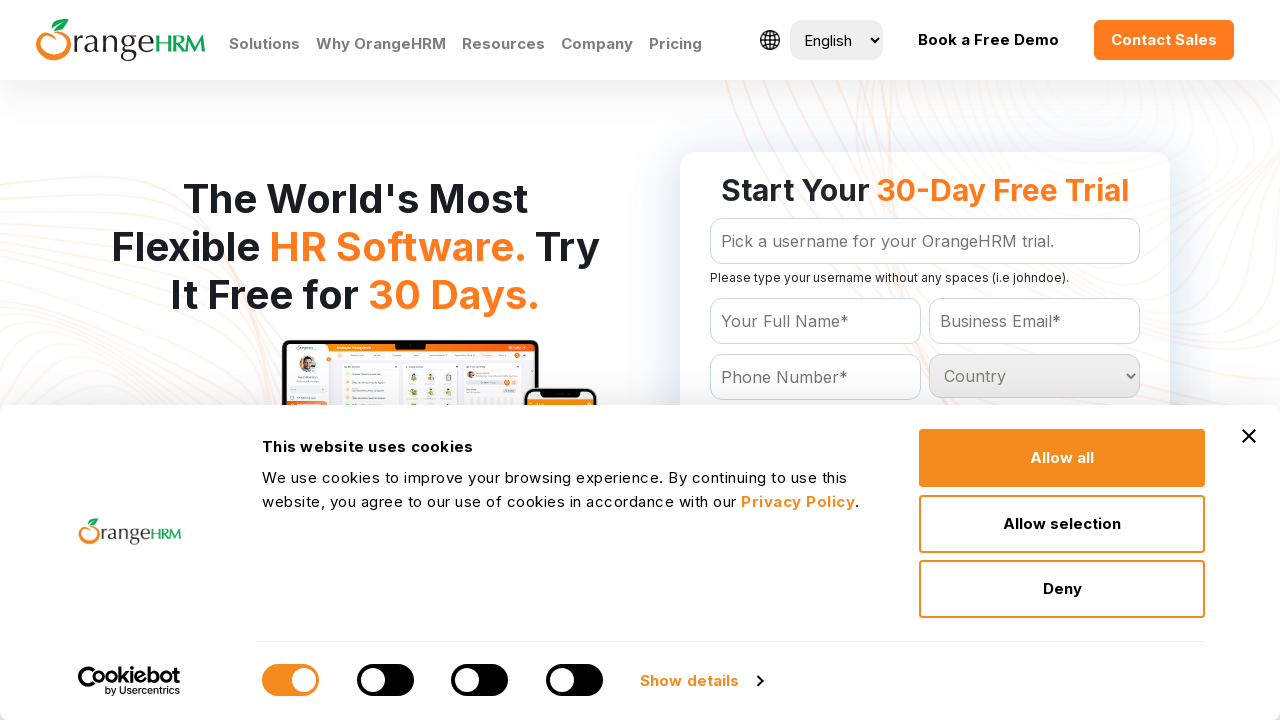

Located country dropdown element
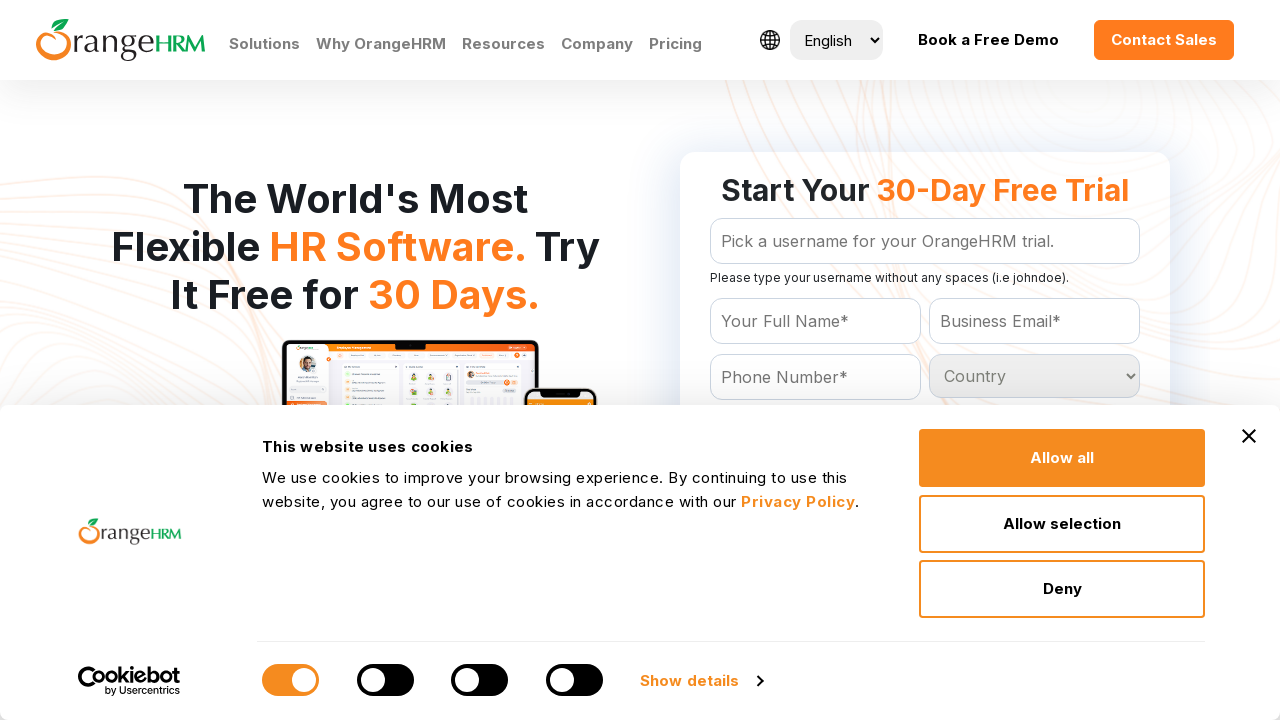

Retrieved all options from country dropdown
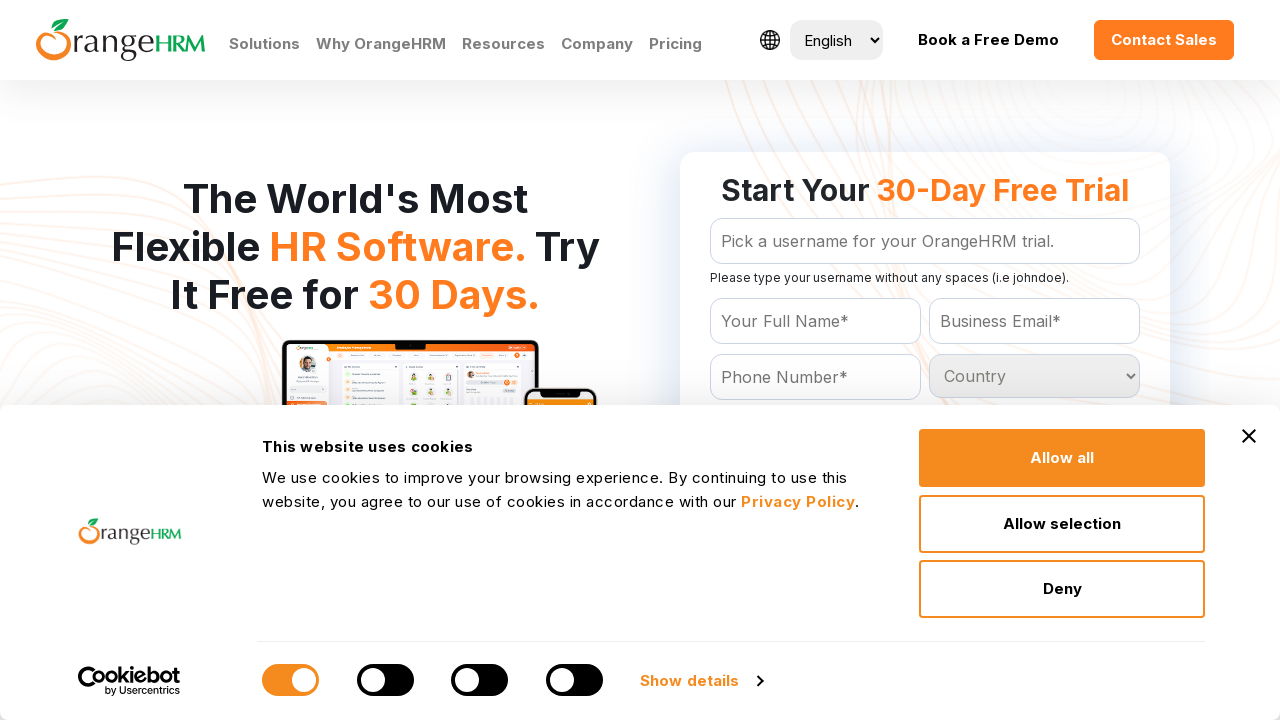

Retrieved text content from dropdown option: 'Country
	'
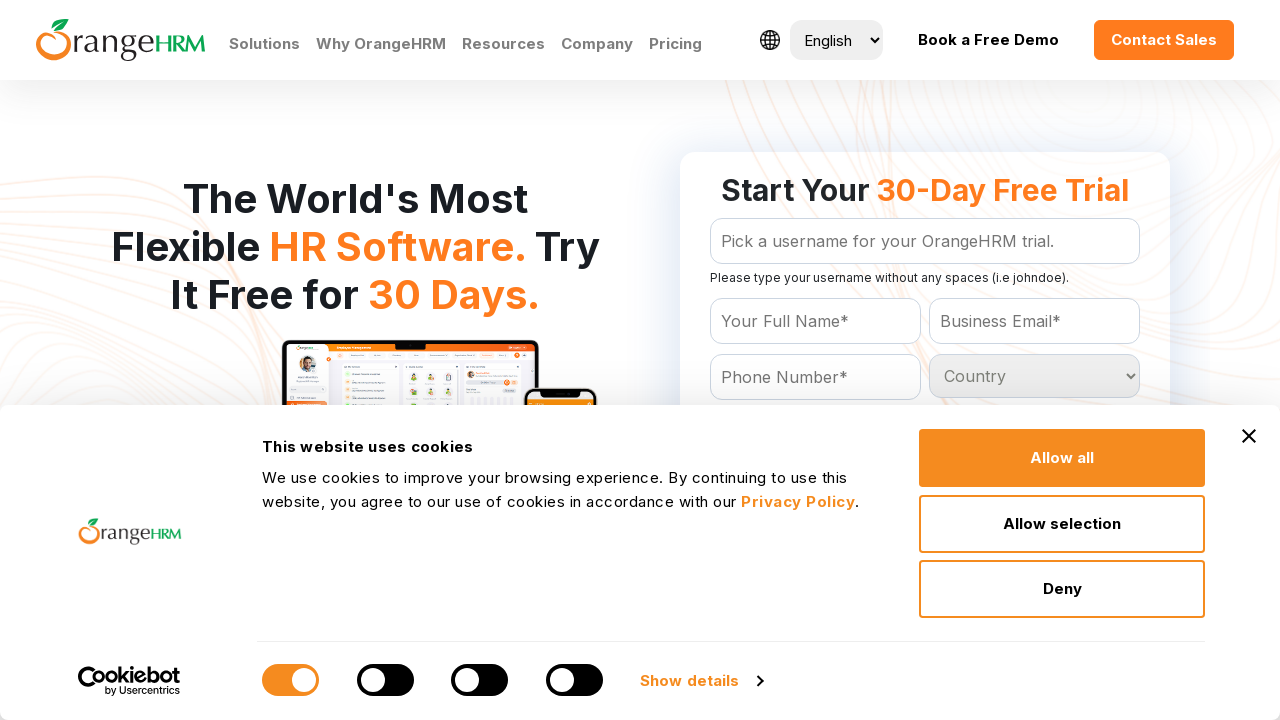

Retrieved text content from dropdown option: 'Afghanistan
	'
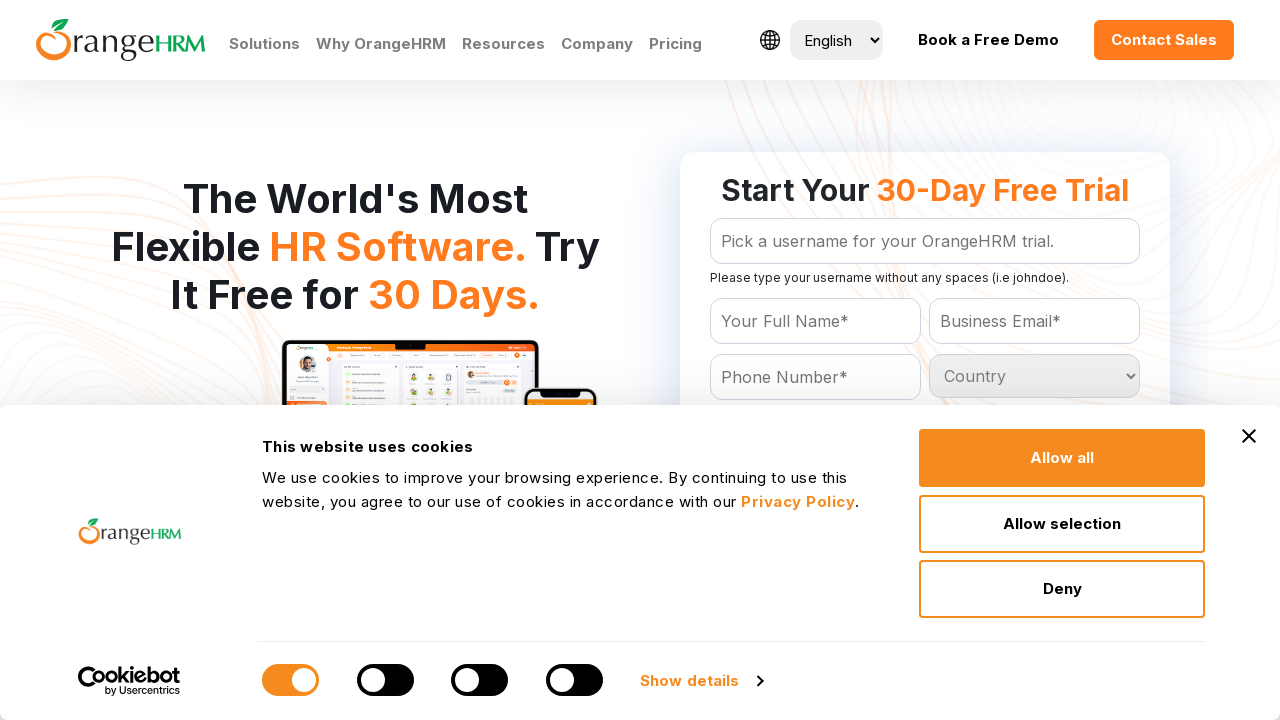

Retrieved text content from dropdown option: 'Albania
	'
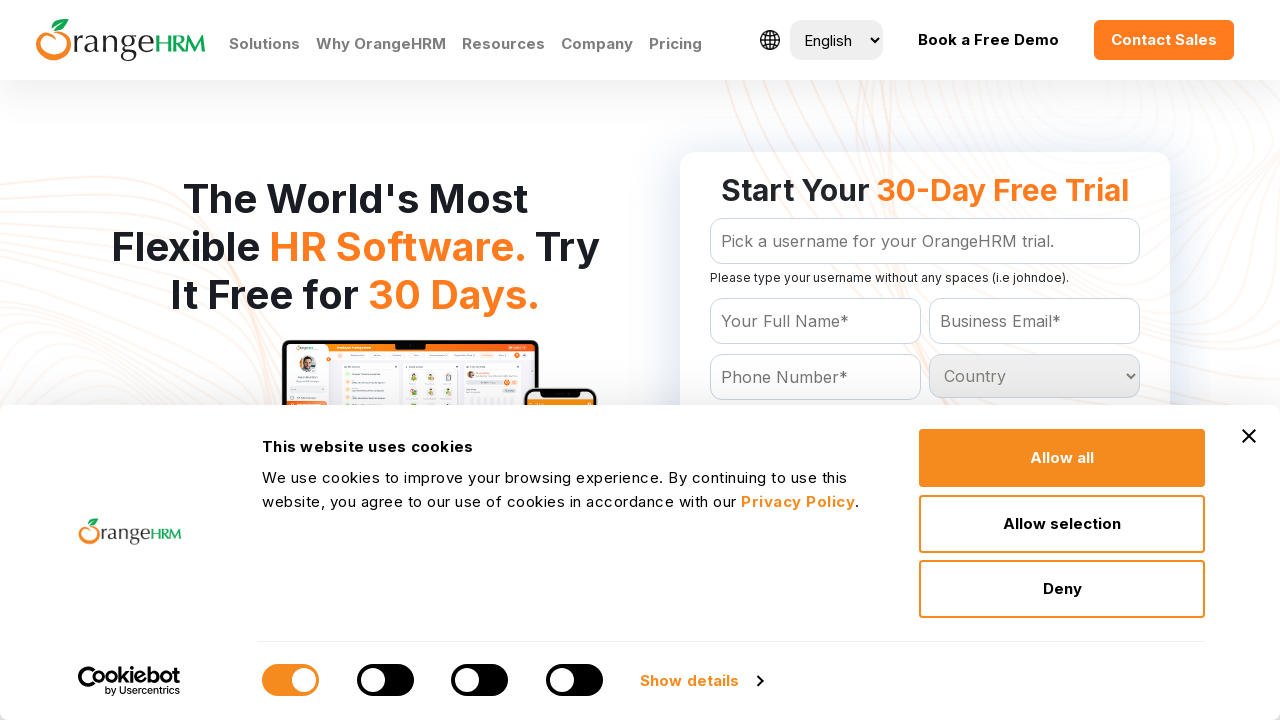

Retrieved text content from dropdown option: 'Algeria
	'
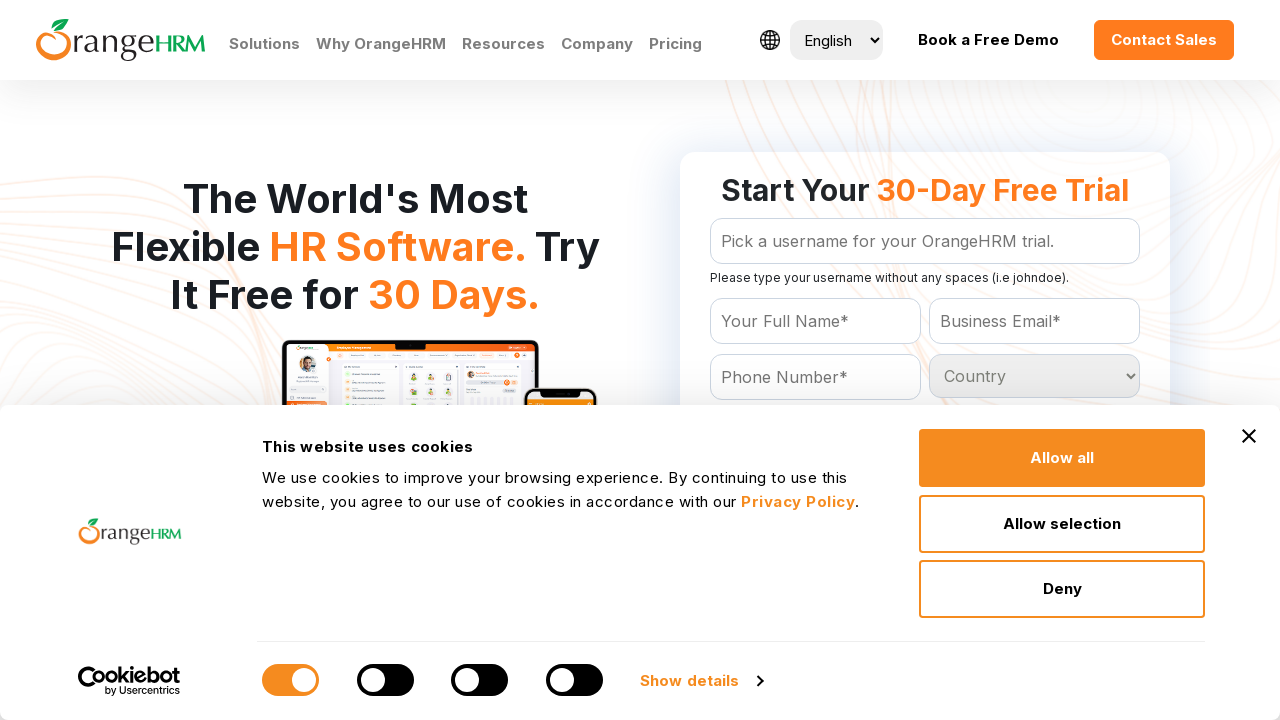

Retrieved text content from dropdown option: 'American Samoa
	'
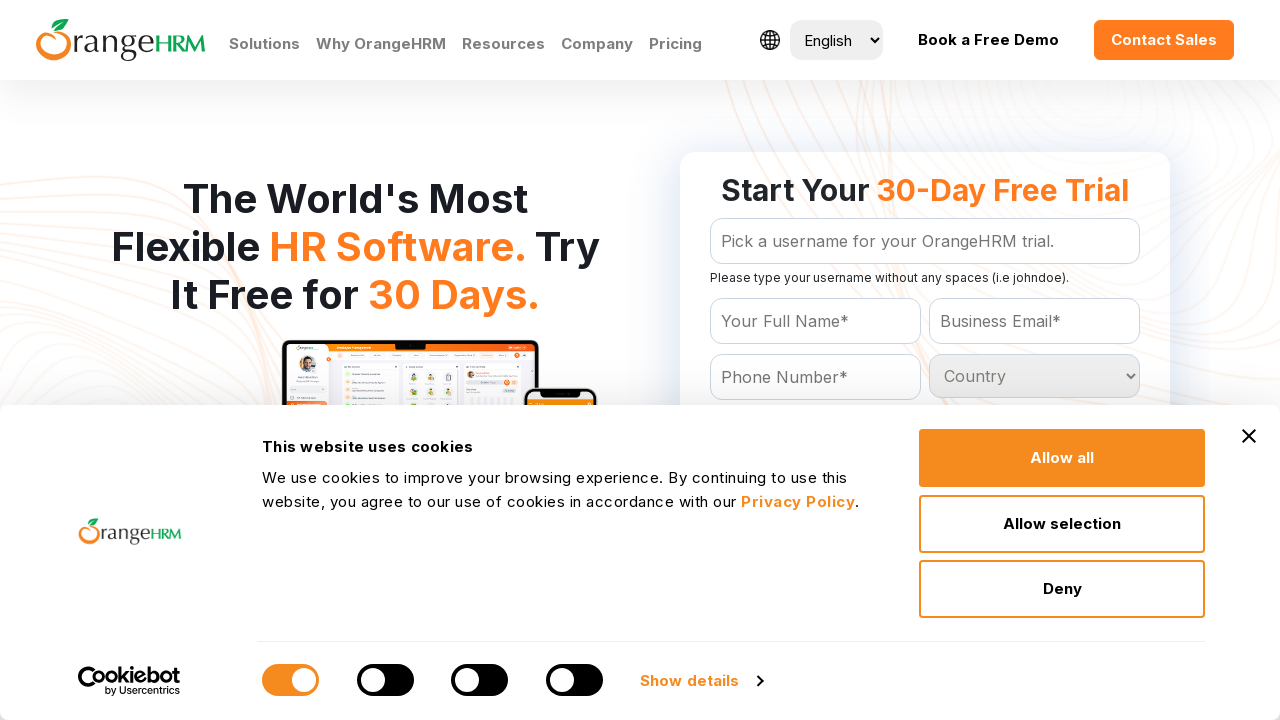

Retrieved text content from dropdown option: 'Andorra
	'
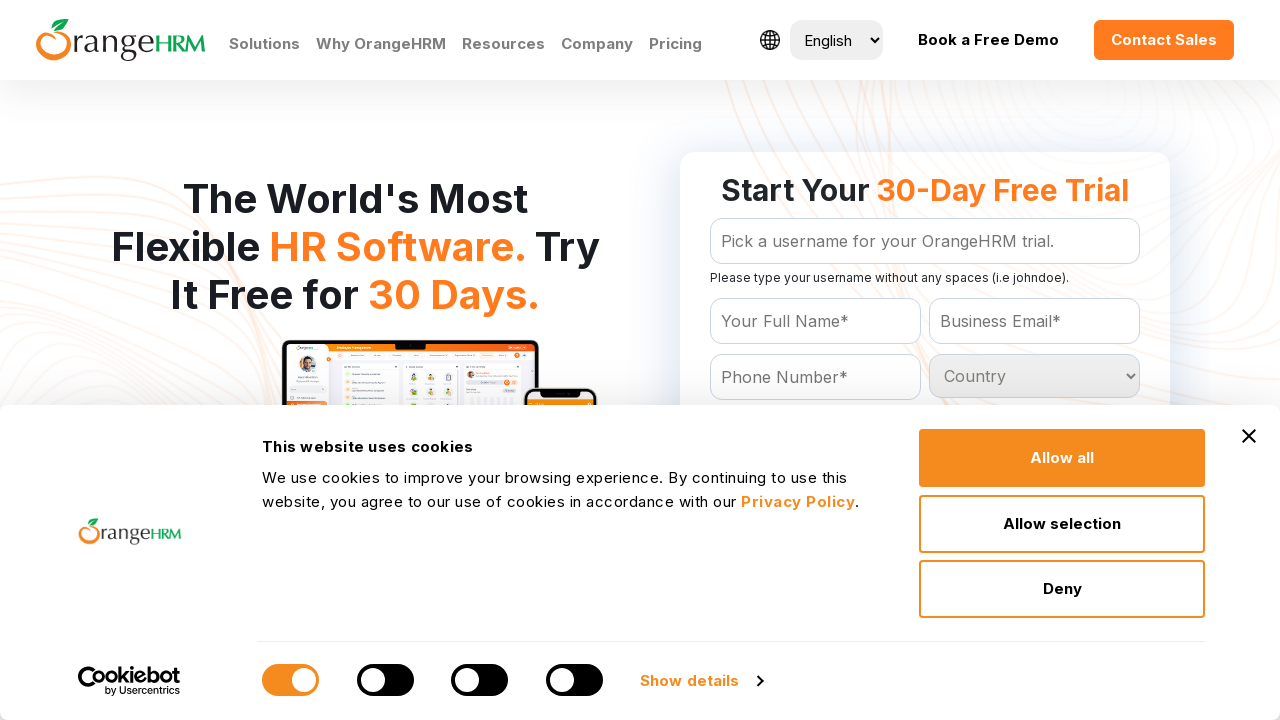

Retrieved text content from dropdown option: 'Angola
	'
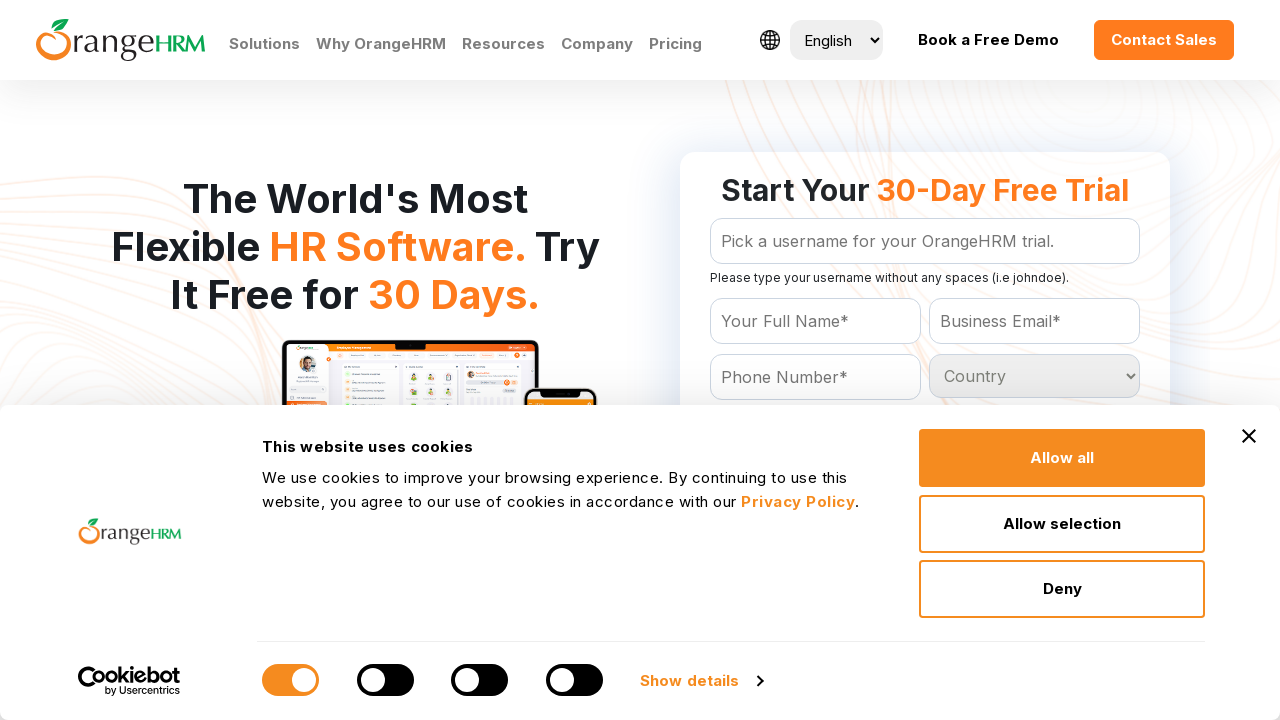

Retrieved text content from dropdown option: 'Anguilla
	'
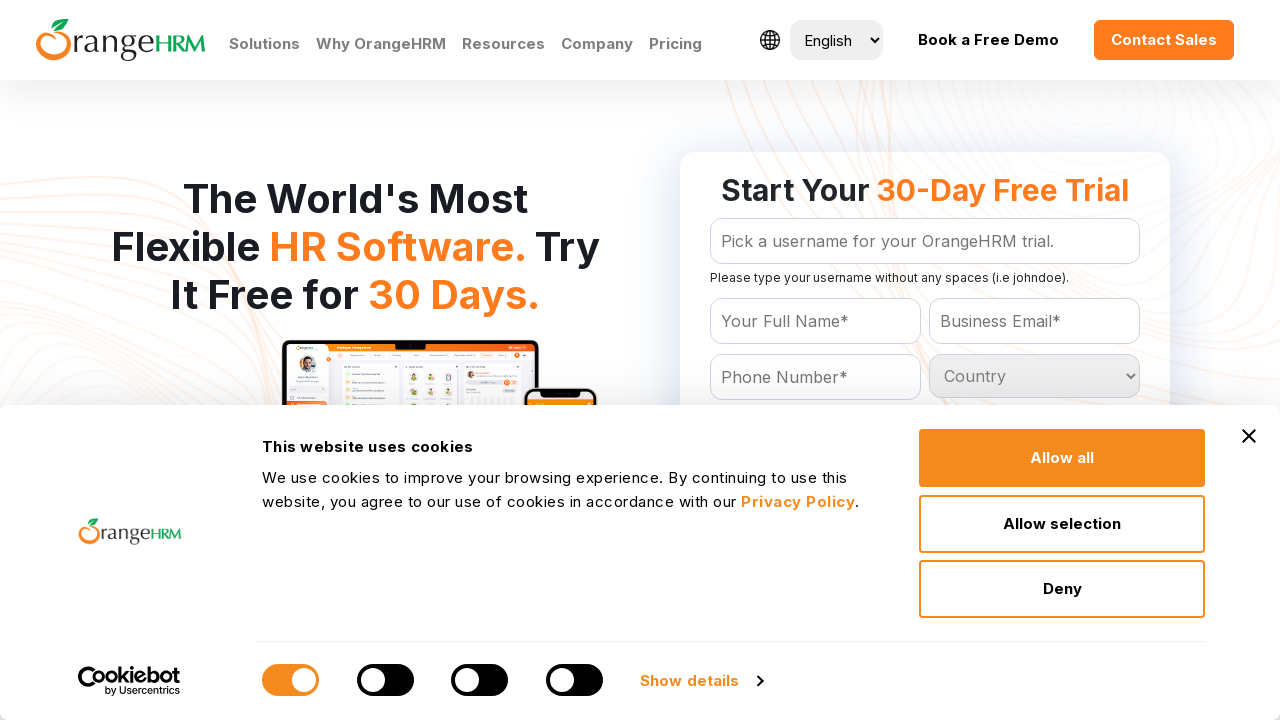

Retrieved text content from dropdown option: 'Antigua and Barbuda
	'
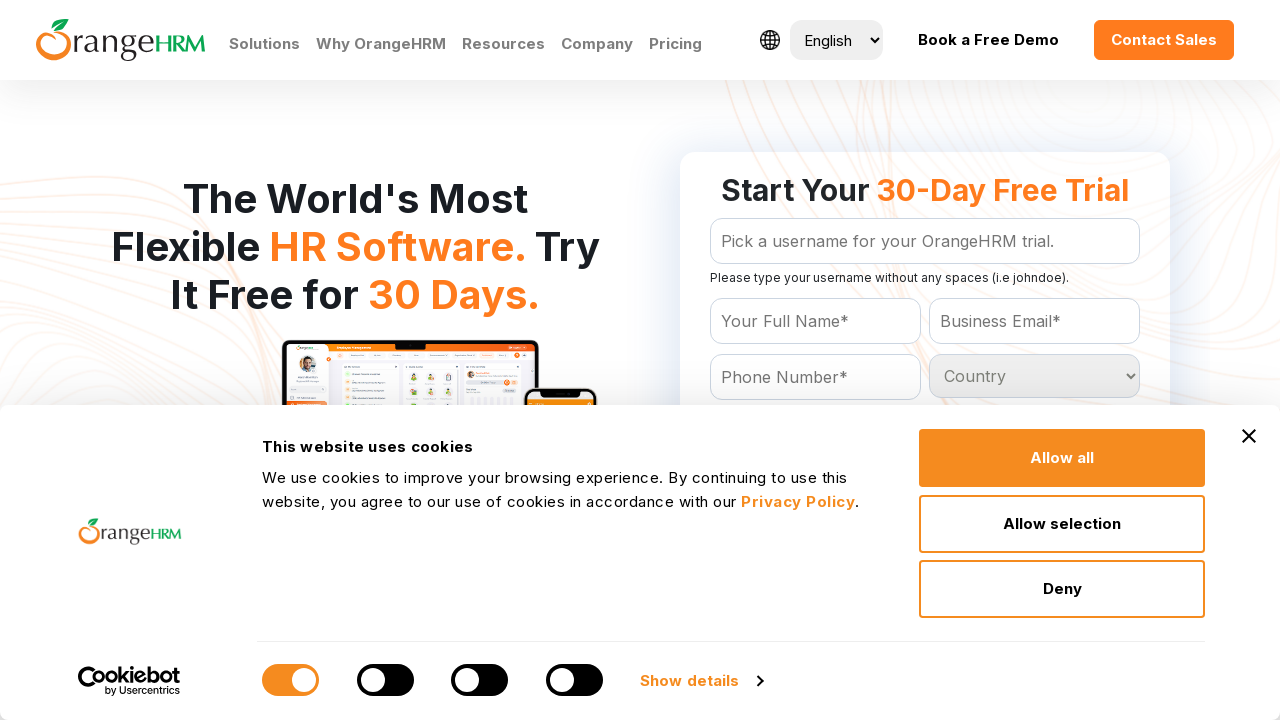

Retrieved text content from dropdown option: 'Argentina
	'
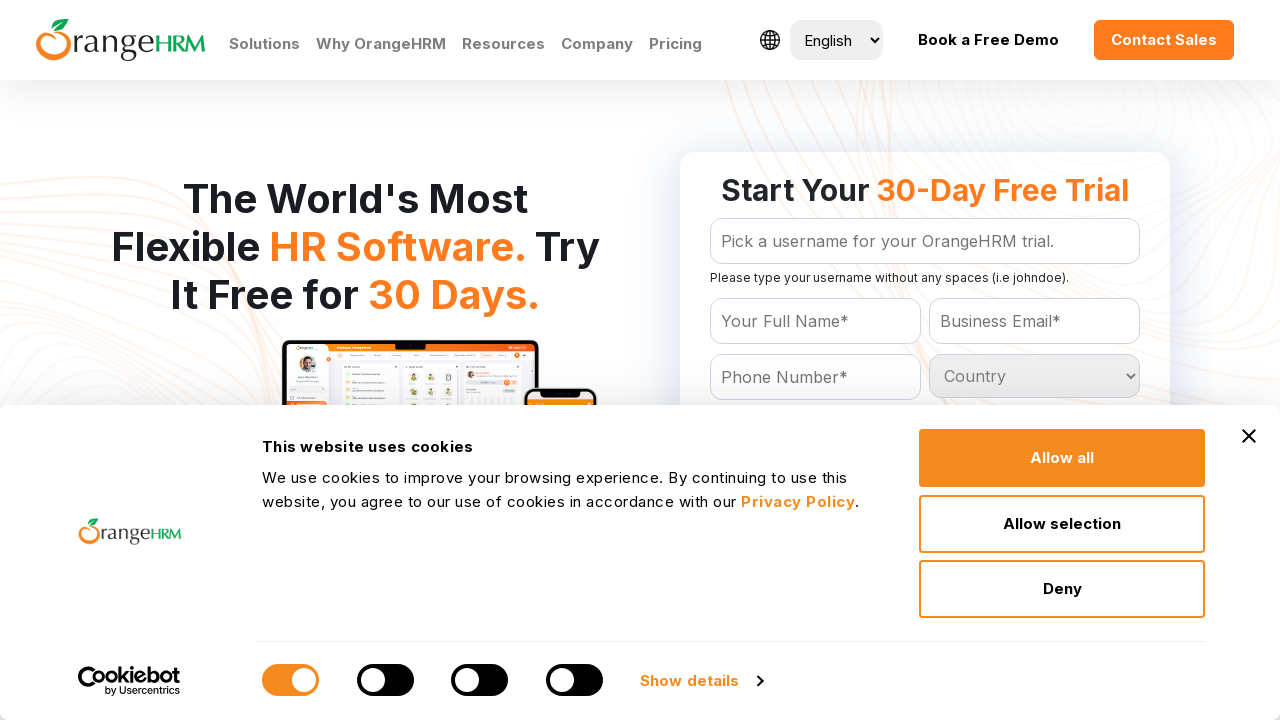

Retrieved text content from dropdown option: 'Armenia
	'
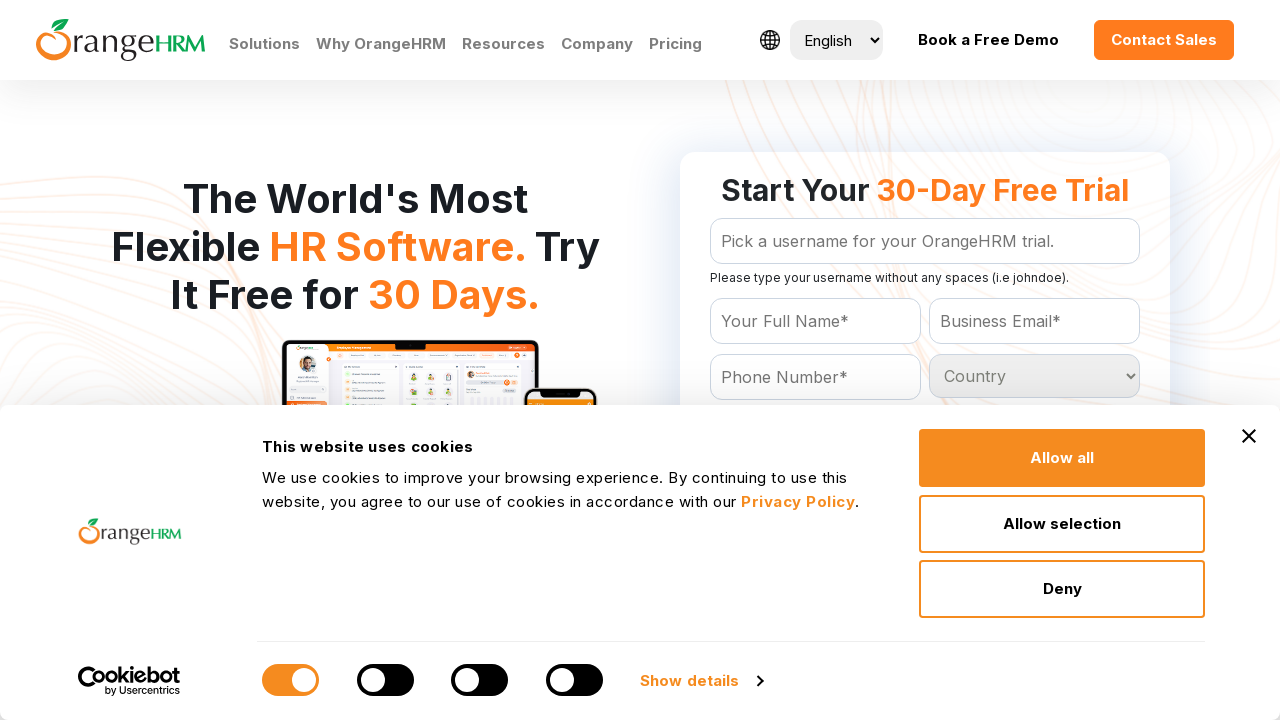

Retrieved text content from dropdown option: 'Aruba
	'
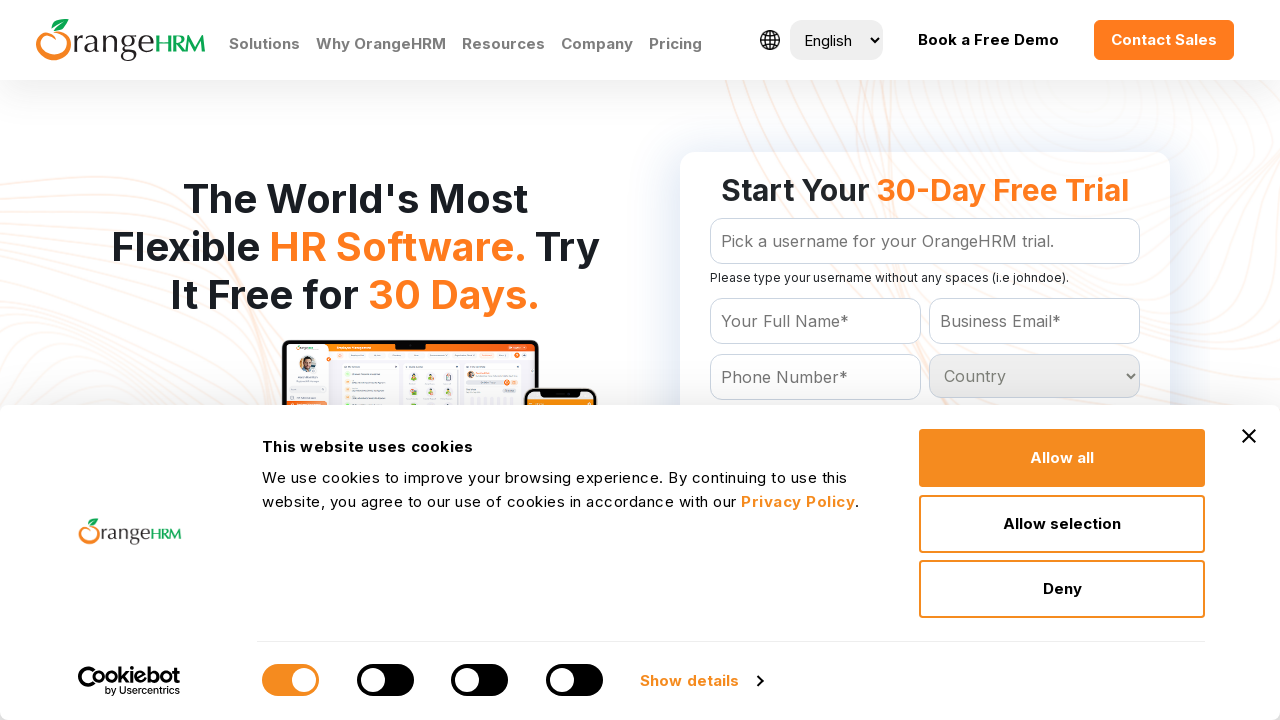

Retrieved text content from dropdown option: 'Australia
	'
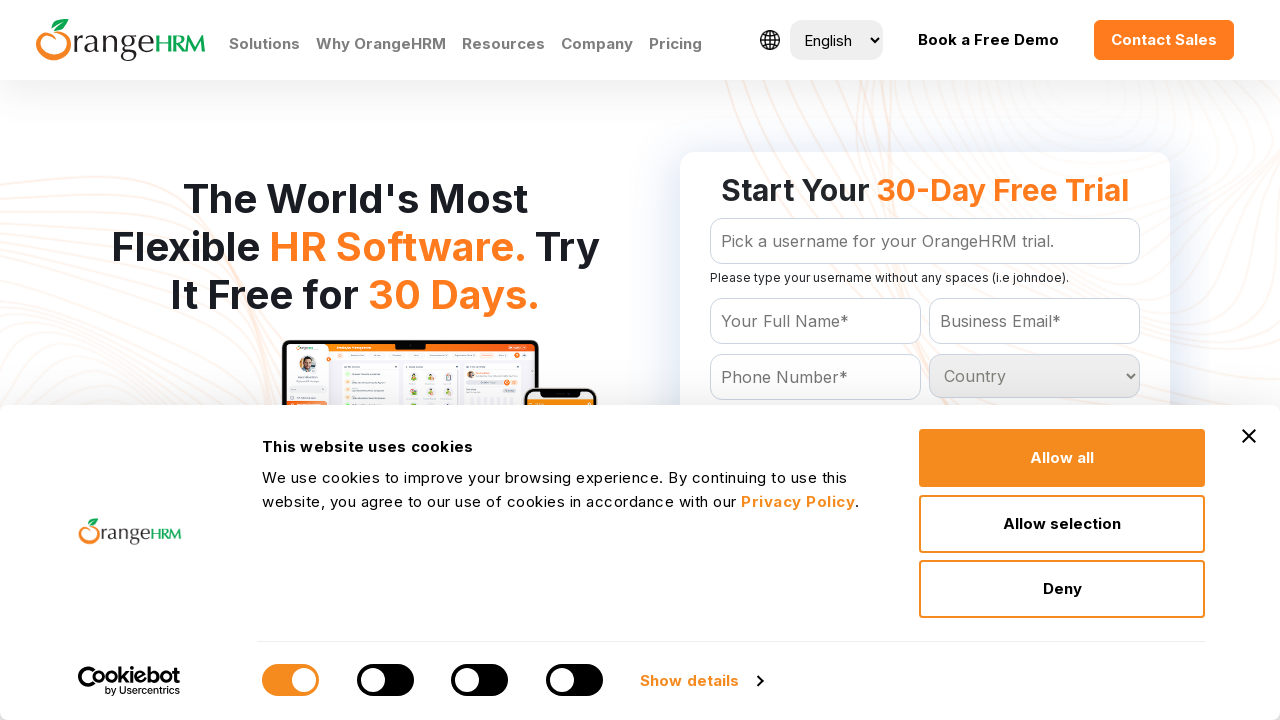

Retrieved text content from dropdown option: 'Austria
	'
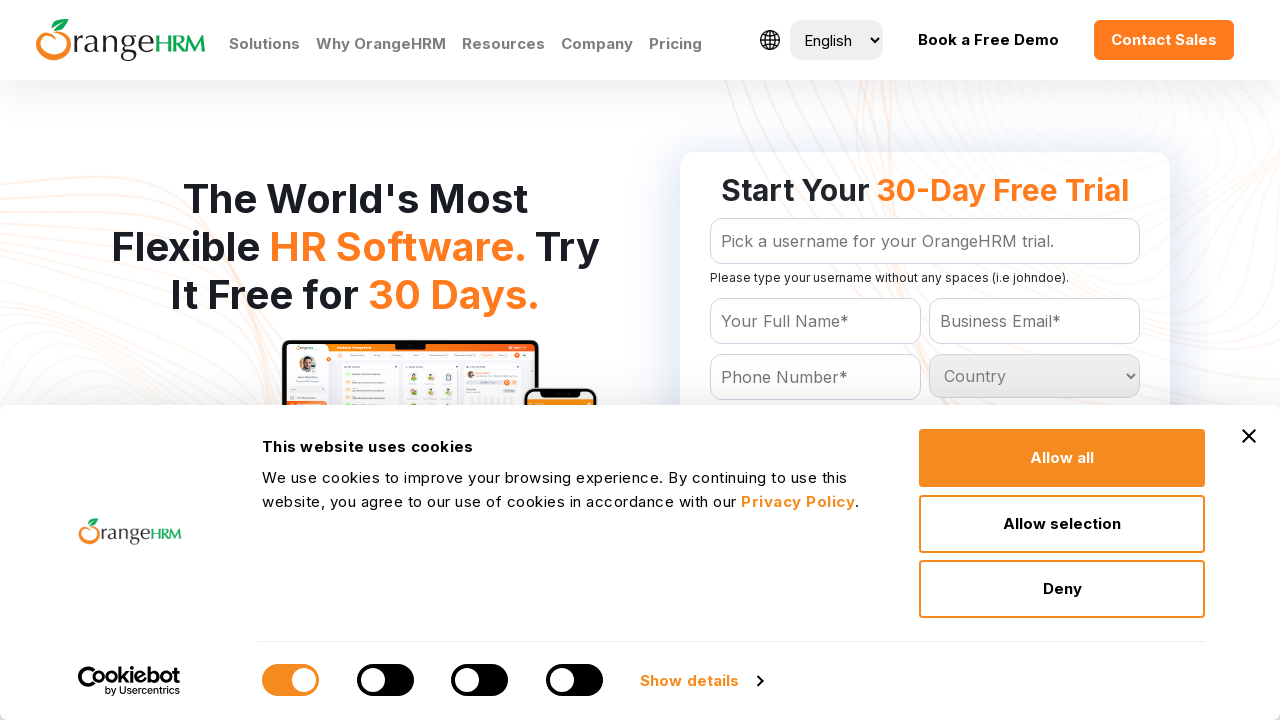

Retrieved text content from dropdown option: 'Azerbaijan
	'
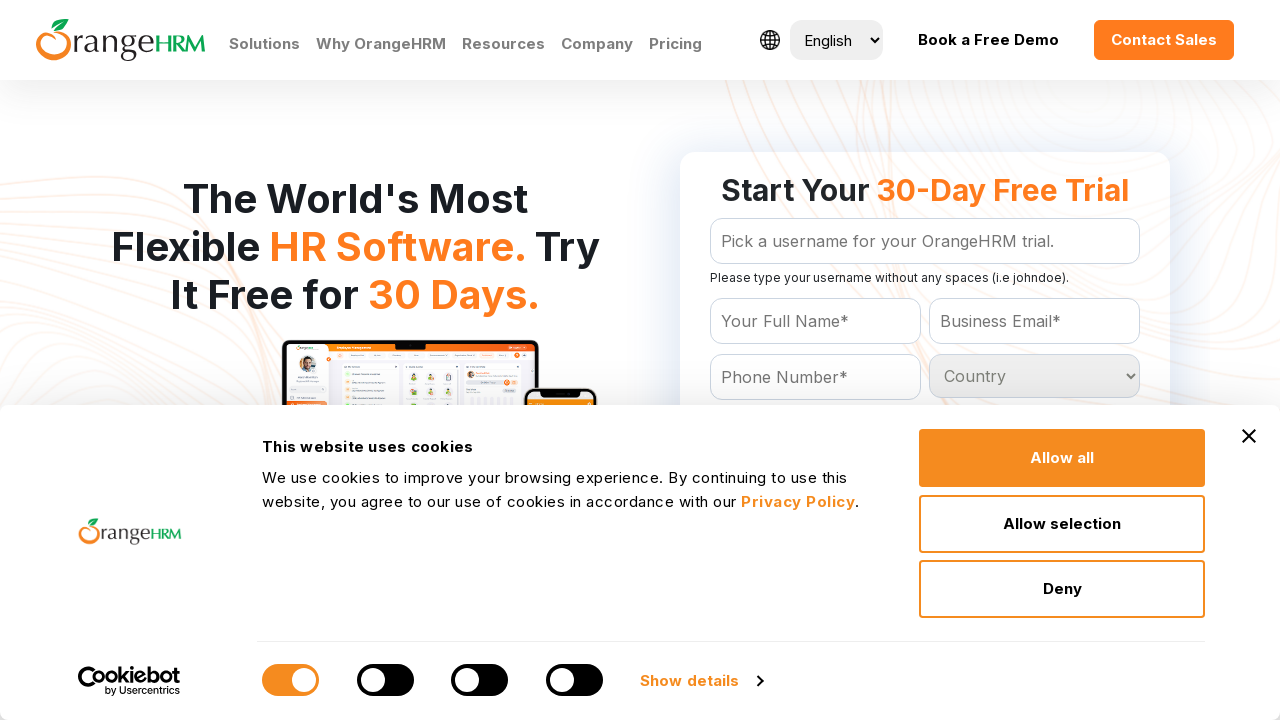

Retrieved text content from dropdown option: 'Bahamas
	'
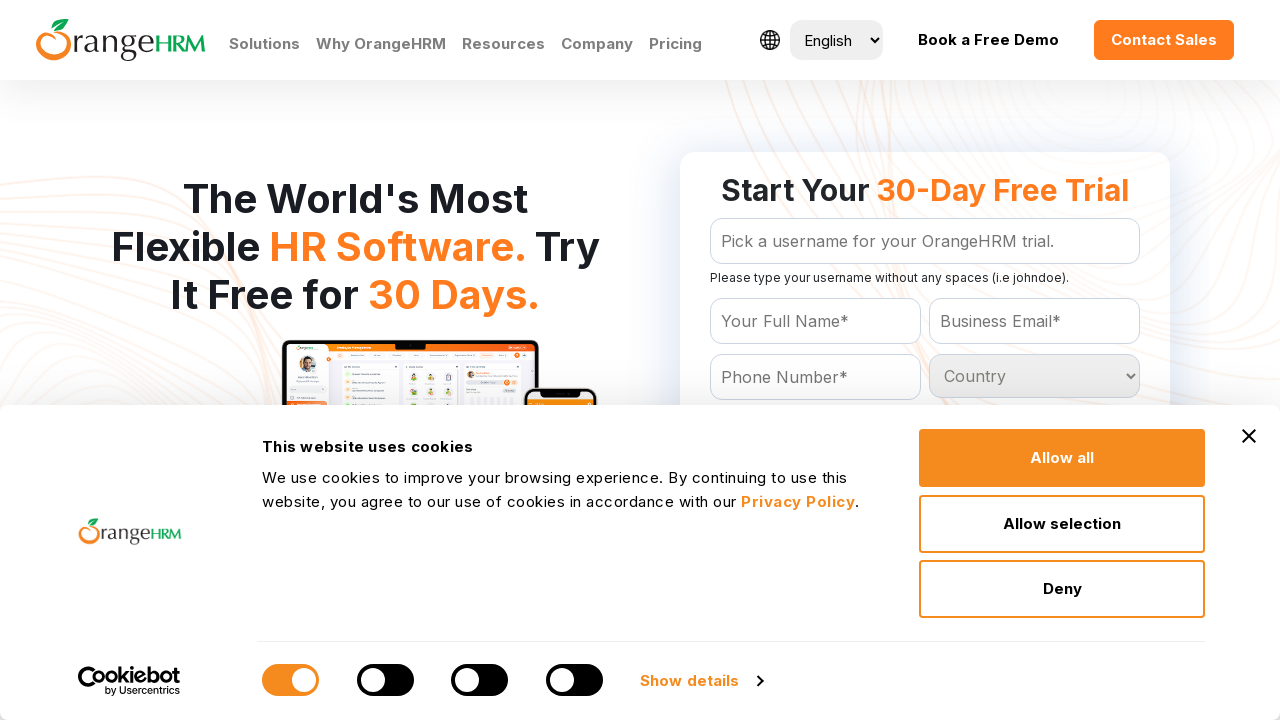

Retrieved text content from dropdown option: 'Bahrain
	'
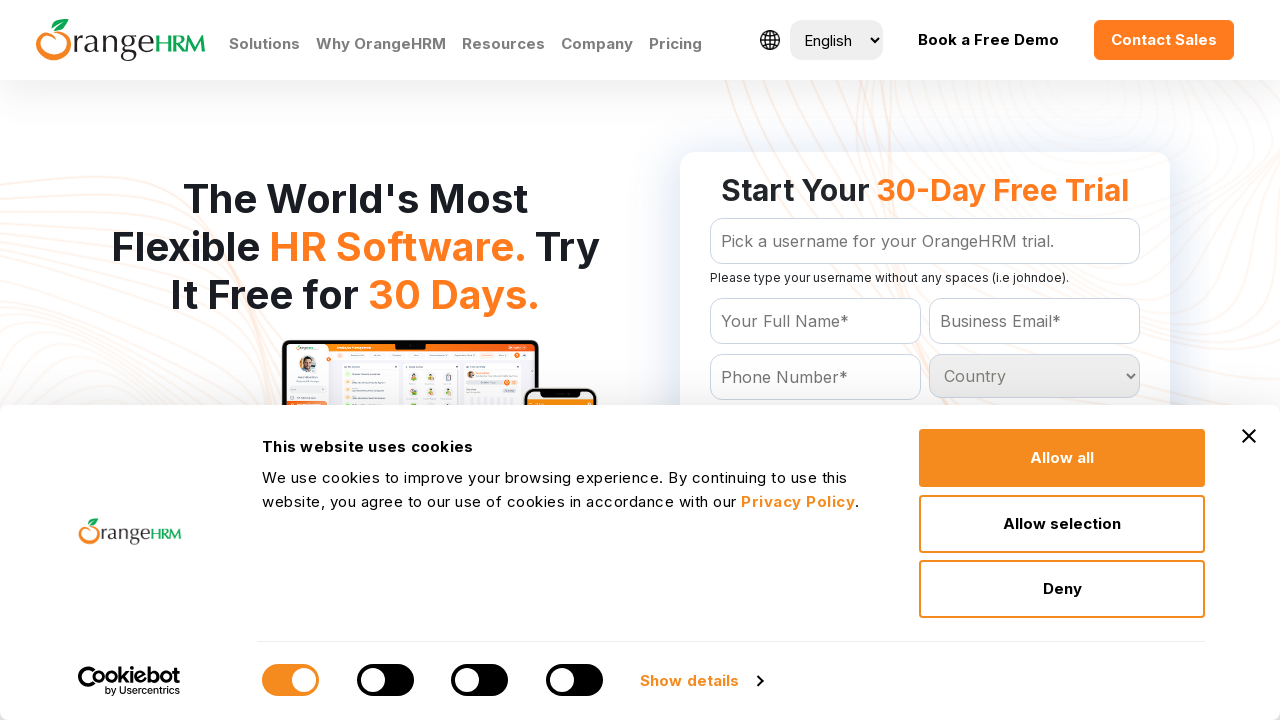

Retrieved text content from dropdown option: 'Bangladesh
	'
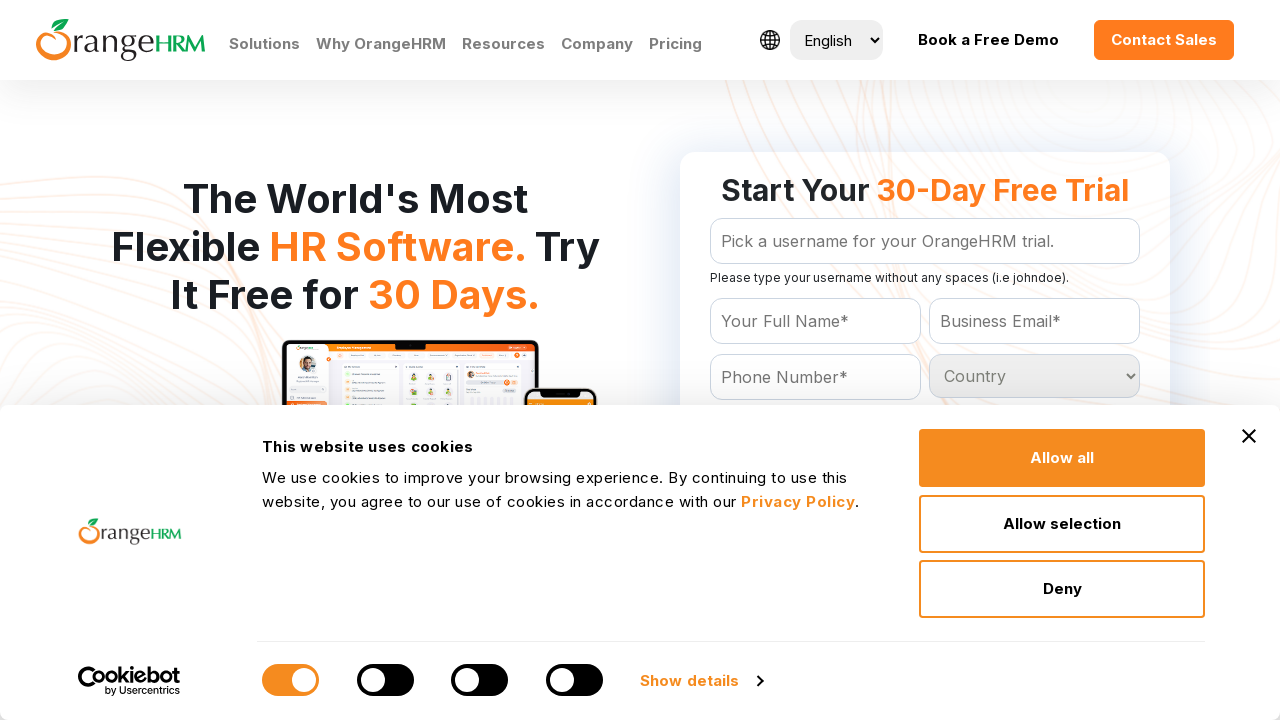

Retrieved text content from dropdown option: 'Barbados
	'
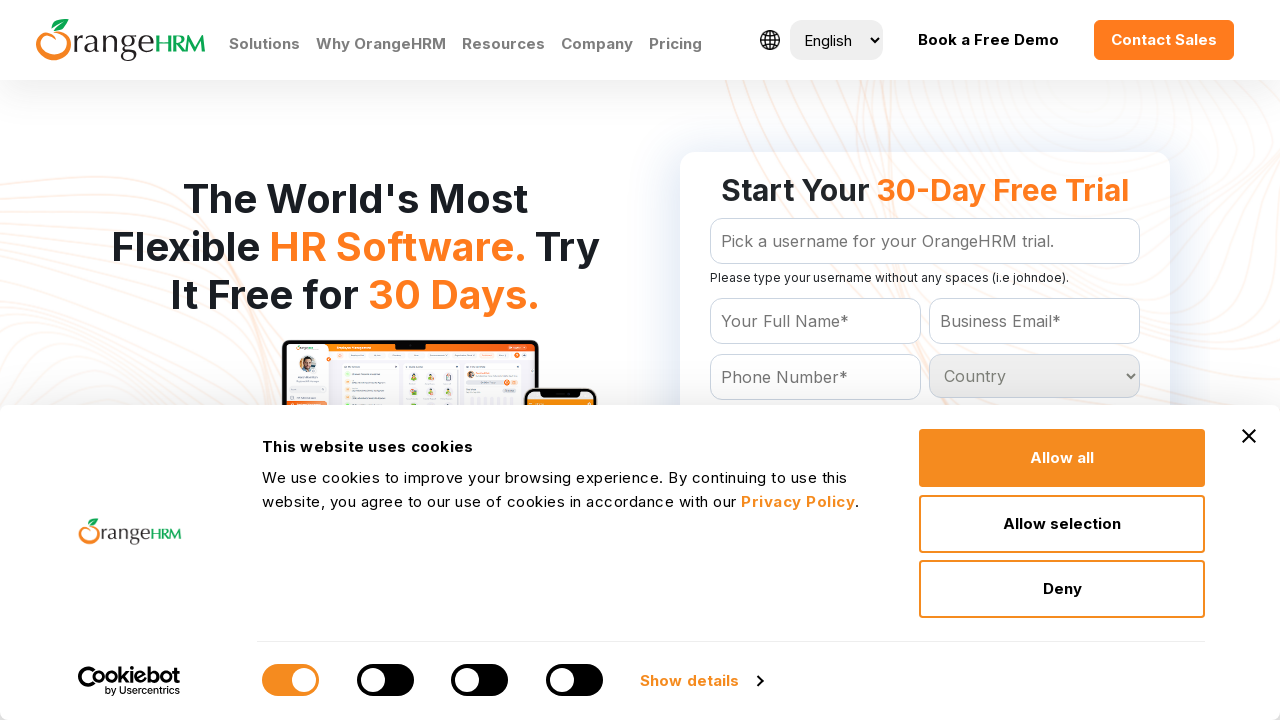

Retrieved text content from dropdown option: 'Belarus
	'
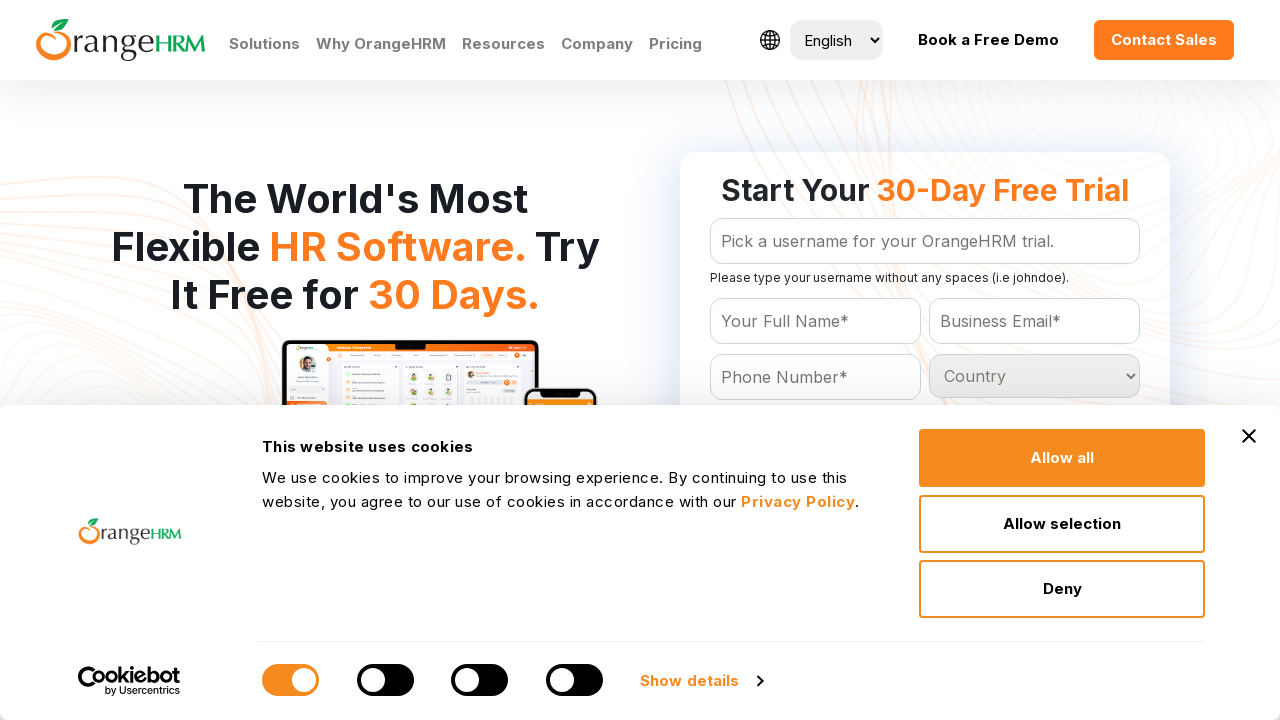

Retrieved text content from dropdown option: 'Belgium
	'
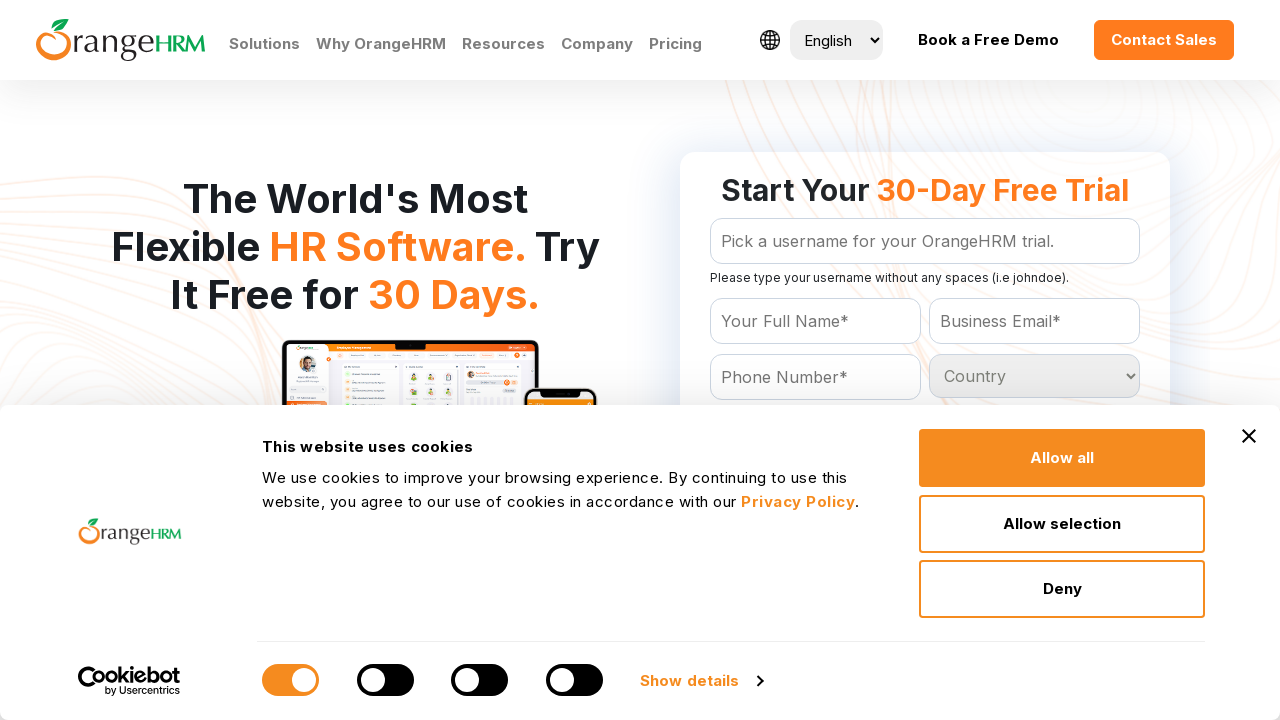

Retrieved text content from dropdown option: 'Belize
	'
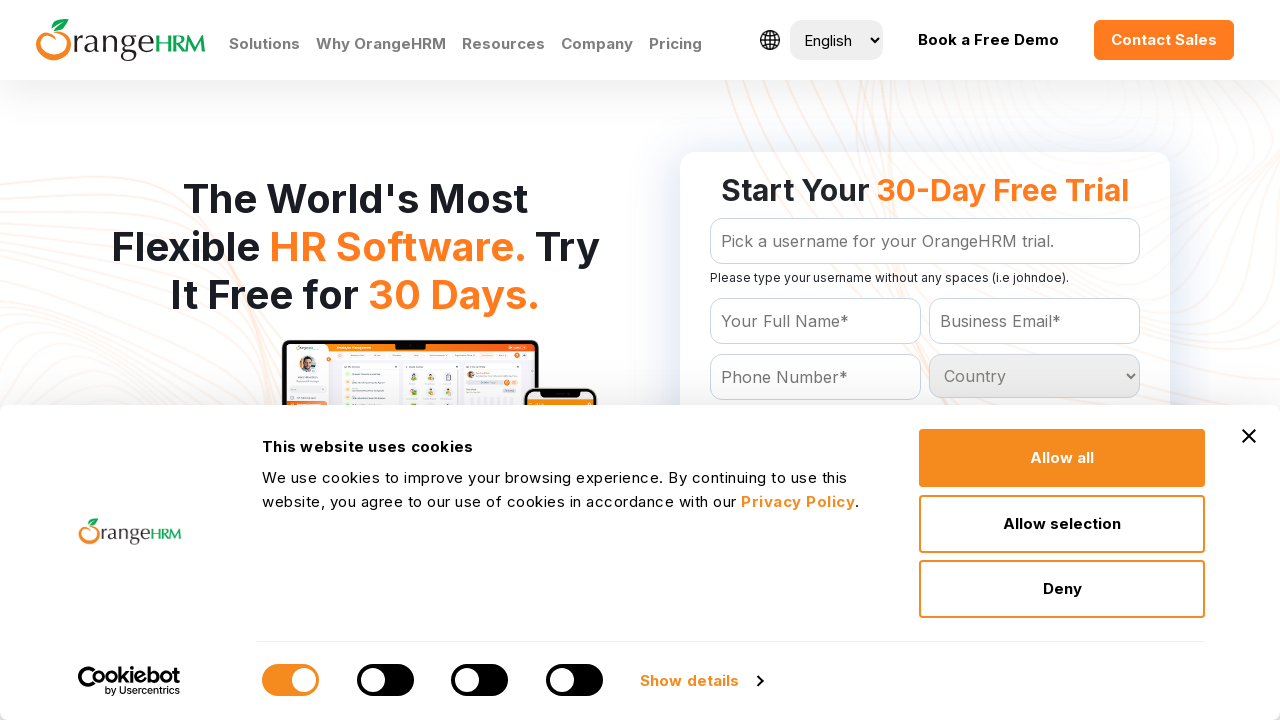

Retrieved text content from dropdown option: 'Benin
	'
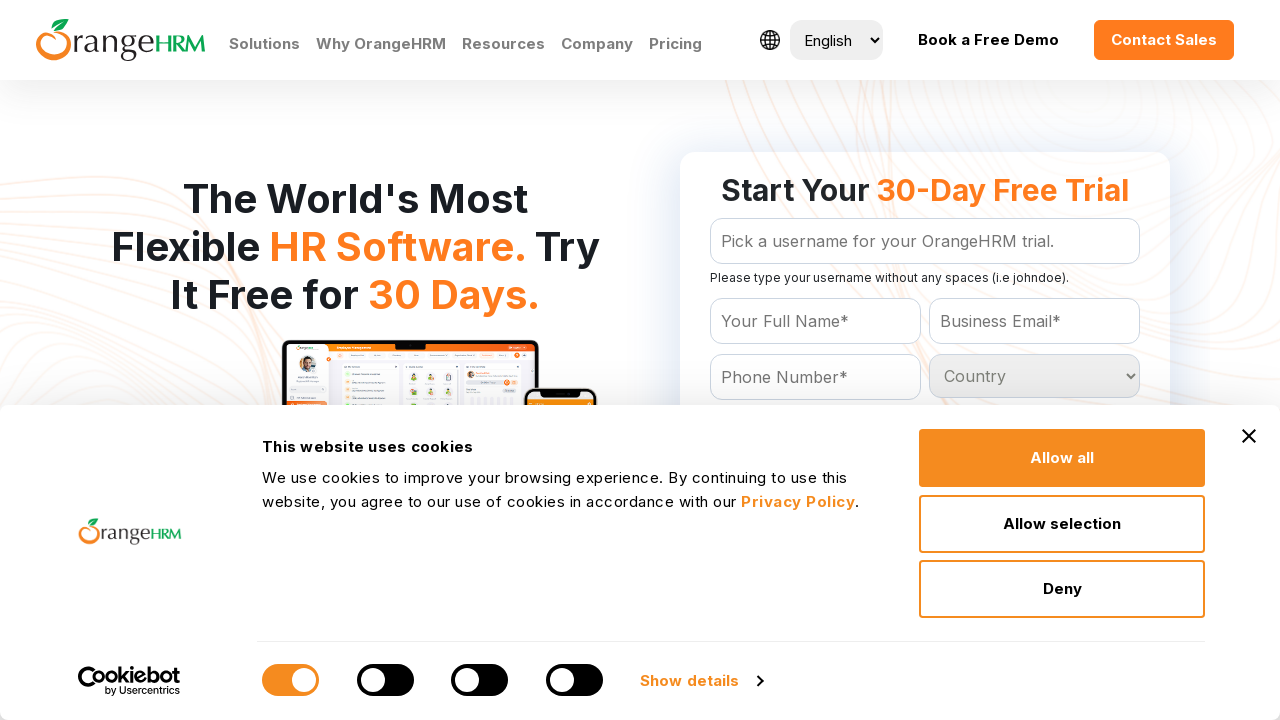

Retrieved text content from dropdown option: 'Bermuda
	'
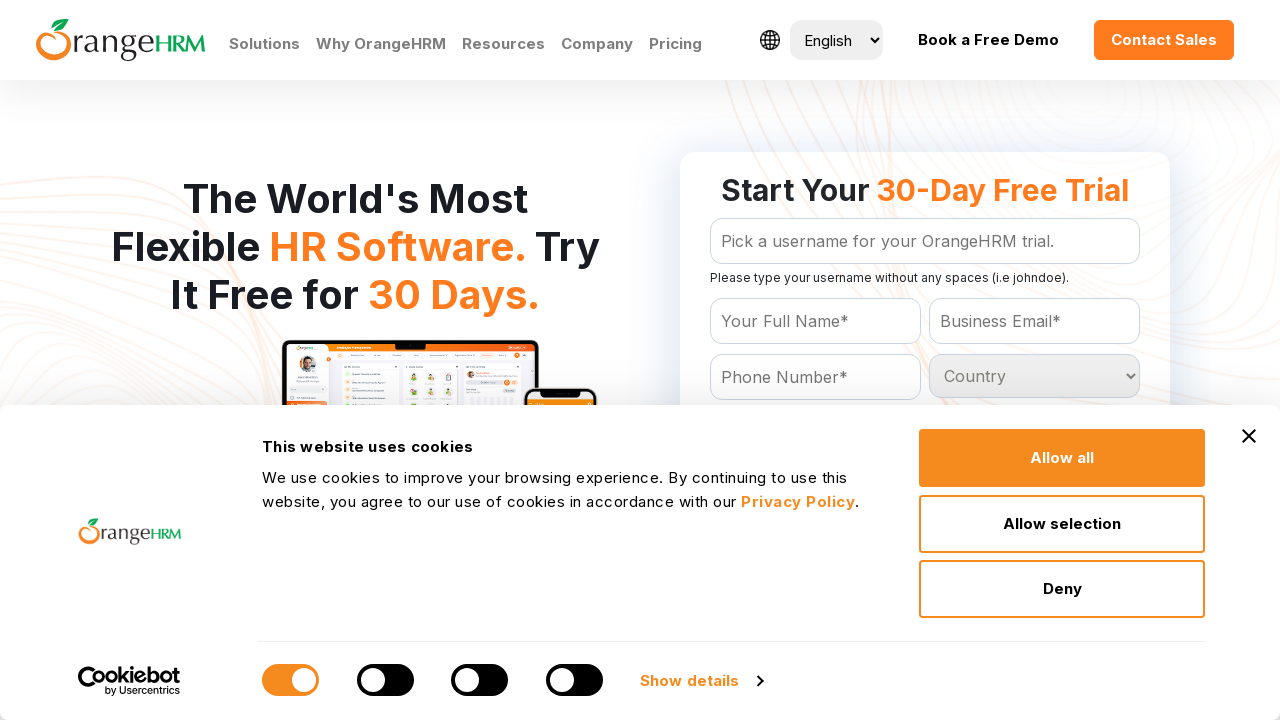

Retrieved text content from dropdown option: 'Bhutan
	'
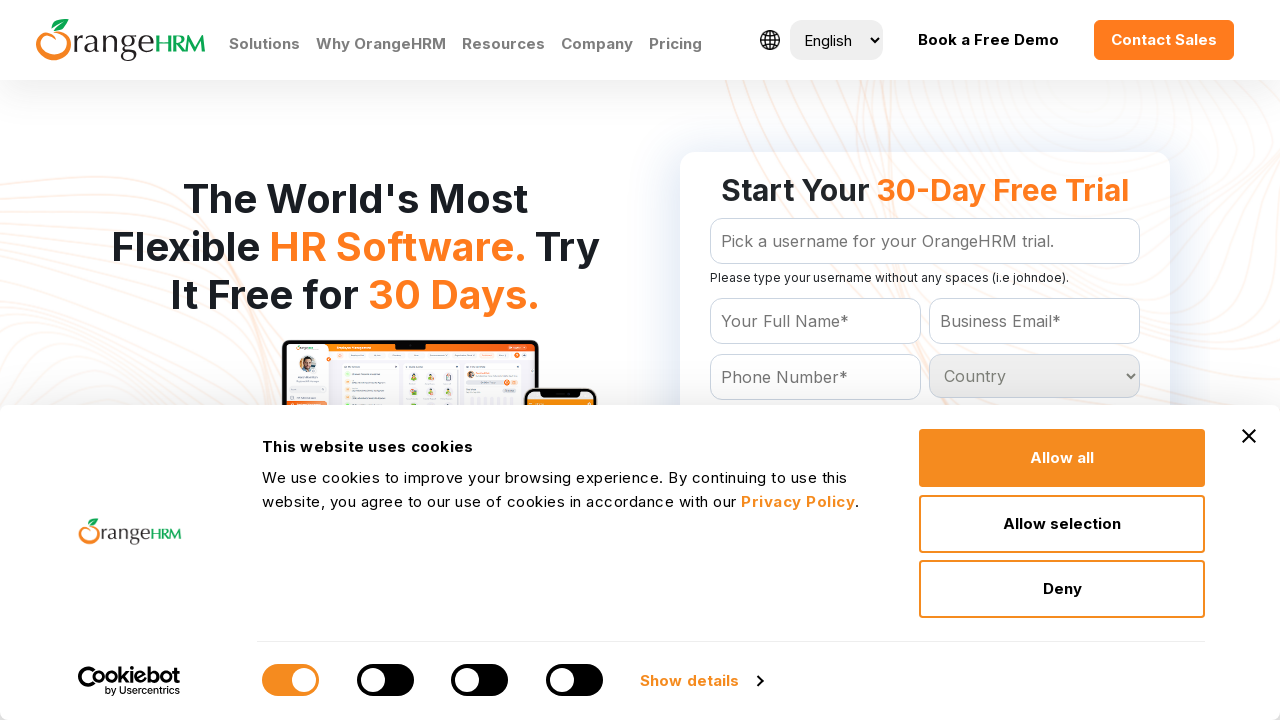

Retrieved text content from dropdown option: 'Bolivia
	'
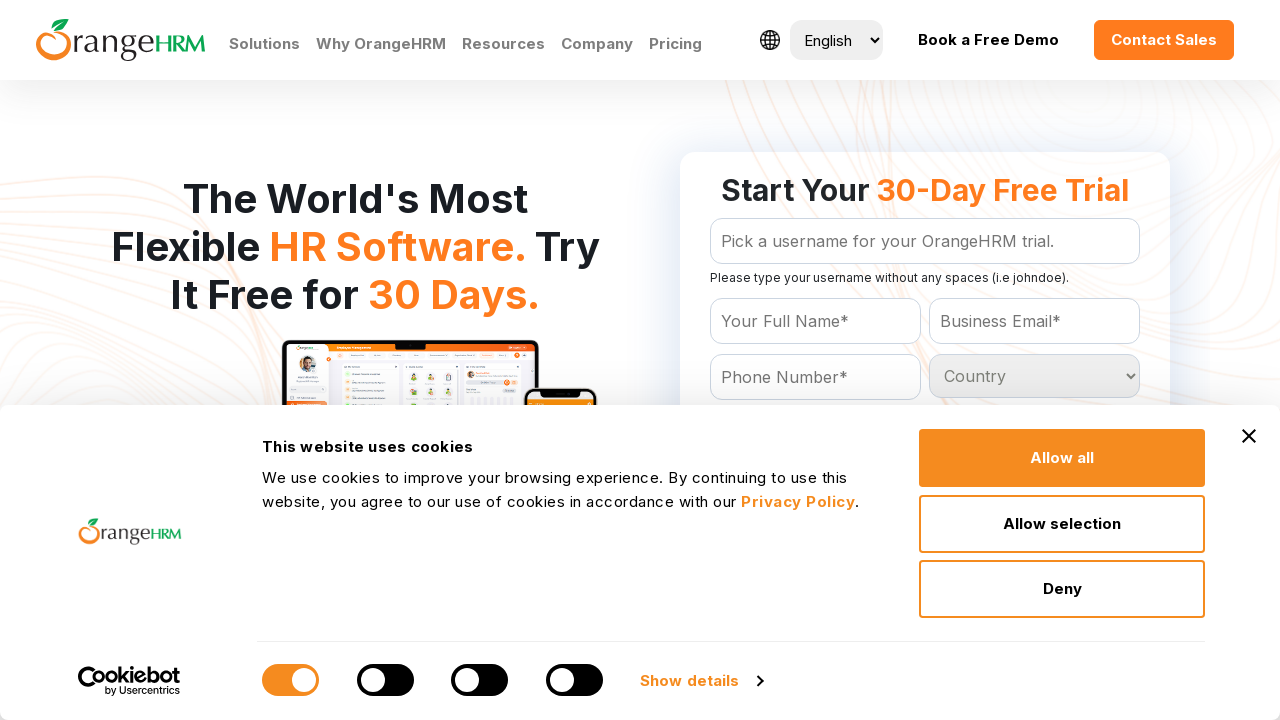

Retrieved text content from dropdown option: 'Bosnia and Herzegowina
	'
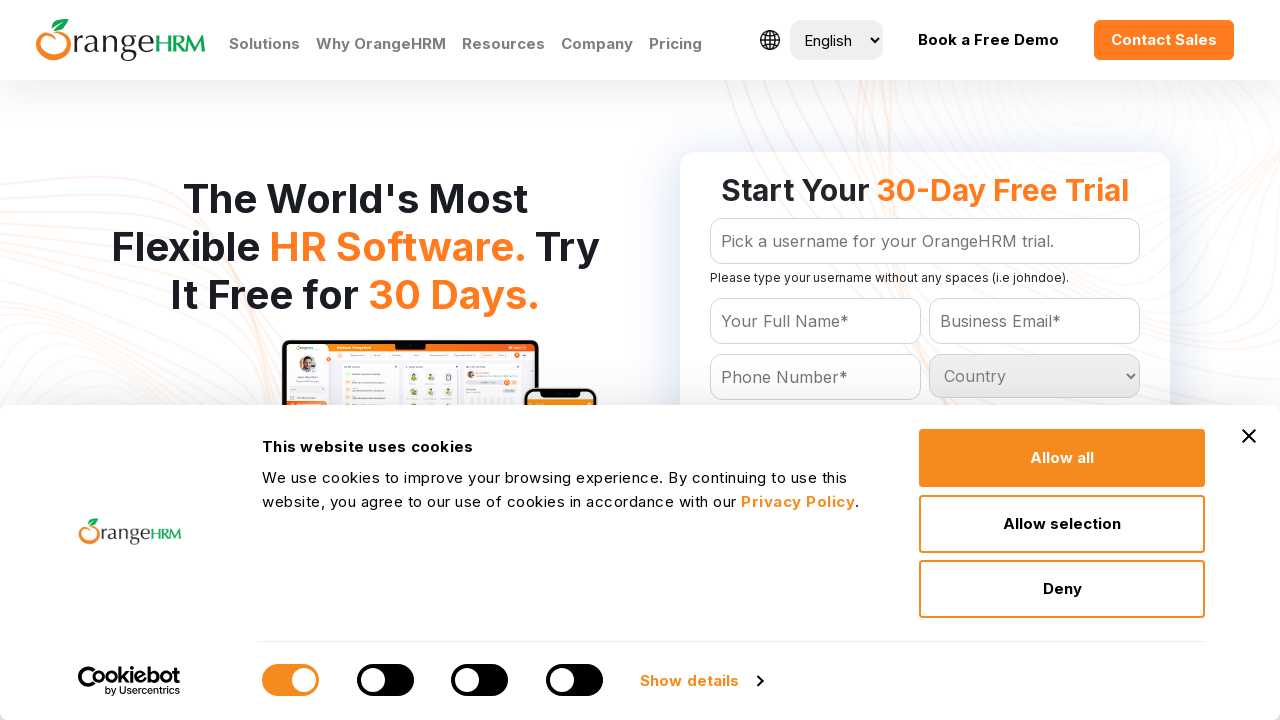

Retrieved text content from dropdown option: 'Botswana
	'
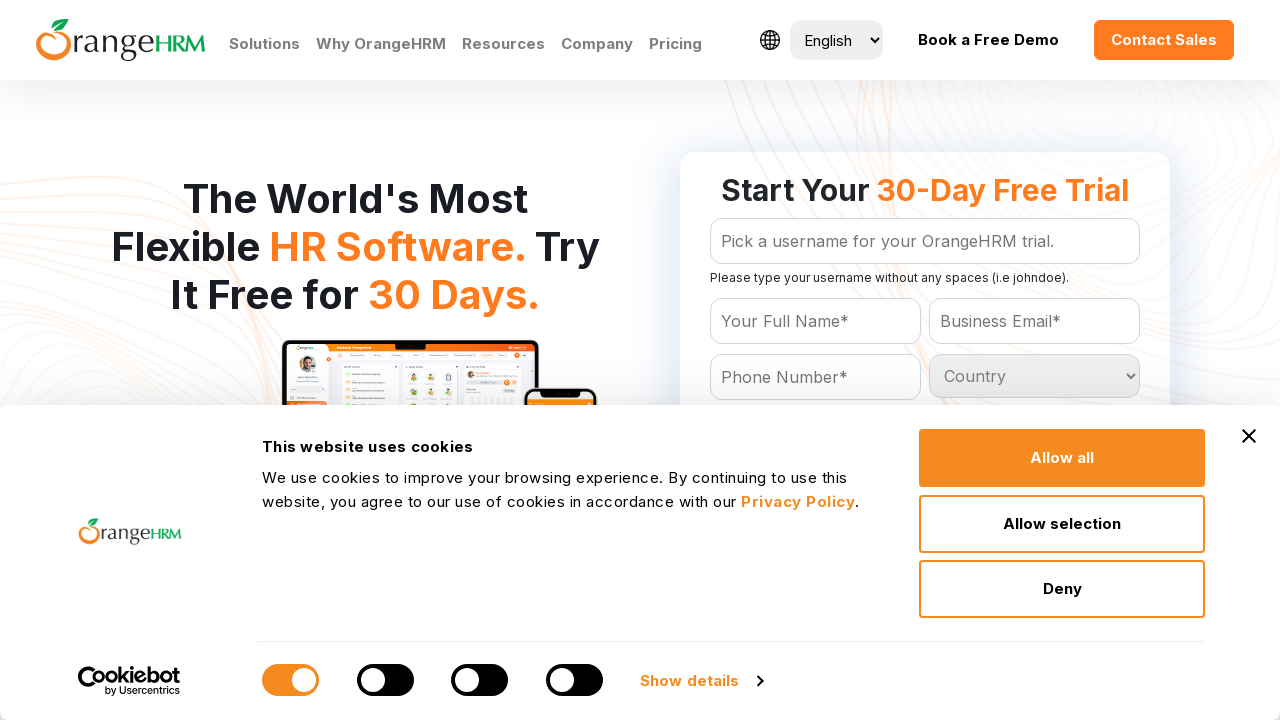

Retrieved text content from dropdown option: 'Bouvet Island
	'
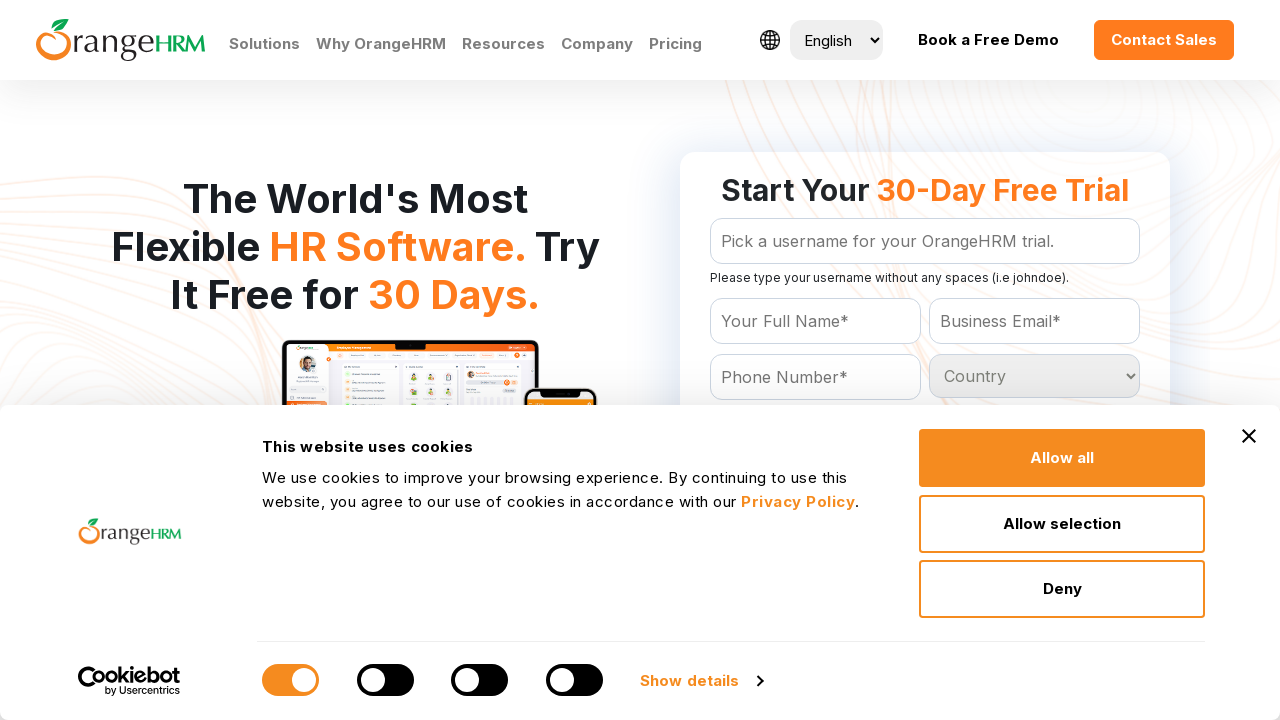

Retrieved text content from dropdown option: 'Brazil
	'
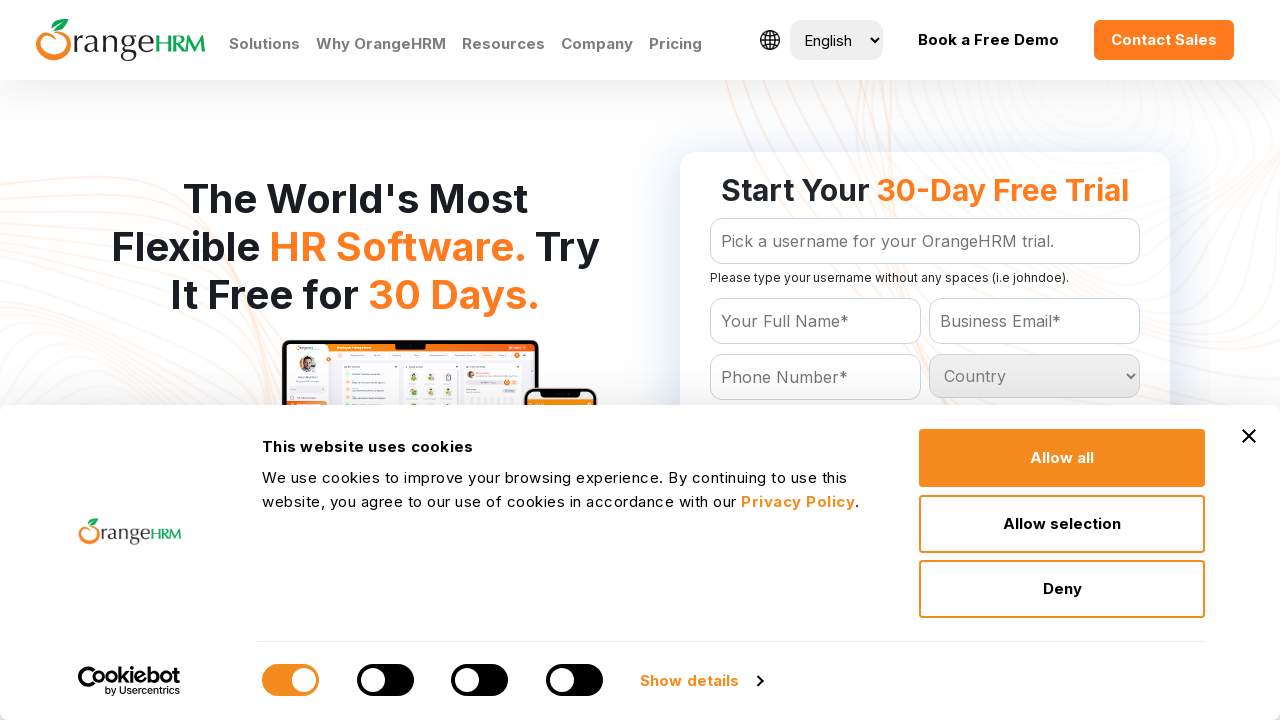

Retrieved text content from dropdown option: 'Brunei Darussalam
	'
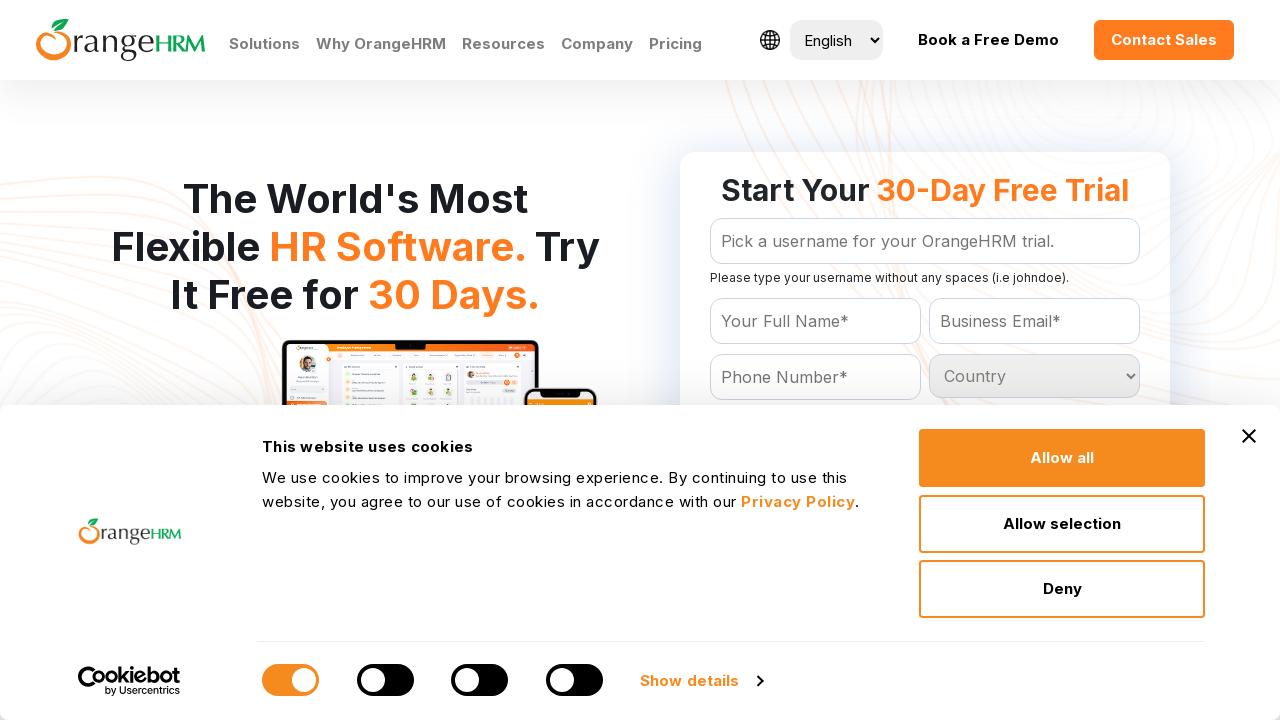

Retrieved text content from dropdown option: 'Bulgaria
	'
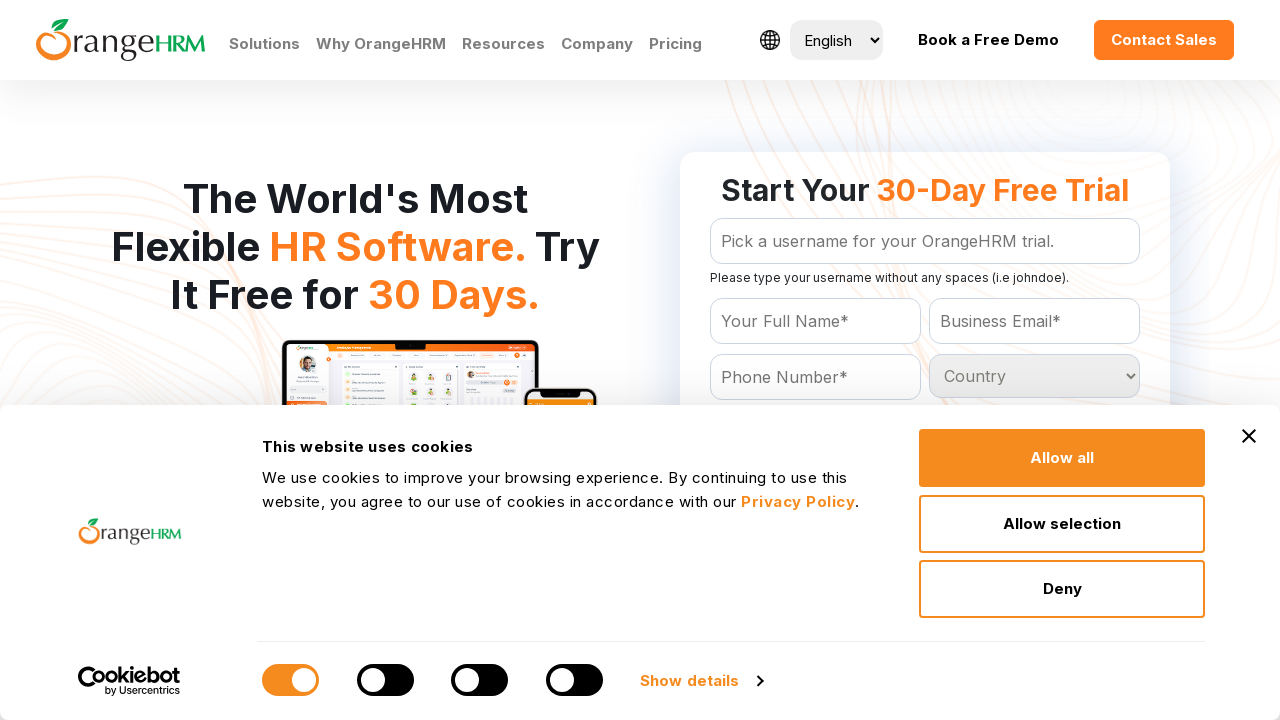

Retrieved text content from dropdown option: 'Burkina Faso
	'
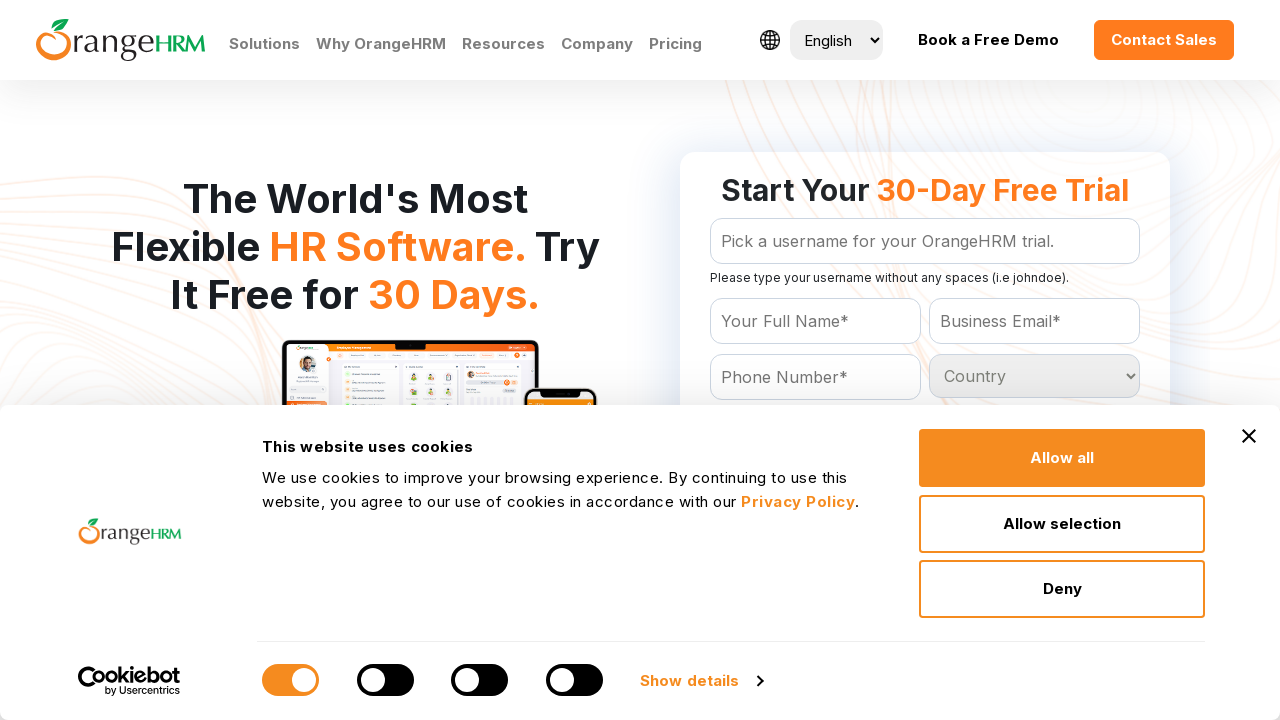

Retrieved text content from dropdown option: 'Burundi
	'
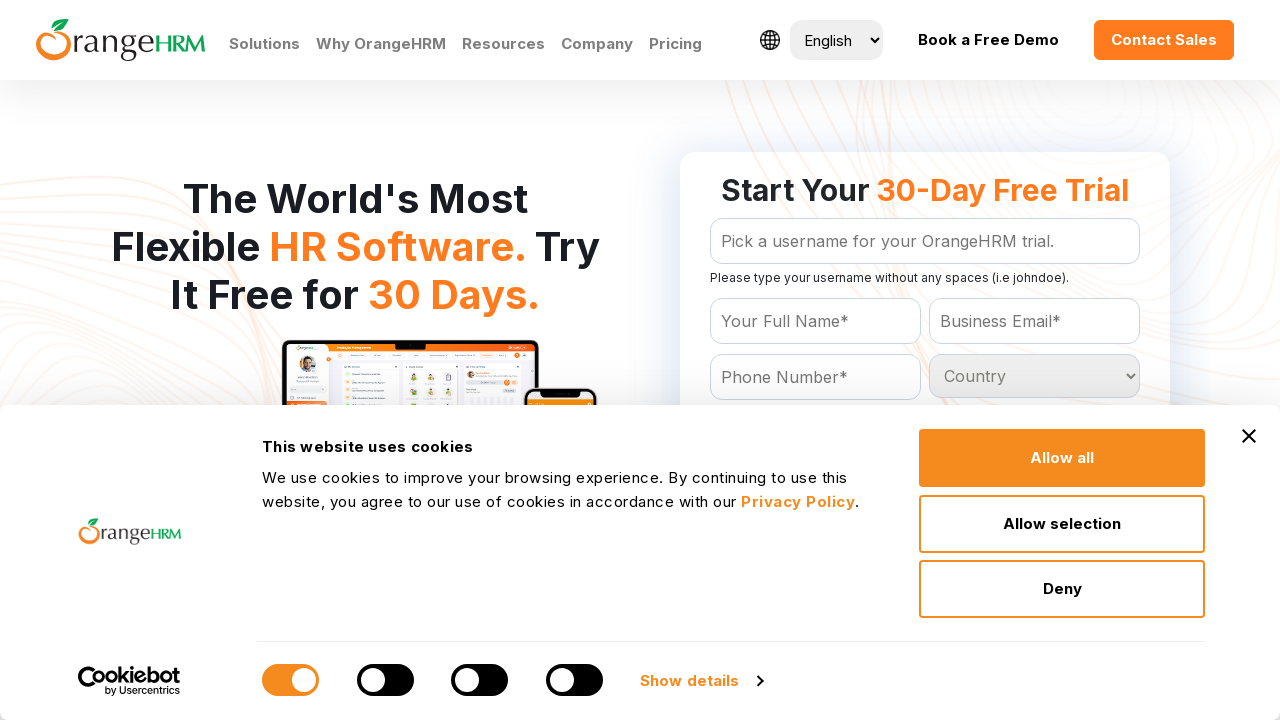

Retrieved text content from dropdown option: 'Cambodia
	'
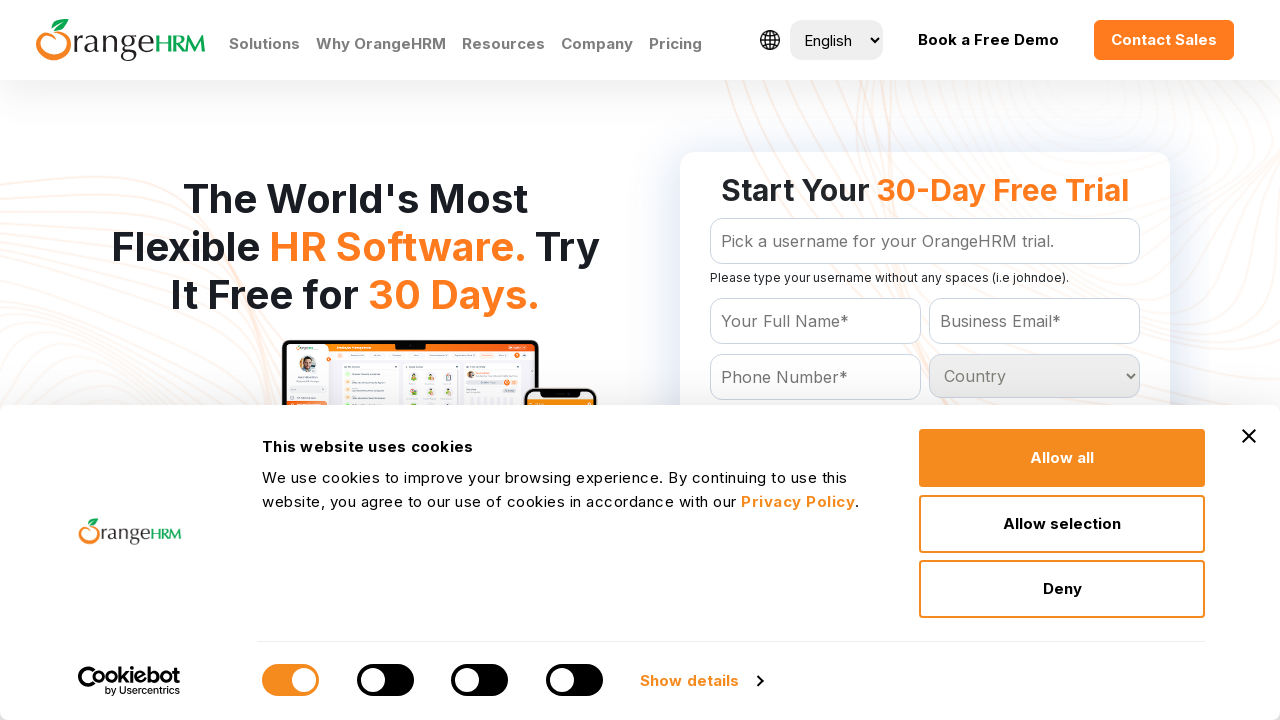

Retrieved text content from dropdown option: 'Cameroon
	'
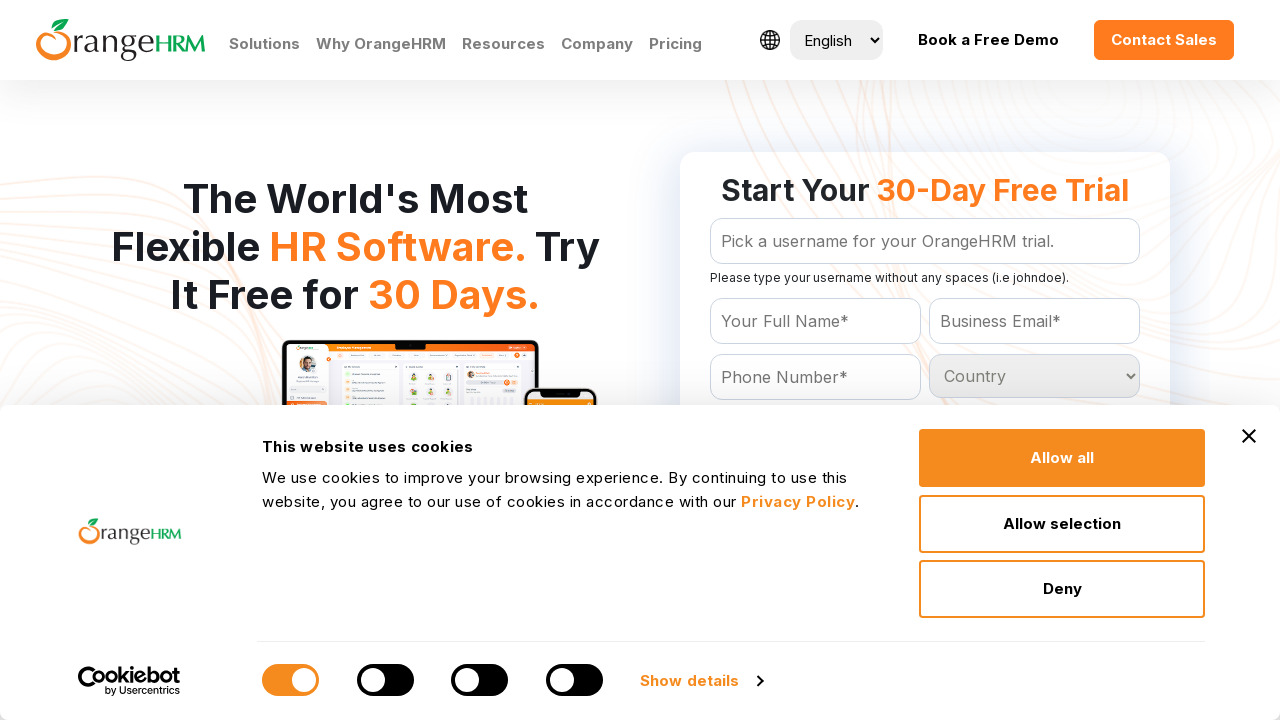

Retrieved text content from dropdown option: 'Canada
	'
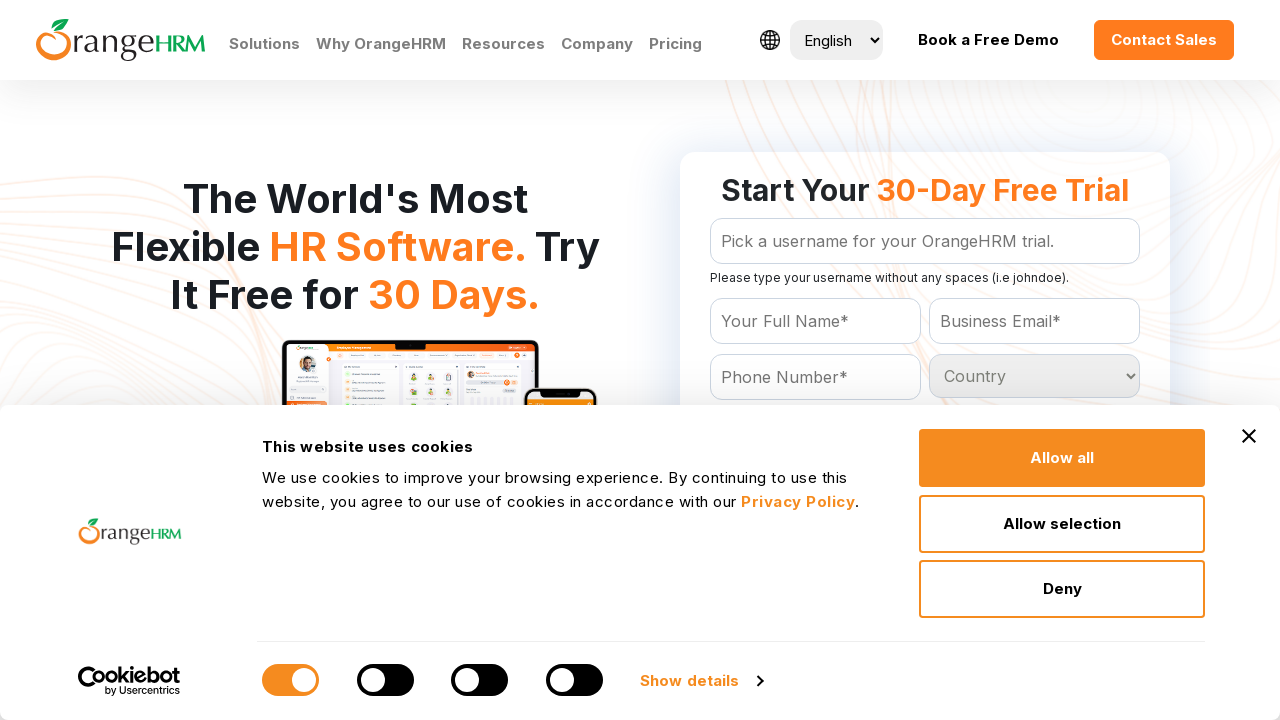

Retrieved text content from dropdown option: 'Cape Verde
	'
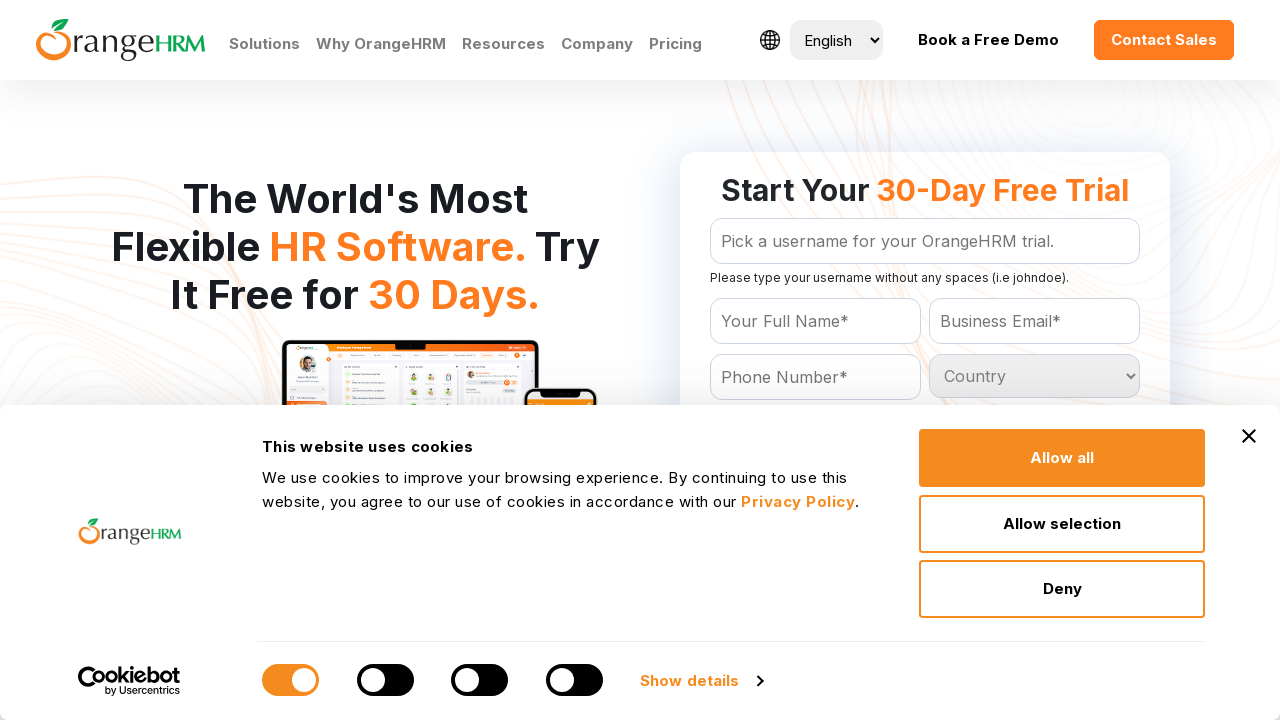

Retrieved text content from dropdown option: 'Cayman Islands
	'
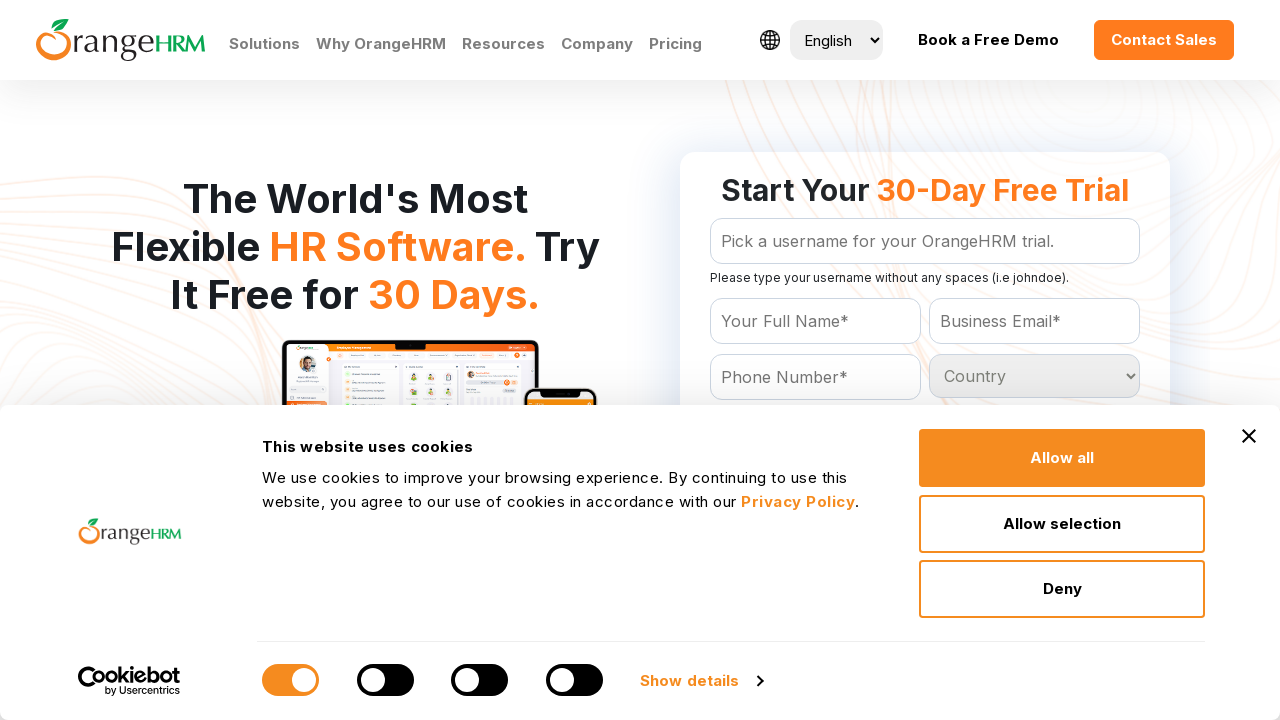

Retrieved text content from dropdown option: 'Central African Republic
	'
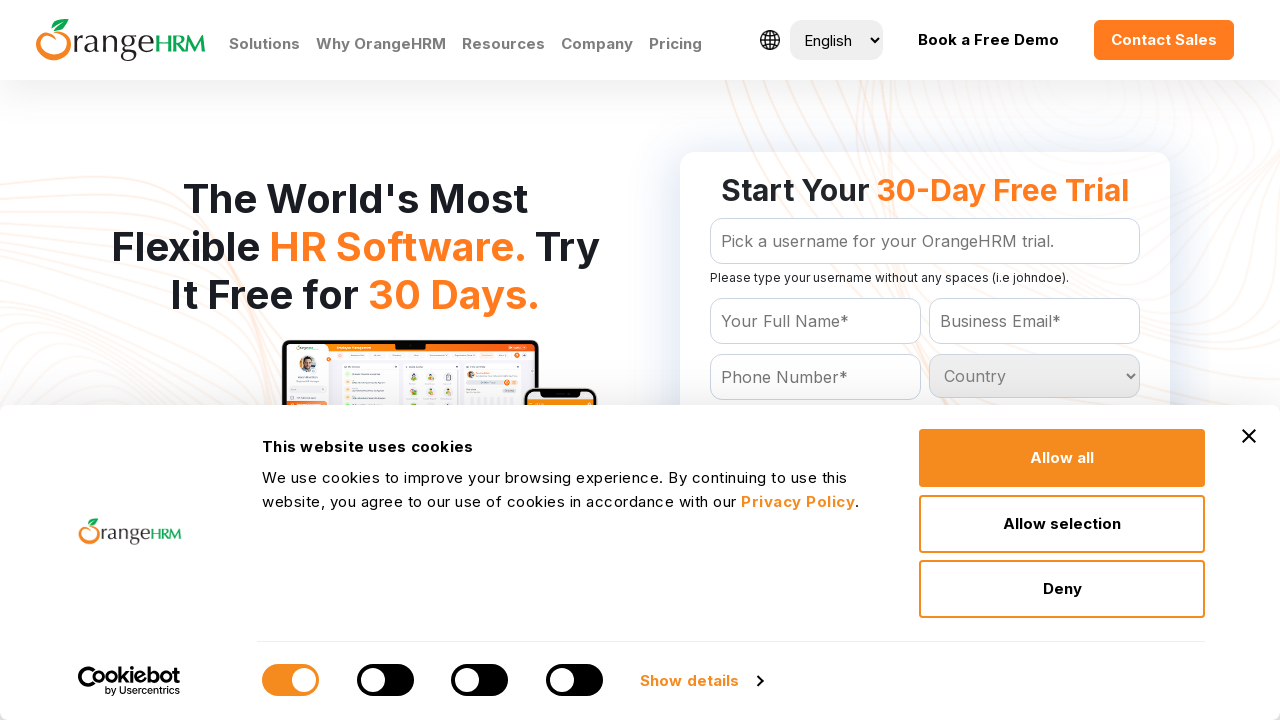

Retrieved text content from dropdown option: 'Chad
	'
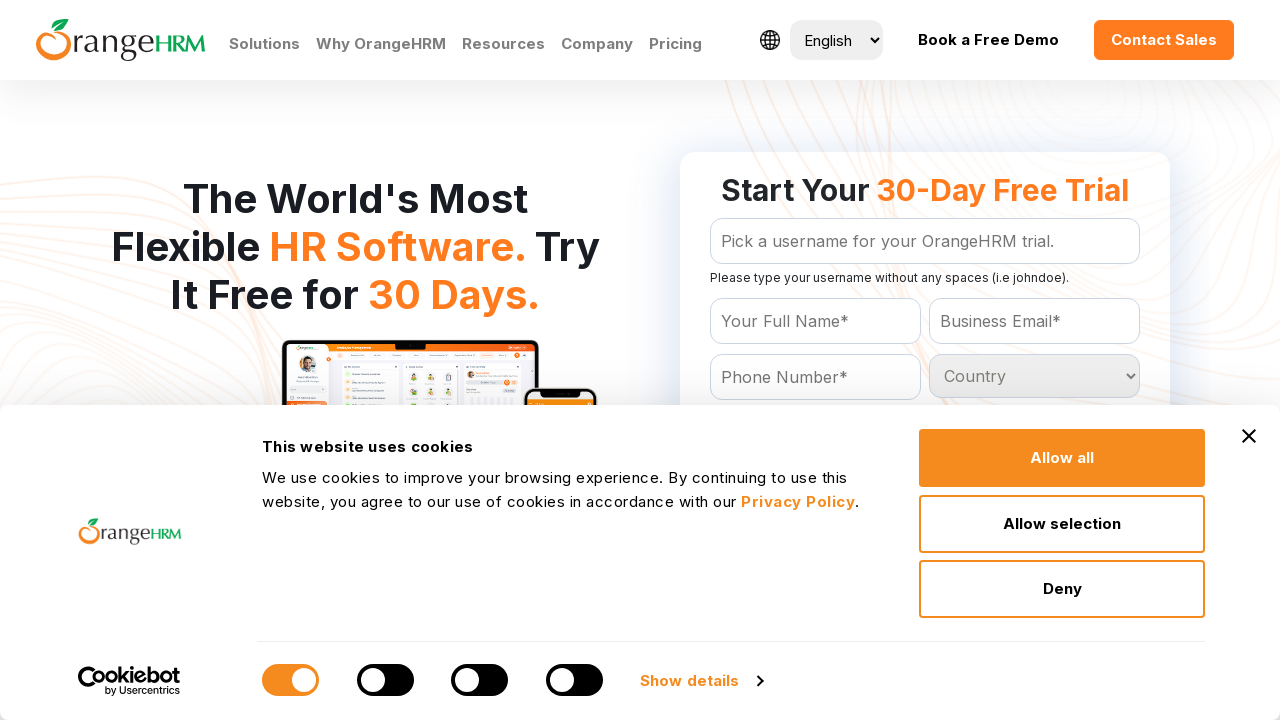

Retrieved text content from dropdown option: 'Chile
	'
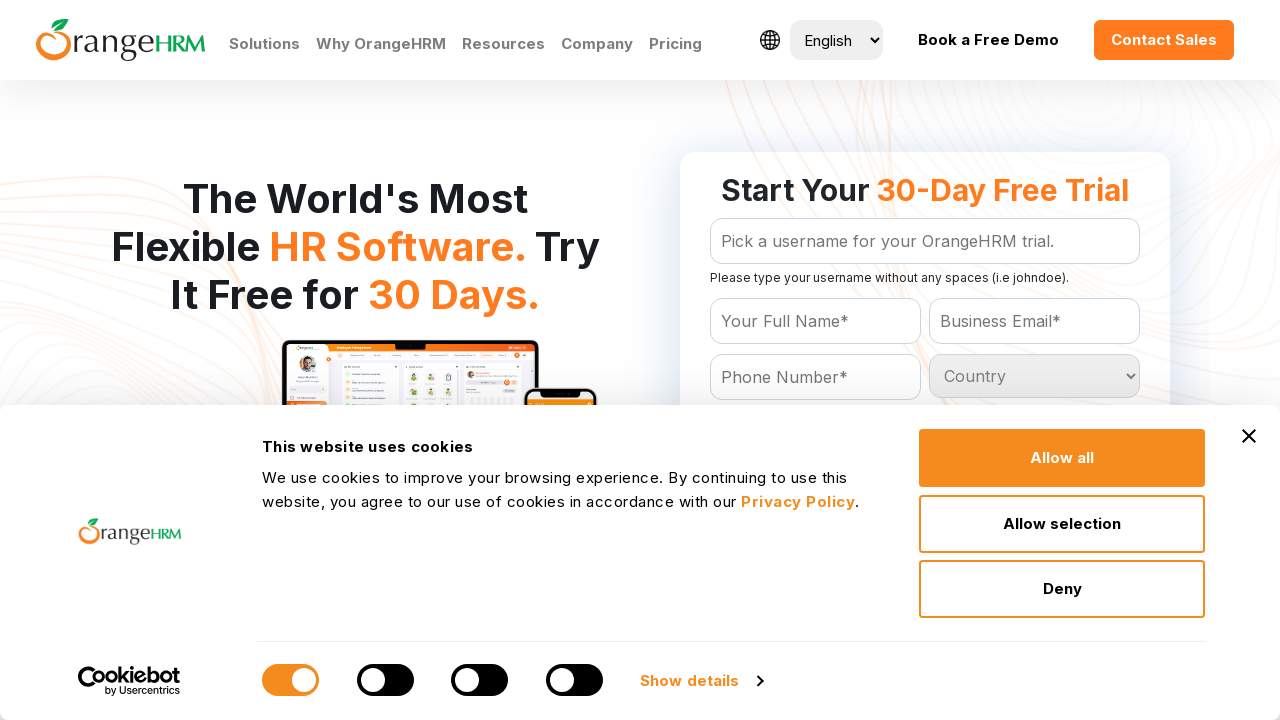

Retrieved text content from dropdown option: 'China
	'
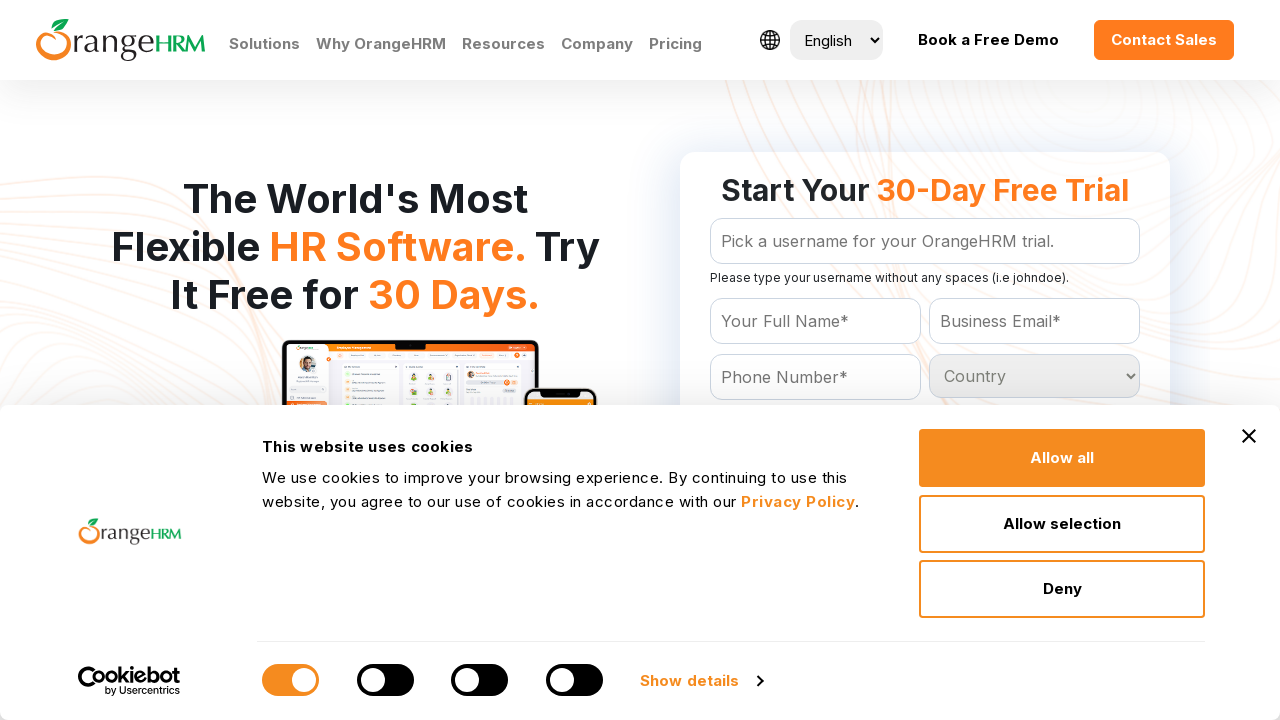

Retrieved text content from dropdown option: 'Christmas Island
	'
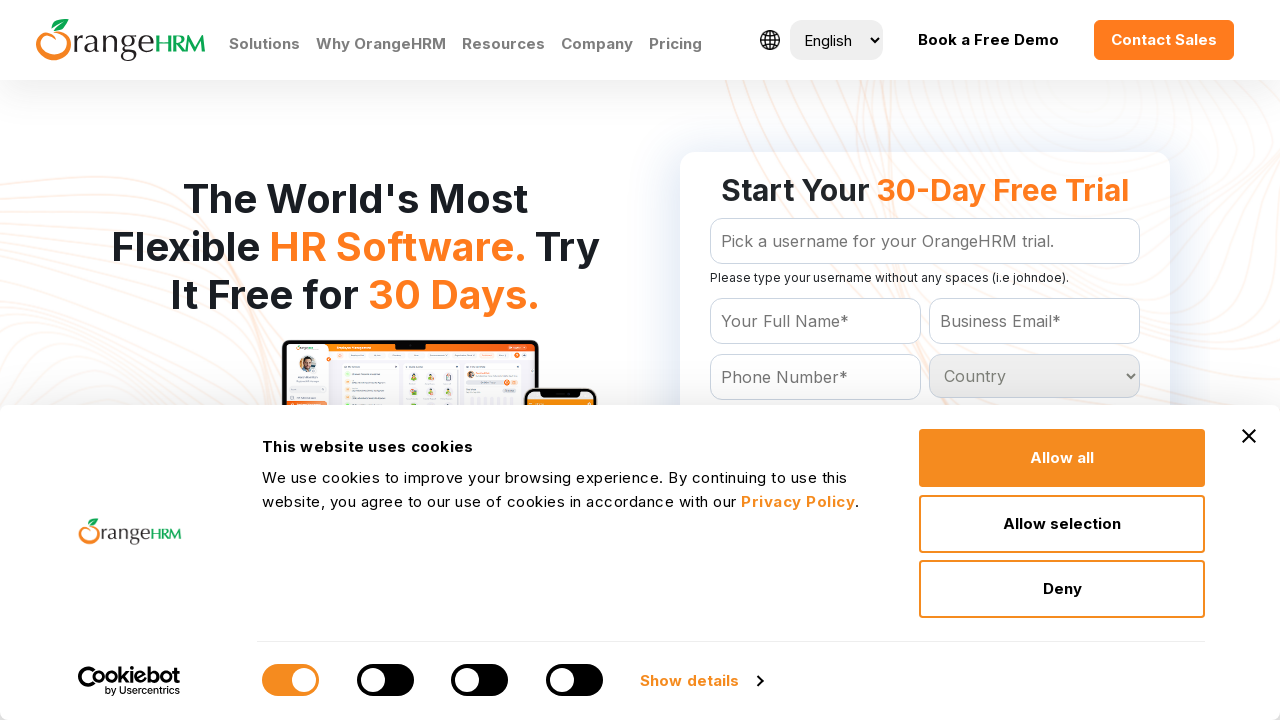

Retrieved text content from dropdown option: 'Cocos (Keeling) Islands
	'
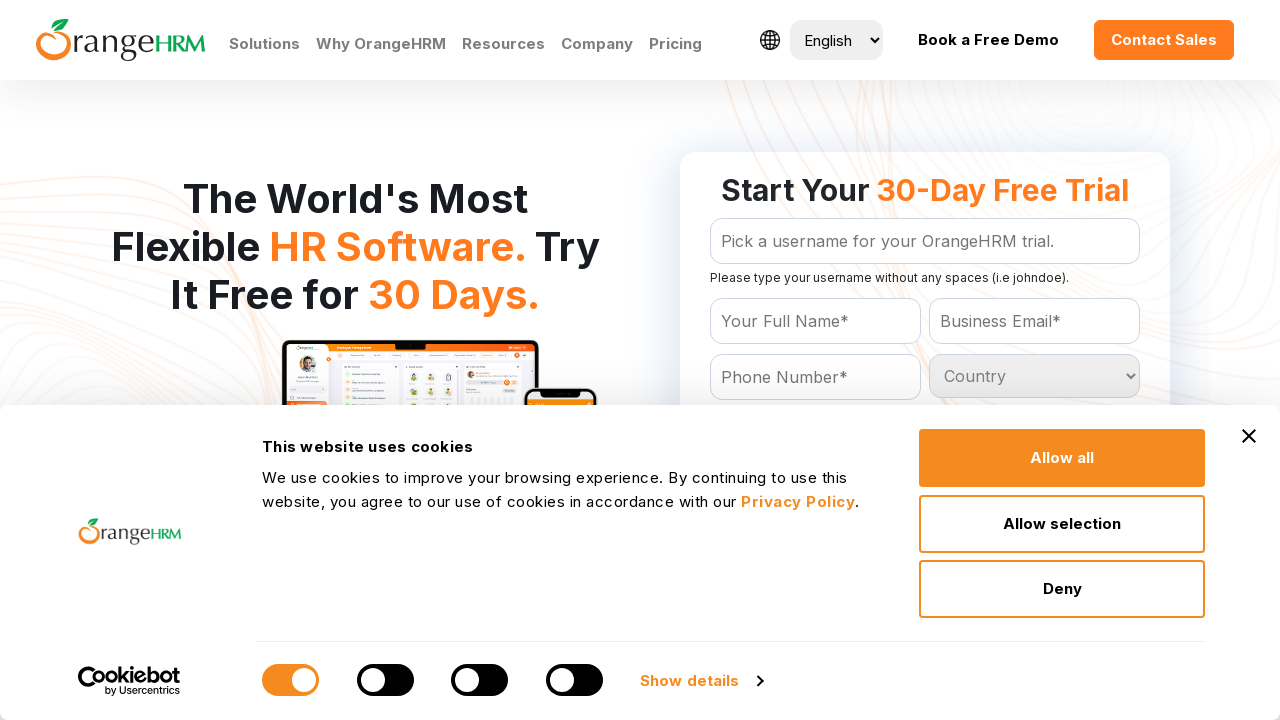

Retrieved text content from dropdown option: 'Colombia
	'
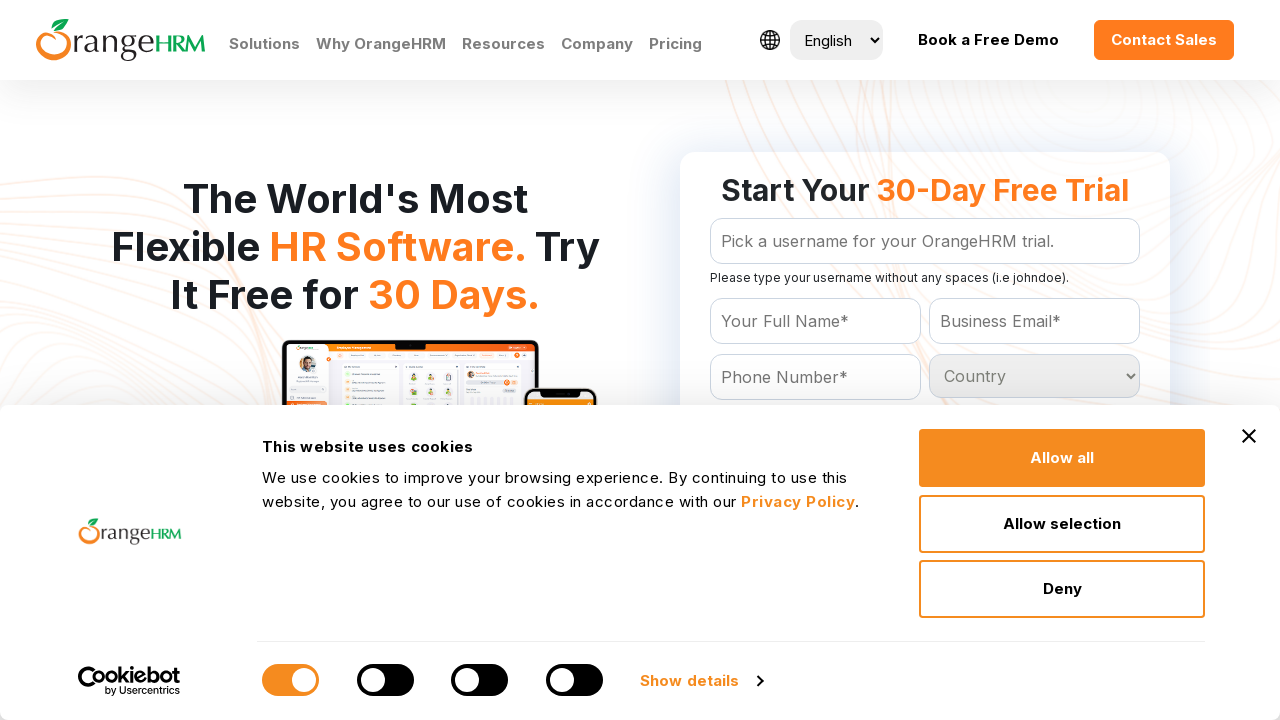

Retrieved text content from dropdown option: 'Comoros
	'
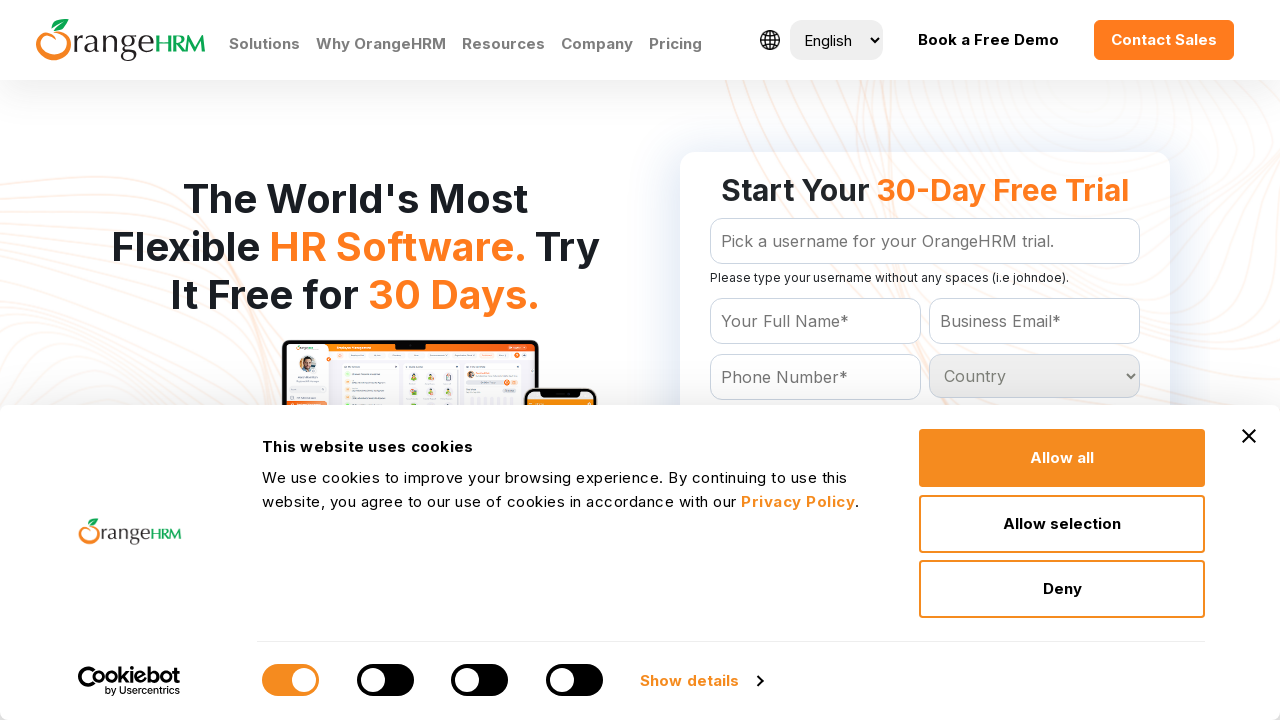

Retrieved text content from dropdown option: 'Congo
	'
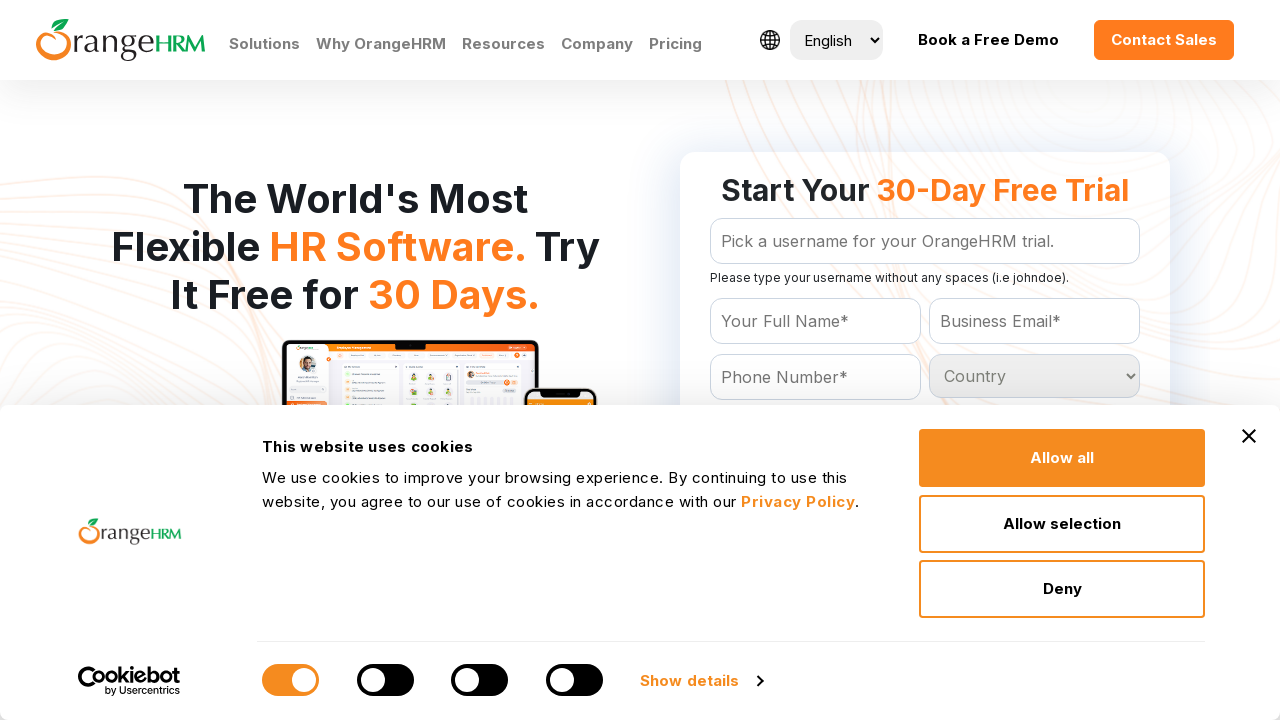

Retrieved text content from dropdown option: 'Cook Islands
	'
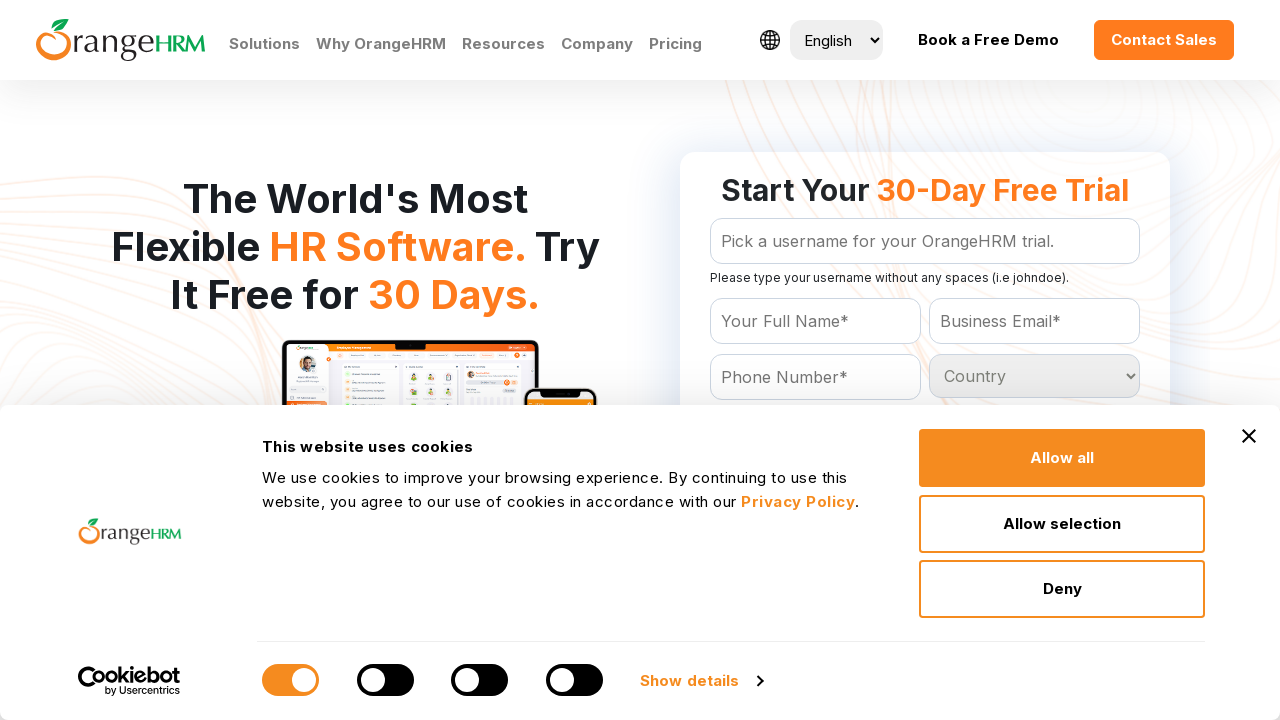

Retrieved text content from dropdown option: 'Costa Rica
	'
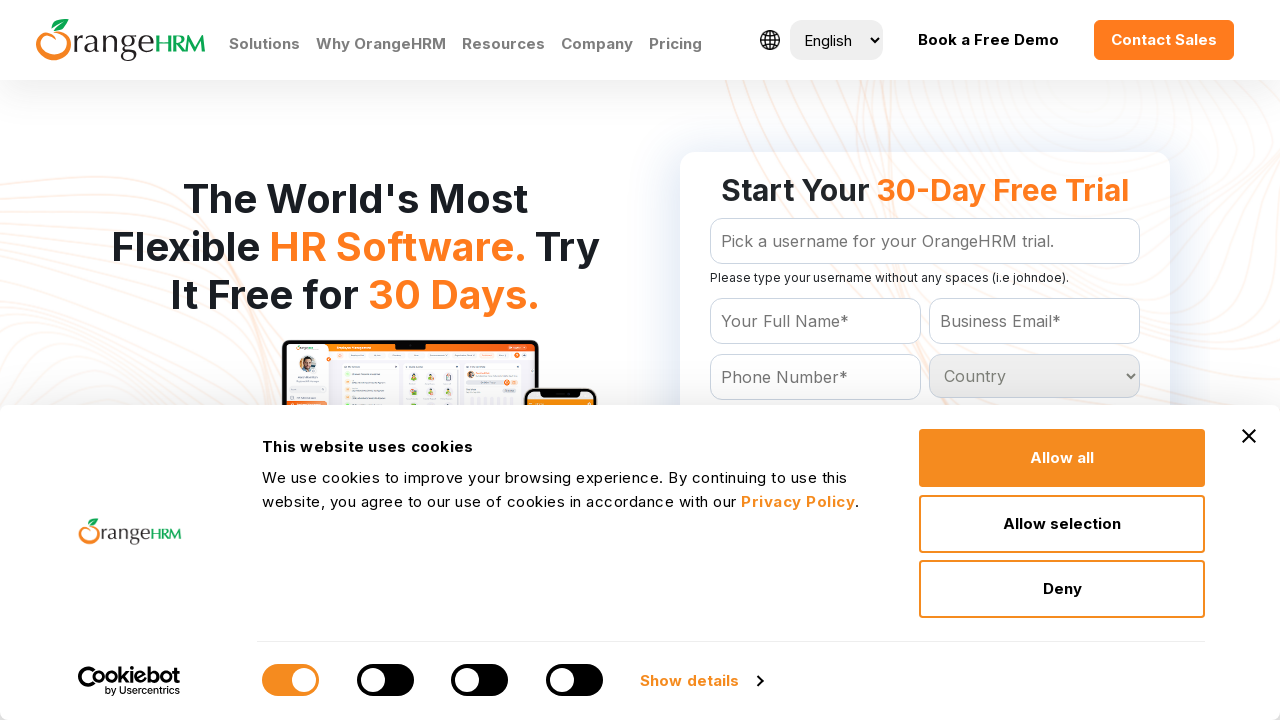

Retrieved text content from dropdown option: 'Cote D'Ivoire
	'
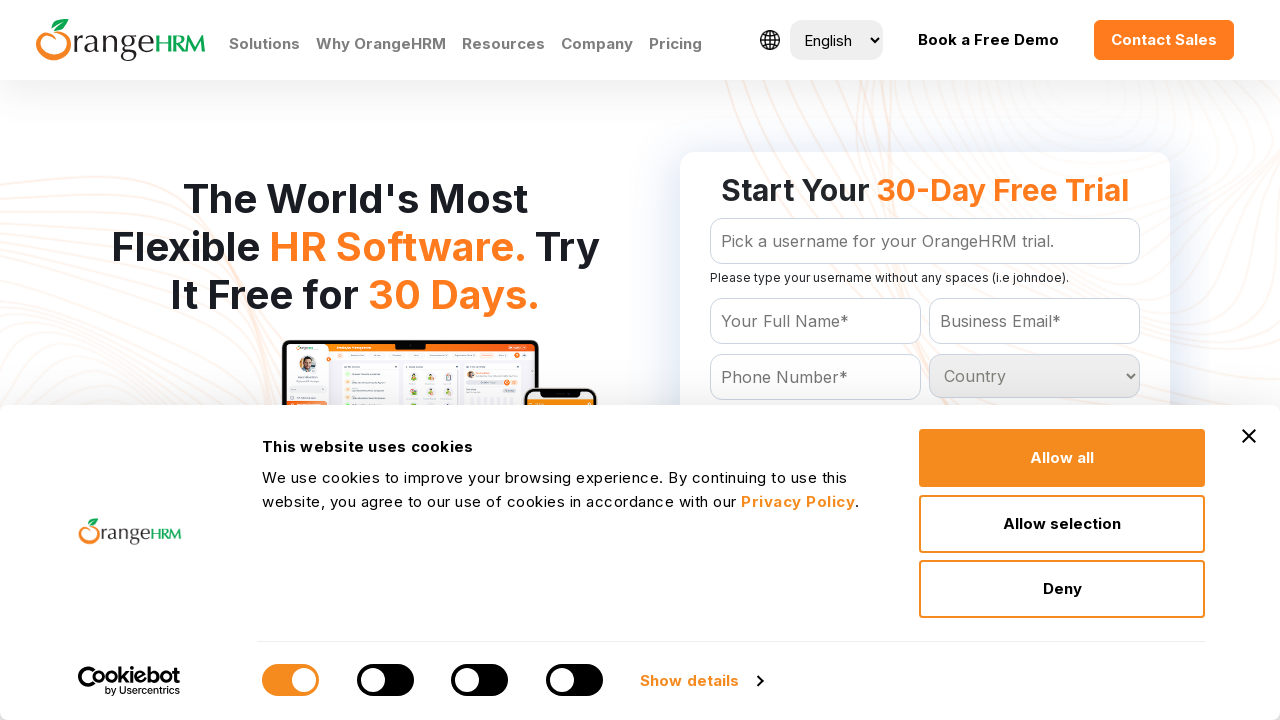

Retrieved text content from dropdown option: 'Croatia
	'
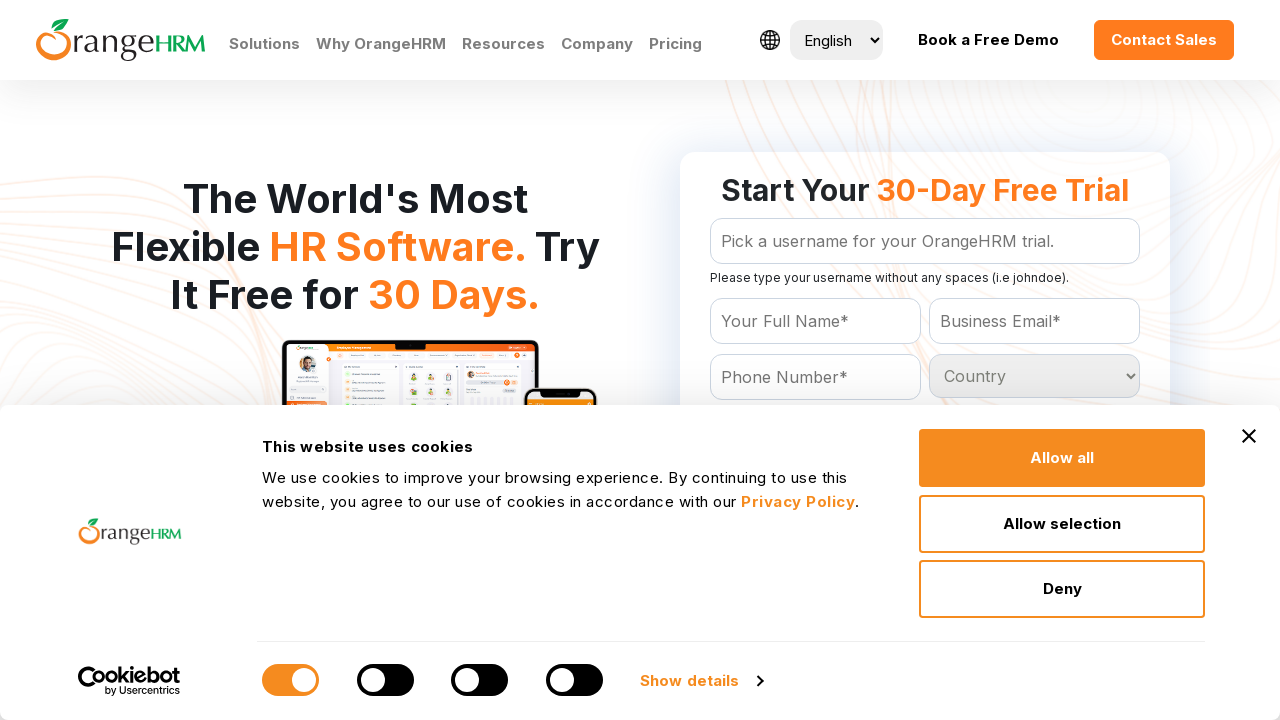

Retrieved text content from dropdown option: 'Cuba
	'
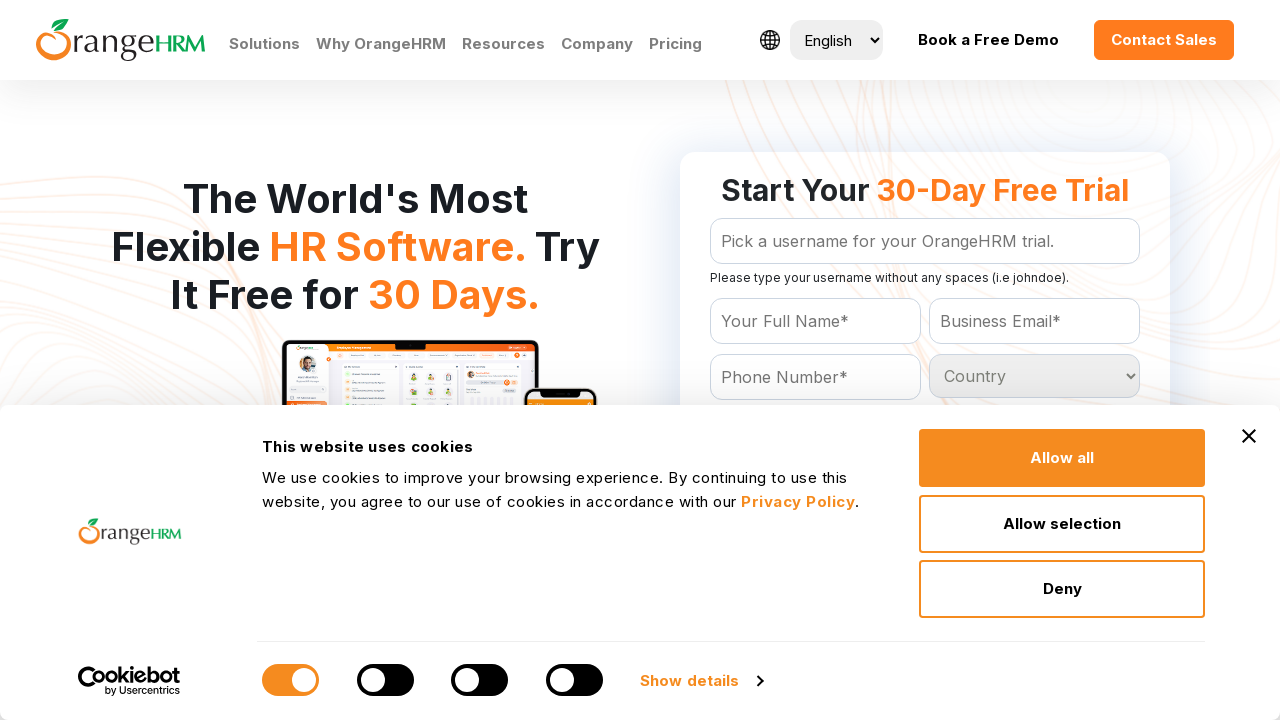

Retrieved text content from dropdown option: 'Cyprus
	'
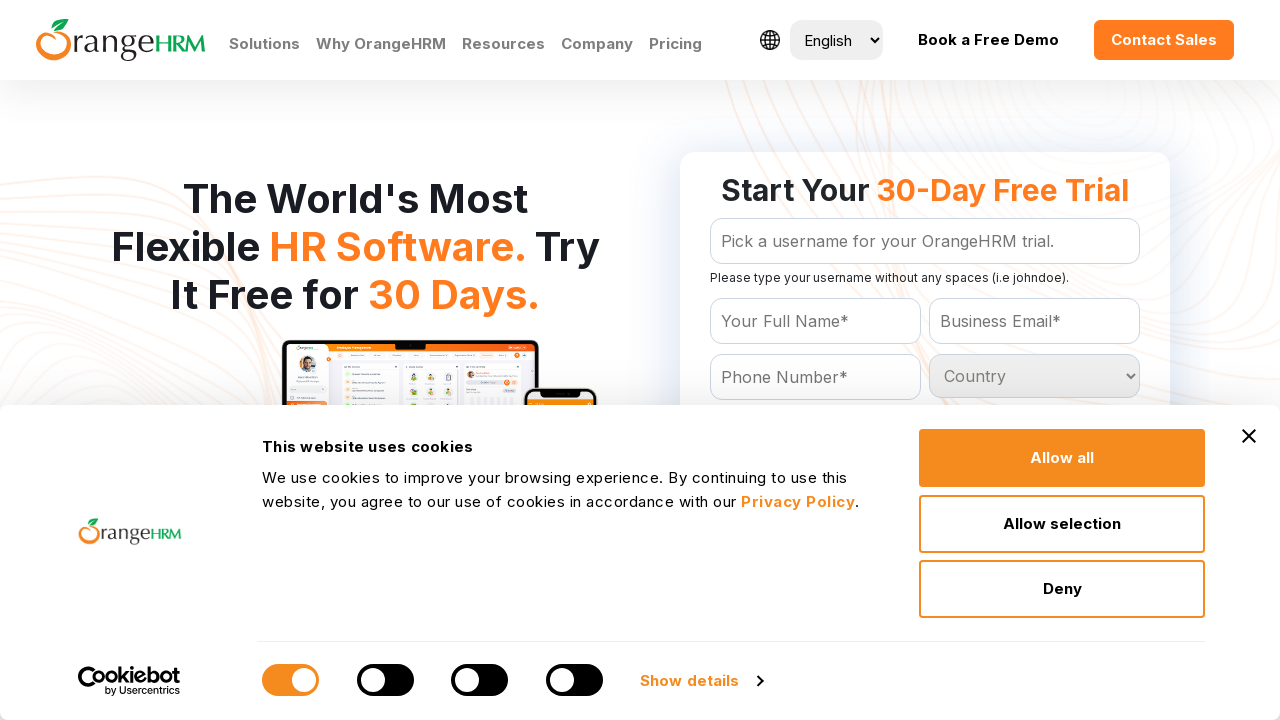

Retrieved text content from dropdown option: 'Czech Republic
	'
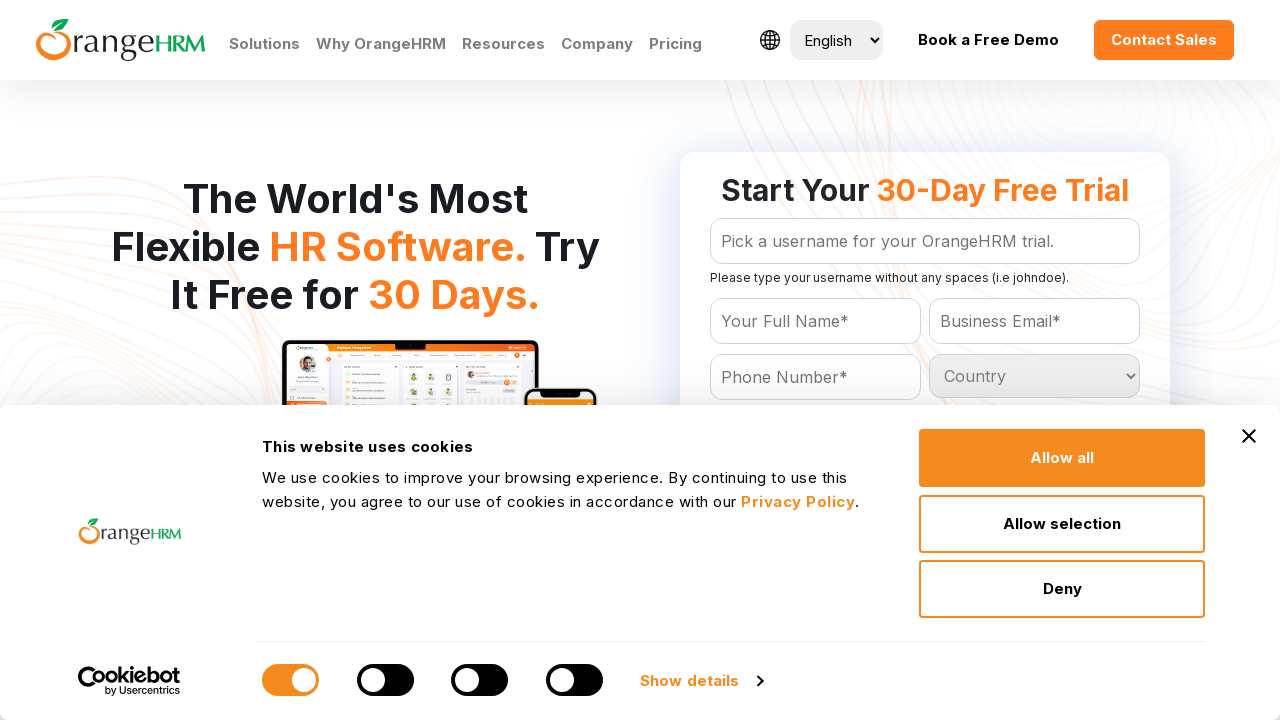

Retrieved text content from dropdown option: 'Denmark
	'
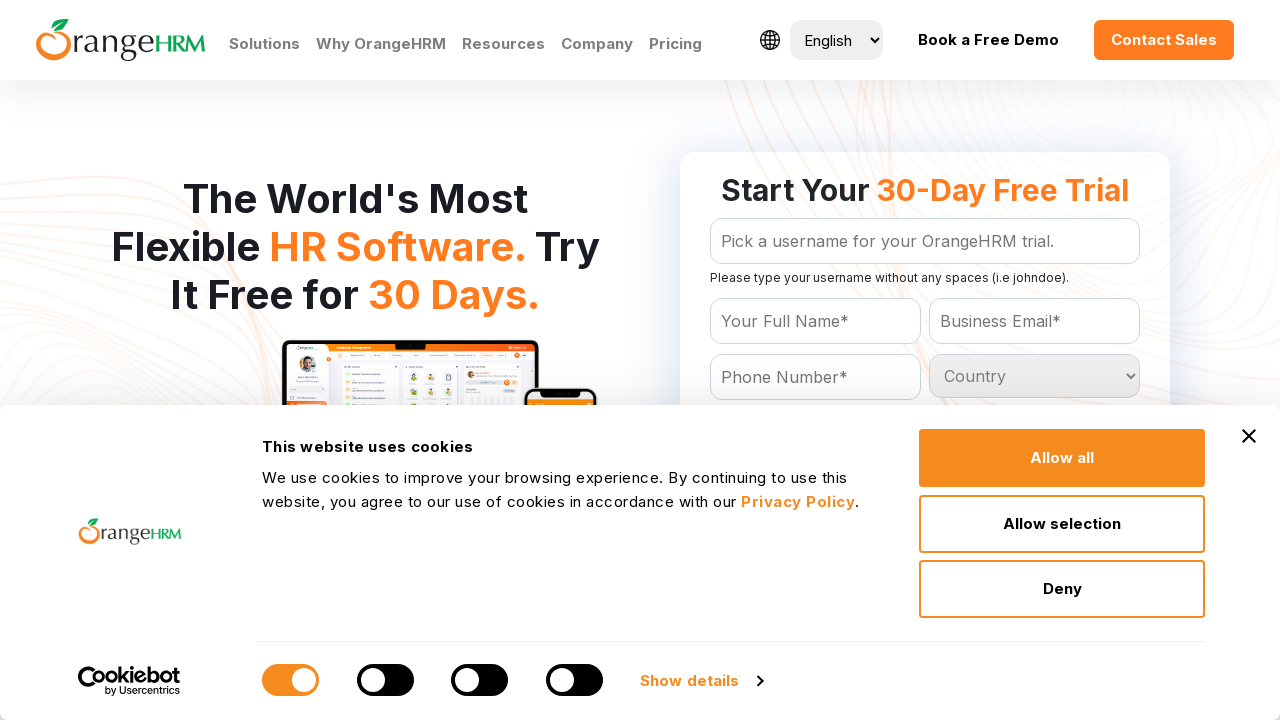

Retrieved text content from dropdown option: 'Djibouti
	'
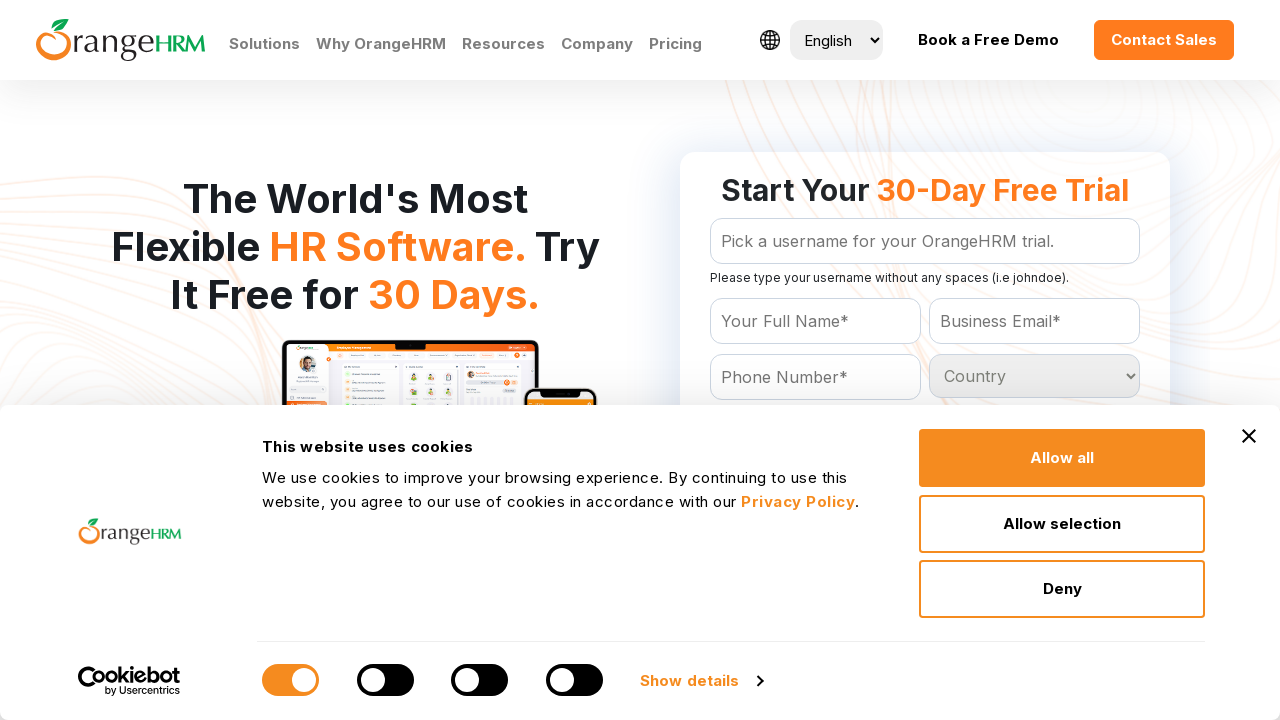

Retrieved text content from dropdown option: 'Dominica
	'
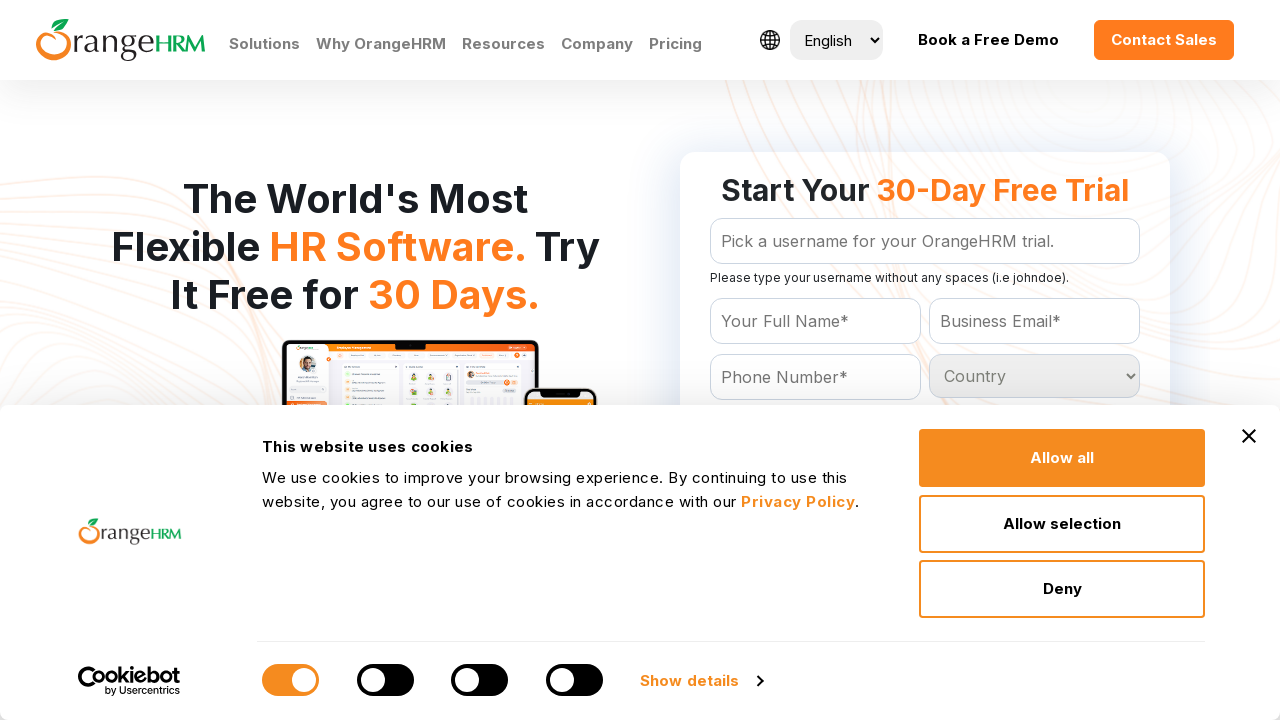

Retrieved text content from dropdown option: 'Dominican Republic
	'
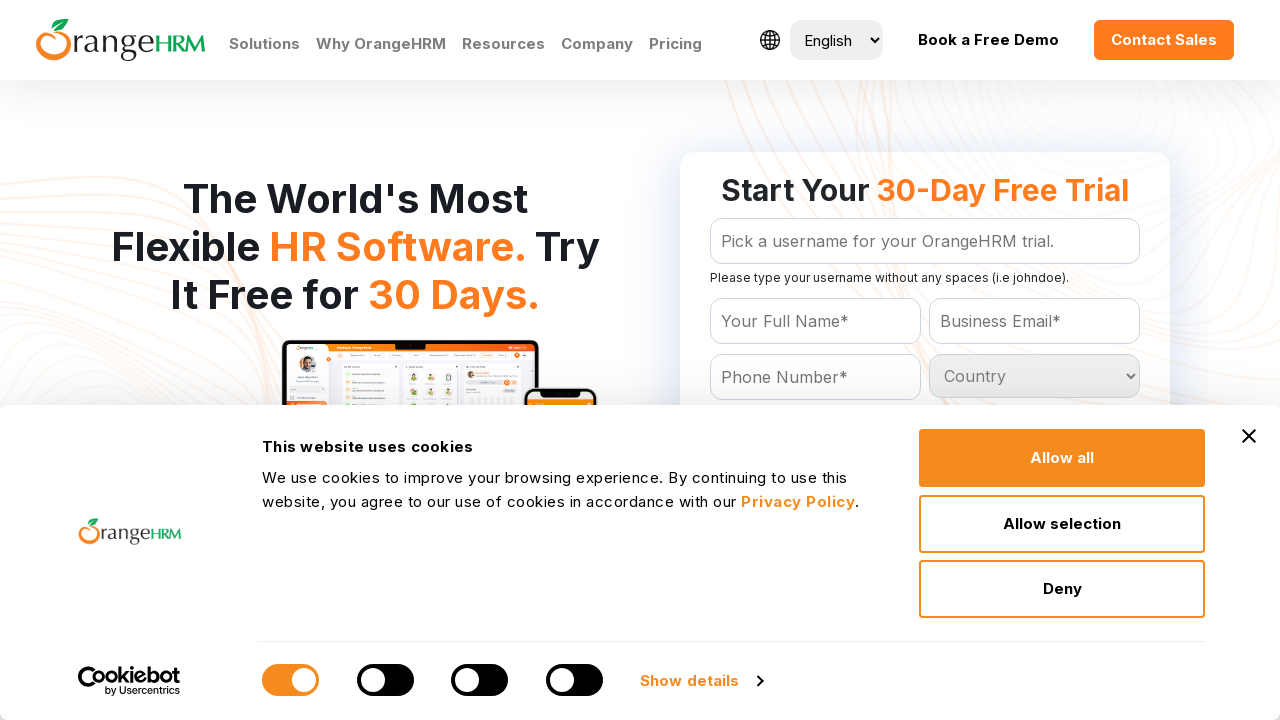

Retrieved text content from dropdown option: 'East Timor
	'
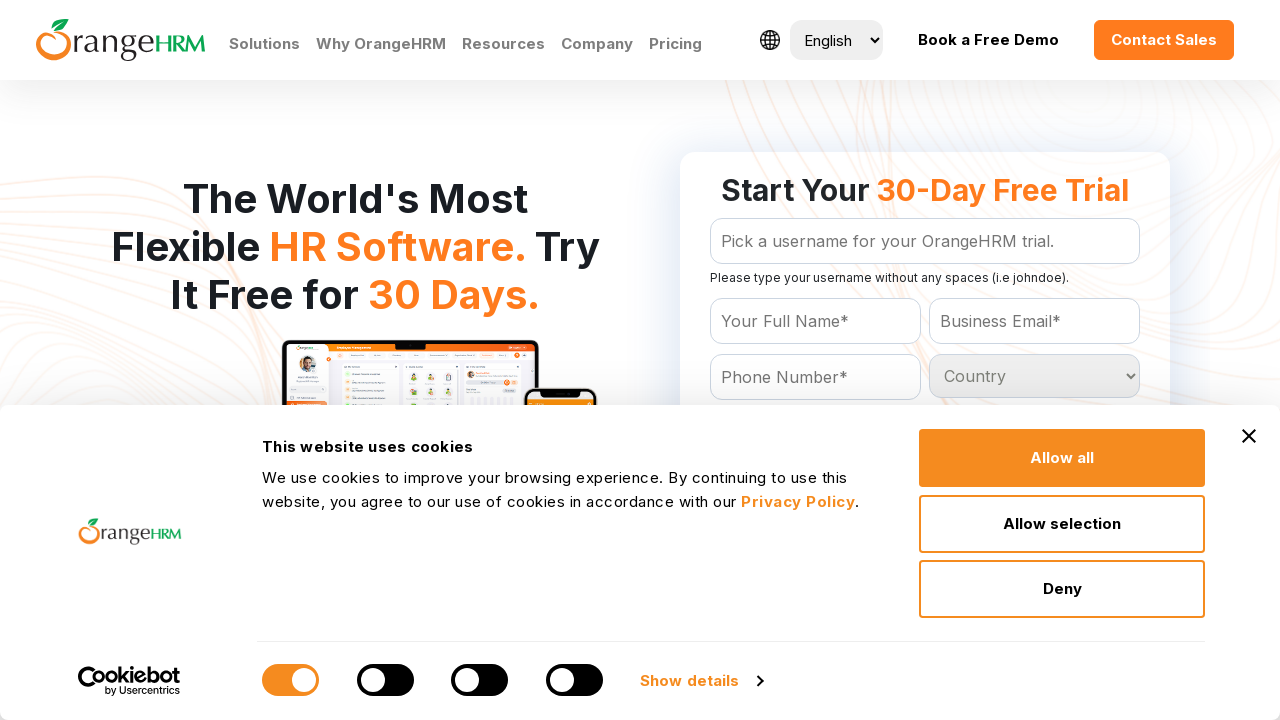

Retrieved text content from dropdown option: 'Ecuador
	'
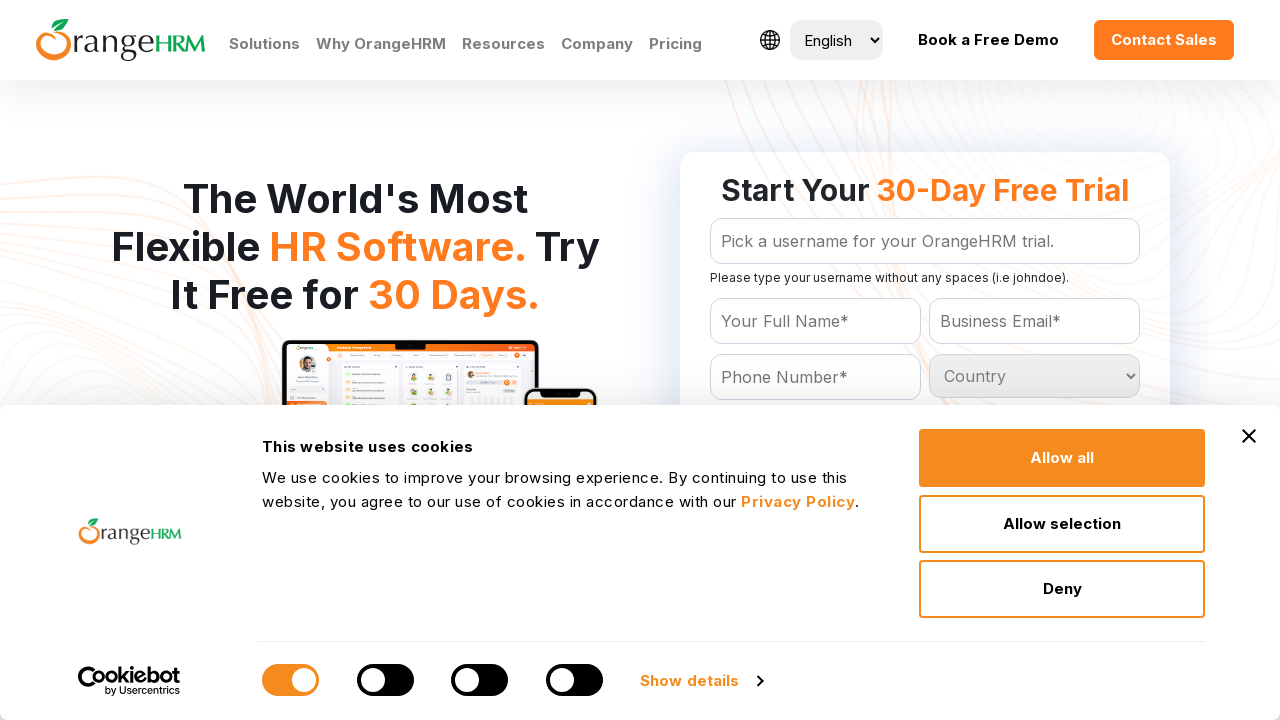

Retrieved text content from dropdown option: 'Egypt
	'
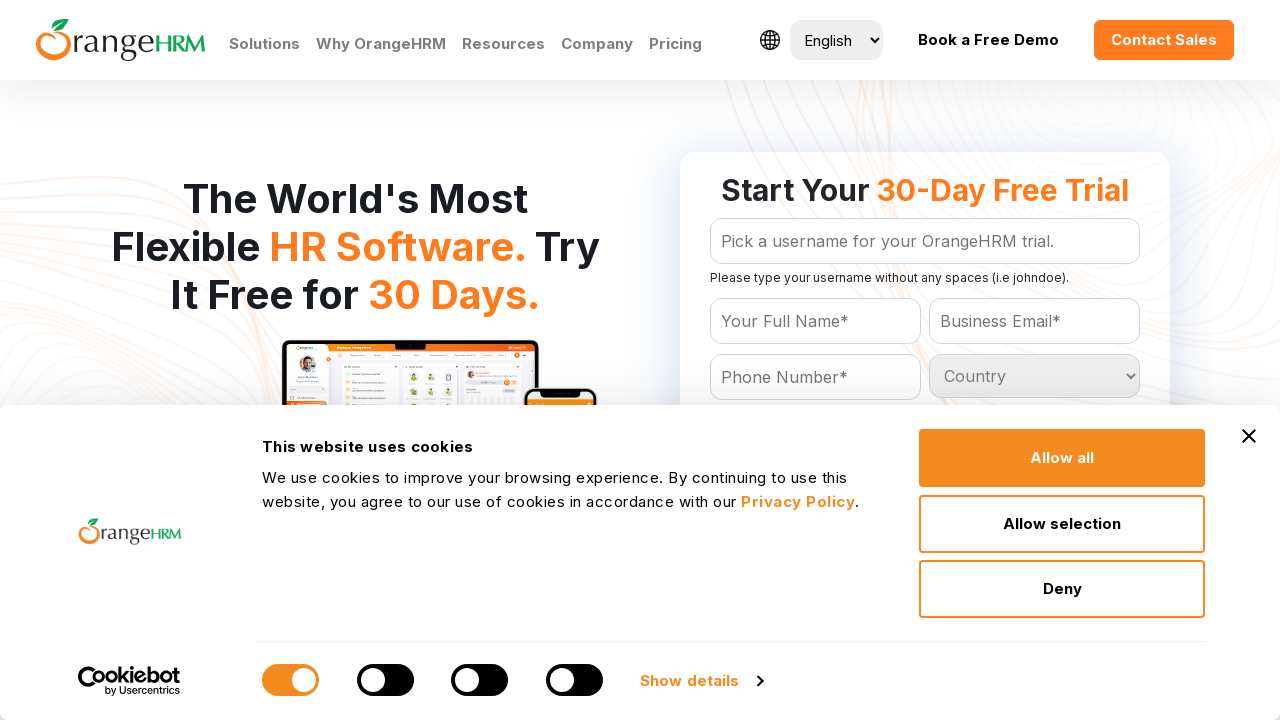

Retrieved text content from dropdown option: 'El Salvador
	'
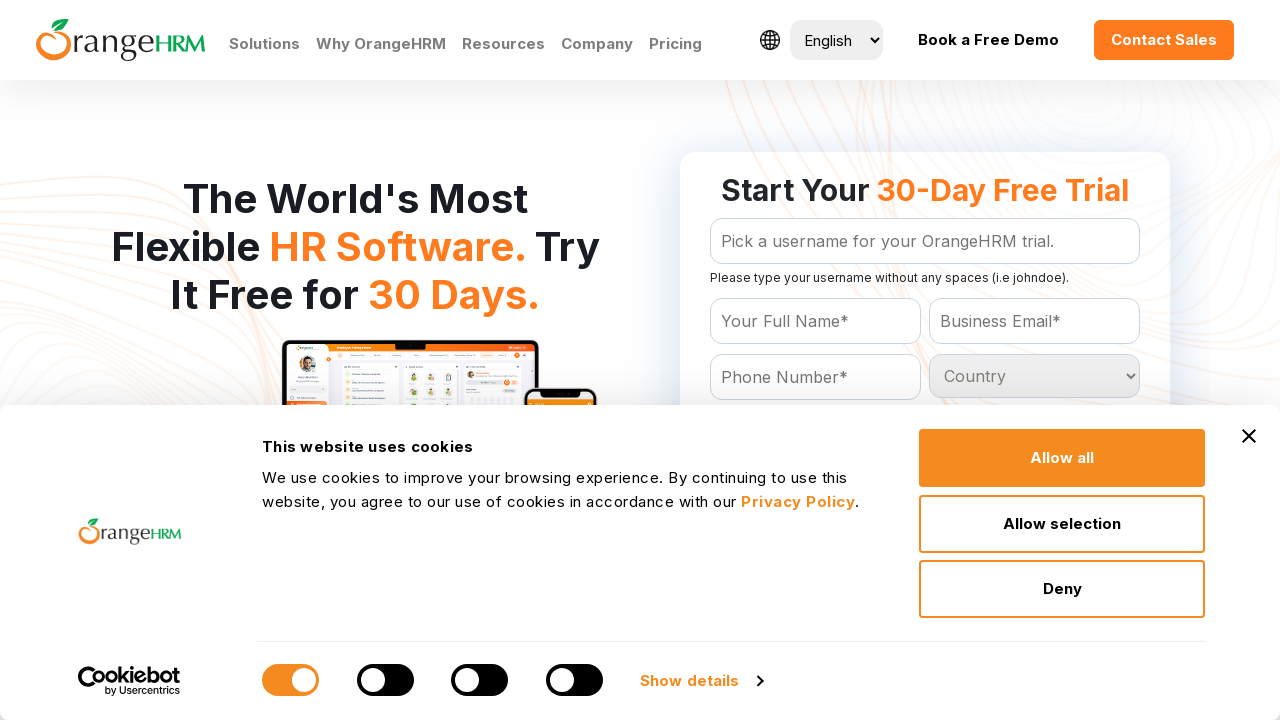

Retrieved text content from dropdown option: 'Equatorial Guinea
	'
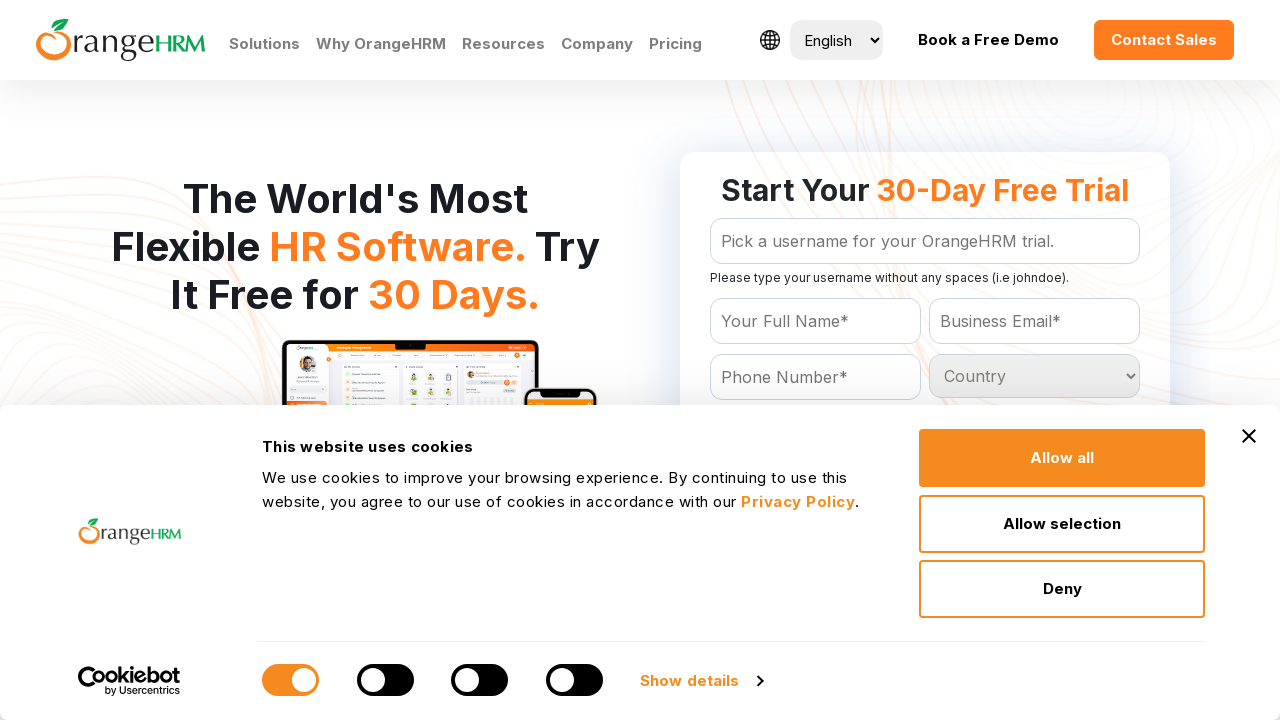

Retrieved text content from dropdown option: 'Eritrea
	'
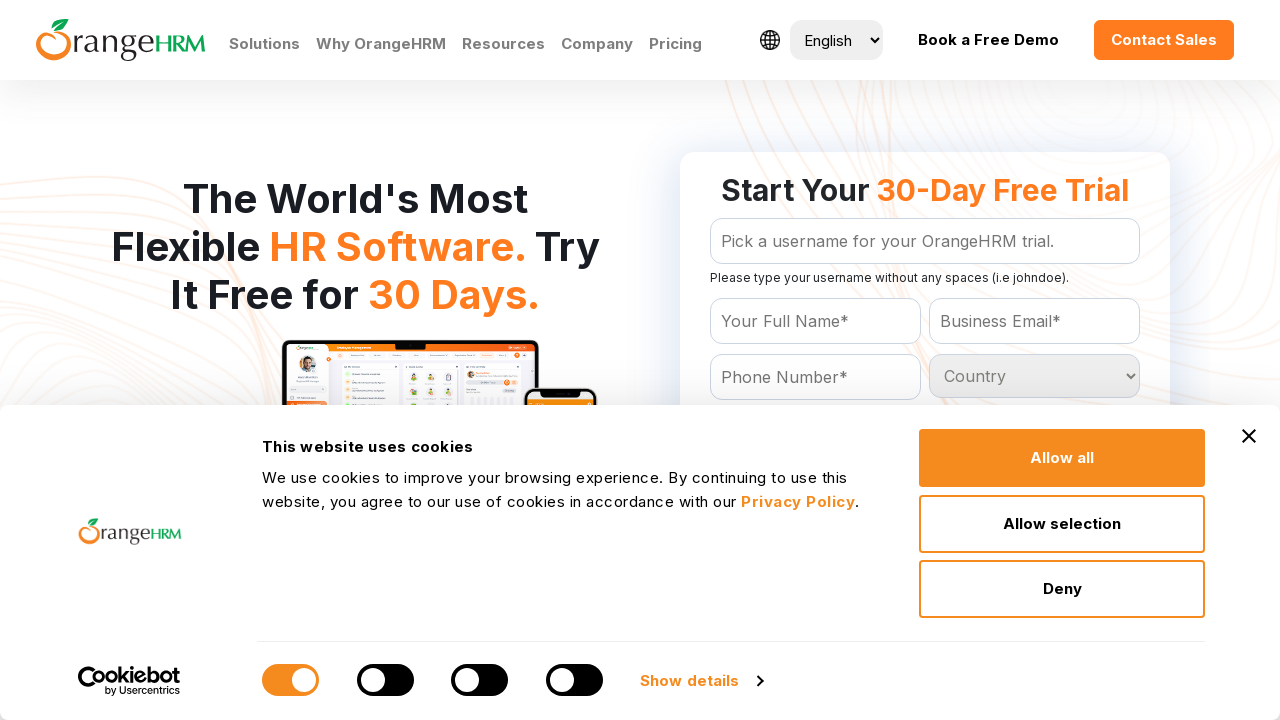

Retrieved text content from dropdown option: 'Estonia
	'
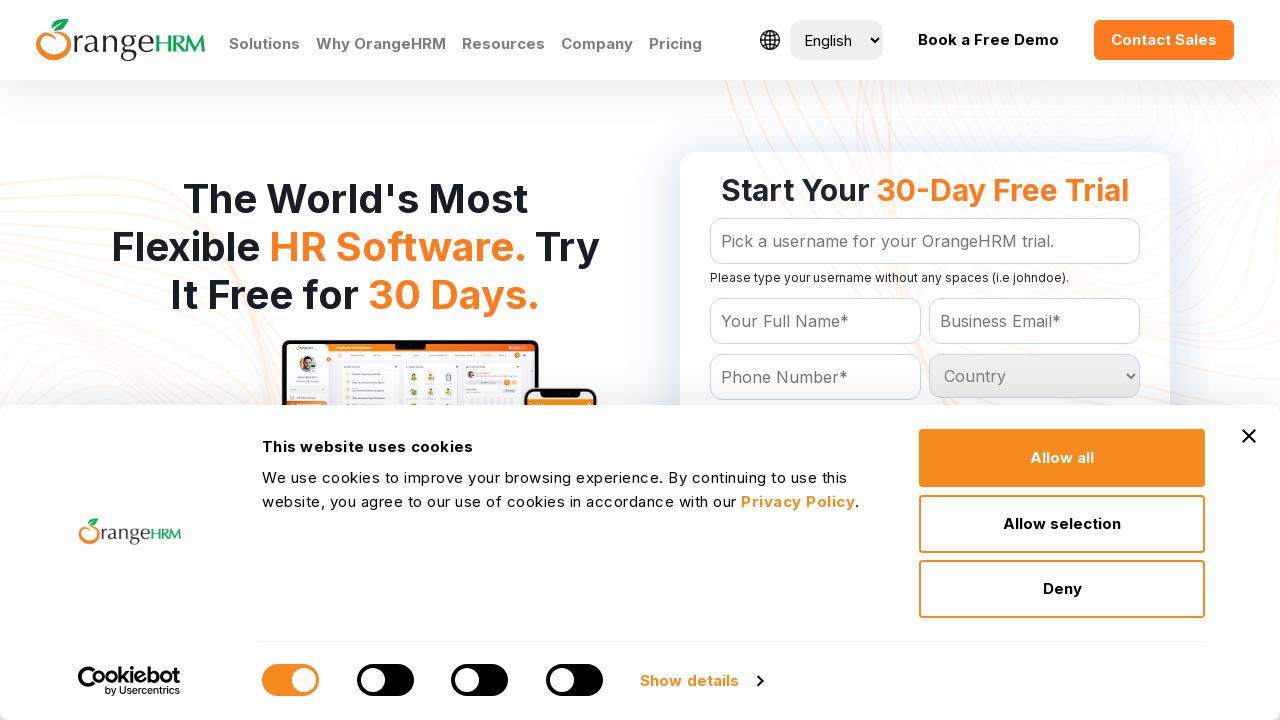

Retrieved text content from dropdown option: 'Ethiopia
	'
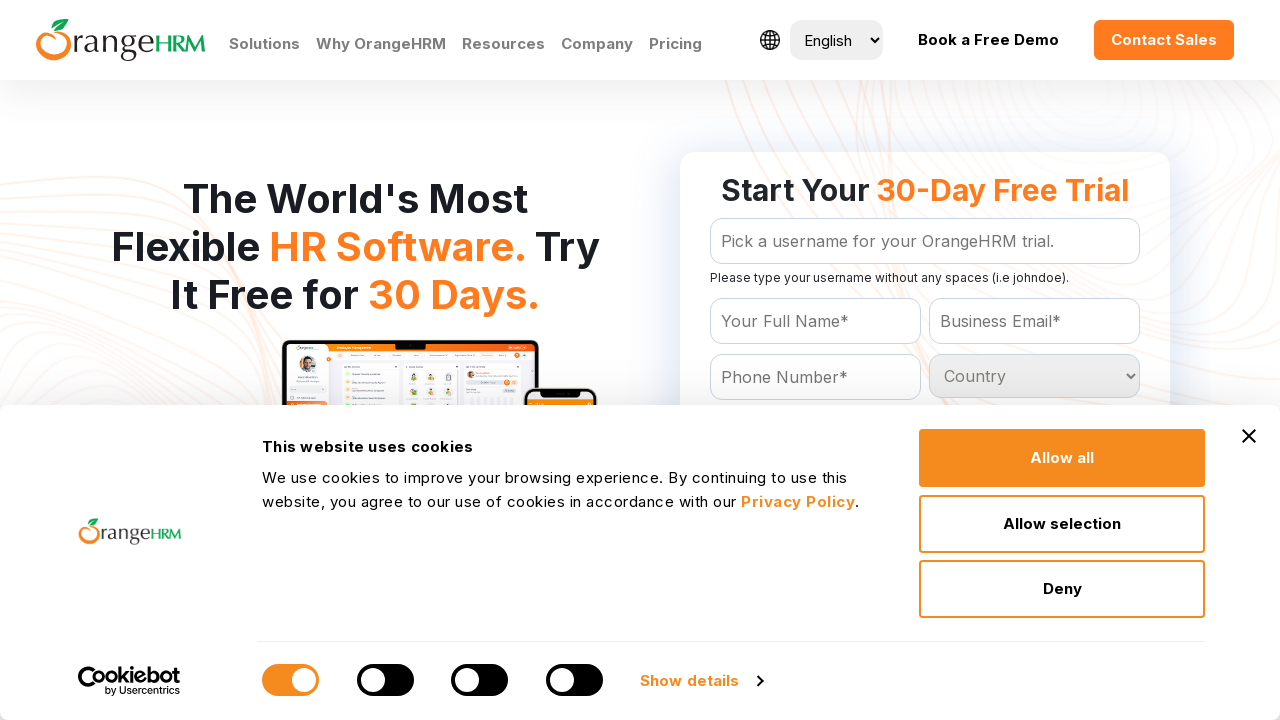

Retrieved text content from dropdown option: 'Falkland Islands (Malvinas)
	'
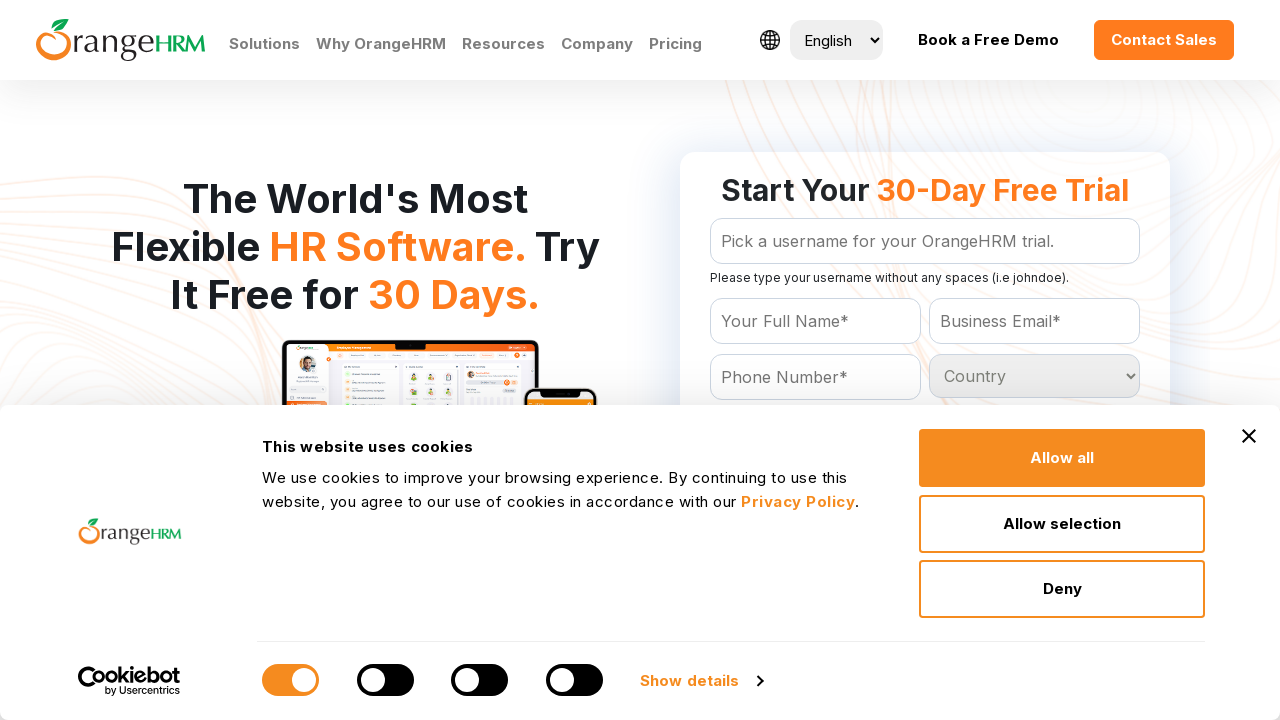

Retrieved text content from dropdown option: 'Faroe Islands
	'
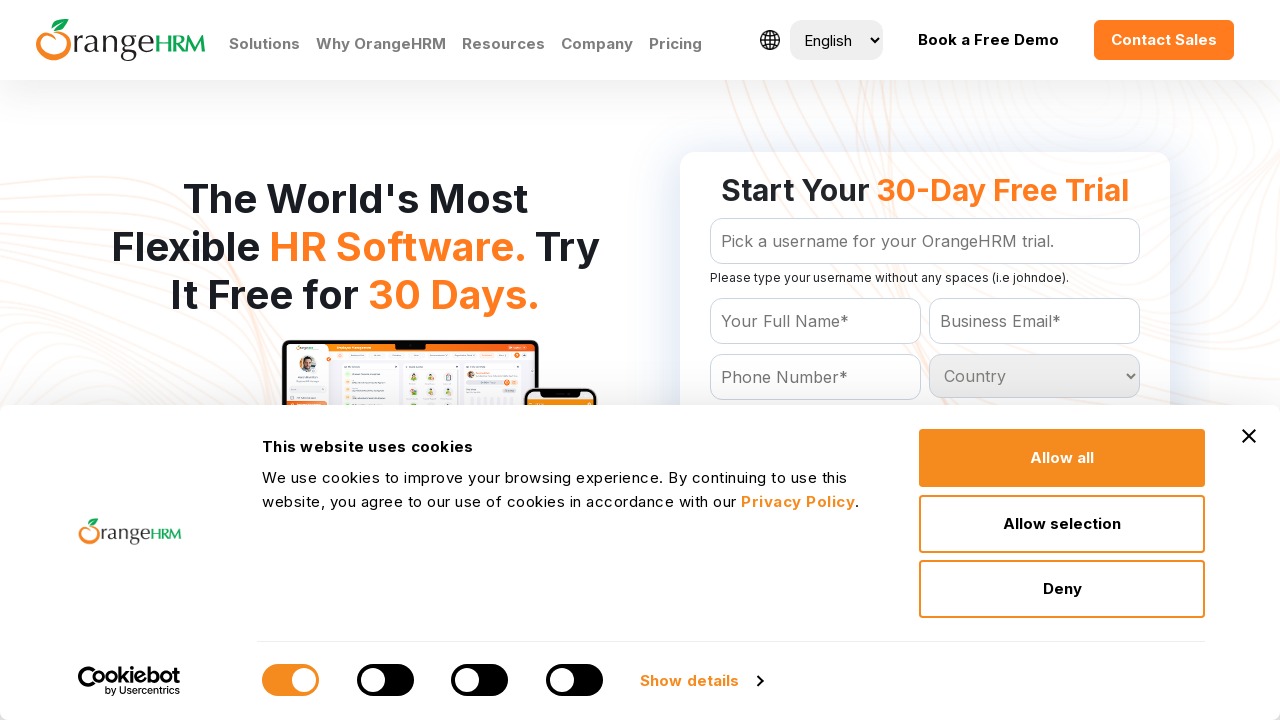

Retrieved text content from dropdown option: 'Fiji
	'
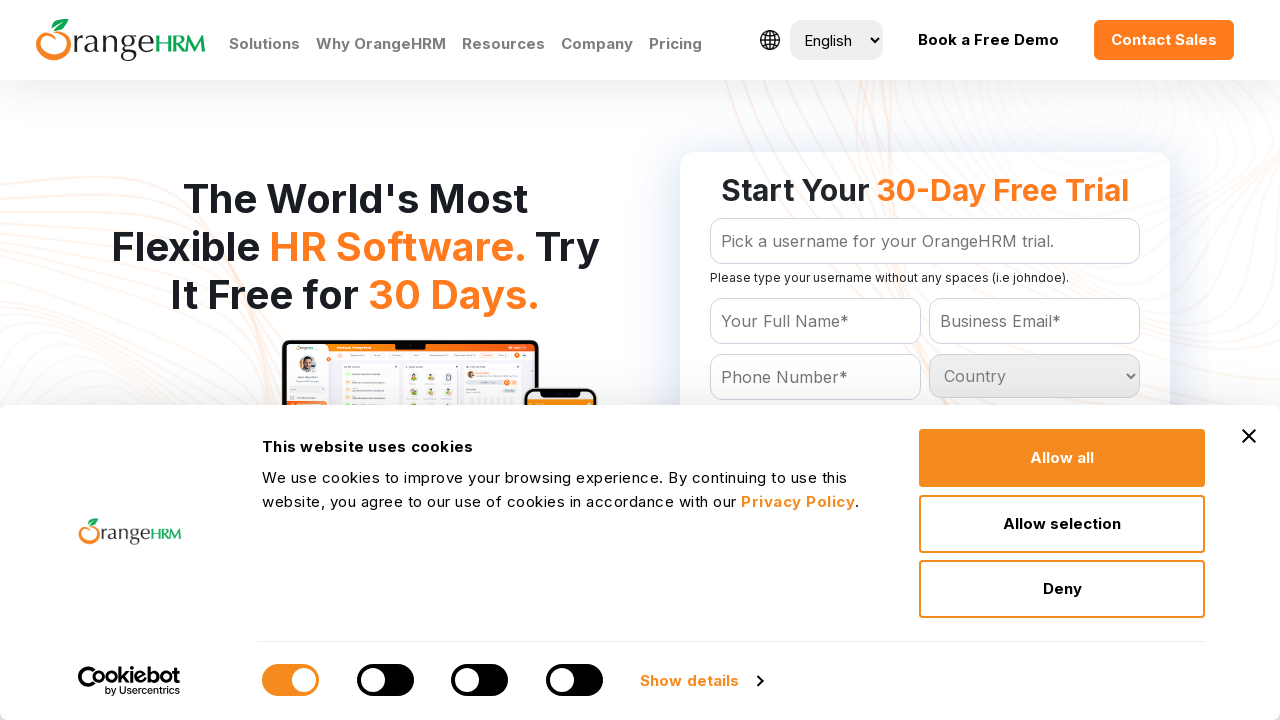

Retrieved text content from dropdown option: 'Finland
	'
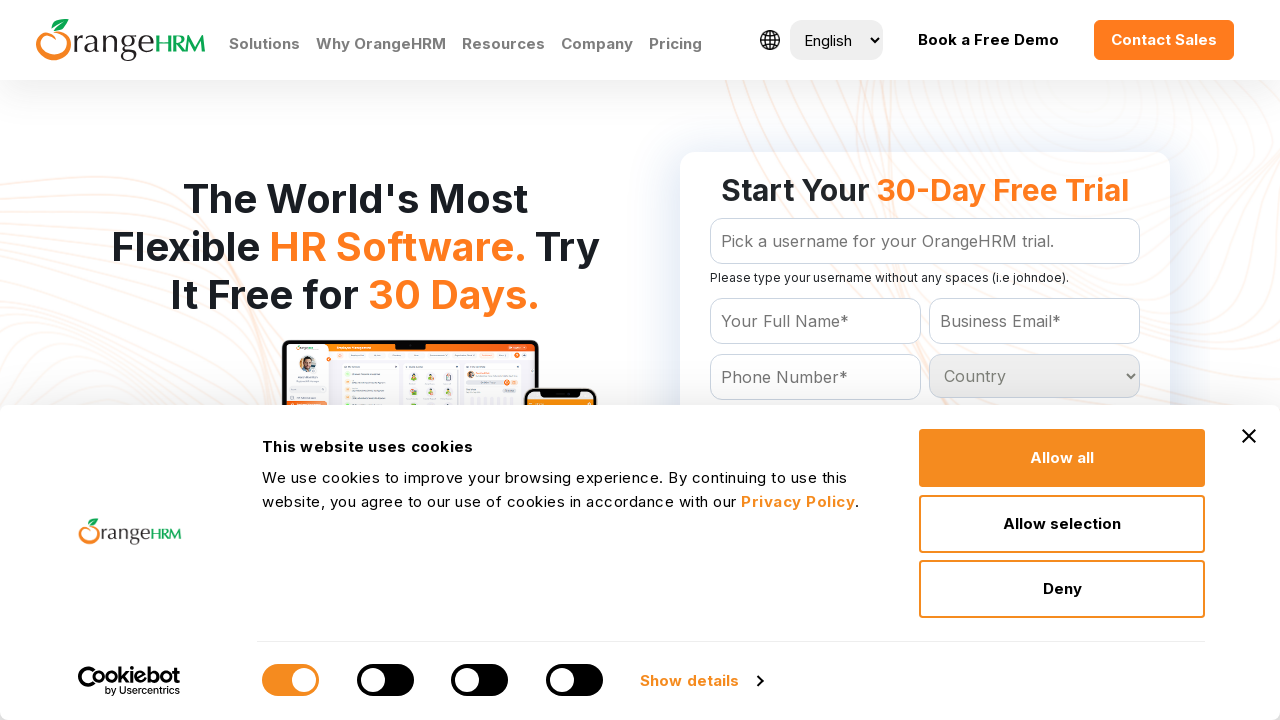

Retrieved text content from dropdown option: 'France
	'
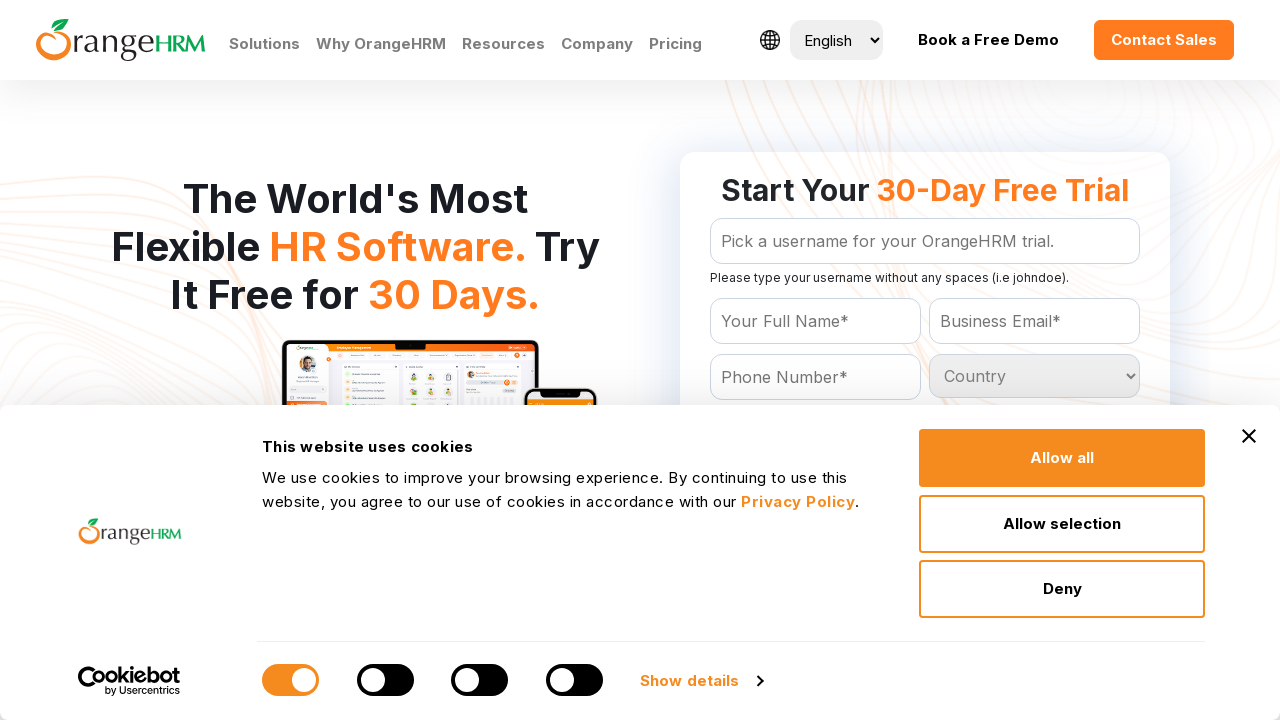

Retrieved text content from dropdown option: 'French Guiana
	'
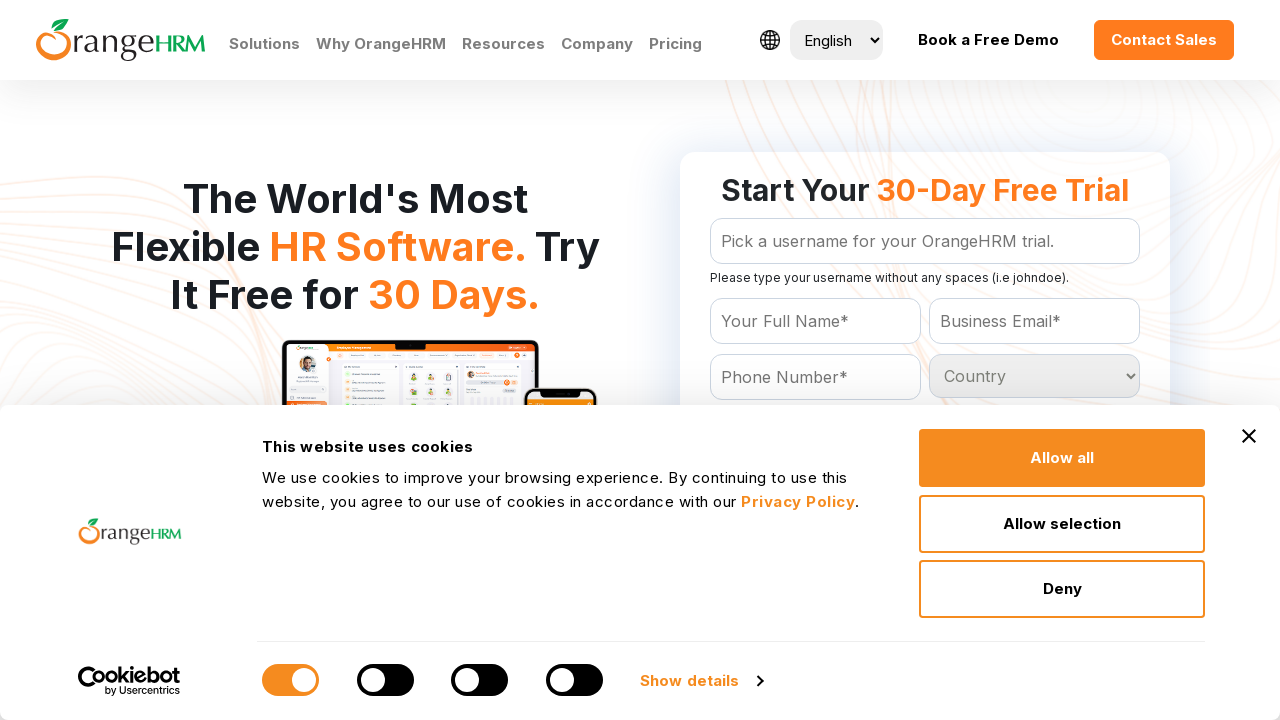

Retrieved text content from dropdown option: 'French Polynesia
	'
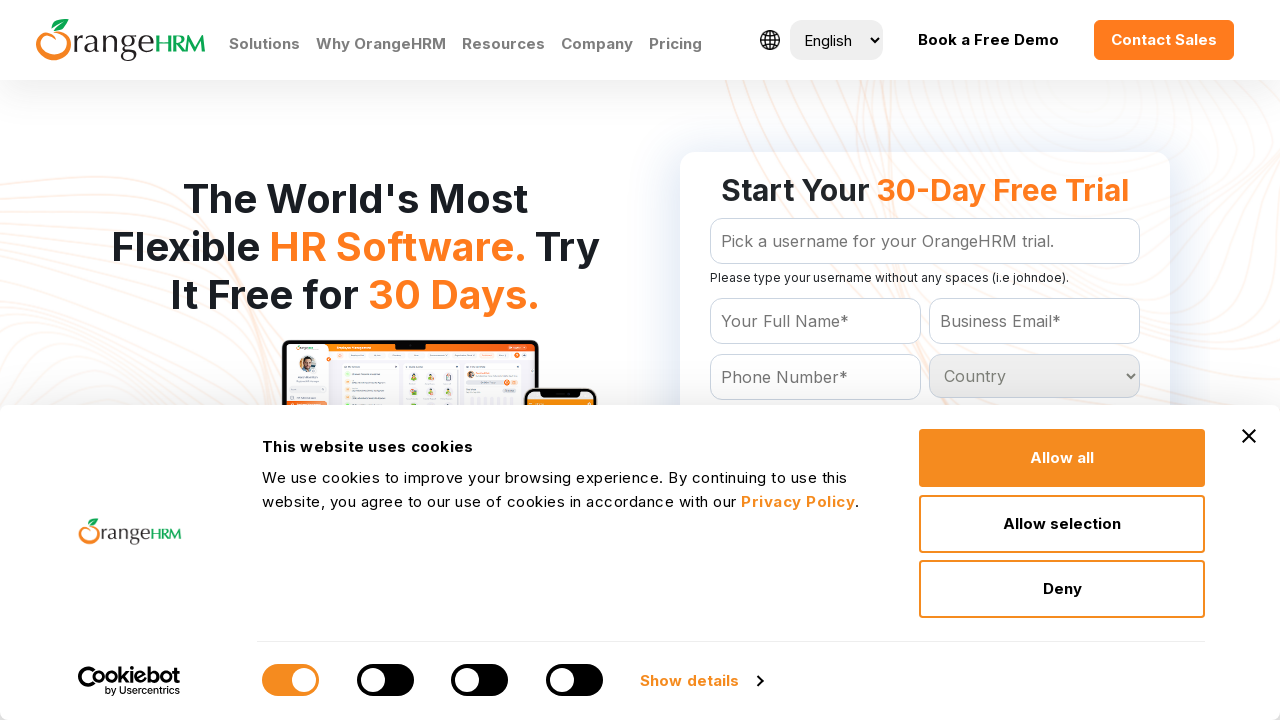

Retrieved text content from dropdown option: 'French Southern Territories
	'
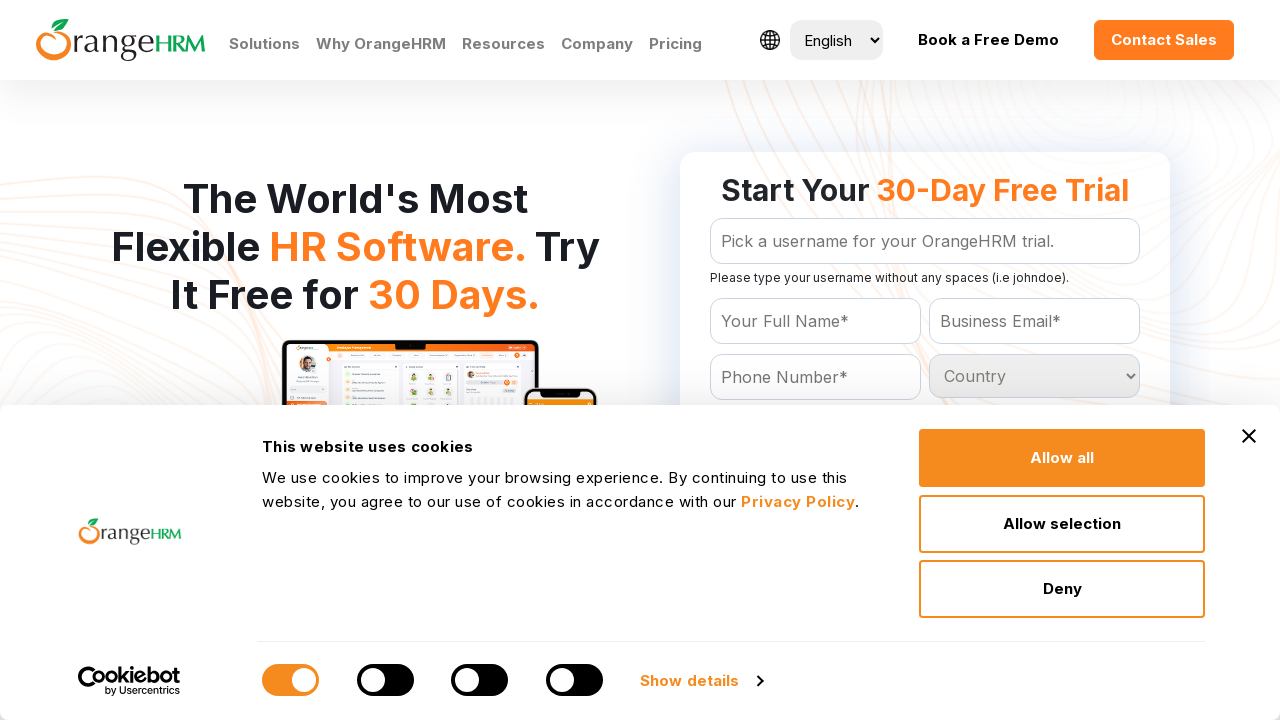

Retrieved text content from dropdown option: 'Gabon
	'
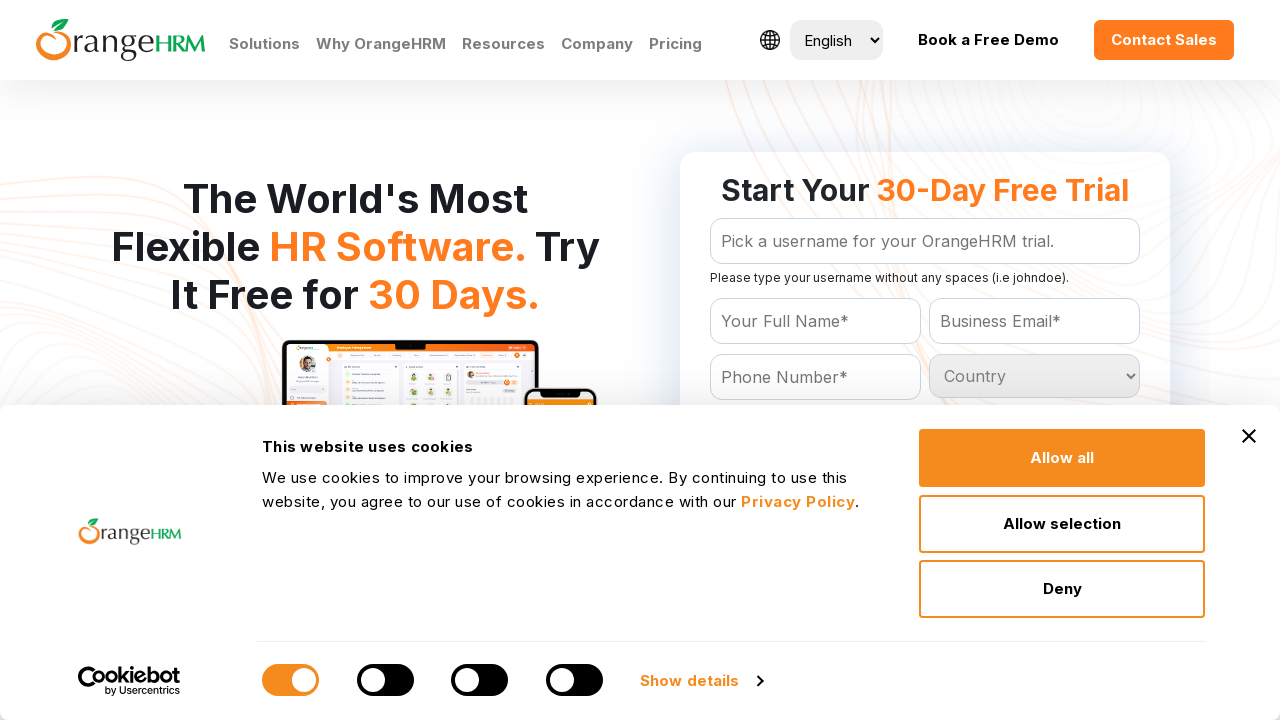

Retrieved text content from dropdown option: 'Gambia
	'
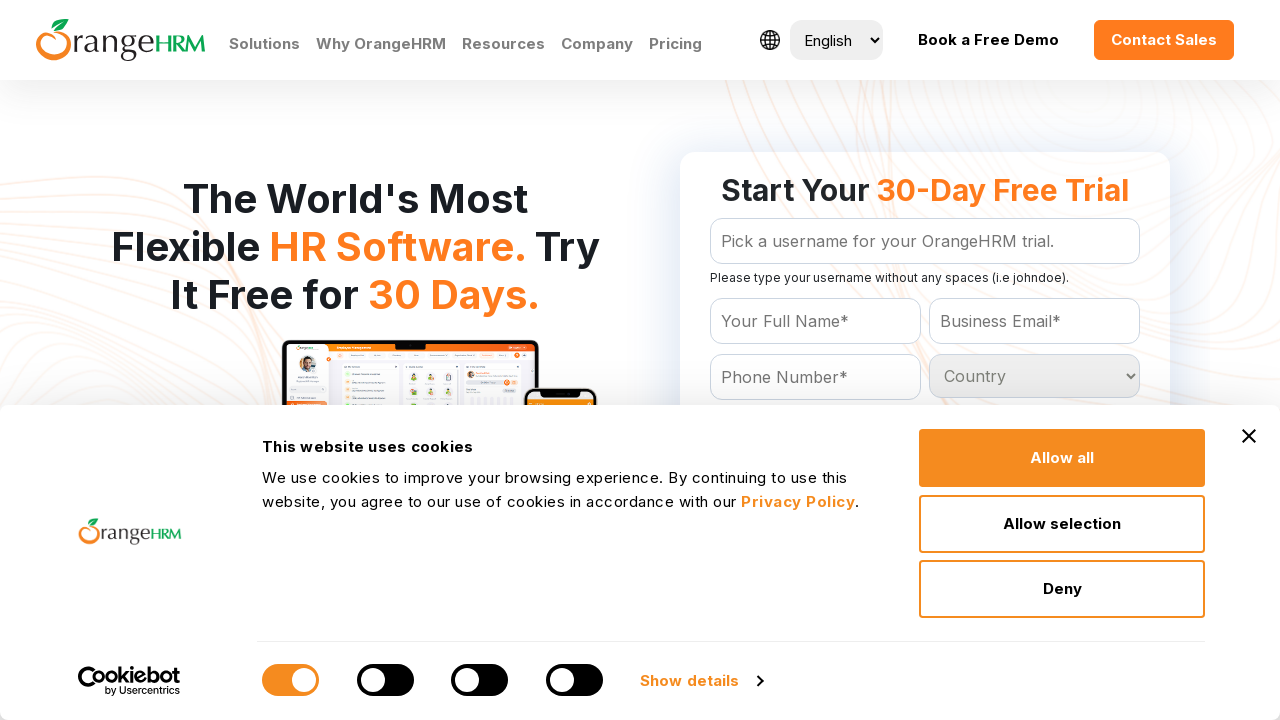

Retrieved text content from dropdown option: 'Georgia
	'
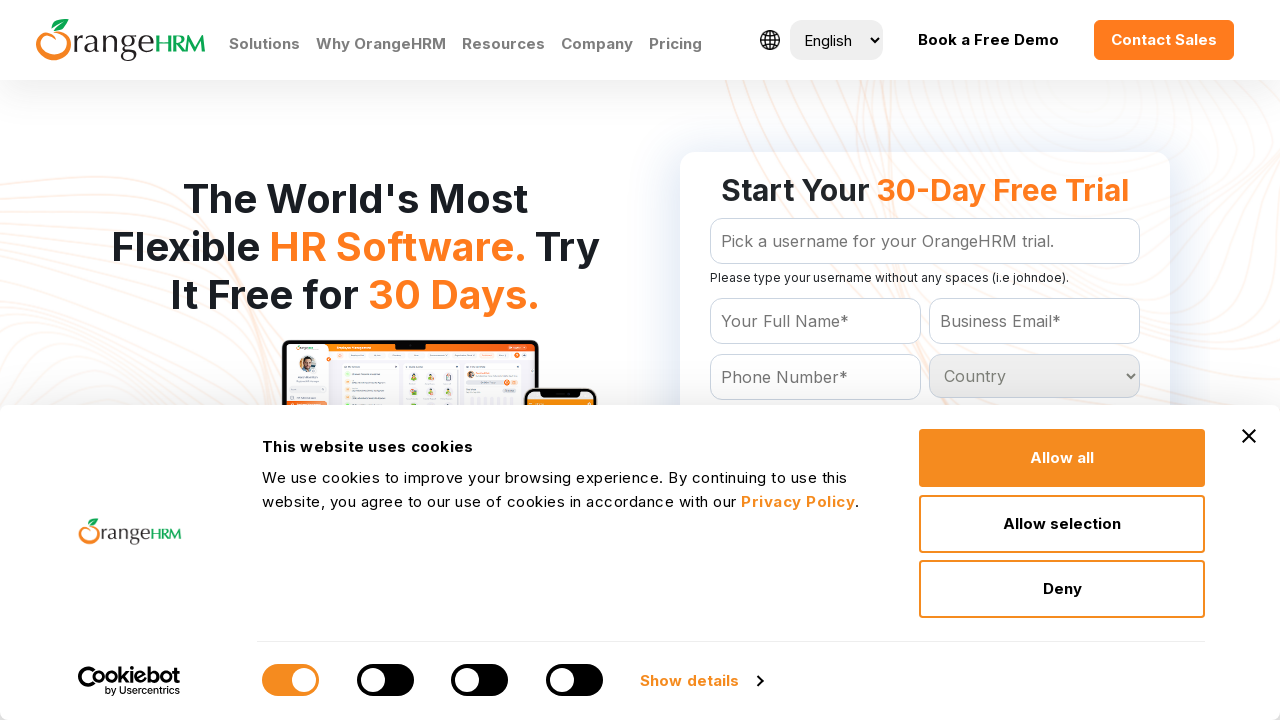

Retrieved text content from dropdown option: 'Germany
	'
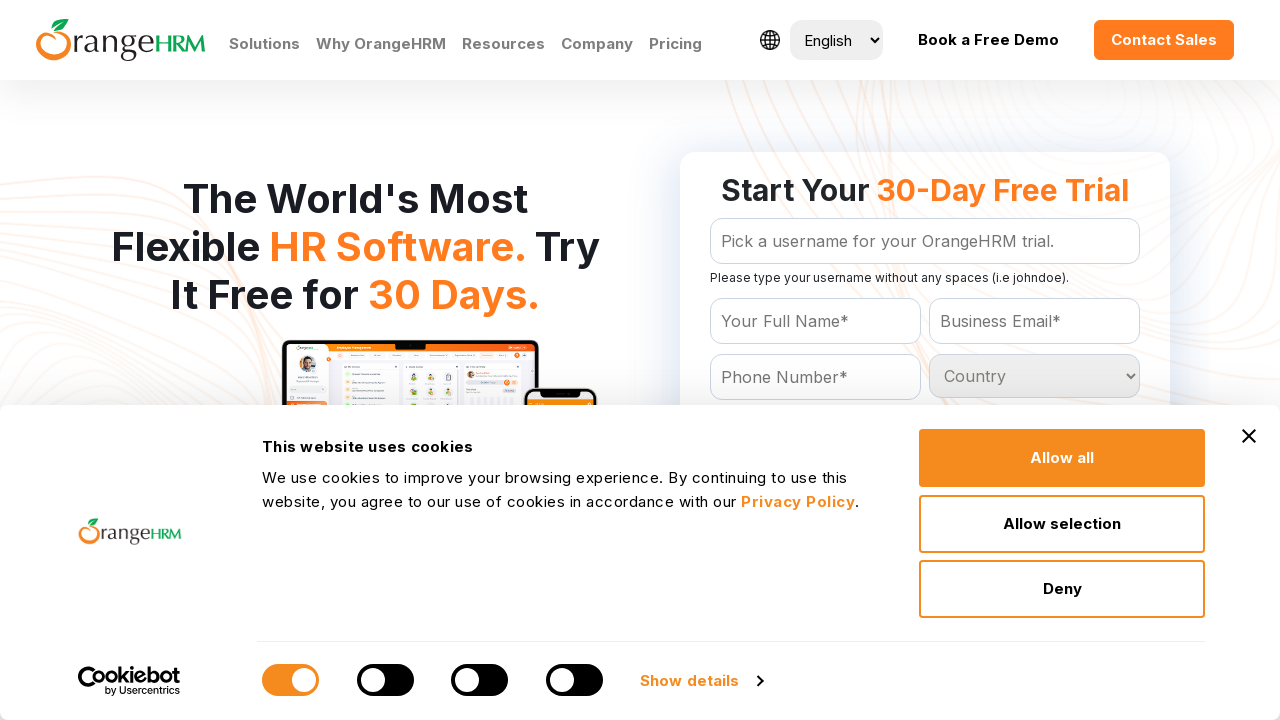

Retrieved text content from dropdown option: 'Ghana
	'
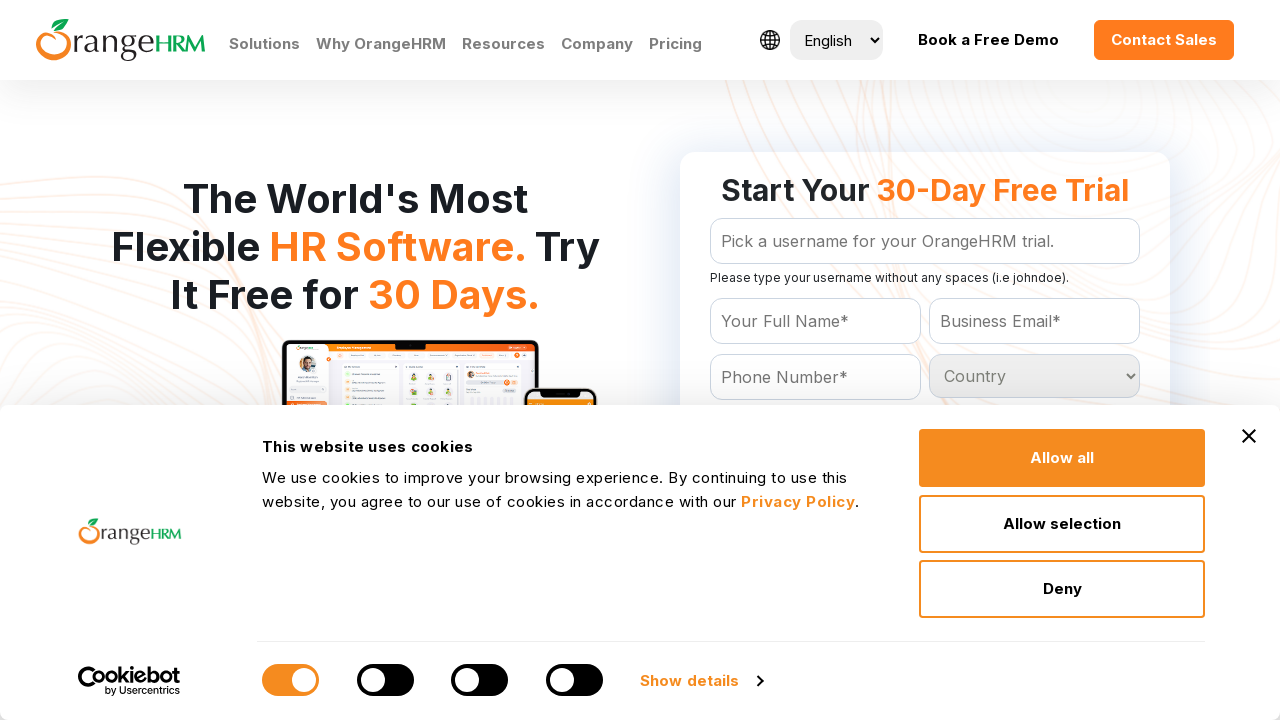

Retrieved text content from dropdown option: 'Gibraltar
	'
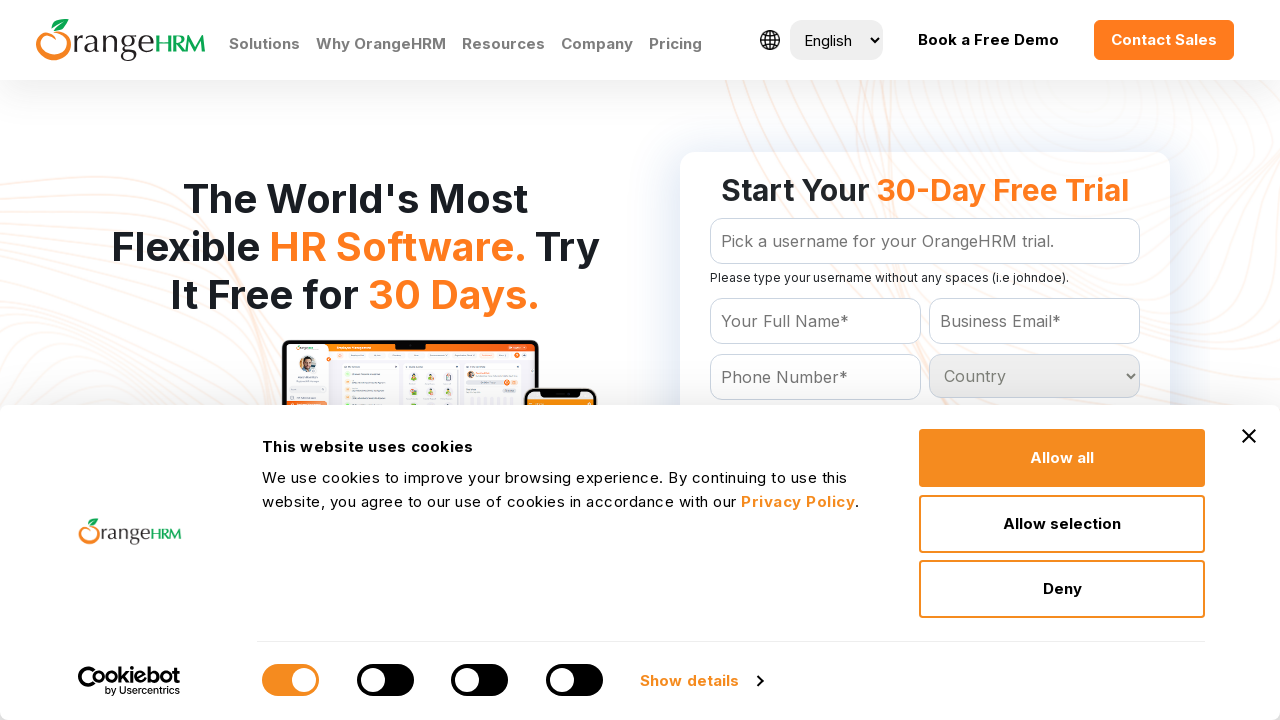

Retrieved text content from dropdown option: 'Greece
	'
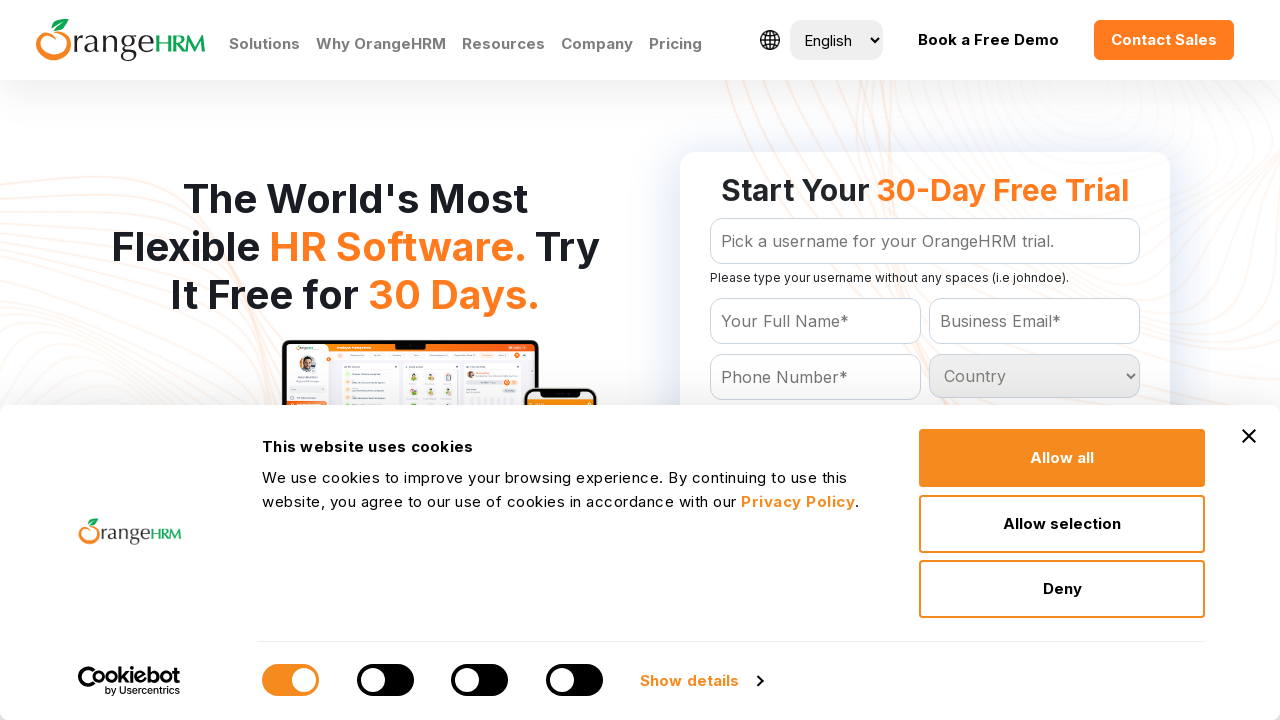

Retrieved text content from dropdown option: 'Greenland
	'
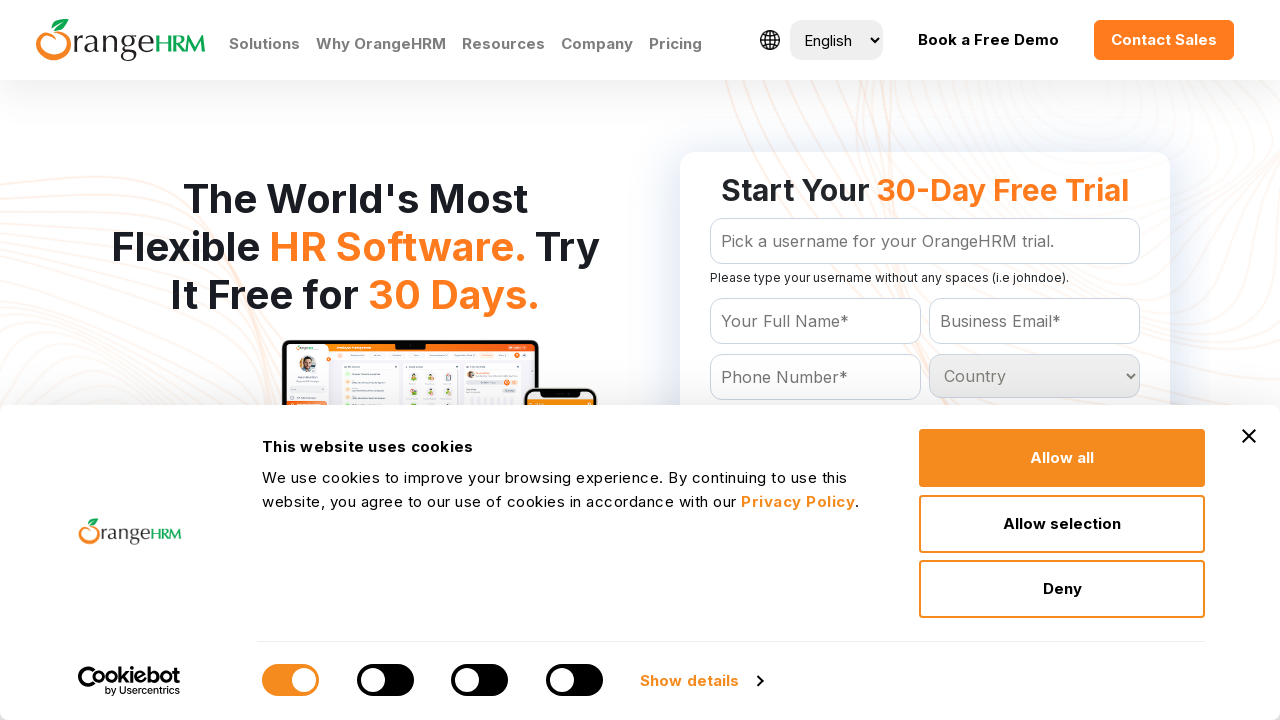

Retrieved text content from dropdown option: 'Grenada
	'
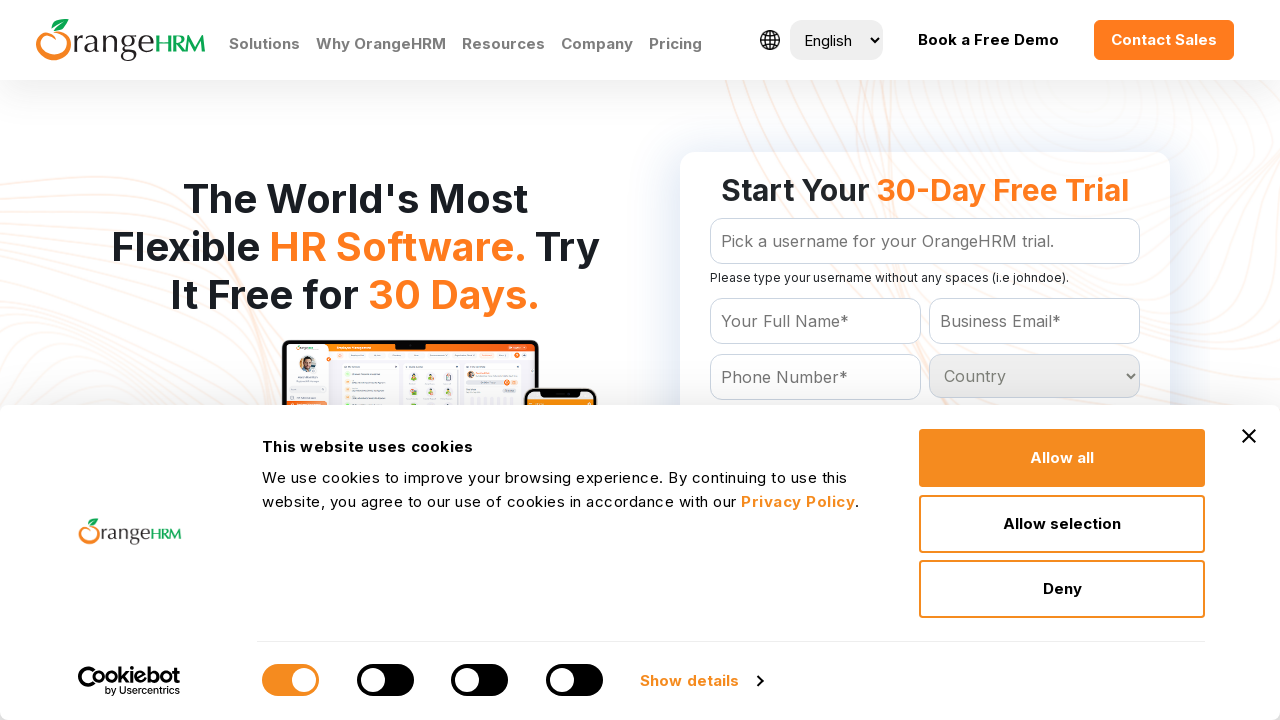

Retrieved text content from dropdown option: 'Guadeloupe
	'
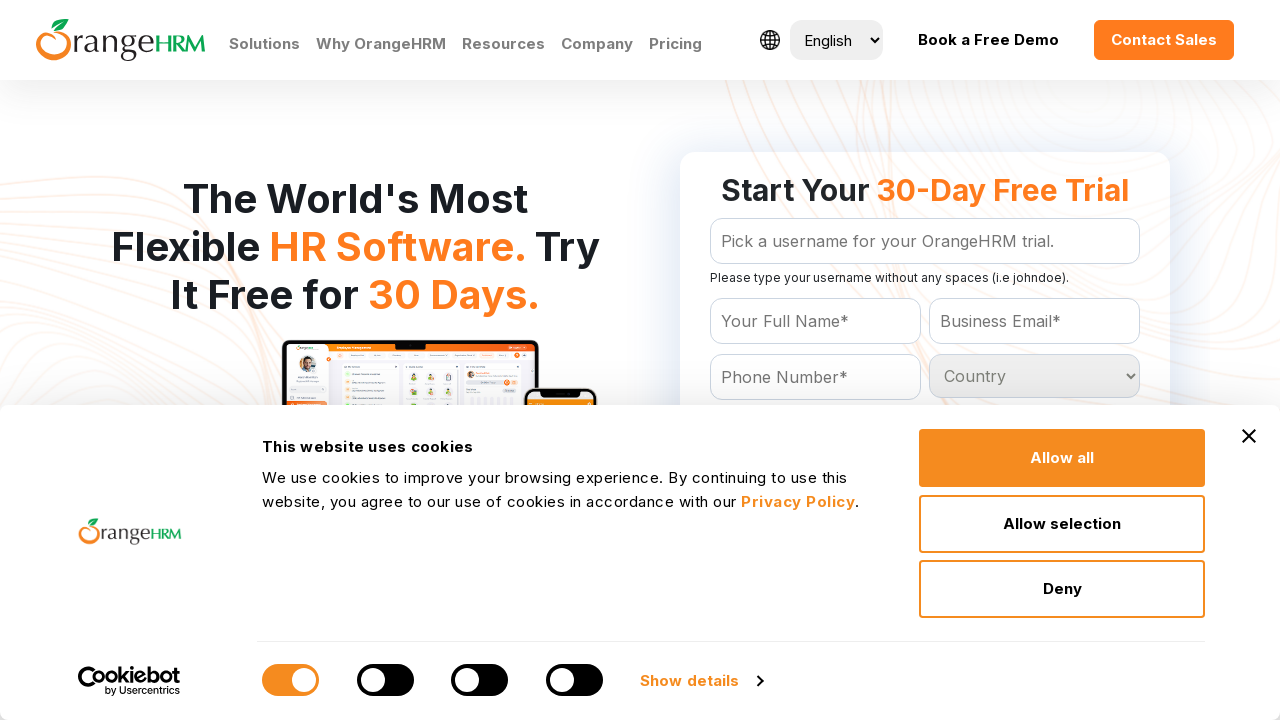

Retrieved text content from dropdown option: 'Guam
	'
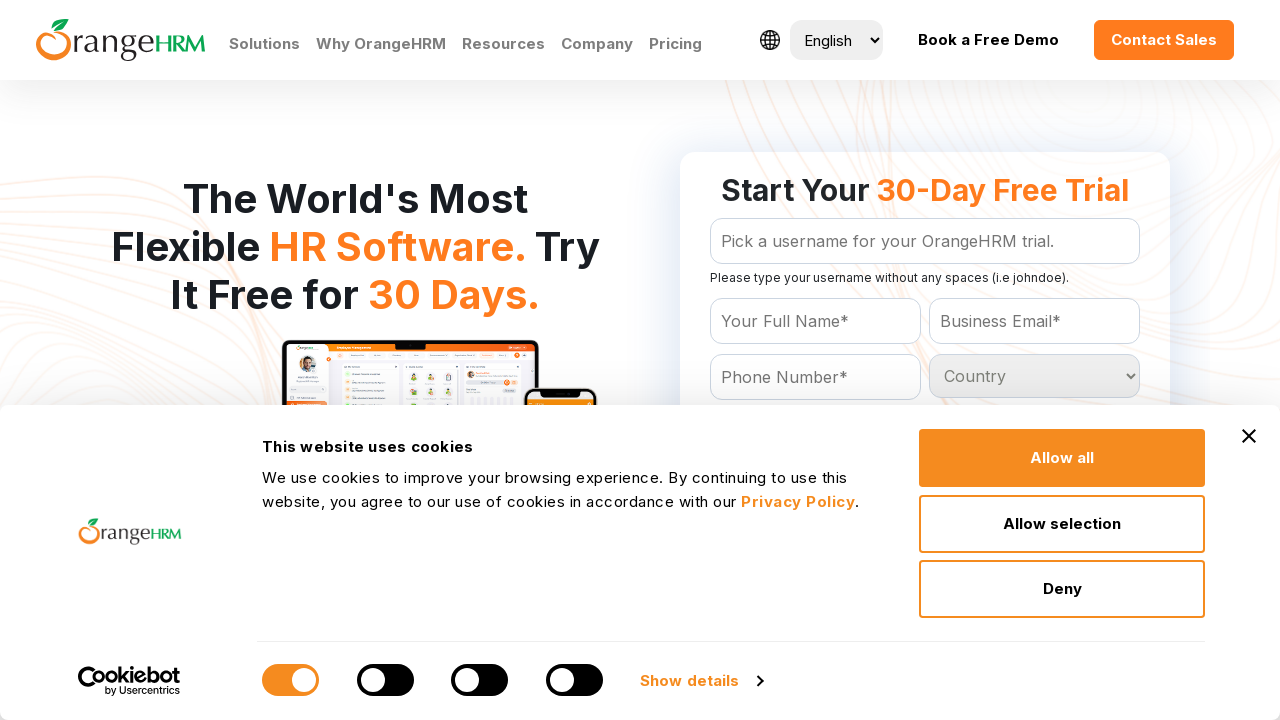

Retrieved text content from dropdown option: 'Guatemala
	'
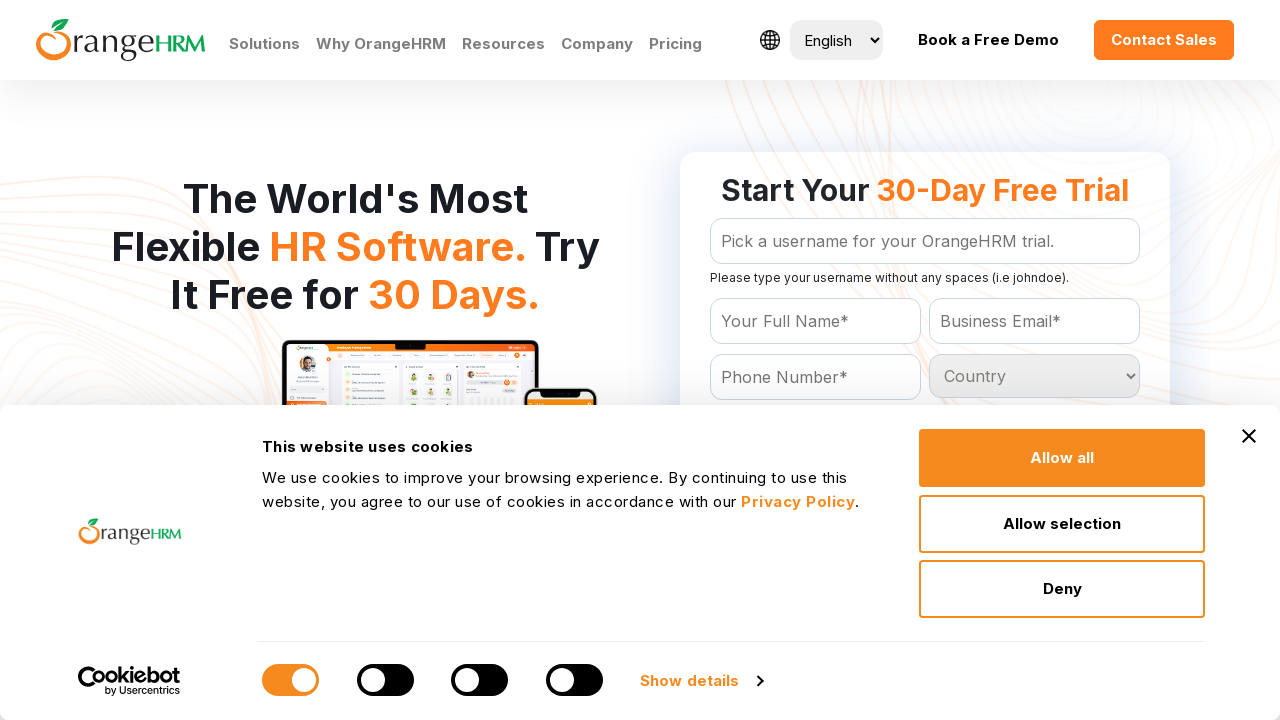

Retrieved text content from dropdown option: 'Guinea
	'
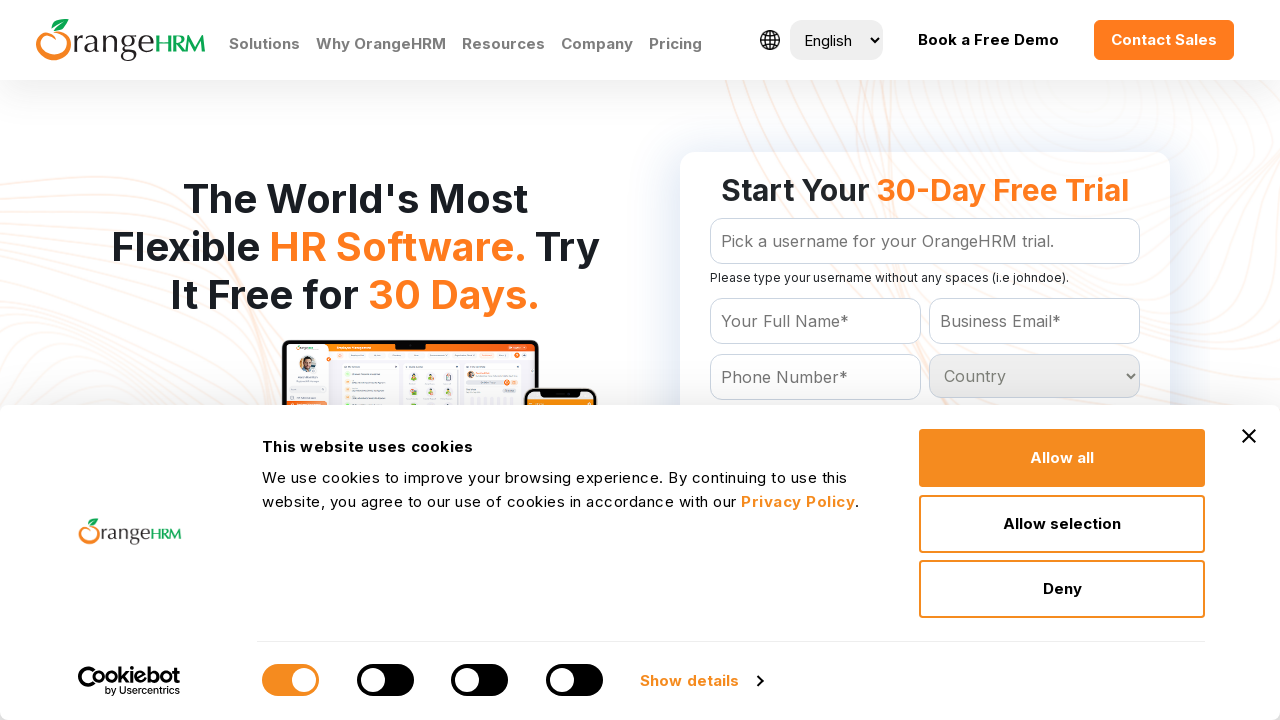

Retrieved text content from dropdown option: 'Guinea-bissau
	'
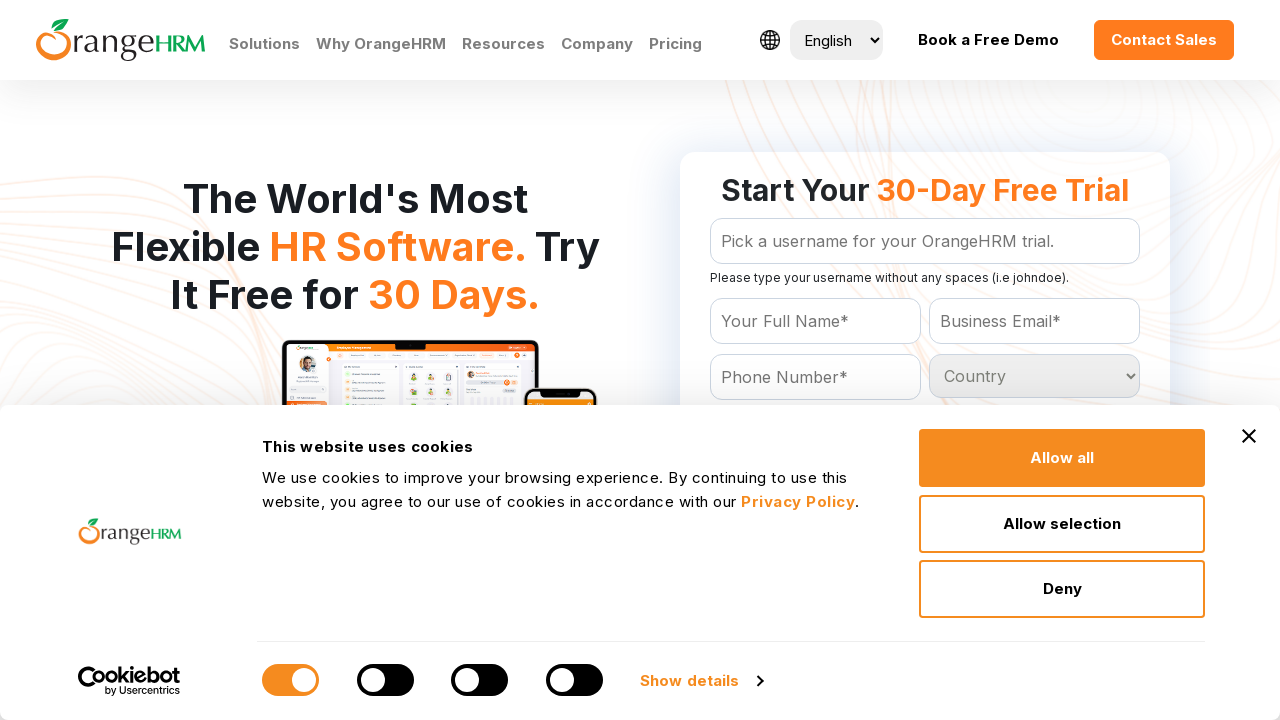

Retrieved text content from dropdown option: 'Guyana
	'
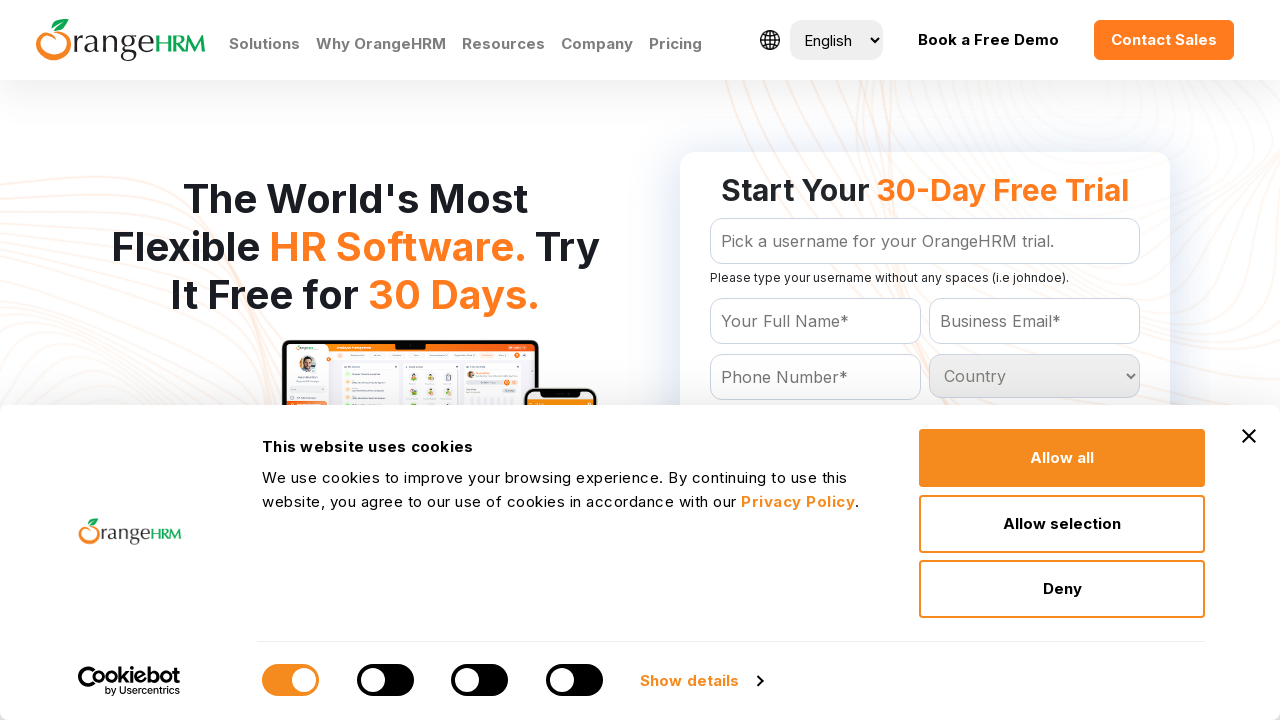

Retrieved text content from dropdown option: 'Haiti
	'
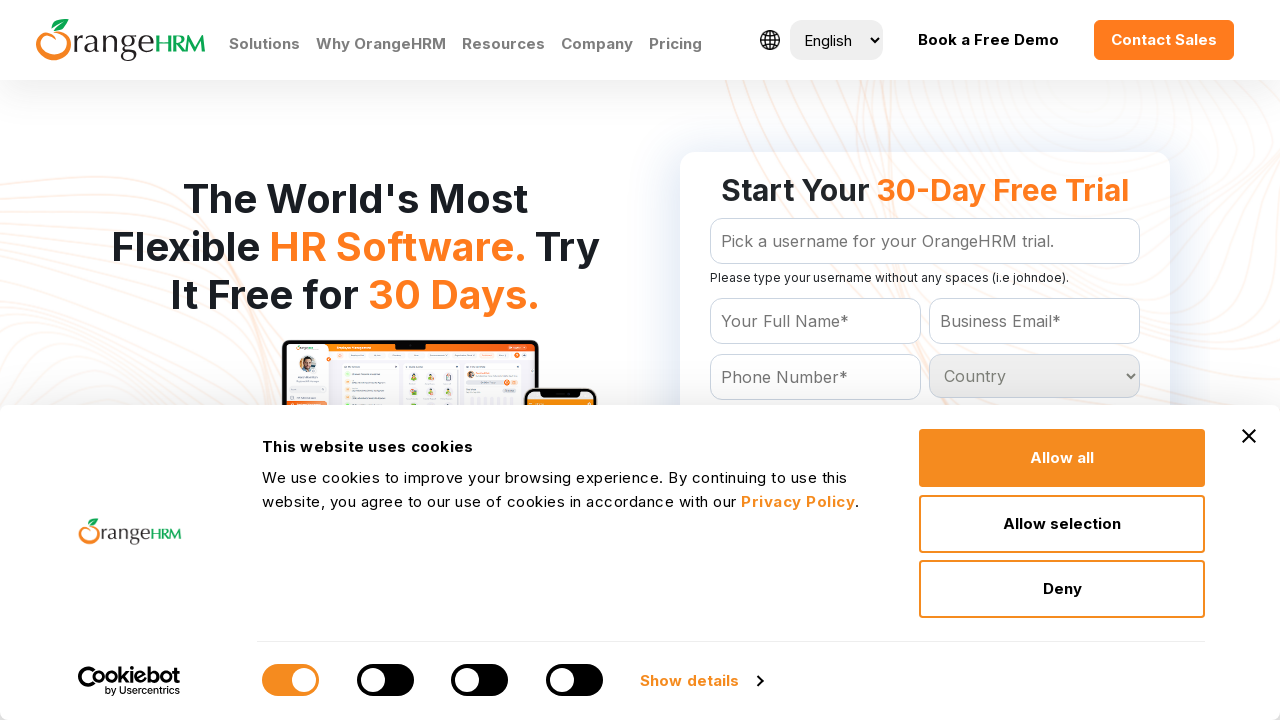

Retrieved text content from dropdown option: 'Heard and Mc Donald Islands
	'
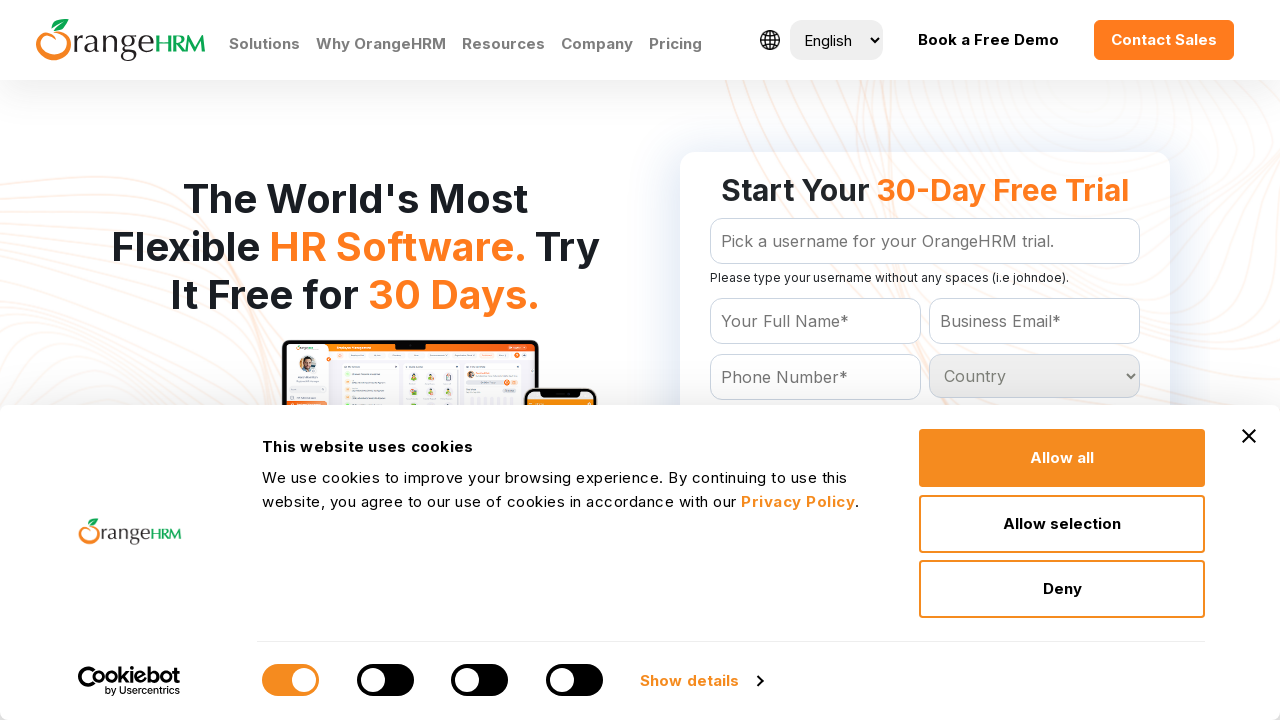

Retrieved text content from dropdown option: 'Honduras
	'
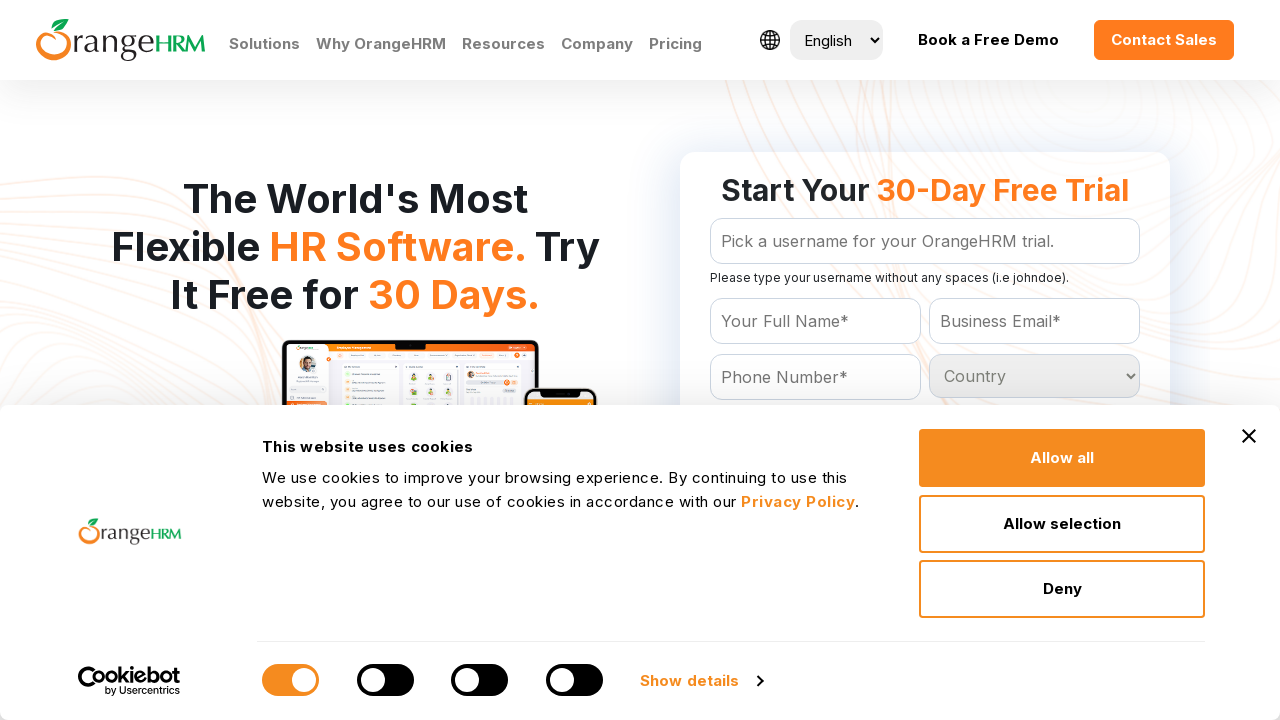

Retrieved text content from dropdown option: 'Hong Kong
	'
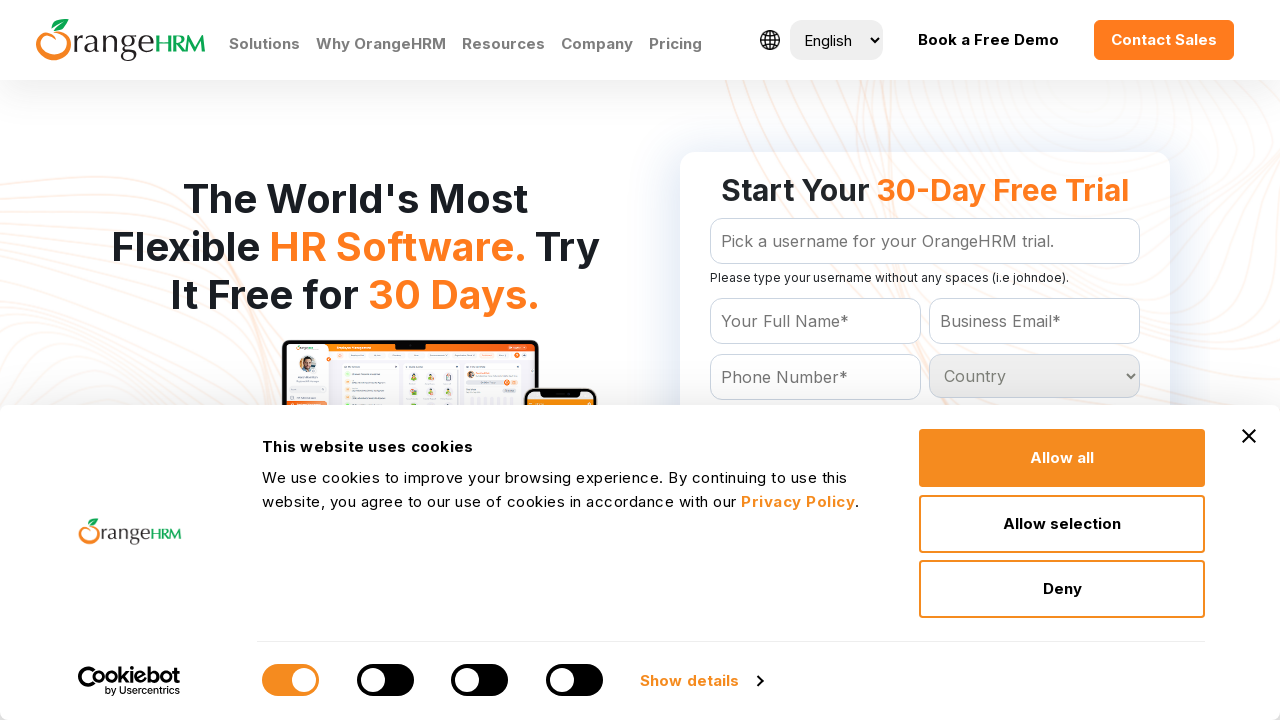

Retrieved text content from dropdown option: 'Hungary
	'
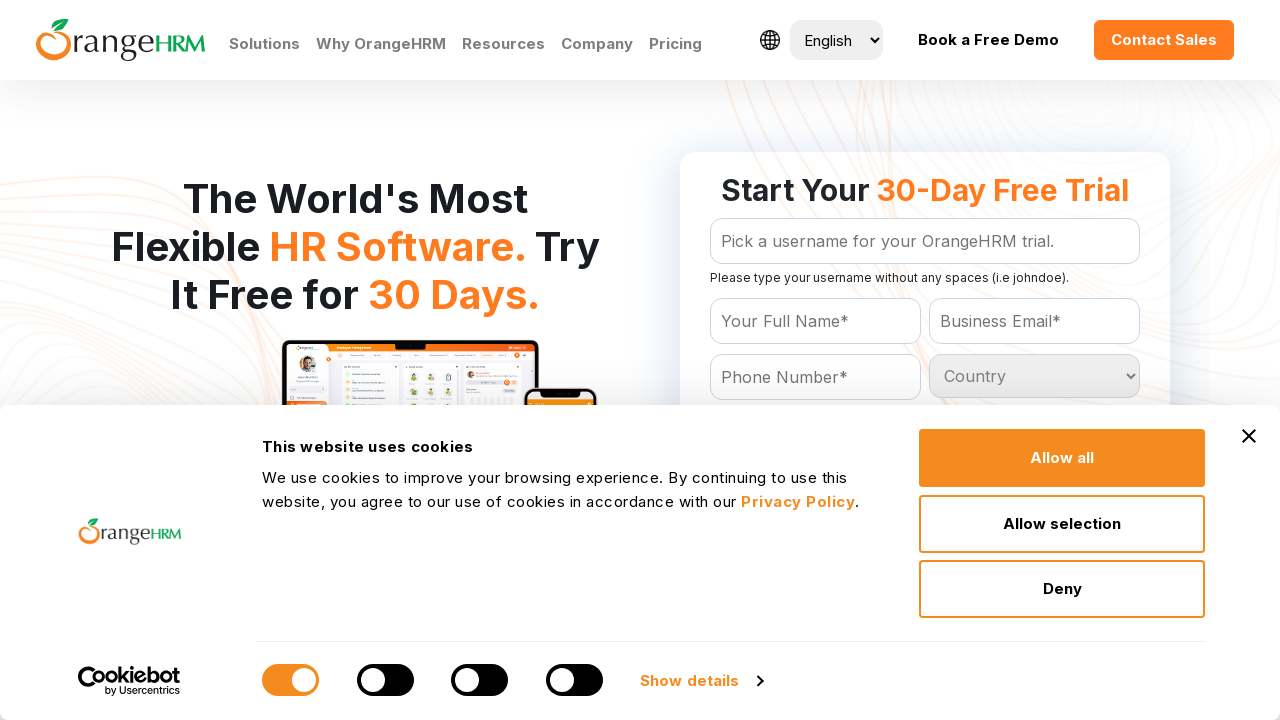

Retrieved text content from dropdown option: 'Iceland
	'
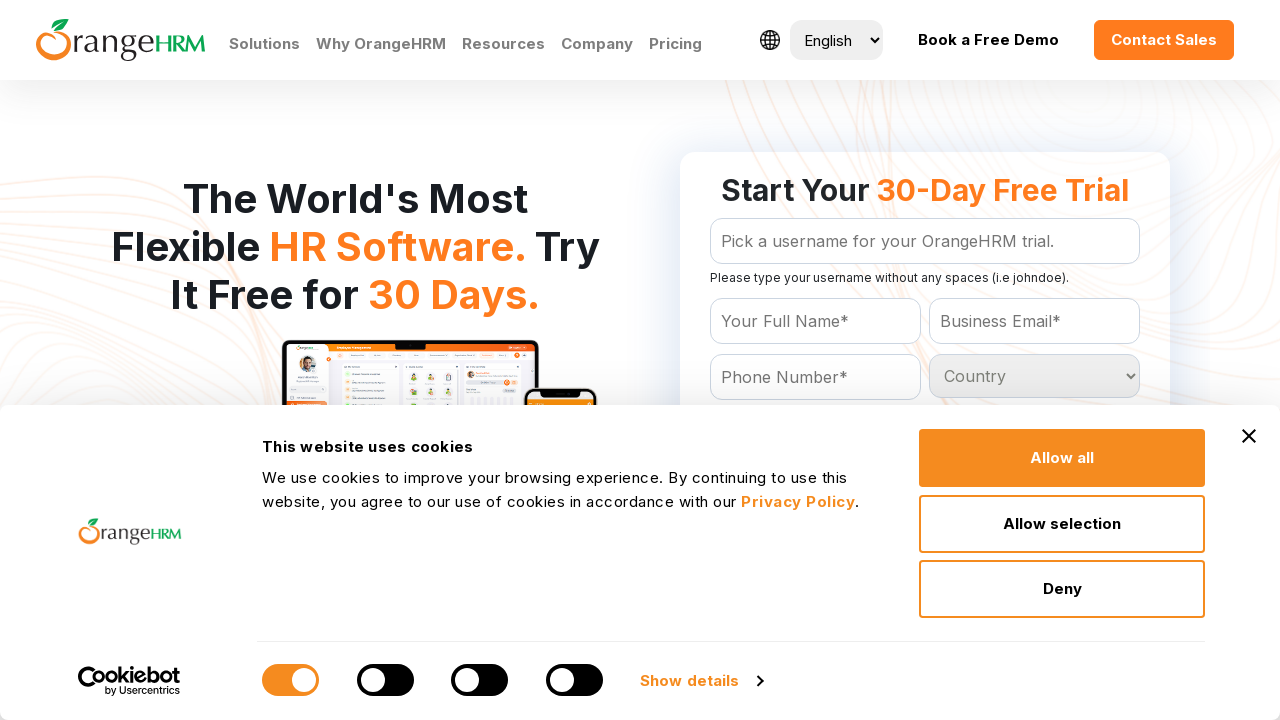

Retrieved text content from dropdown option: 'India
	'
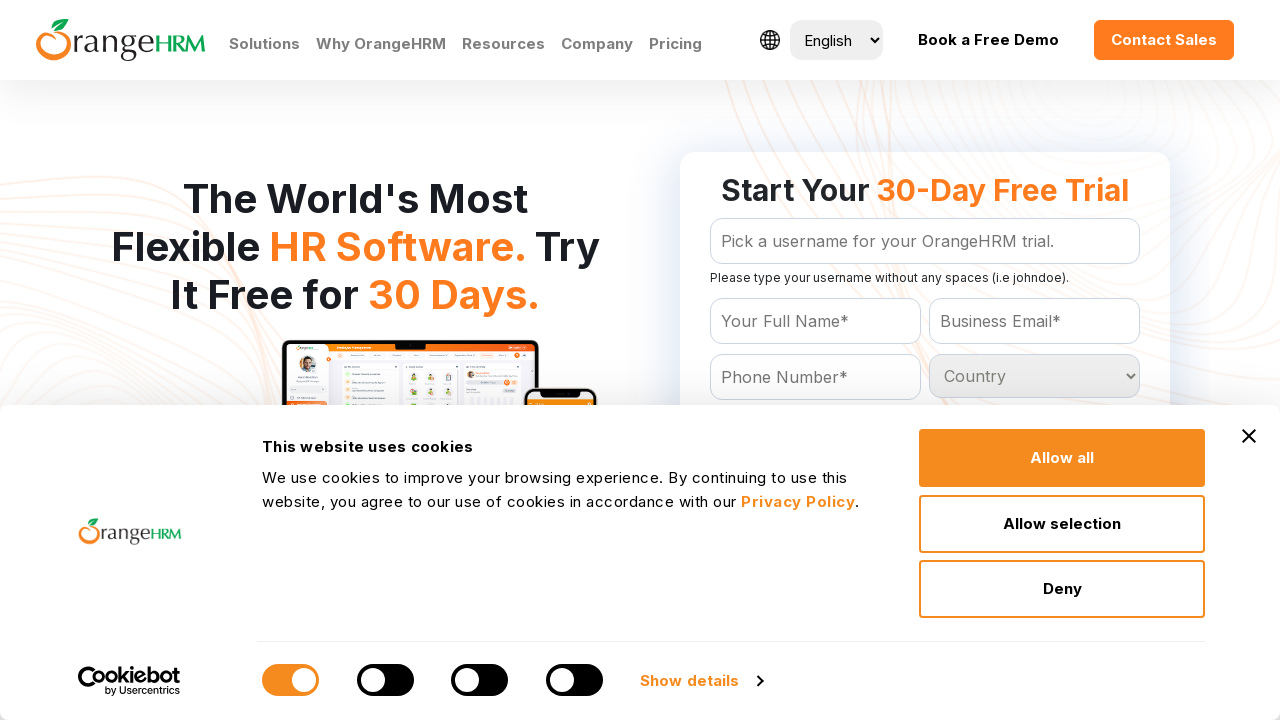

Retrieved text content from dropdown option: 'Indonesia
	'
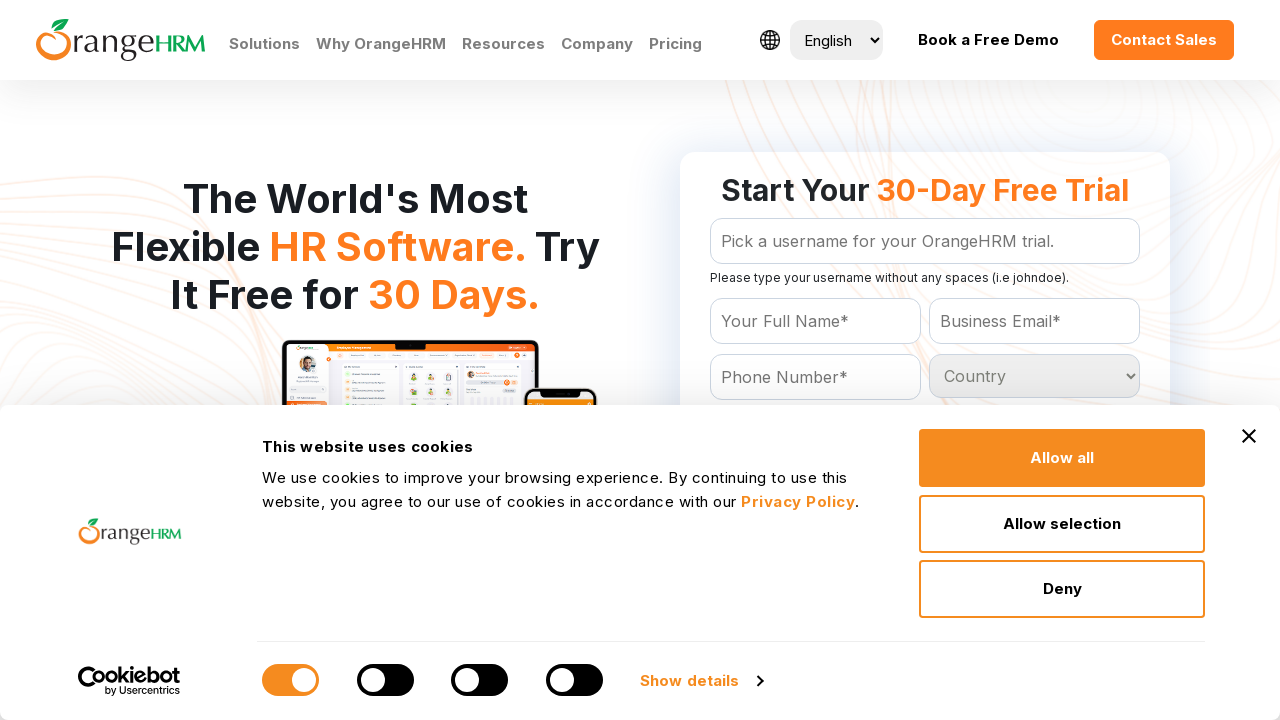

Retrieved text content from dropdown option: 'Iran
	'
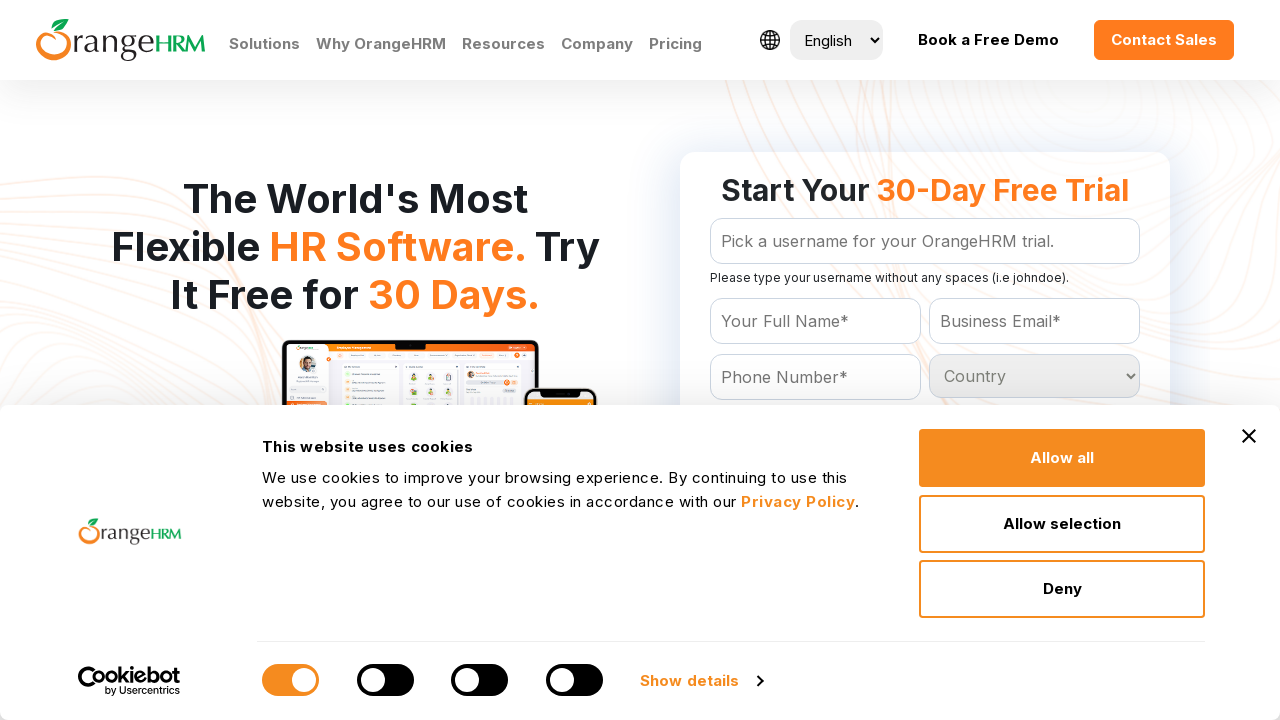

Retrieved text content from dropdown option: 'Iraq
	'
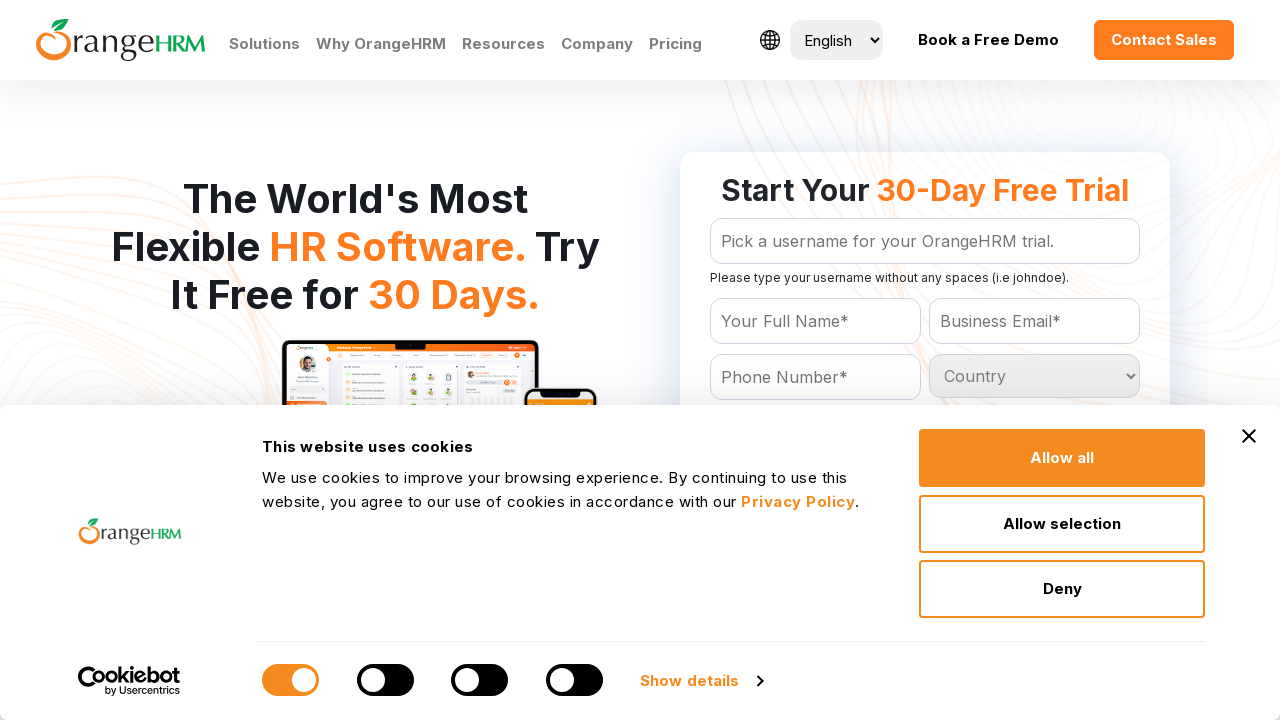

Retrieved text content from dropdown option: 'Ireland
	'
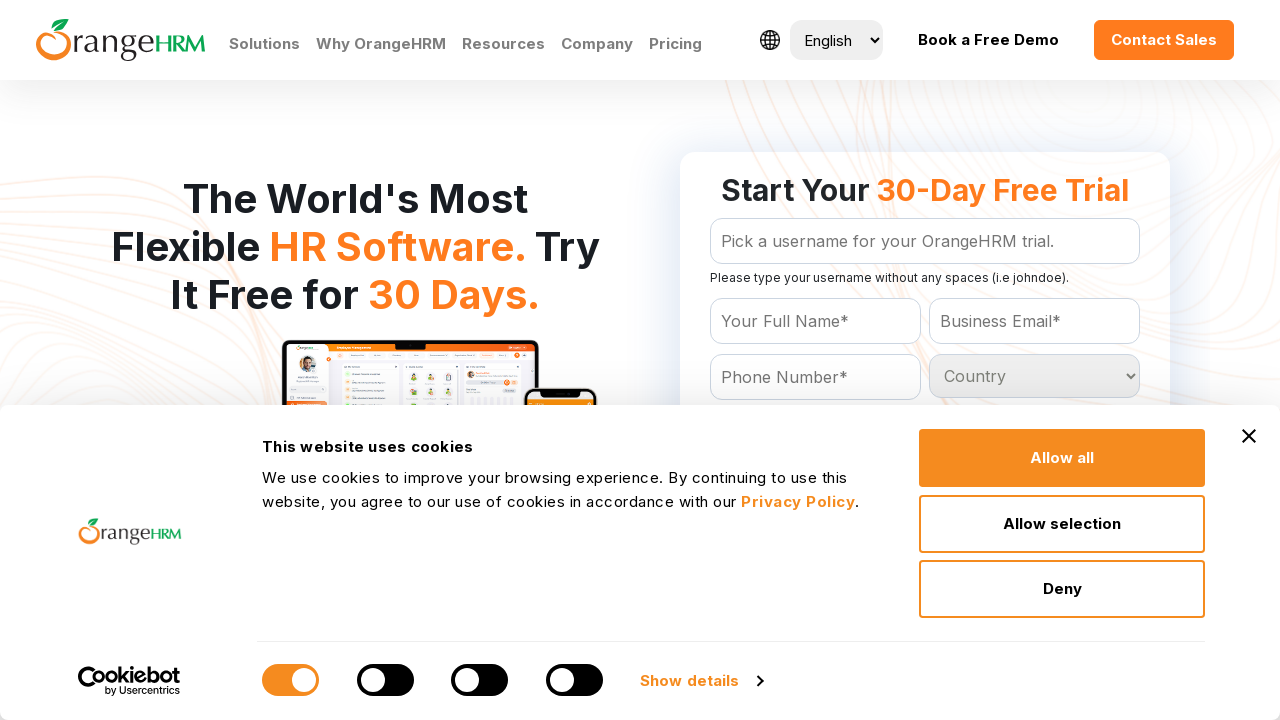

Retrieved text content from dropdown option: 'Israel
	'
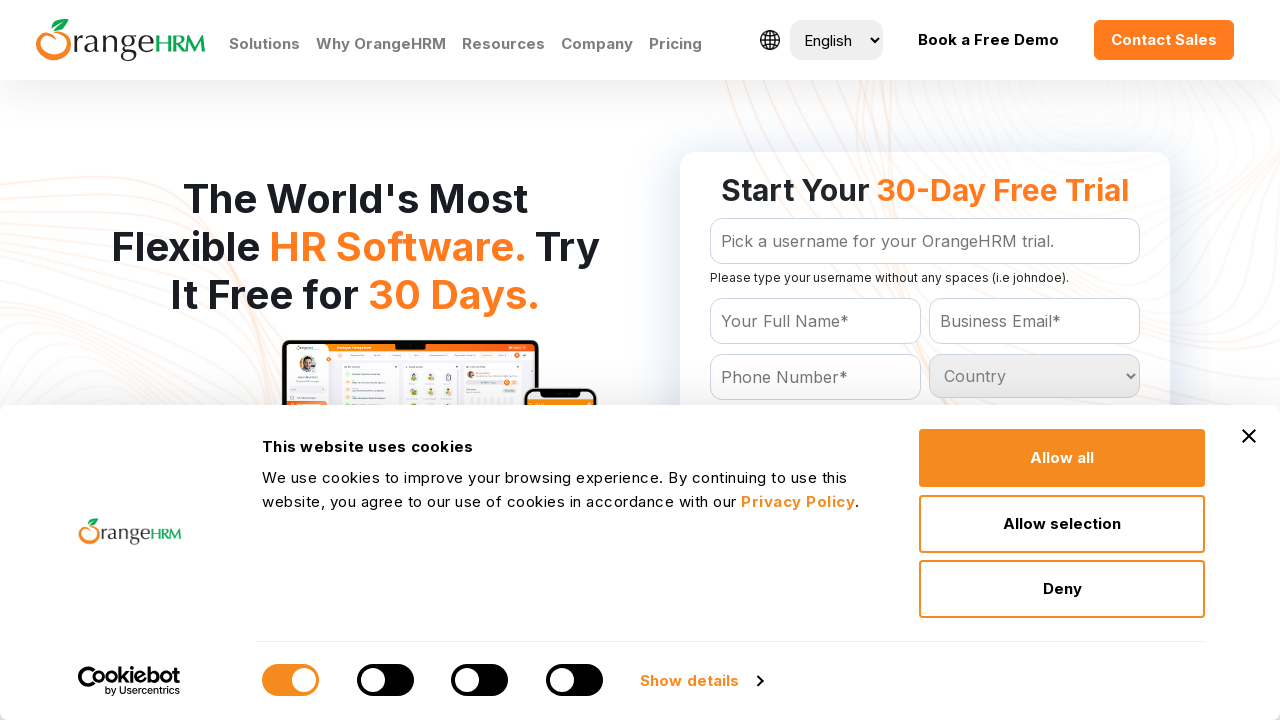

Retrieved text content from dropdown option: 'Italy
	'
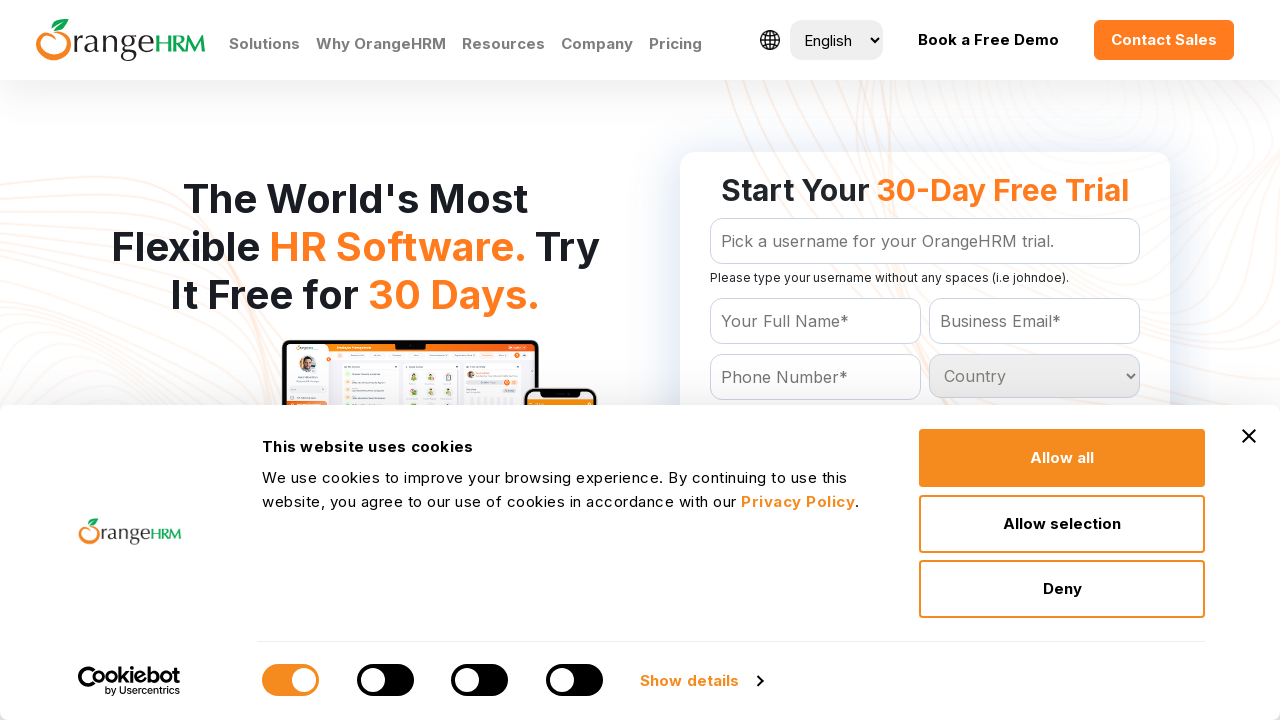

Retrieved text content from dropdown option: 'Jamaica
	'
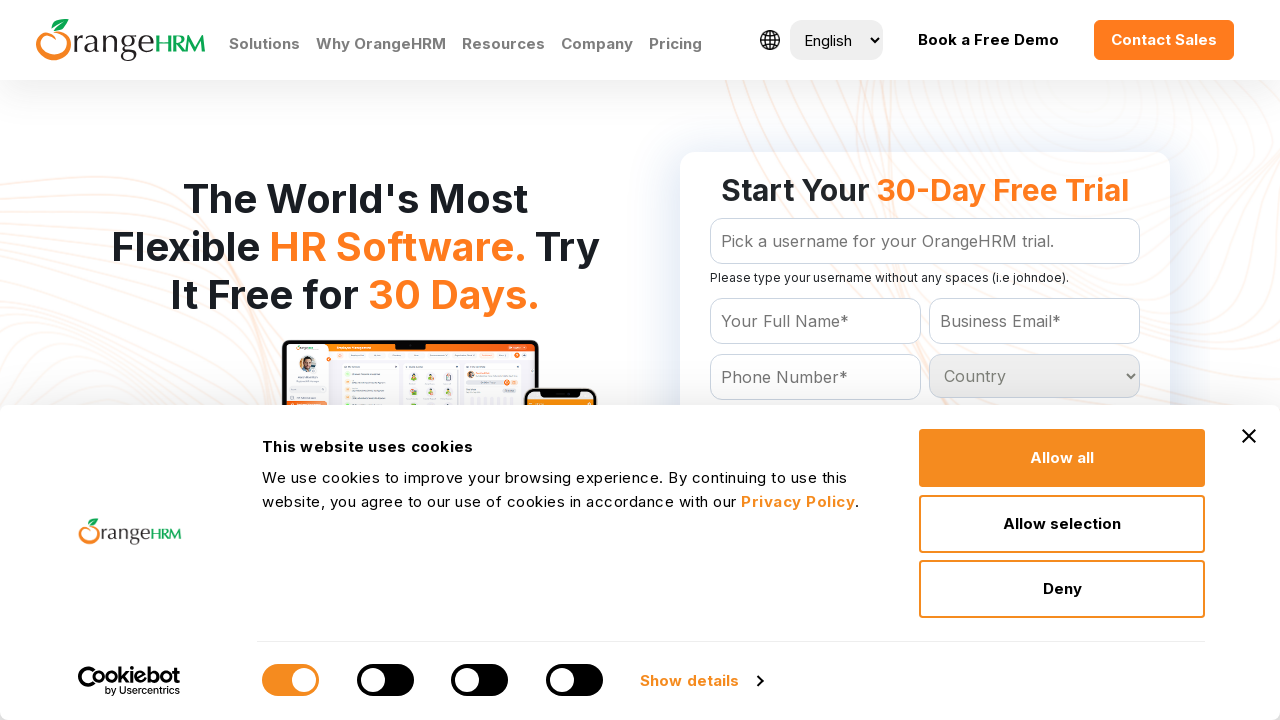

Retrieved text content from dropdown option: 'Japan
	'
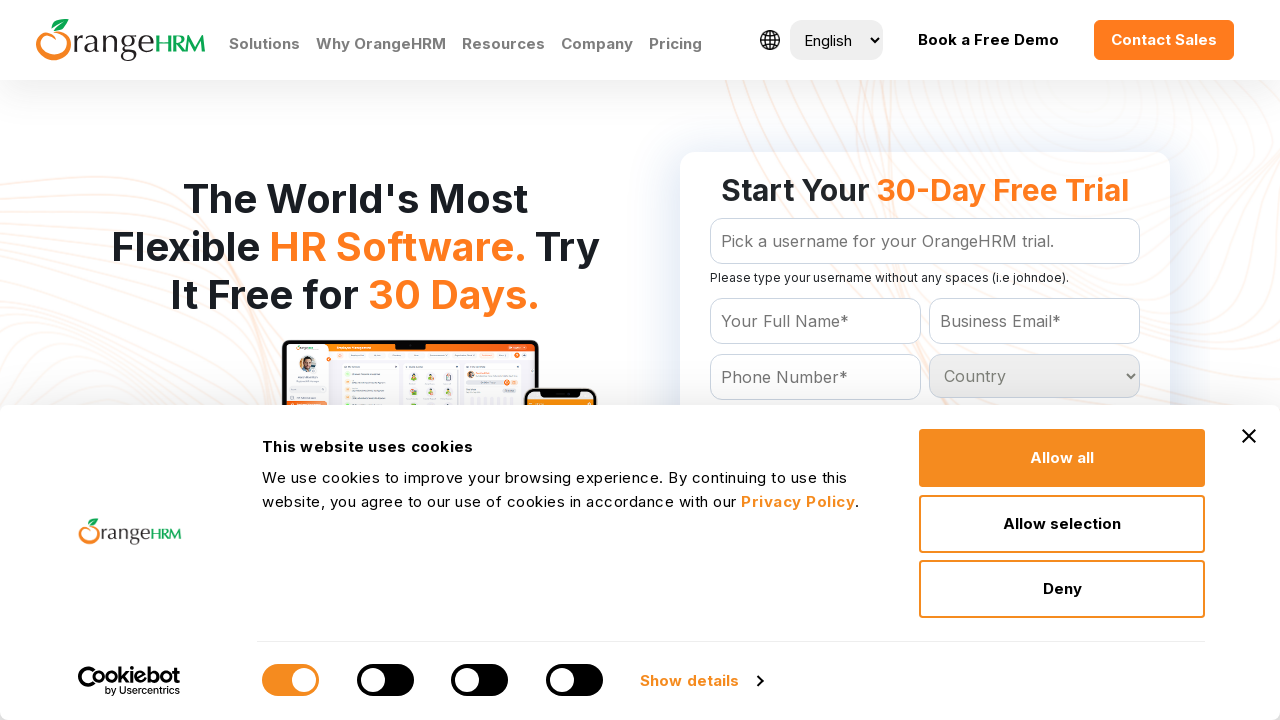

Retrieved text content from dropdown option: 'Jordan
	'
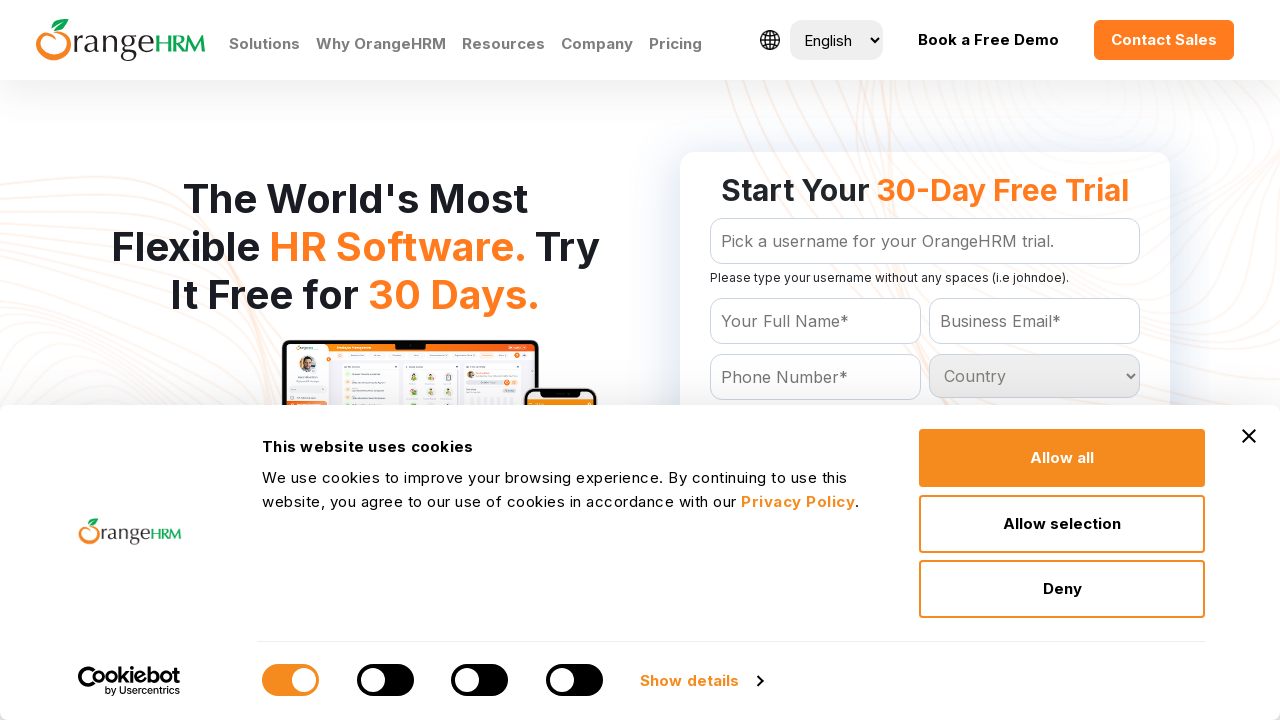

Retrieved text content from dropdown option: 'Kazakhstan
	'
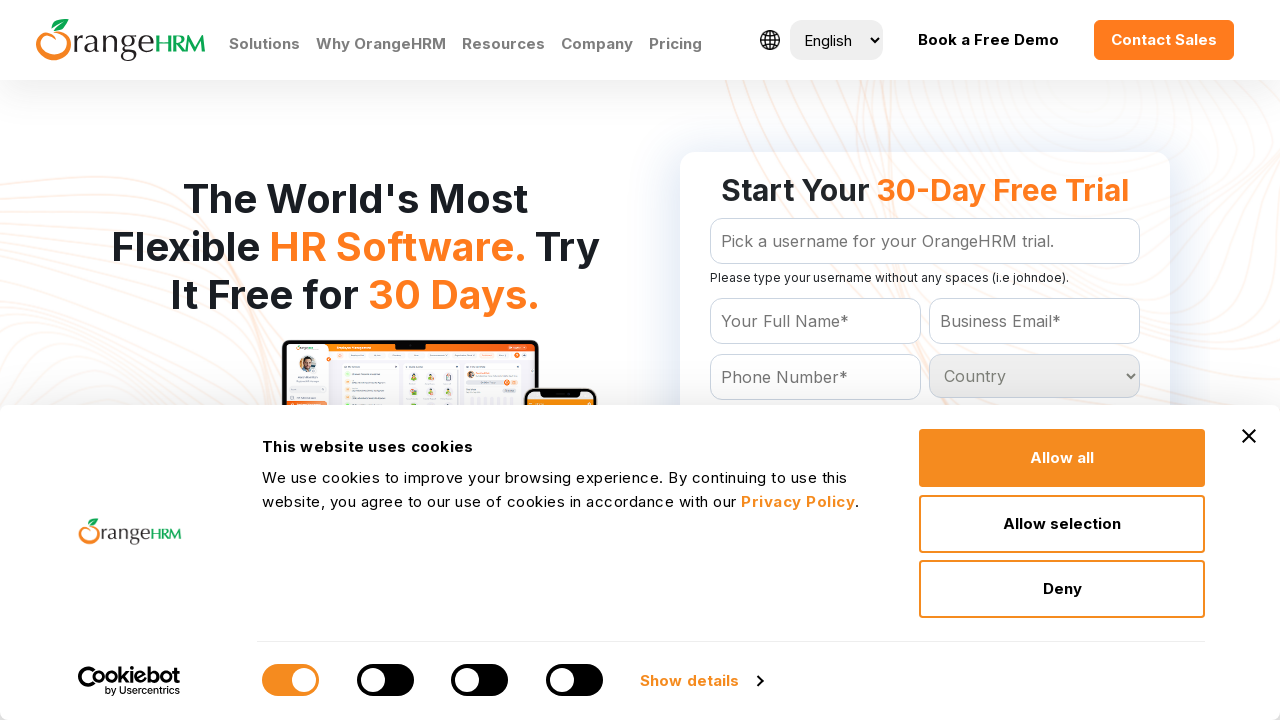

Retrieved text content from dropdown option: 'Kenya
	'
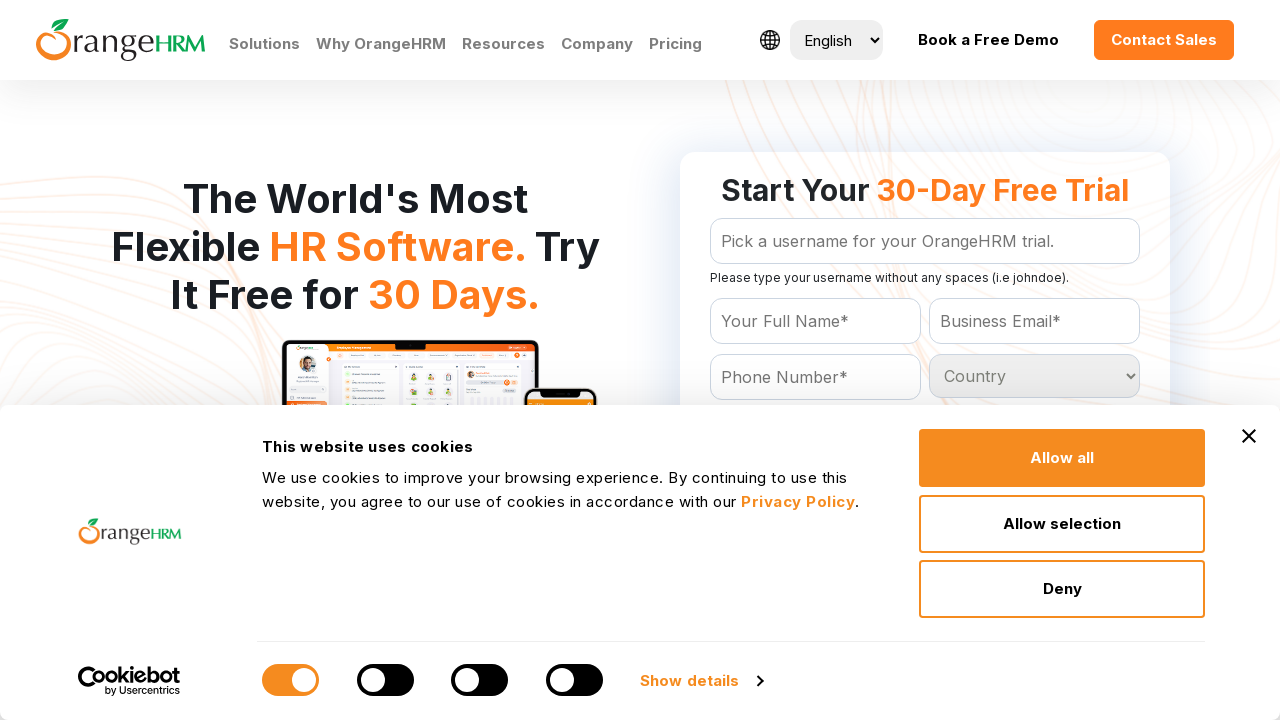

Retrieved text content from dropdown option: 'Kiribati
	'
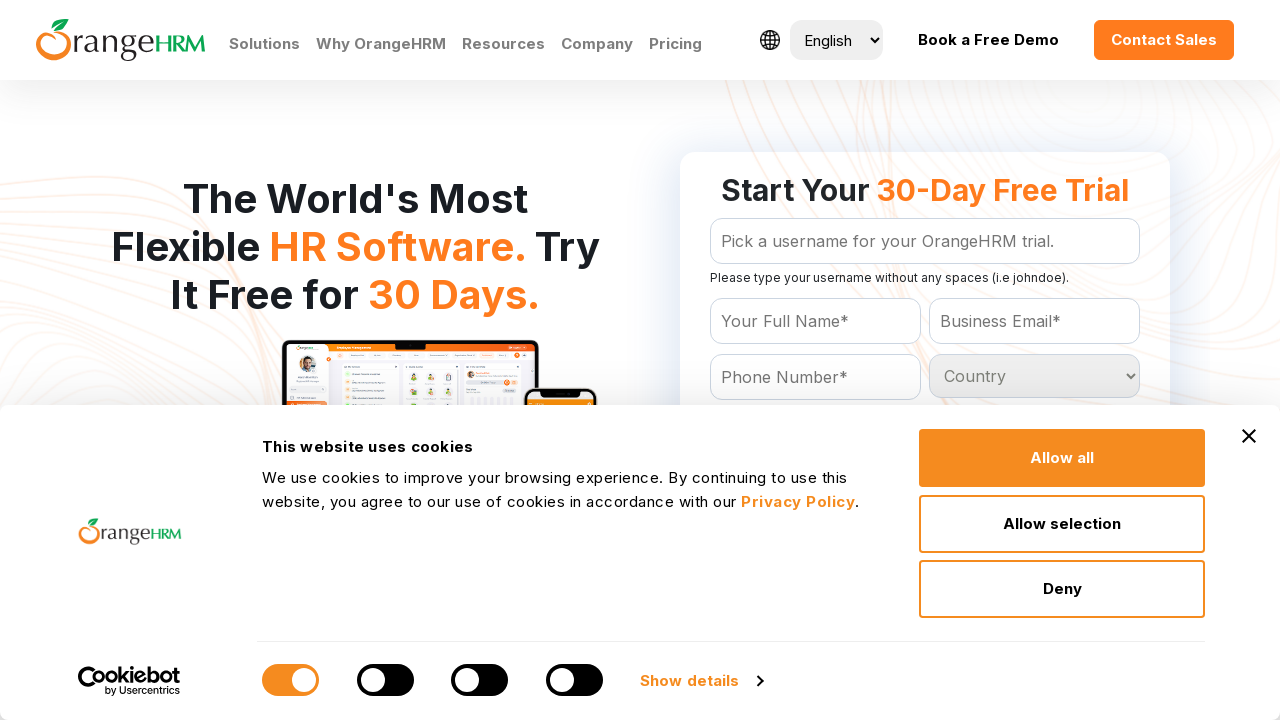

Retrieved text content from dropdown option: 'North Korea
	'
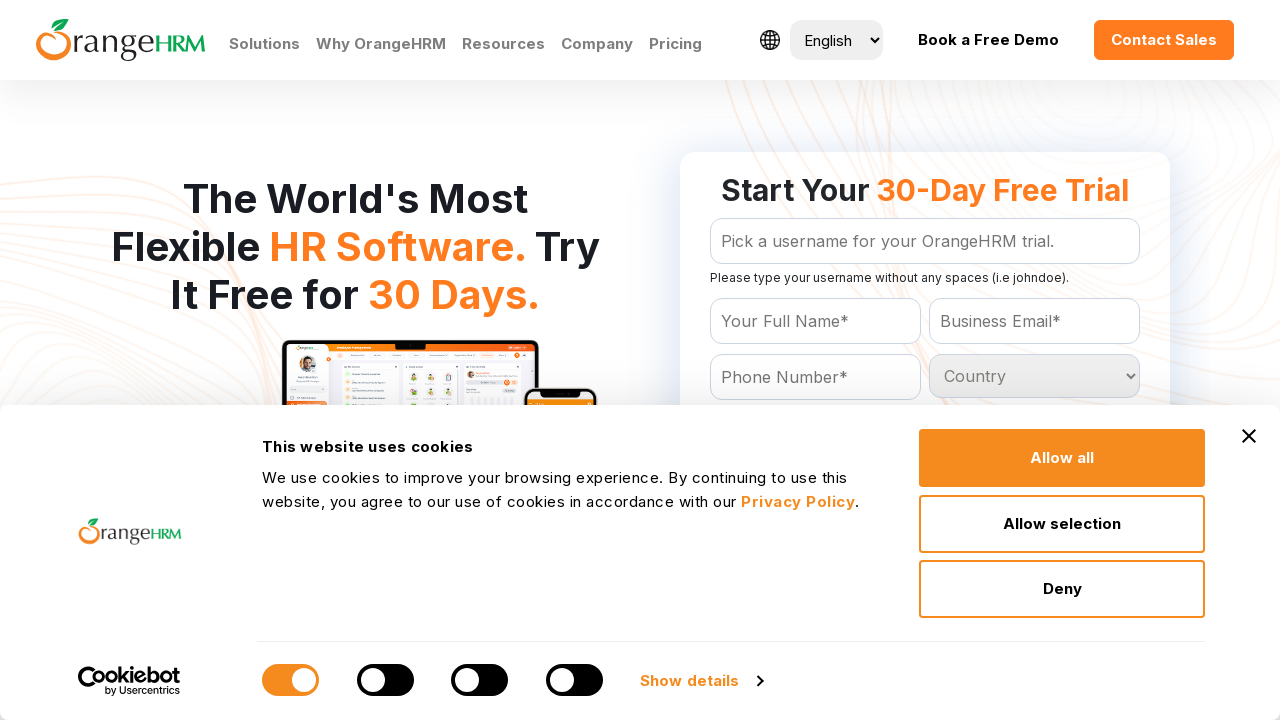

Retrieved text content from dropdown option: 'South Korea
	'
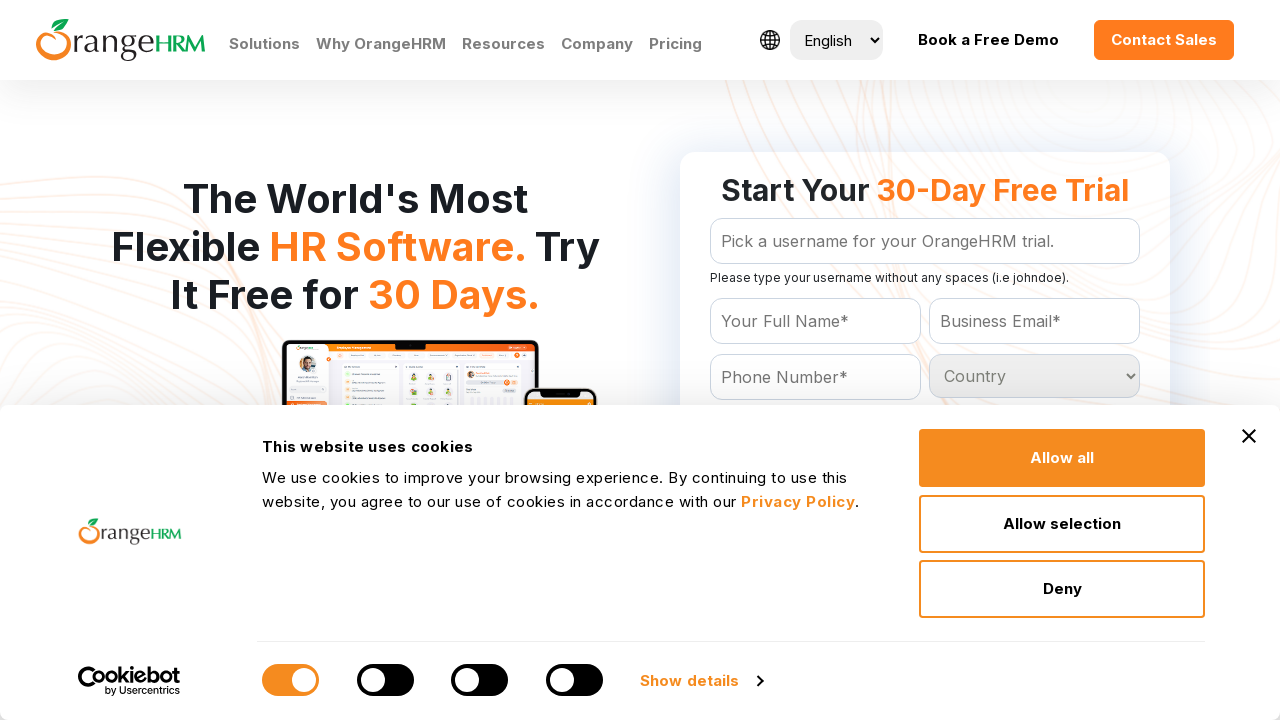

Retrieved text content from dropdown option: 'Kuwait
	'
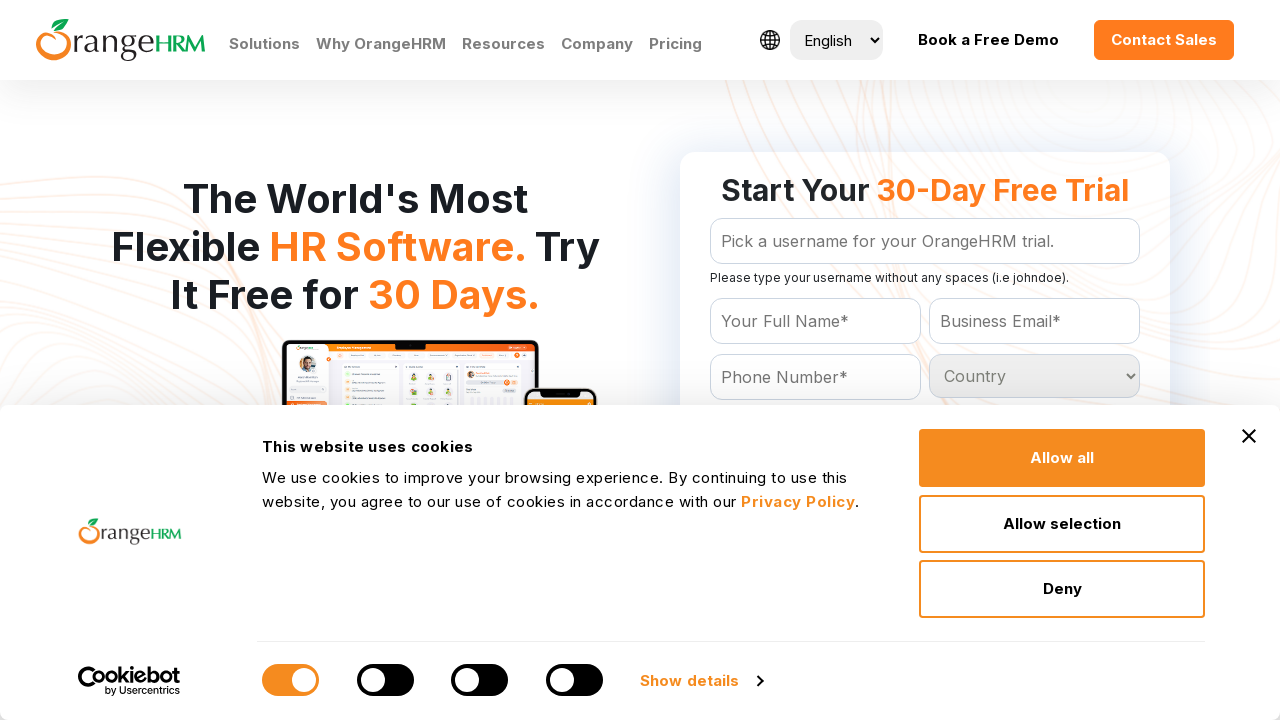

Retrieved text content from dropdown option: 'Kyrgyzstan
	'
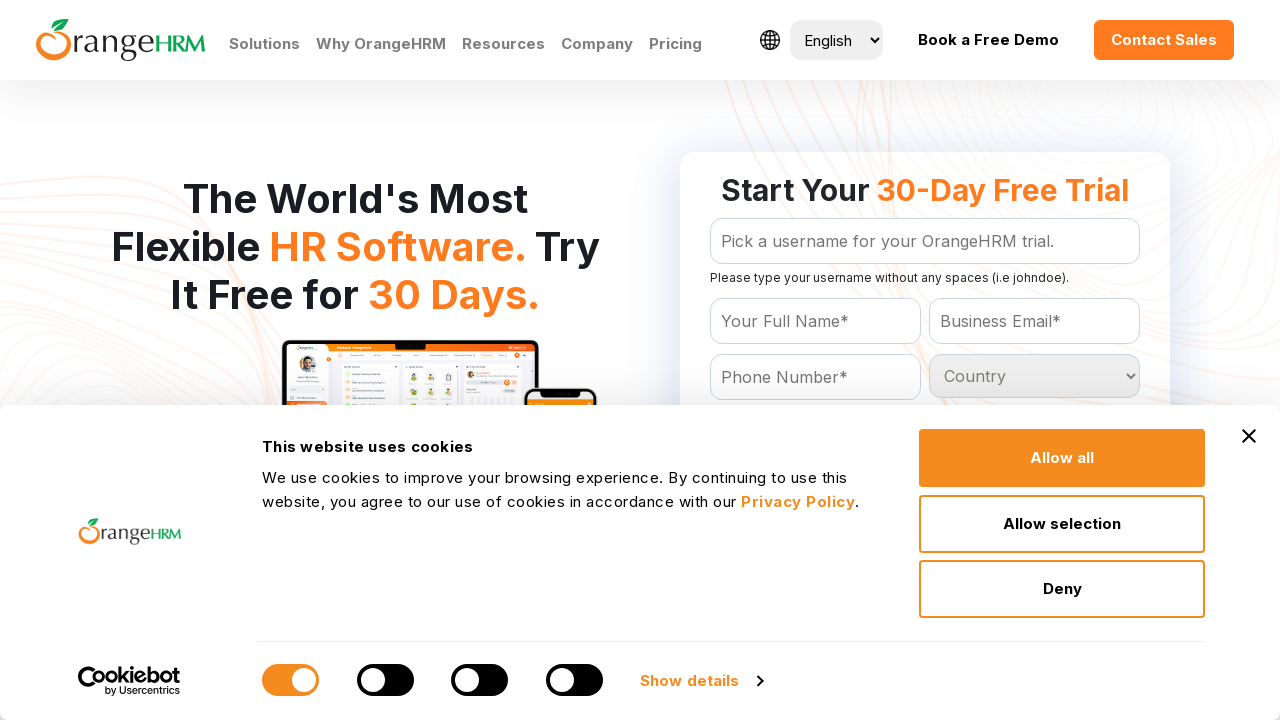

Retrieved text content from dropdown option: 'Laos
	'
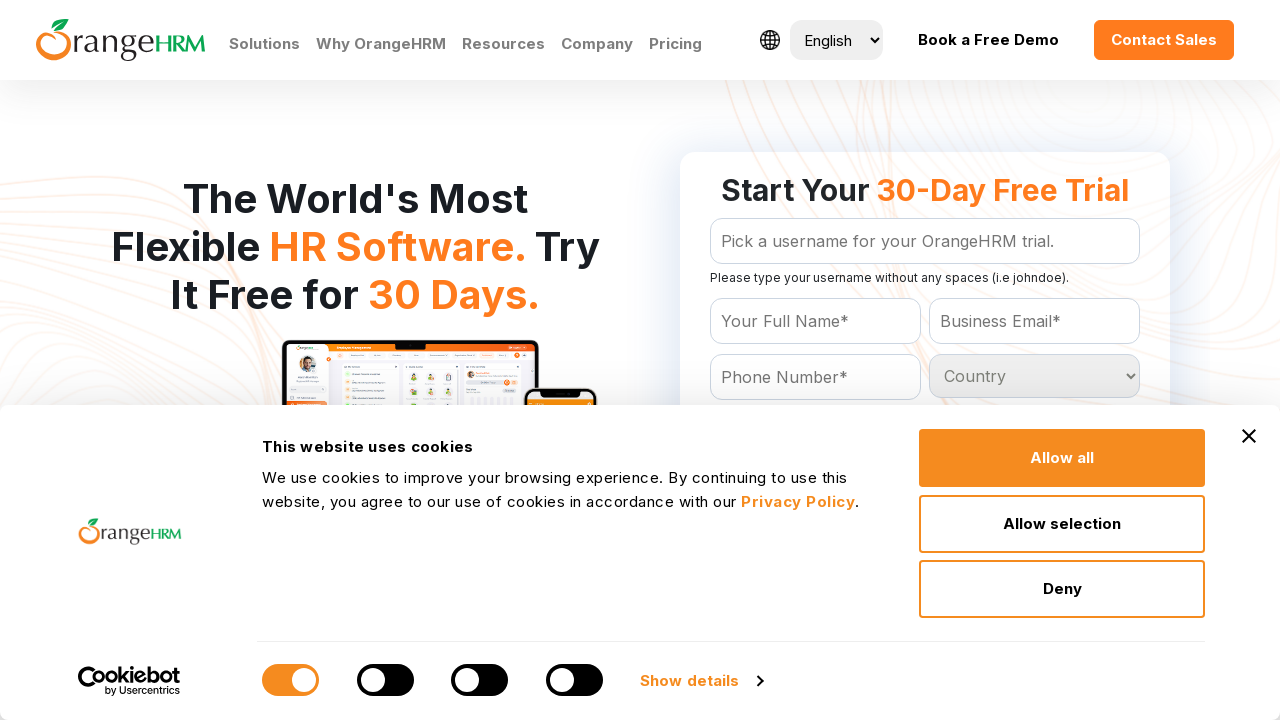

Retrieved text content from dropdown option: 'Latvia
	'
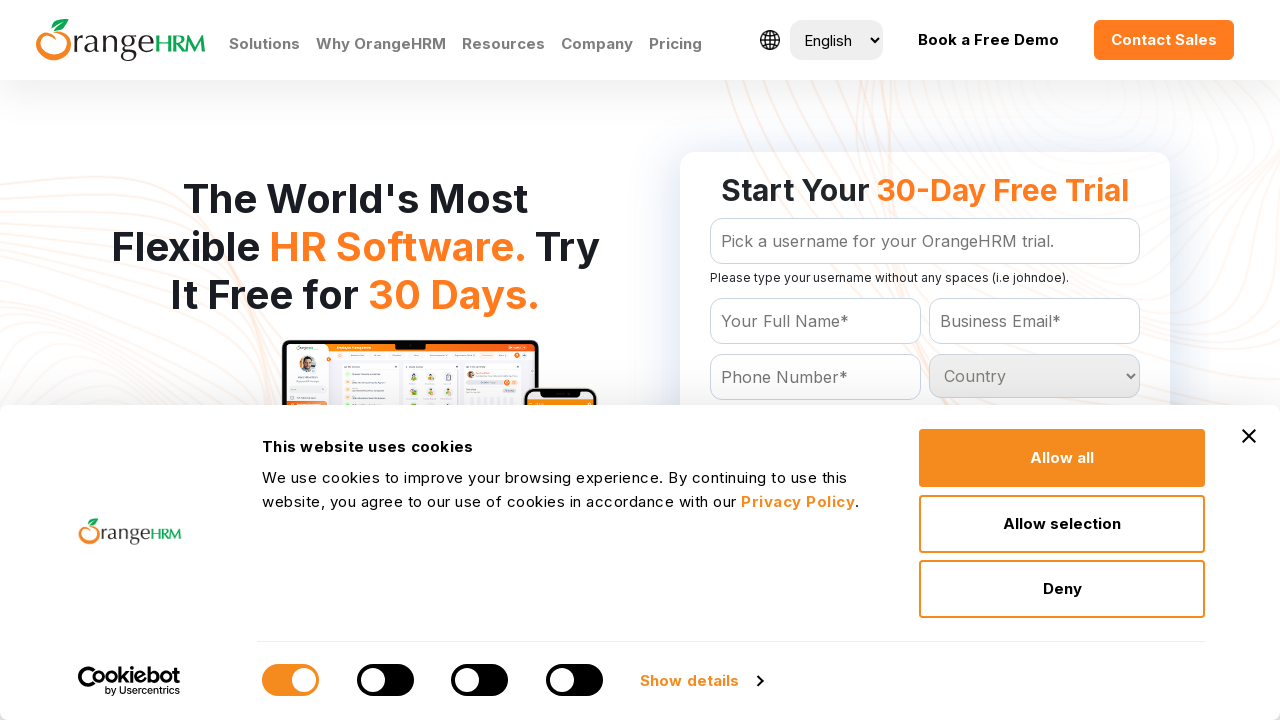

Retrieved text content from dropdown option: 'Lebanon
	'
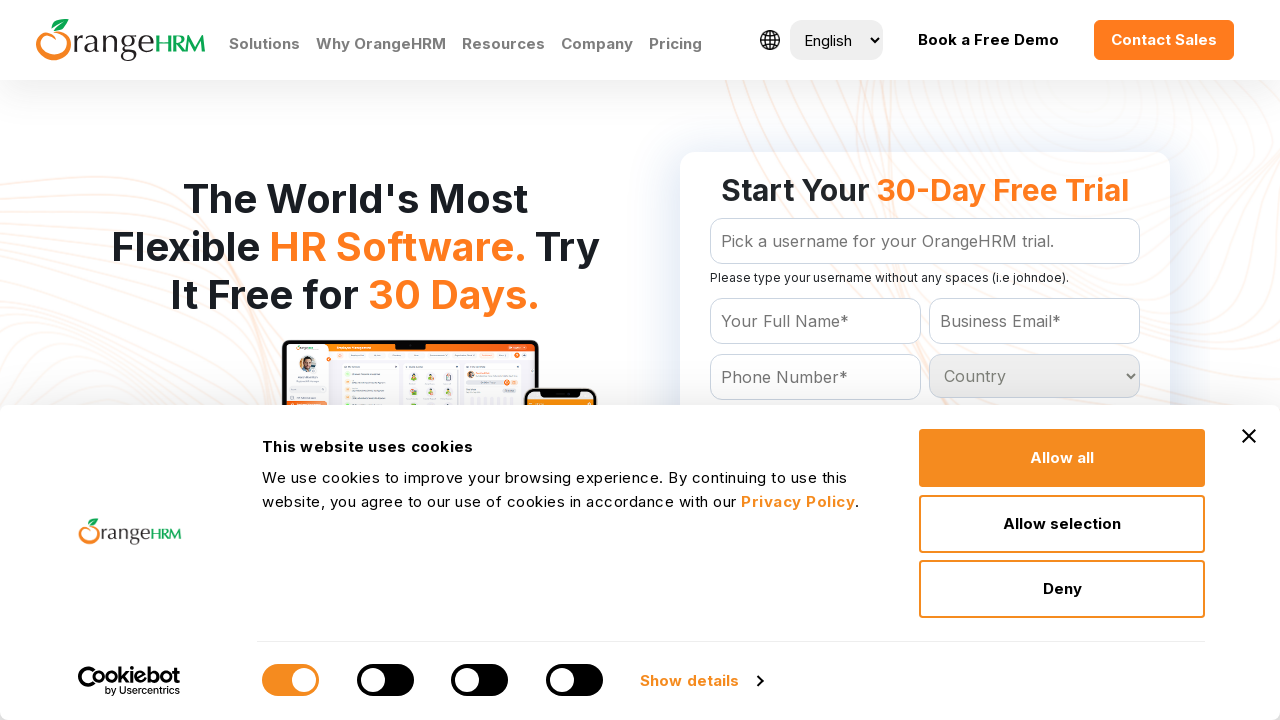

Retrieved text content from dropdown option: 'Lesotho
	'
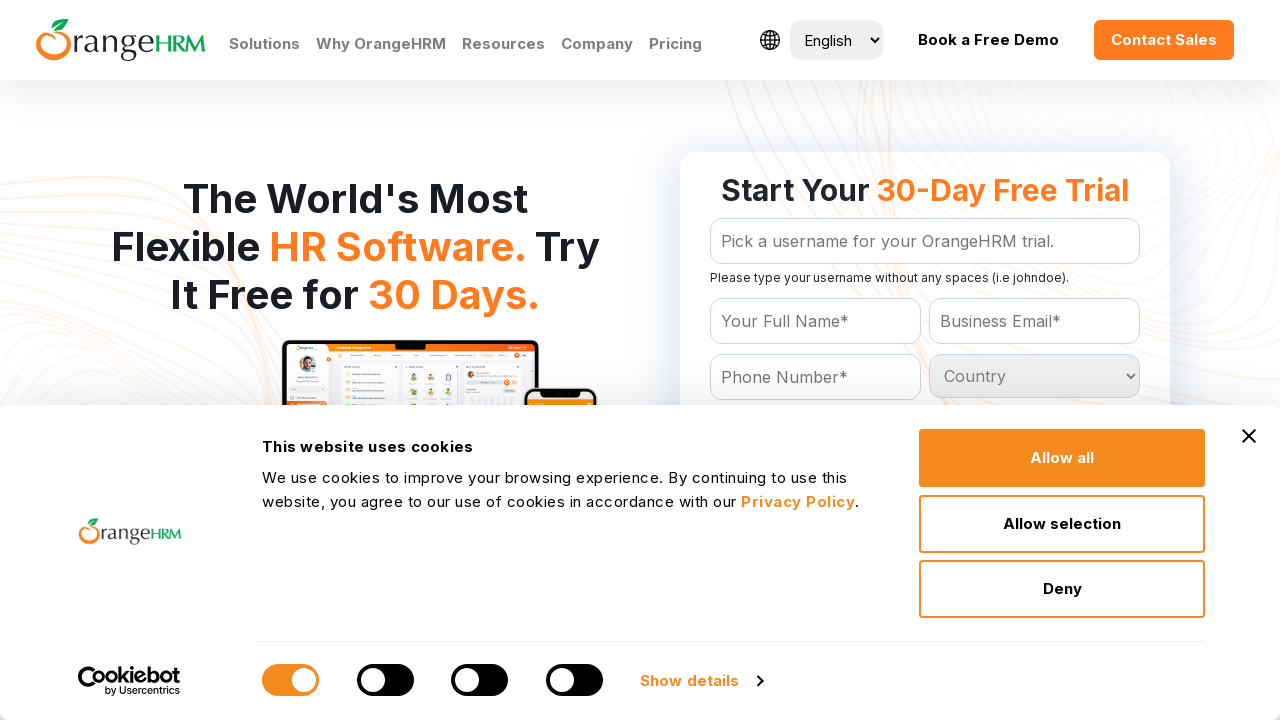

Retrieved text content from dropdown option: 'Liberia
	'
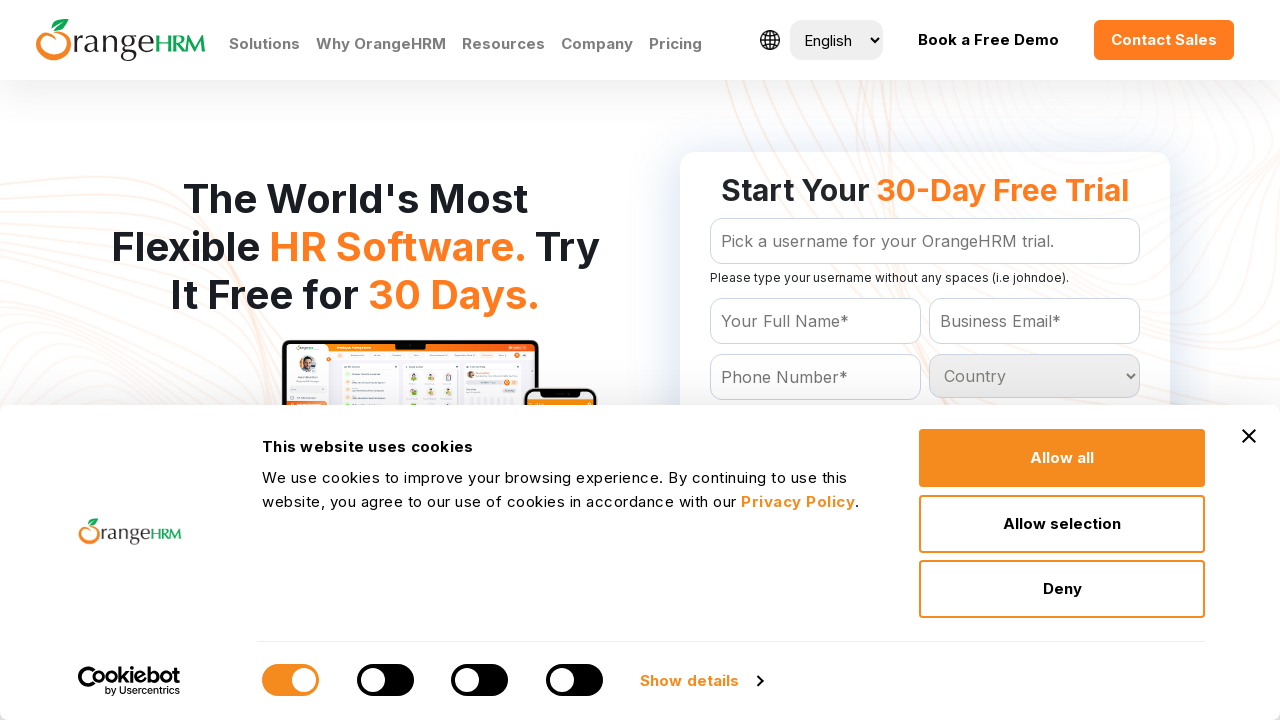

Retrieved text content from dropdown option: 'Libya
	'
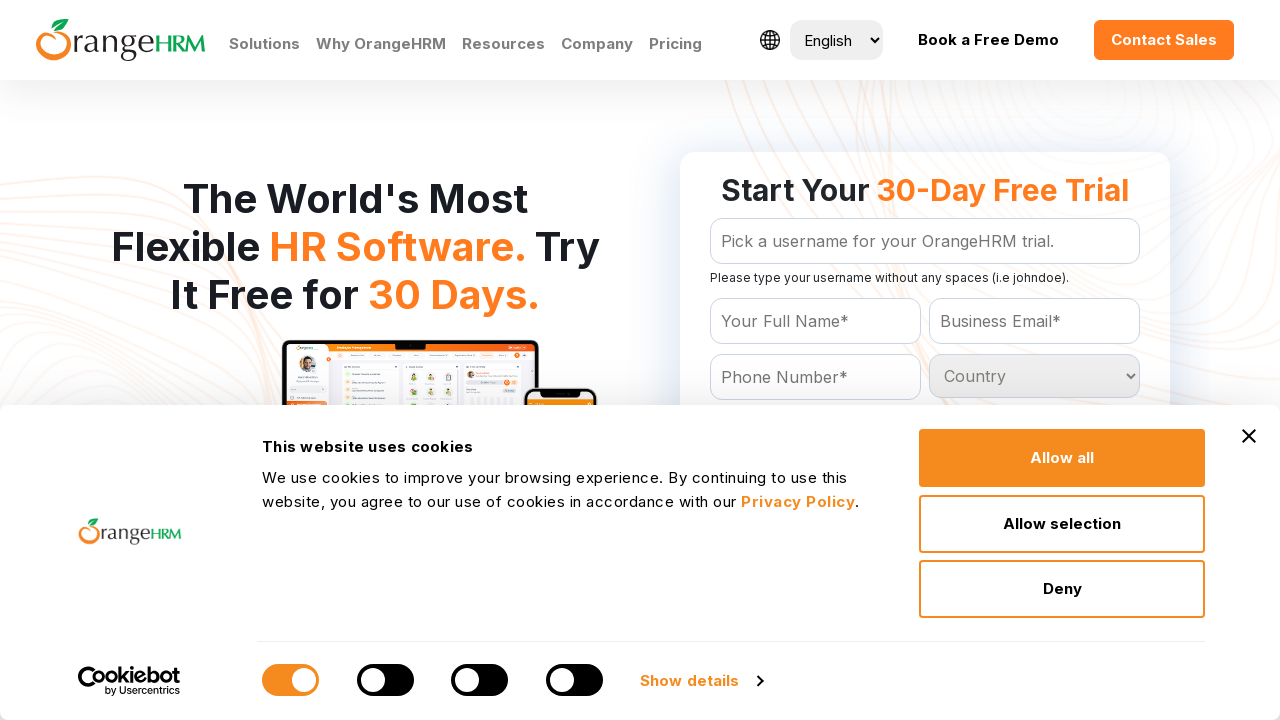

Retrieved text content from dropdown option: 'Liechtenstein
	'
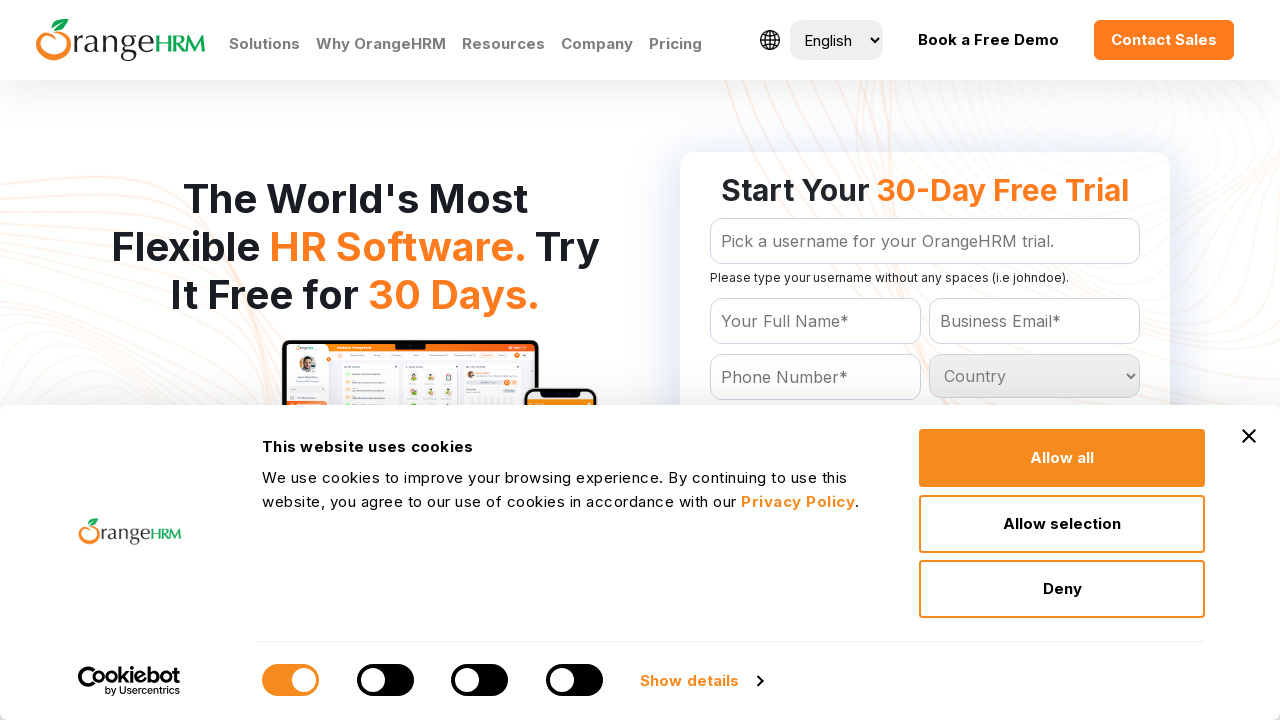

Retrieved text content from dropdown option: 'Lithuania
	'
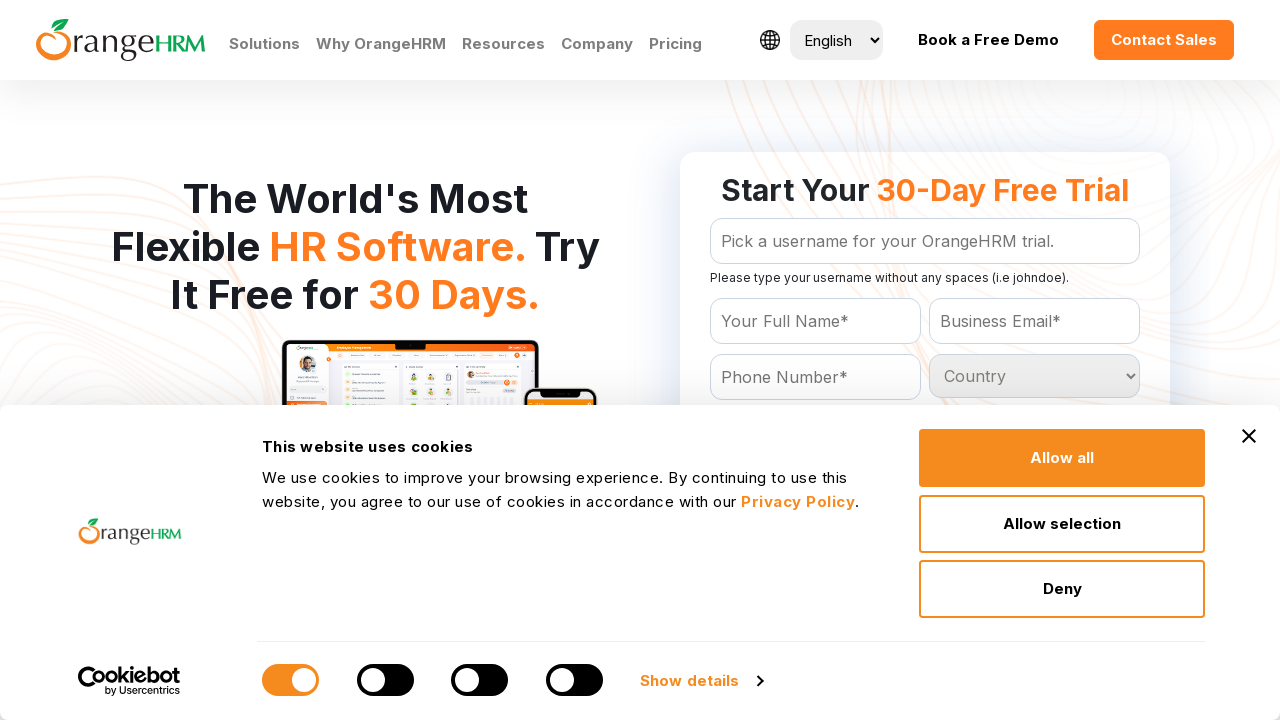

Retrieved text content from dropdown option: 'Luxembourg
	'
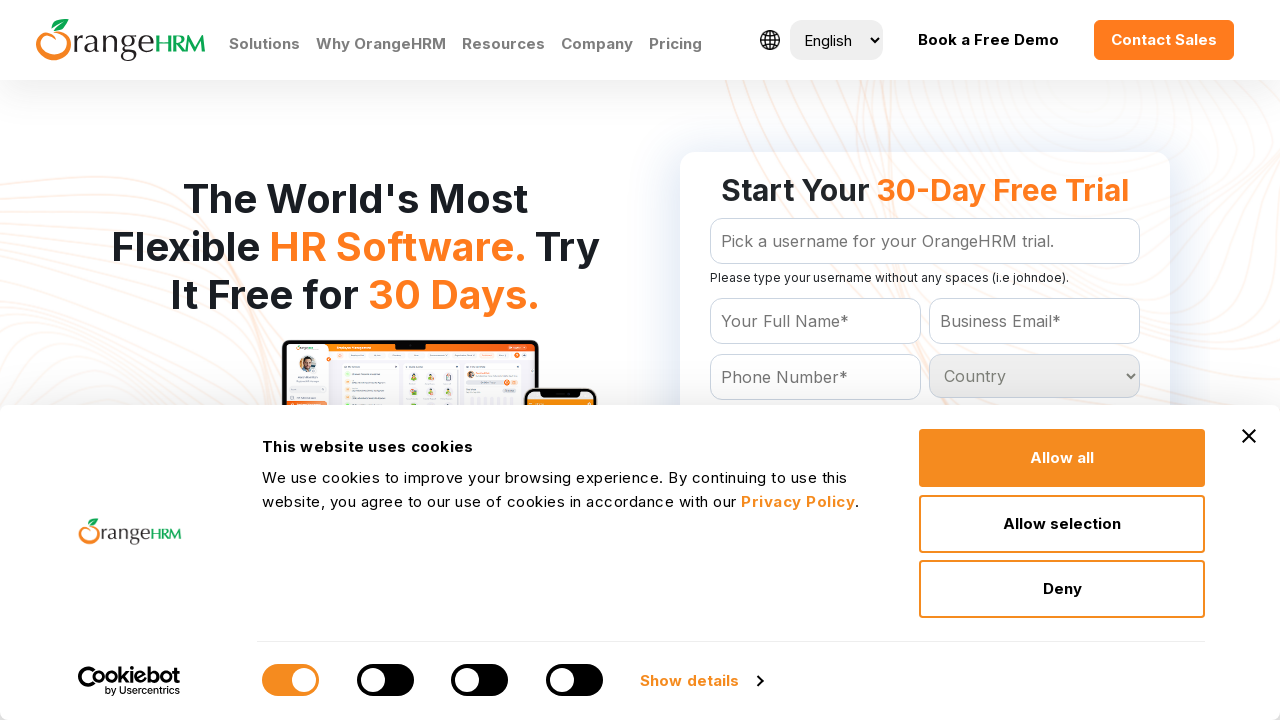

Retrieved text content from dropdown option: 'Macau
	'
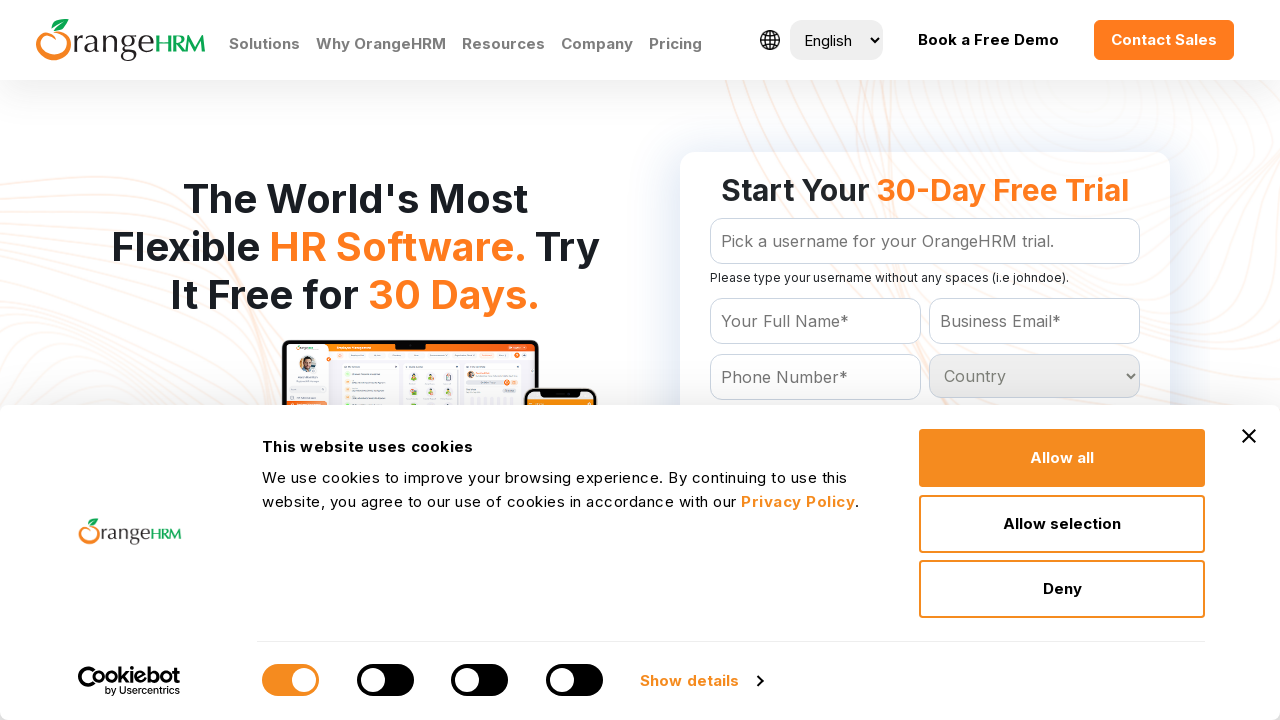

Retrieved text content from dropdown option: 'Macedonia
	'
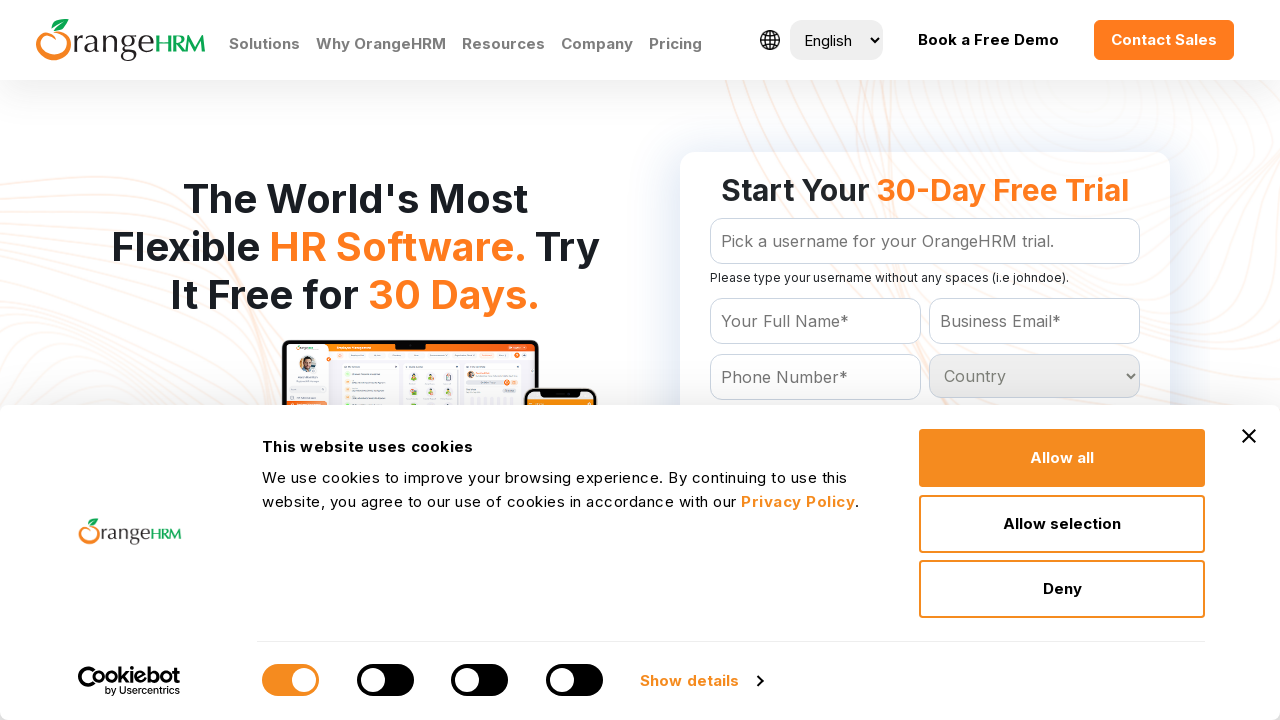

Retrieved text content from dropdown option: 'Madagascar
	'
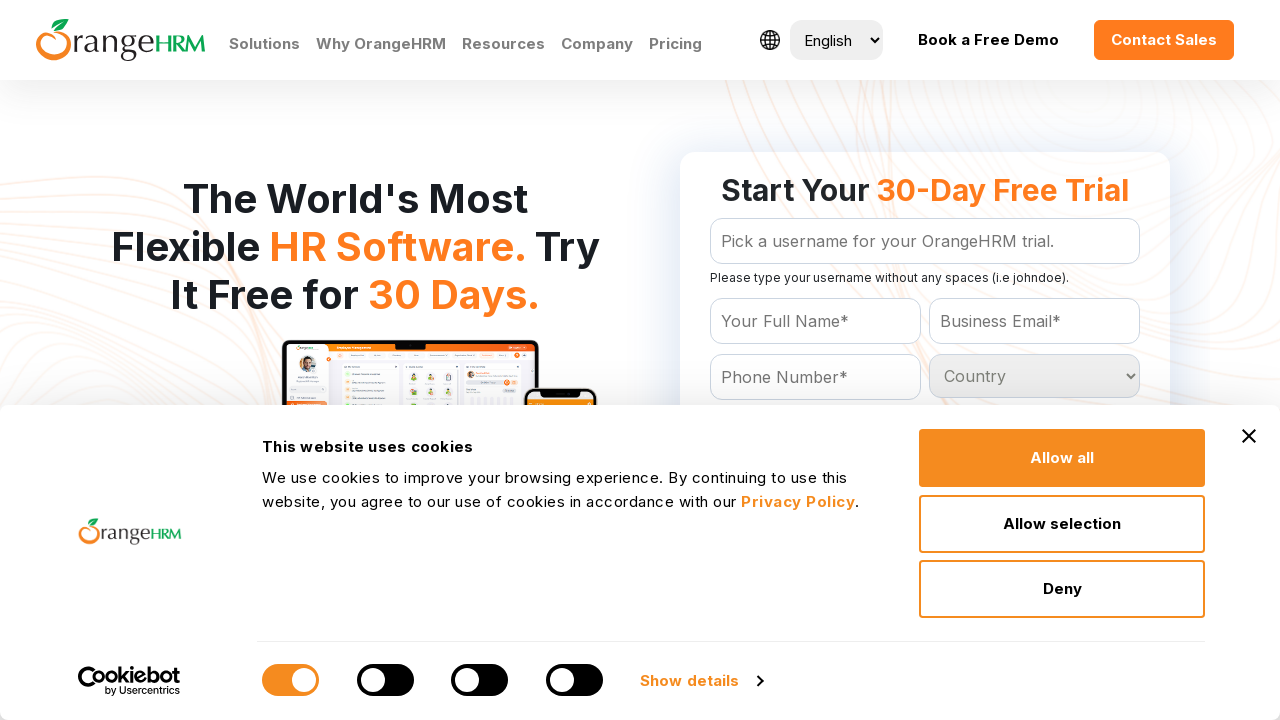

Retrieved text content from dropdown option: 'Malawi
	'
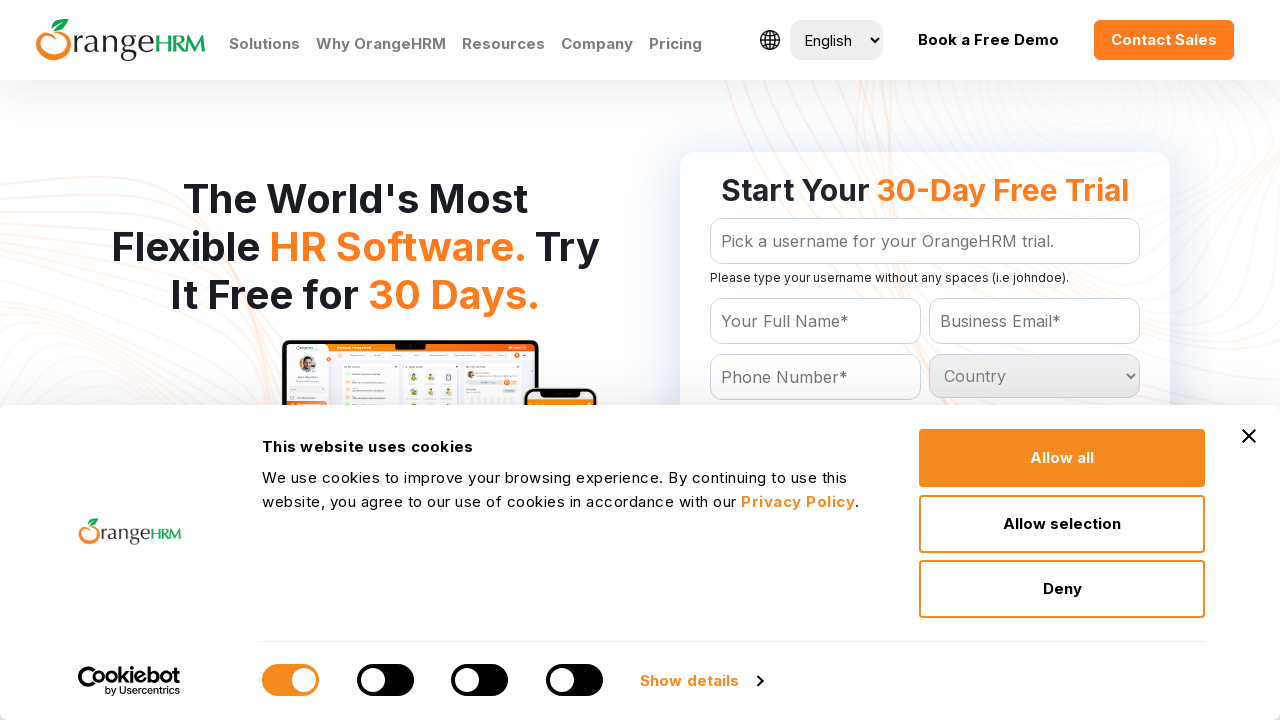

Retrieved text content from dropdown option: 'Malaysia
	'
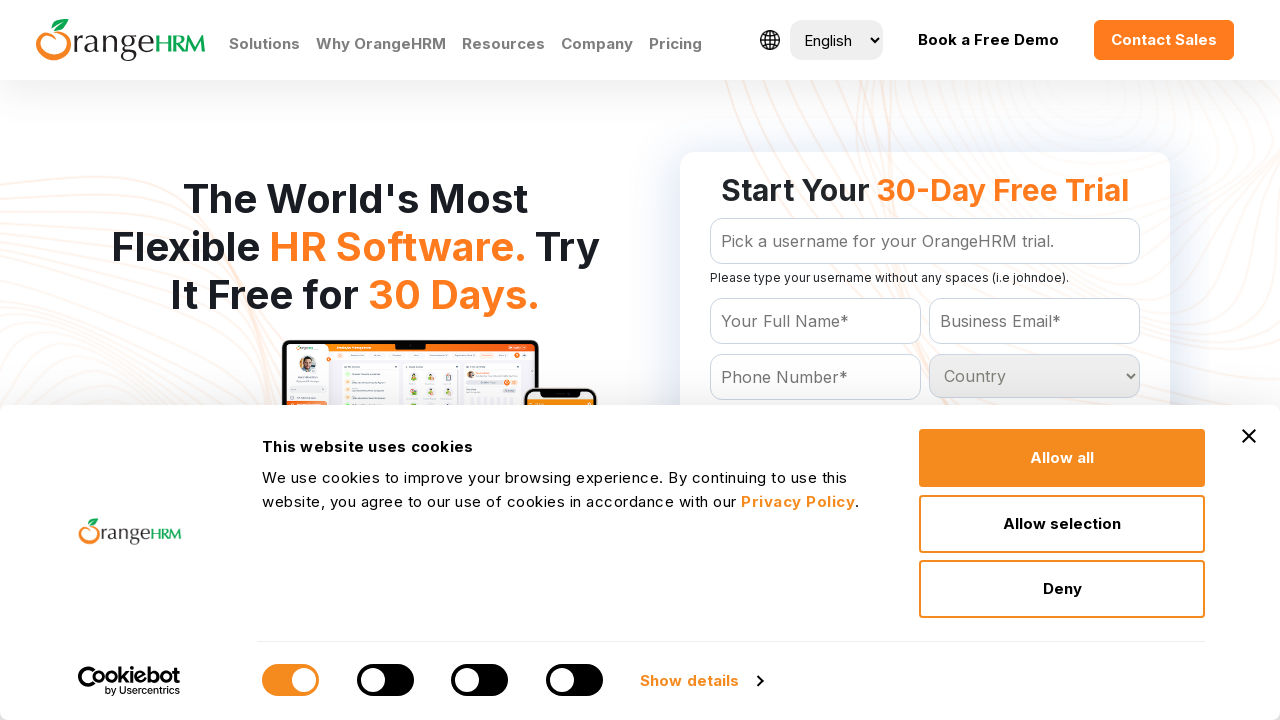

Retrieved text content from dropdown option: 'Maldives
	'
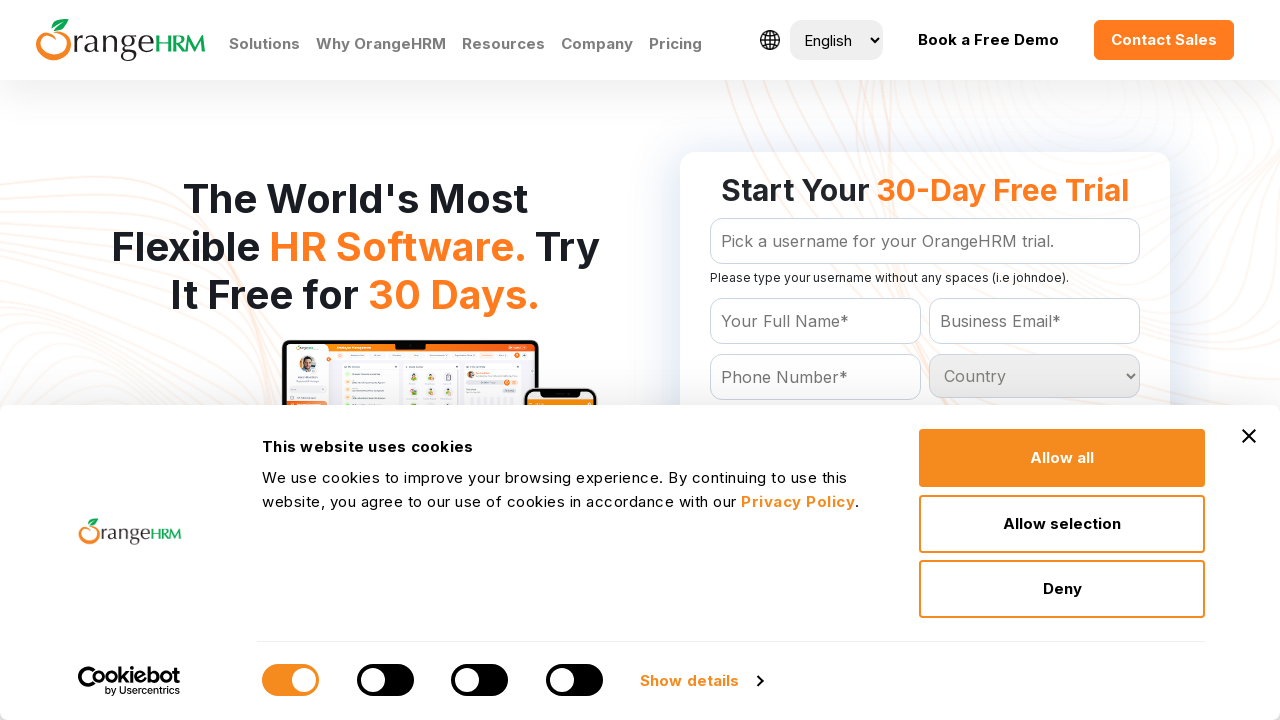

Retrieved text content from dropdown option: 'Mali
	'
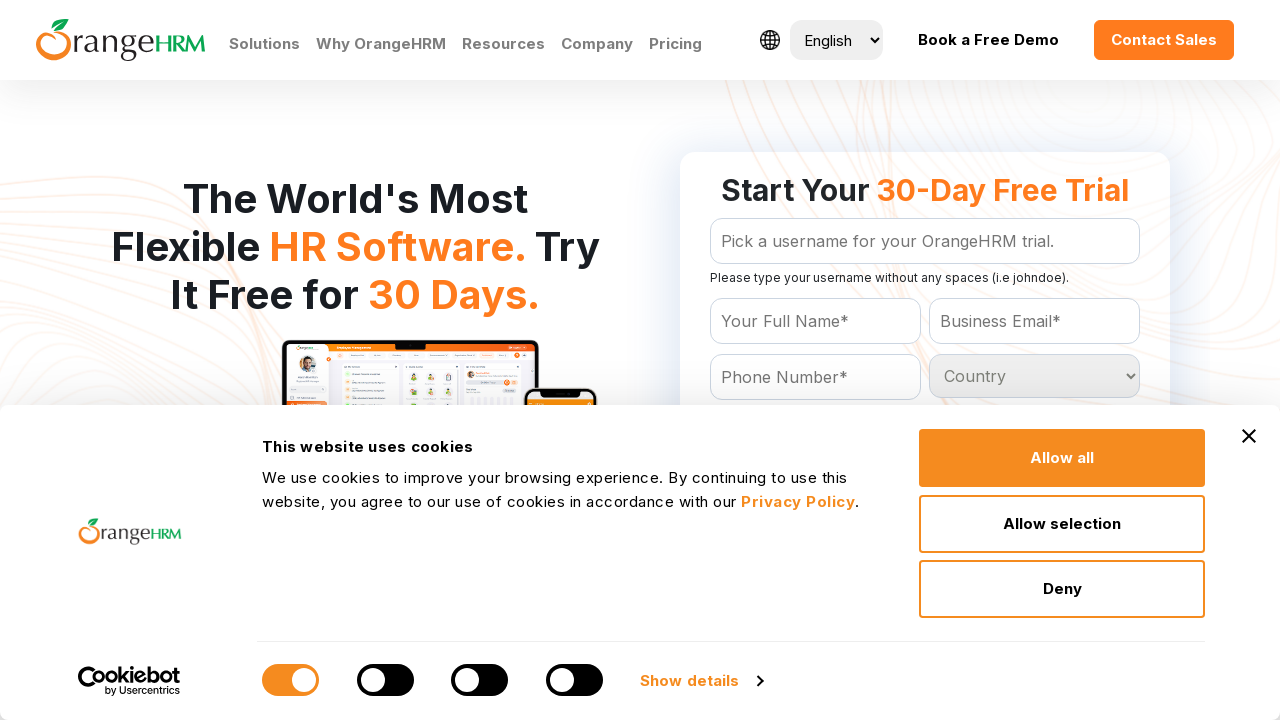

Retrieved text content from dropdown option: 'Malta
	'
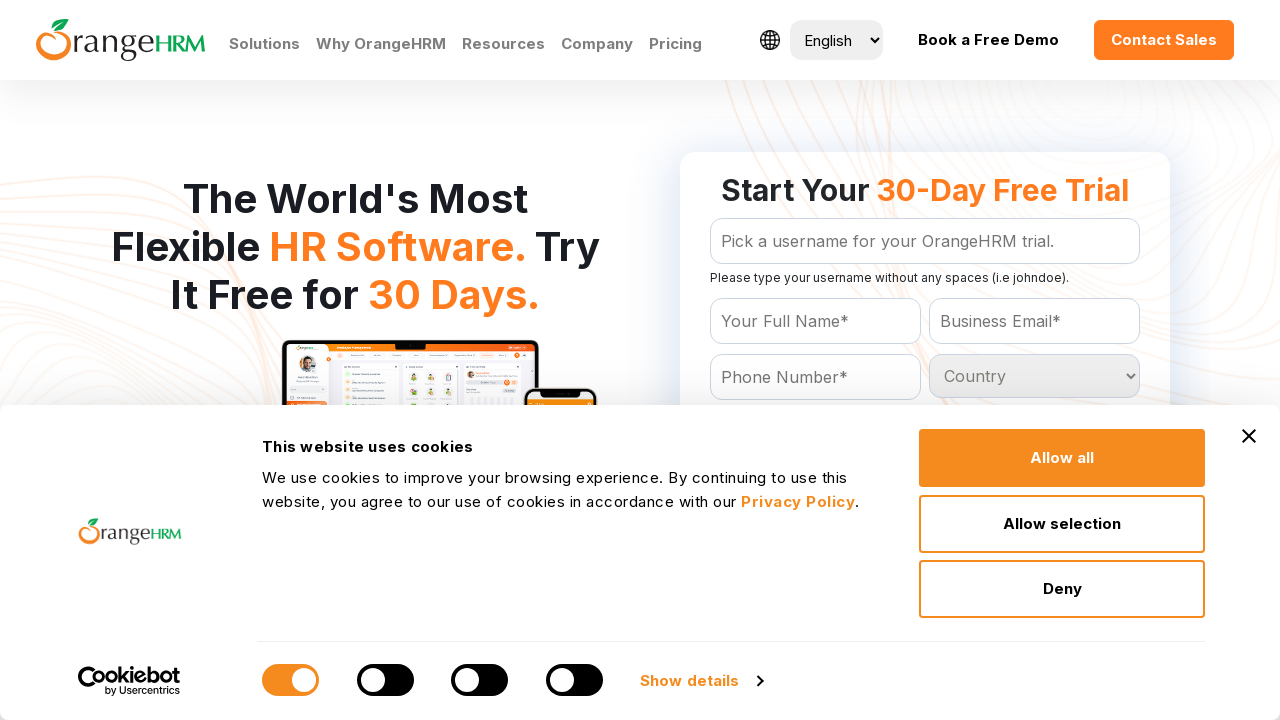

Retrieved text content from dropdown option: 'Marshall Islands
	'
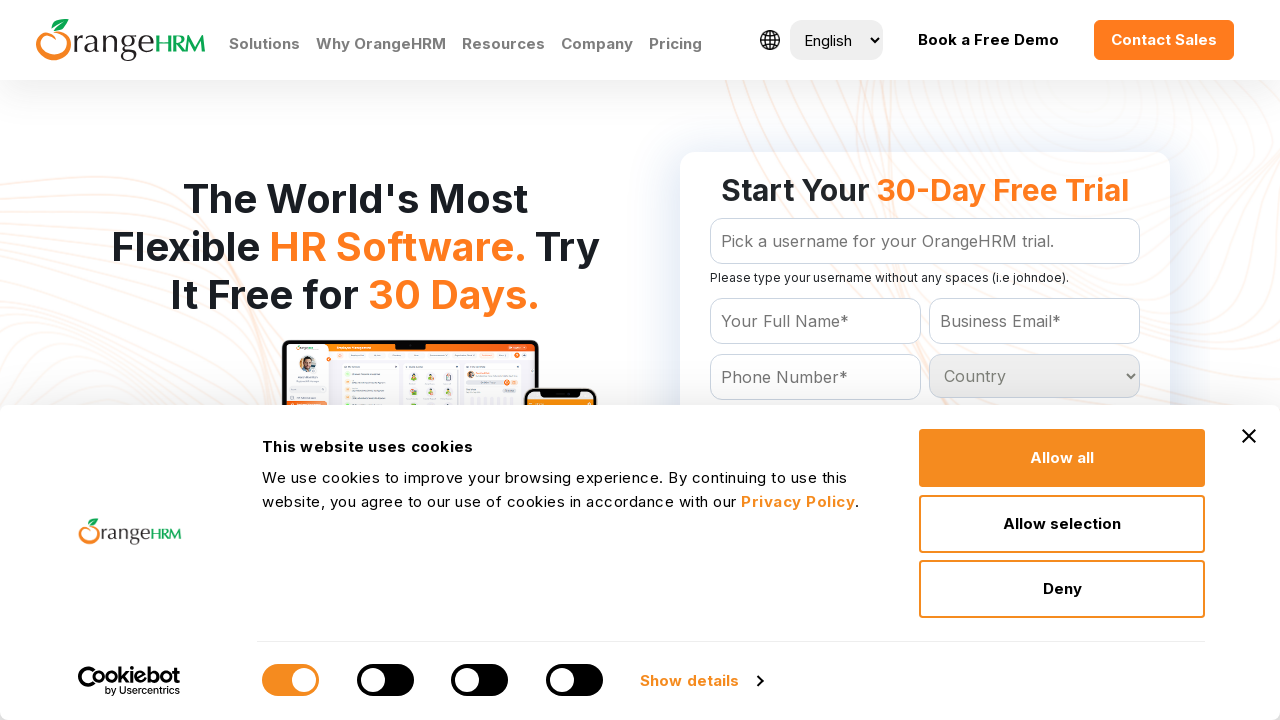

Retrieved text content from dropdown option: 'Martinique
	'
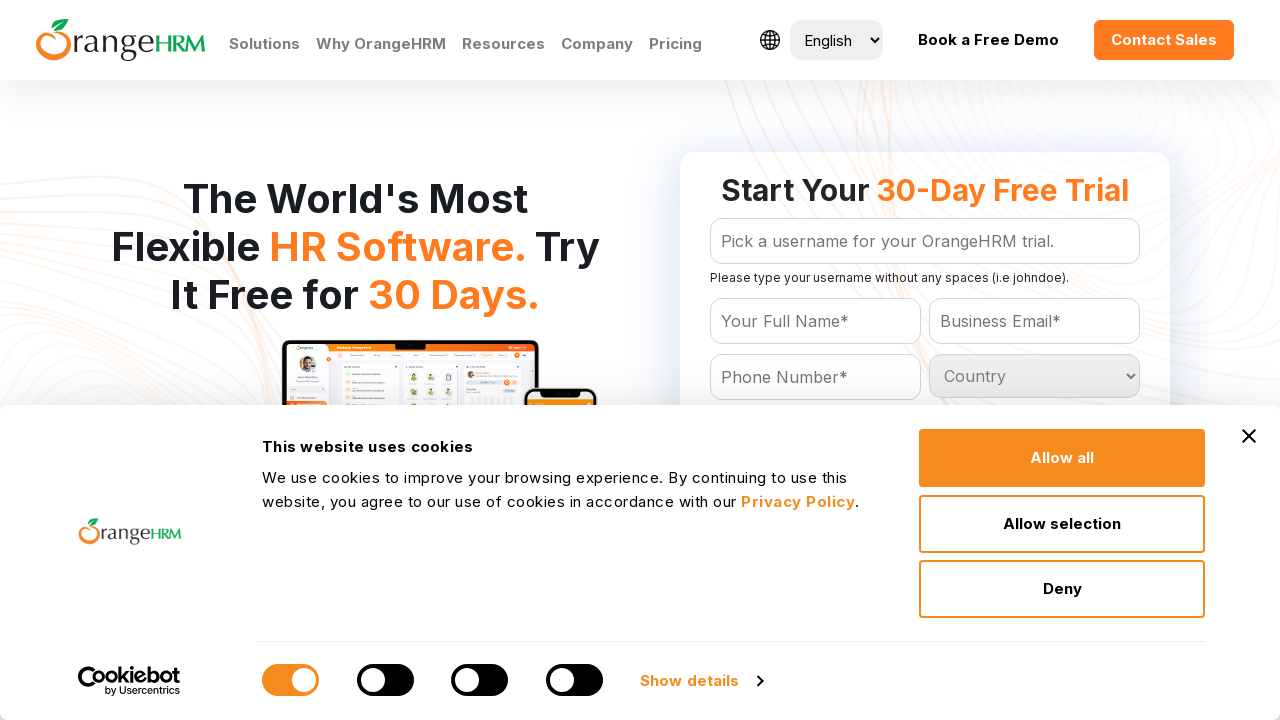

Retrieved text content from dropdown option: 'Mauritania
	'
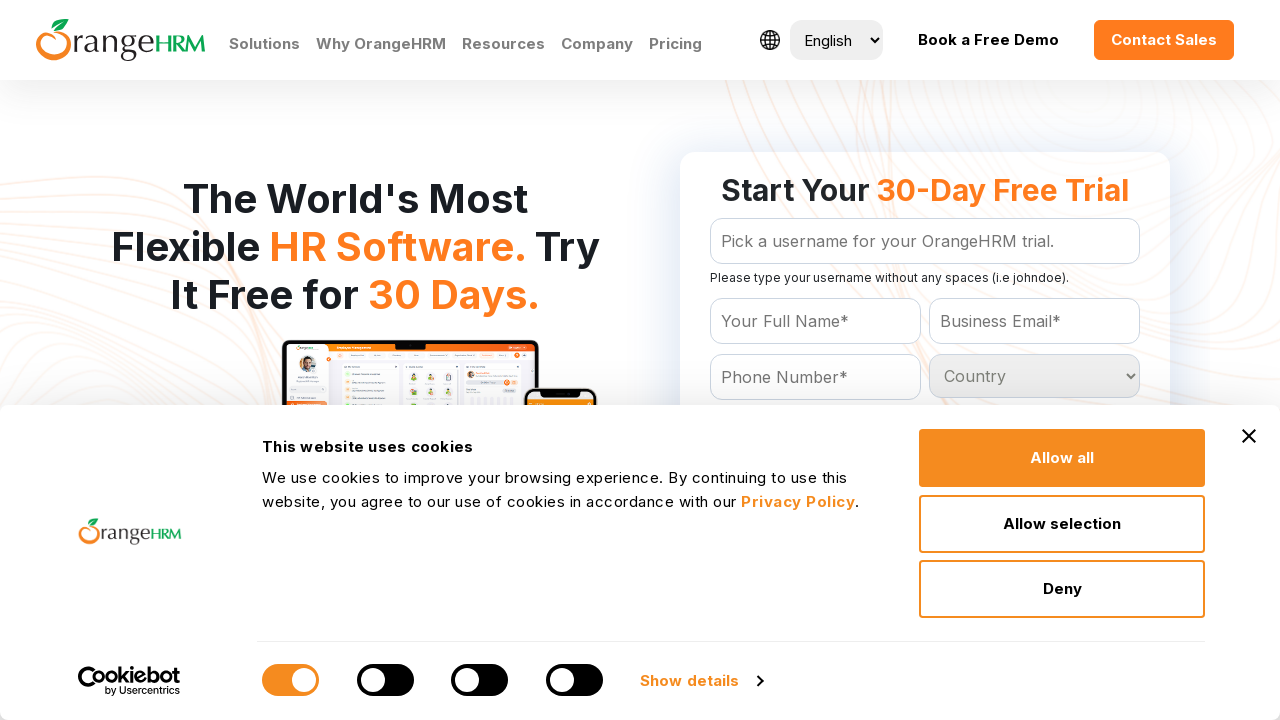

Retrieved text content from dropdown option: 'Mauritius
	'
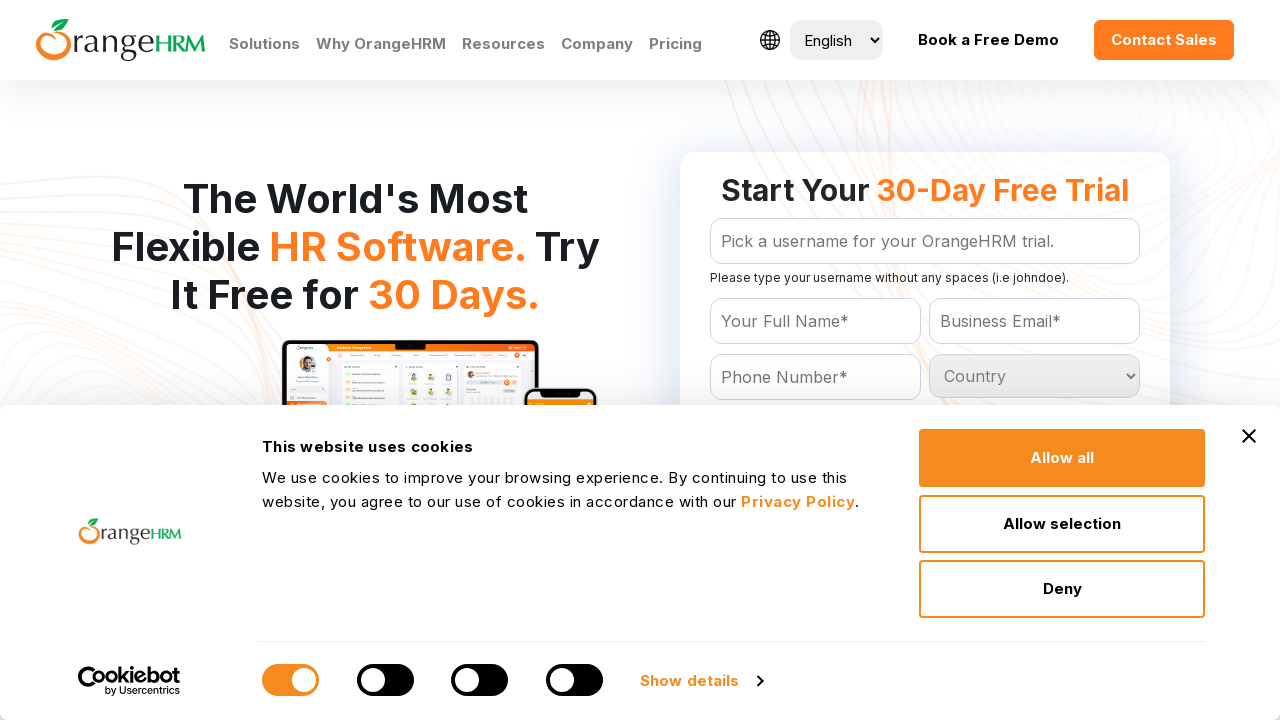

Retrieved text content from dropdown option: 'Mayotte
	'
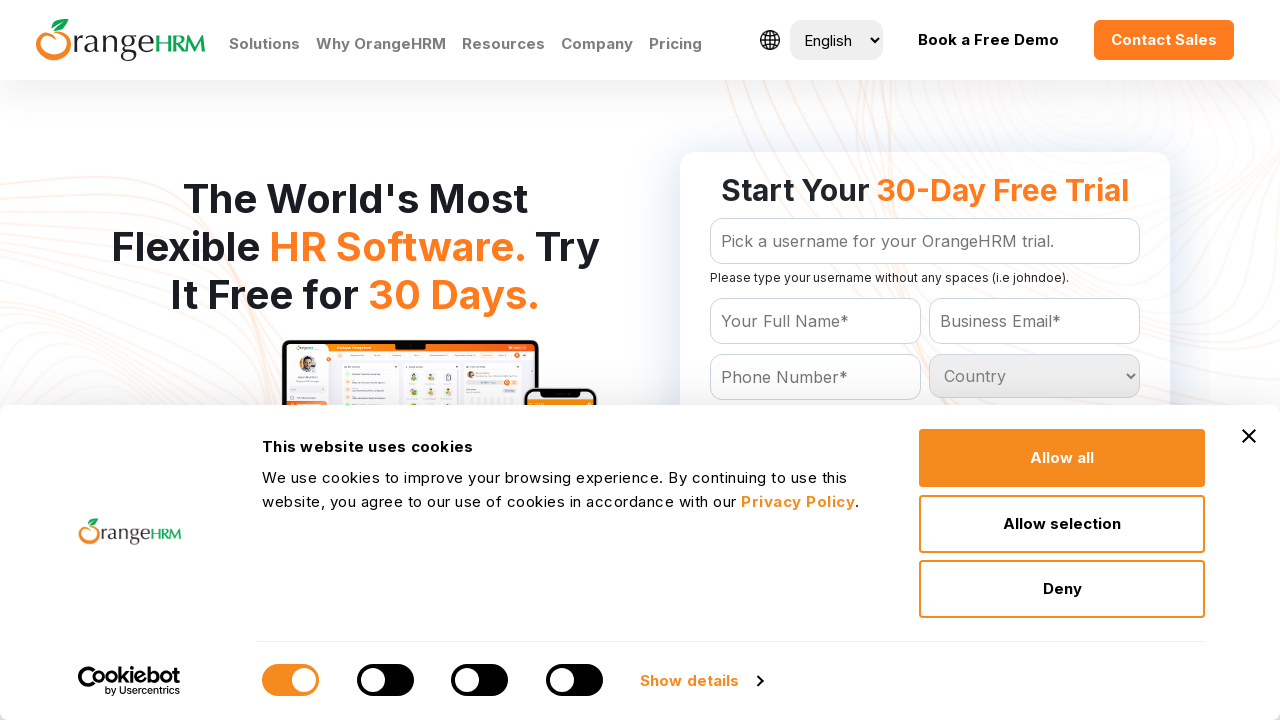

Retrieved text content from dropdown option: 'Mexico
	'
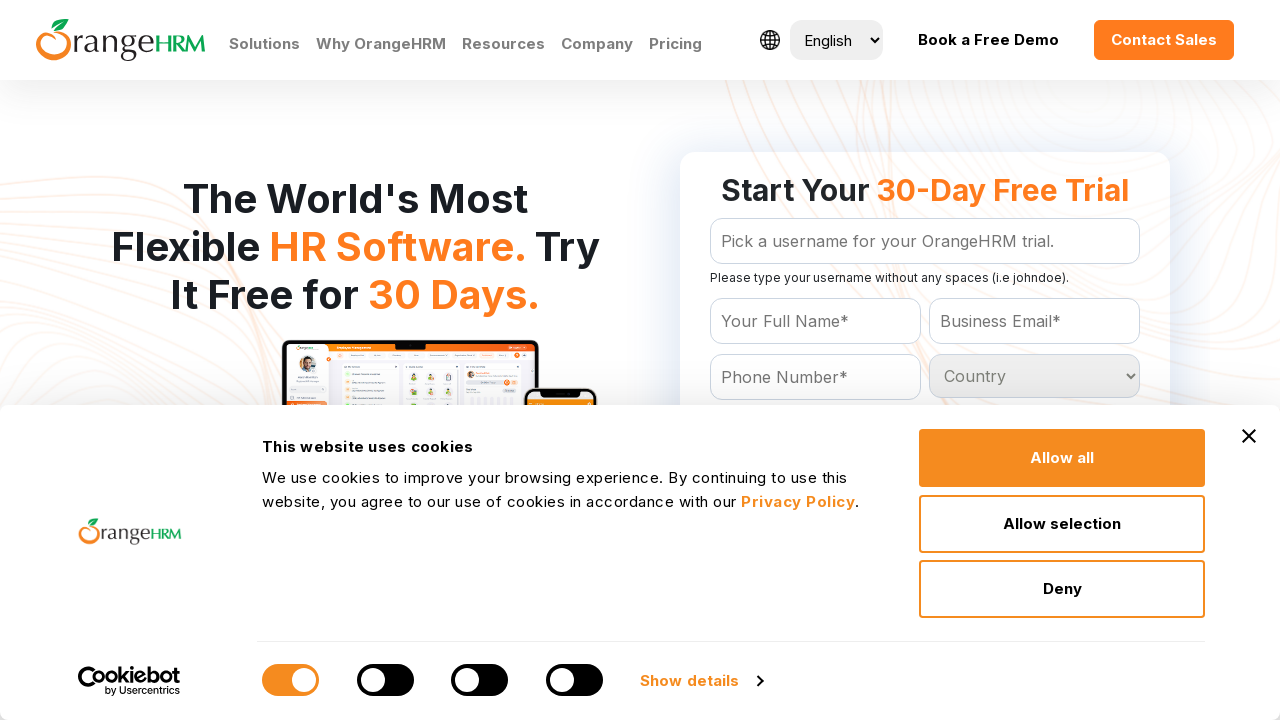

Retrieved text content from dropdown option: 'Moldova
	'
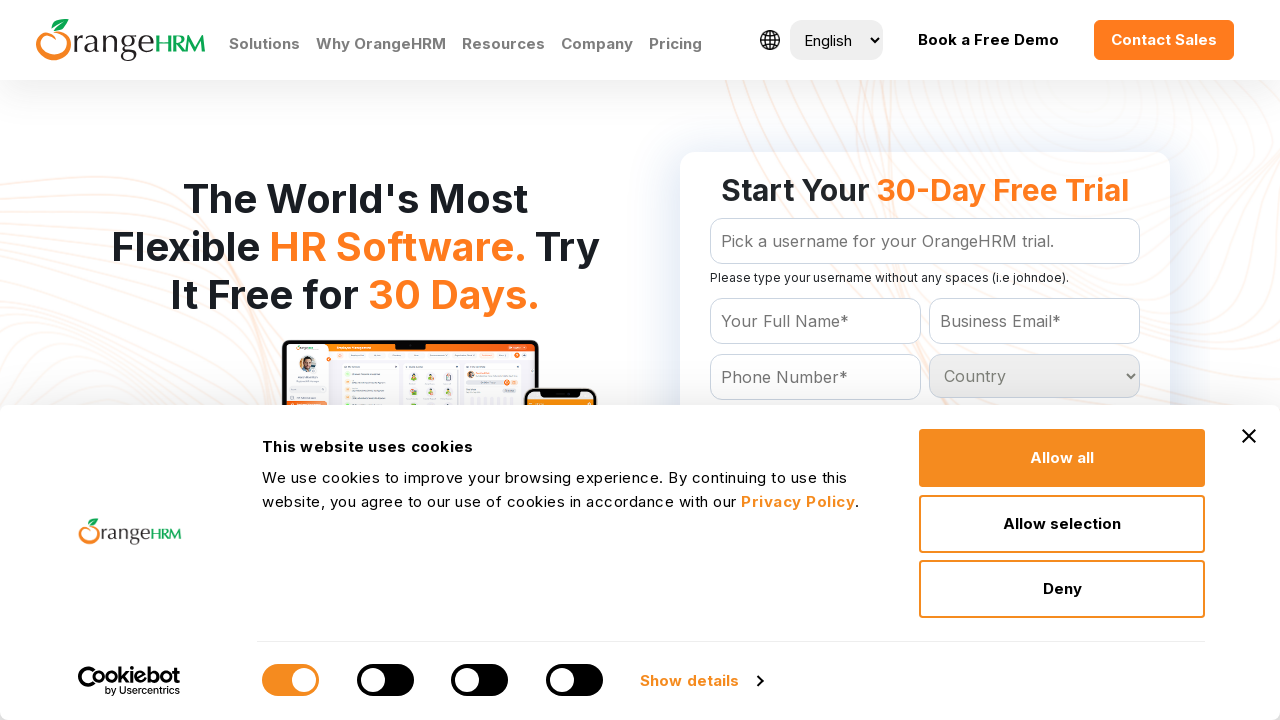

Retrieved text content from dropdown option: 'Monaco
	'
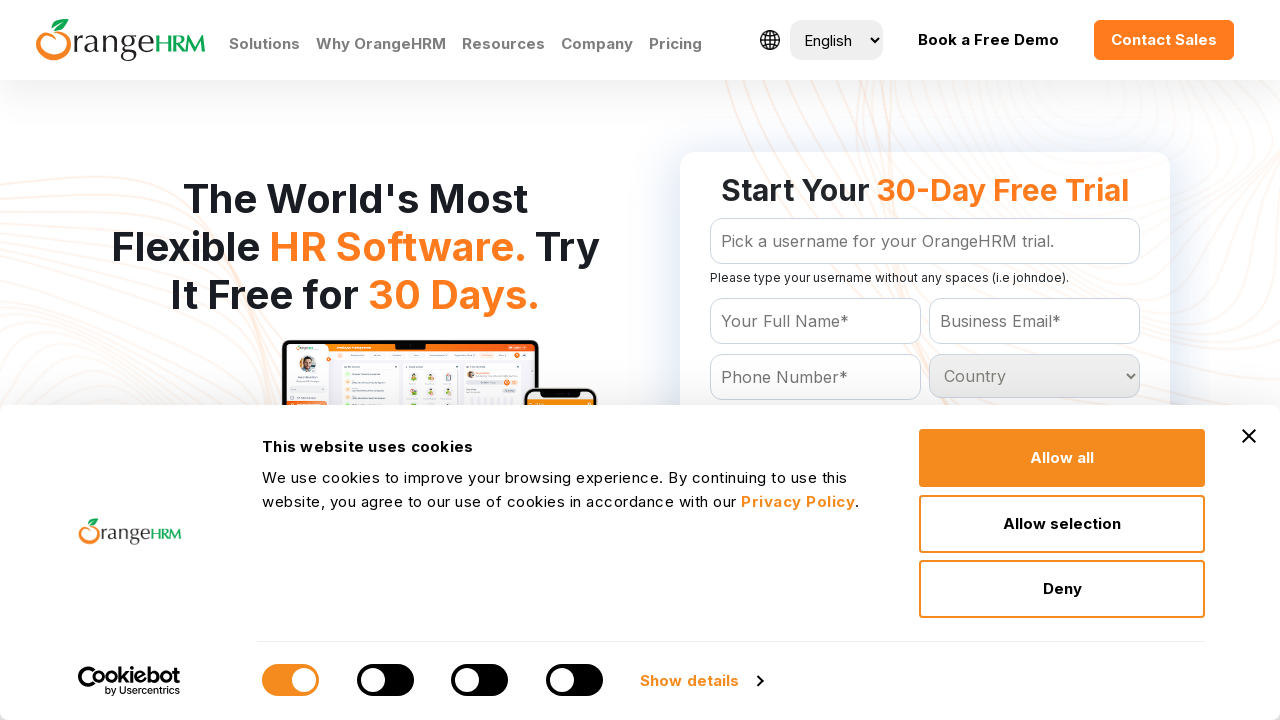

Retrieved text content from dropdown option: 'Montenegro
	'
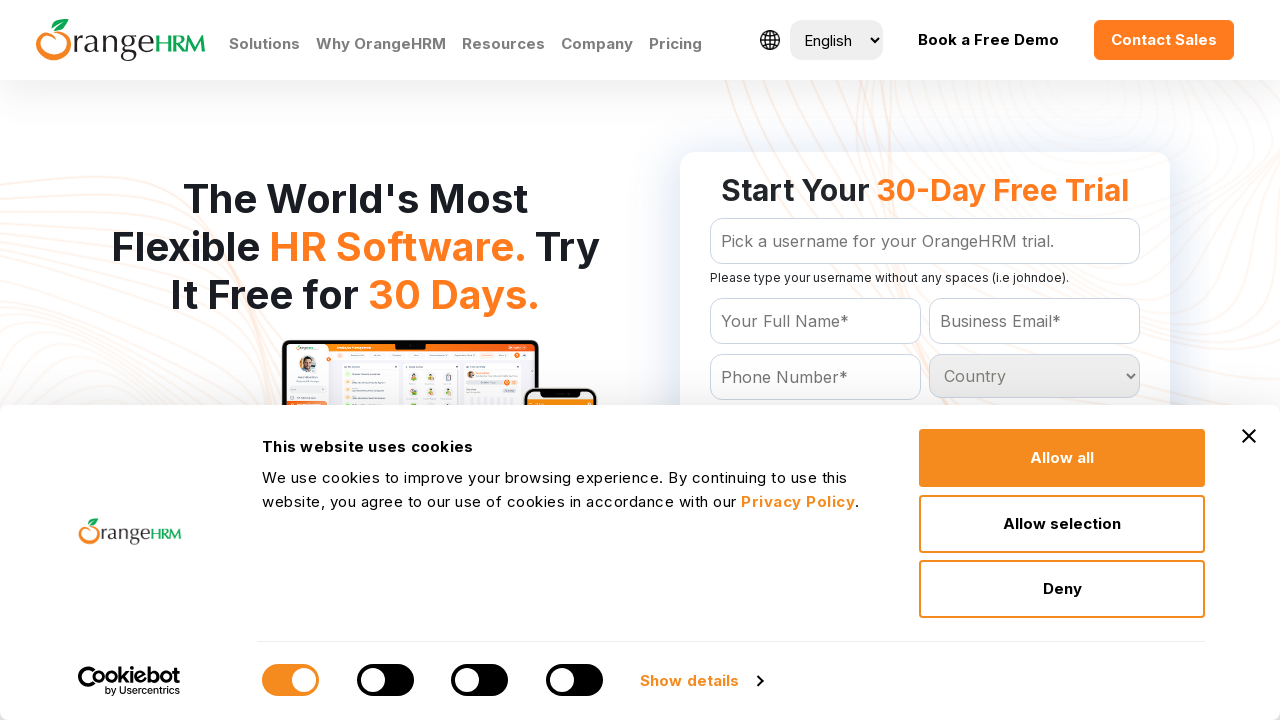

Retrieved text content from dropdown option: 'Mongolia
	'
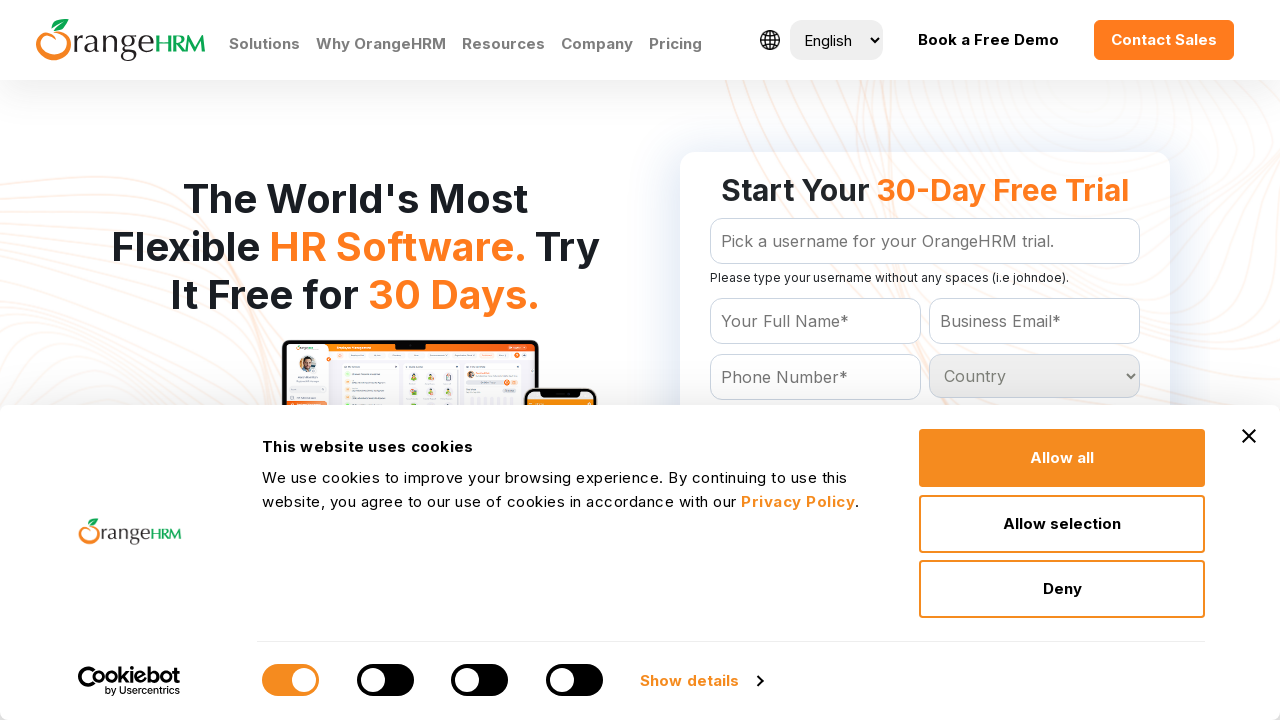

Retrieved text content from dropdown option: 'Morocco
	'
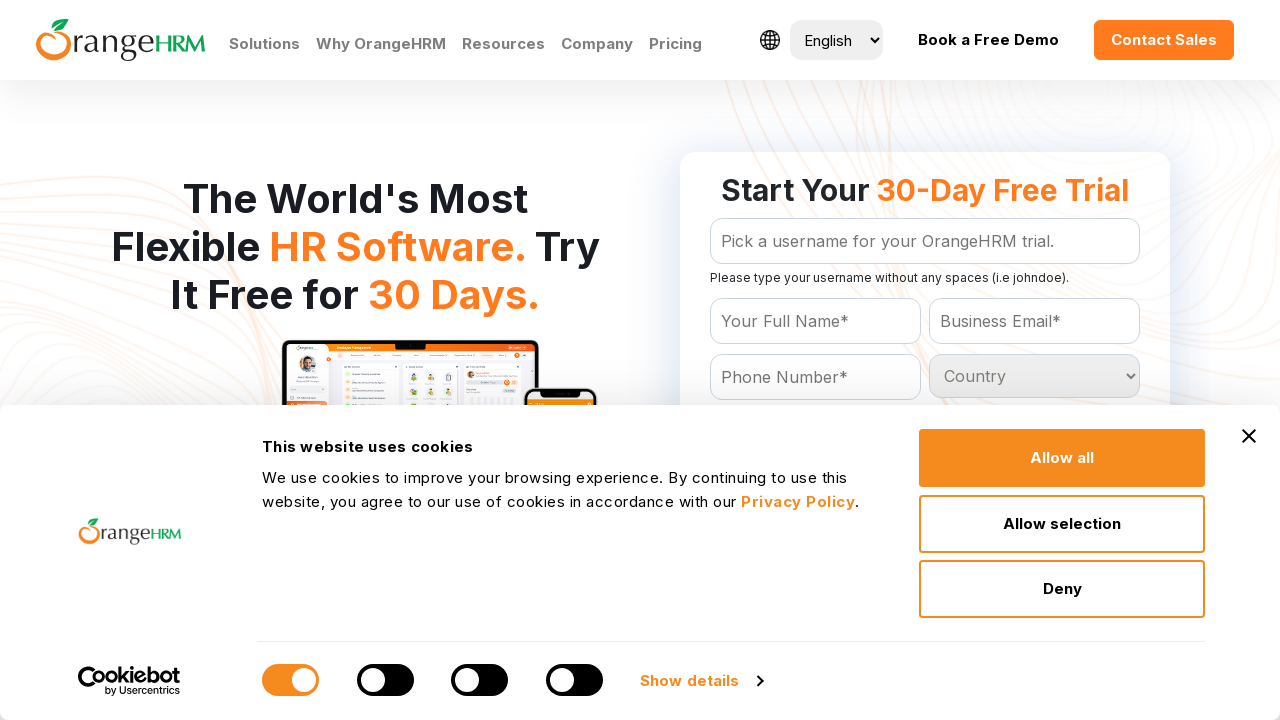

Retrieved text content from dropdown option: 'Mozambique
	'
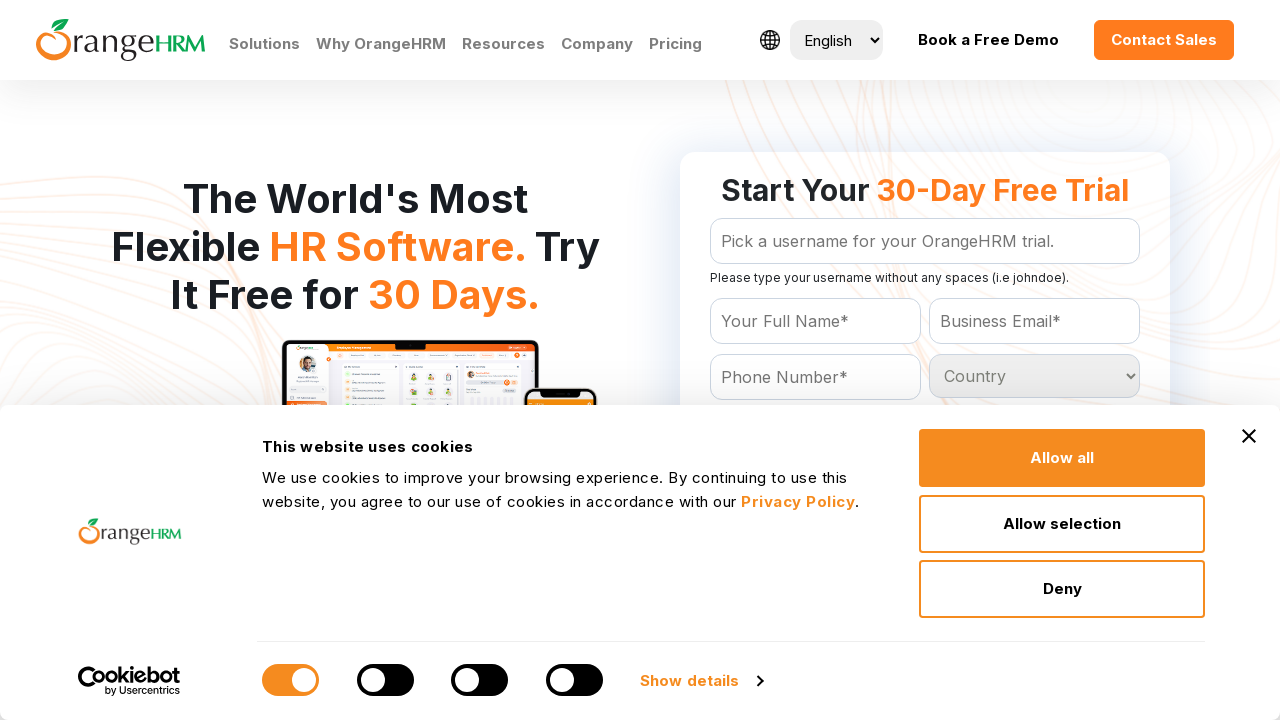

Retrieved text content from dropdown option: 'Myanmar
	'
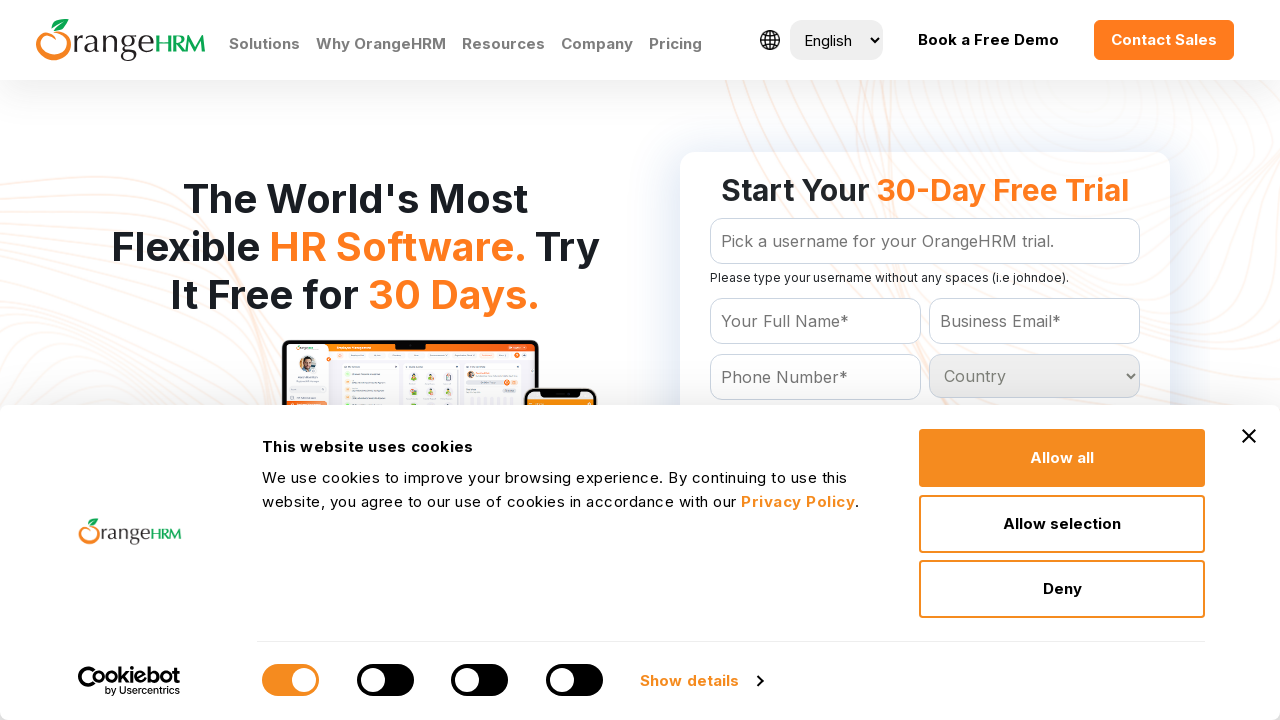

Retrieved text content from dropdown option: 'Namibia
	'
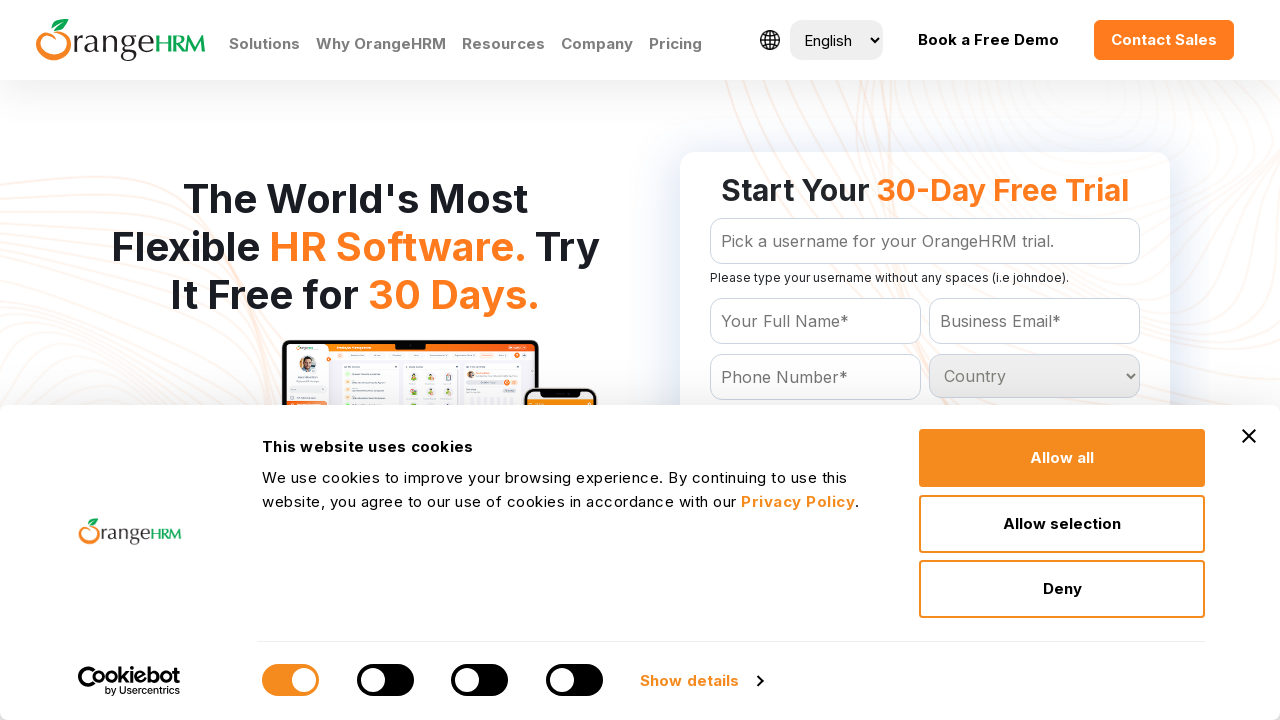

Retrieved text content from dropdown option: 'Nauru
	'
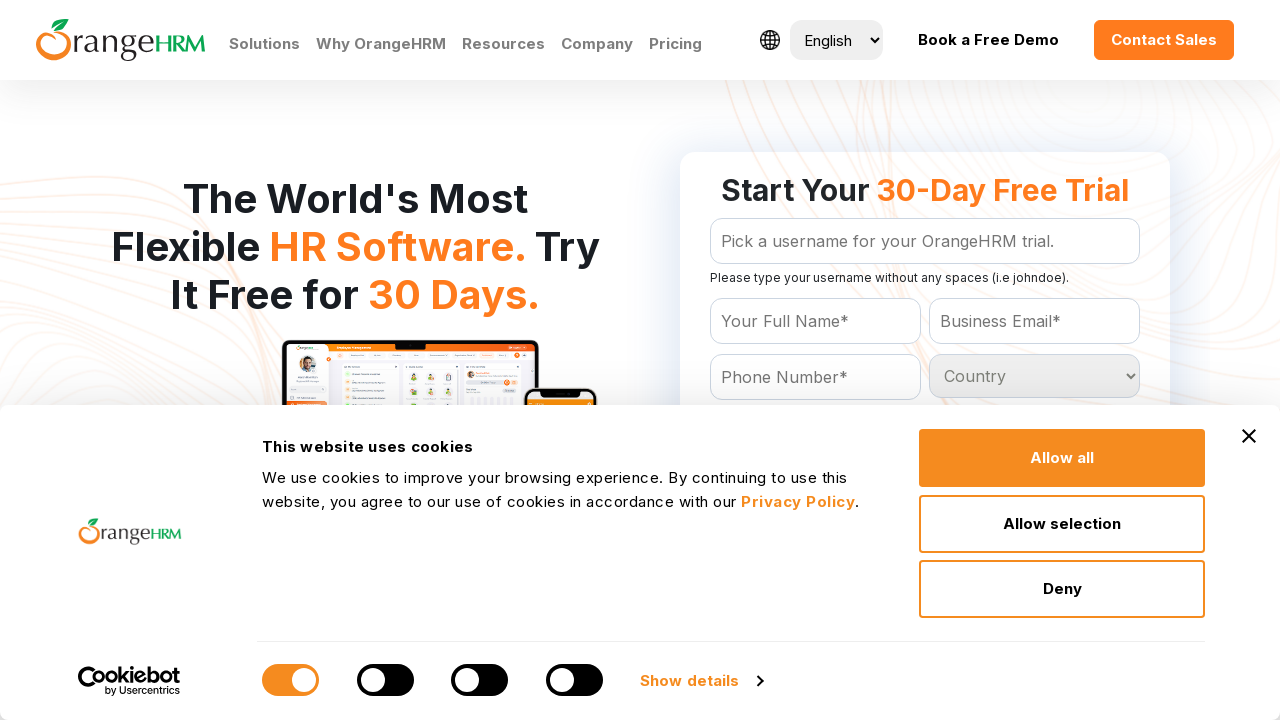

Retrieved text content from dropdown option: 'Nepal
	'
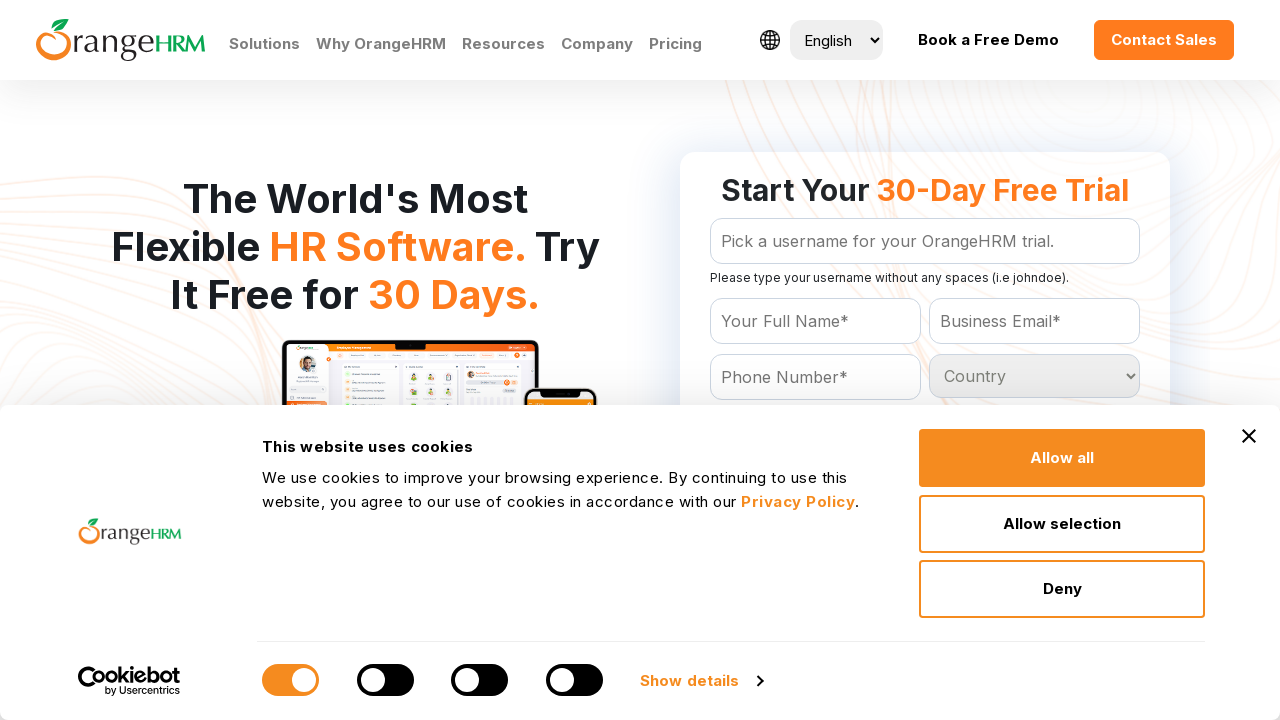

Retrieved text content from dropdown option: 'Netherlands
	'
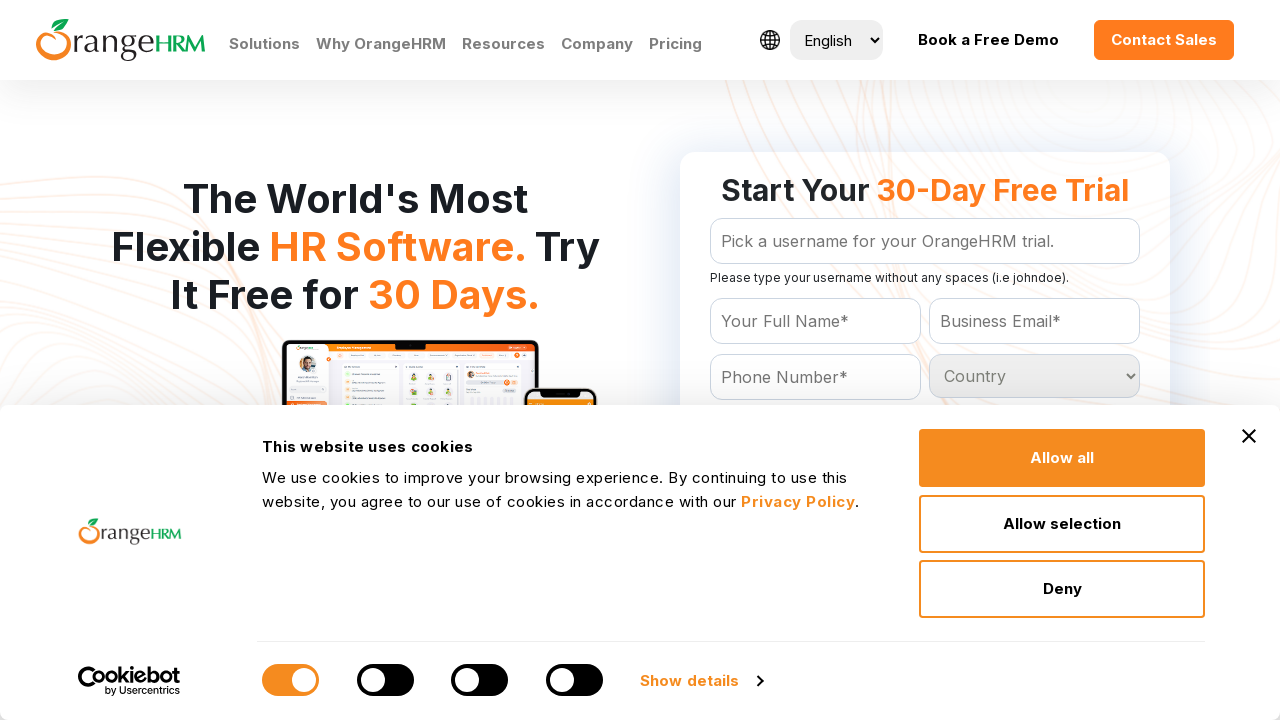

Retrieved text content from dropdown option: 'Netherlands Antilles
	'
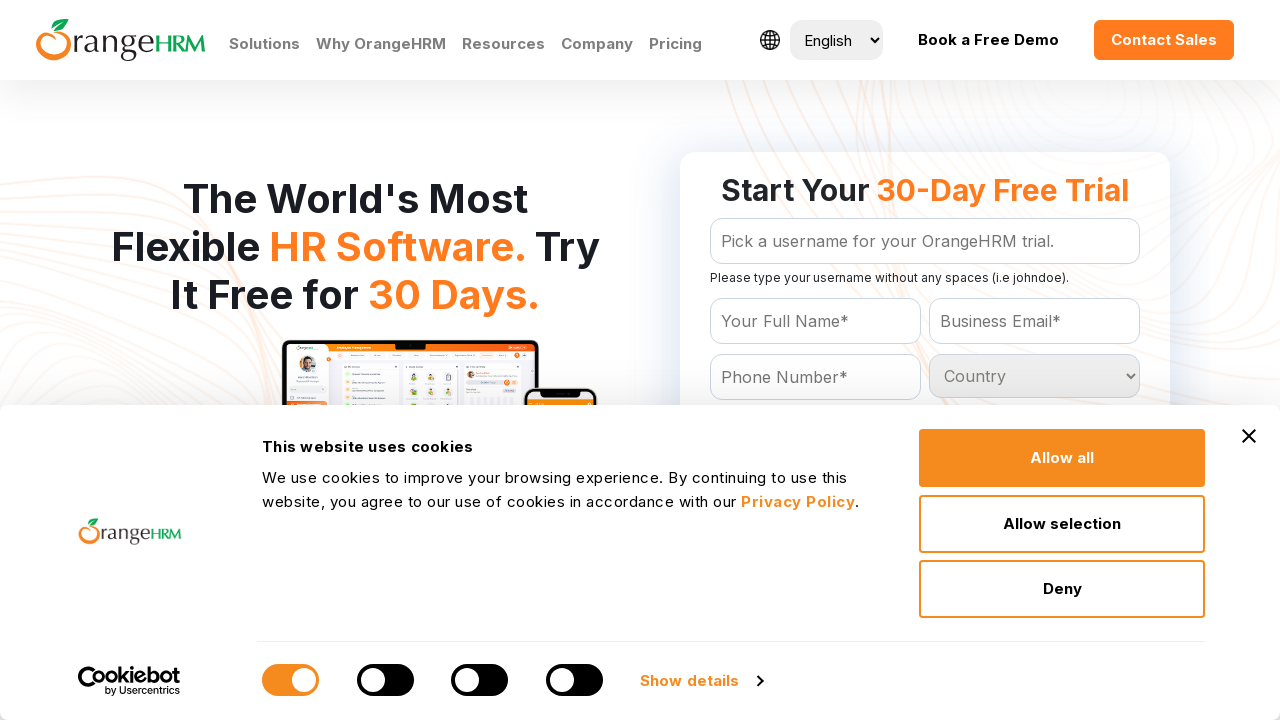

Retrieved text content from dropdown option: 'New Caledonia
	'
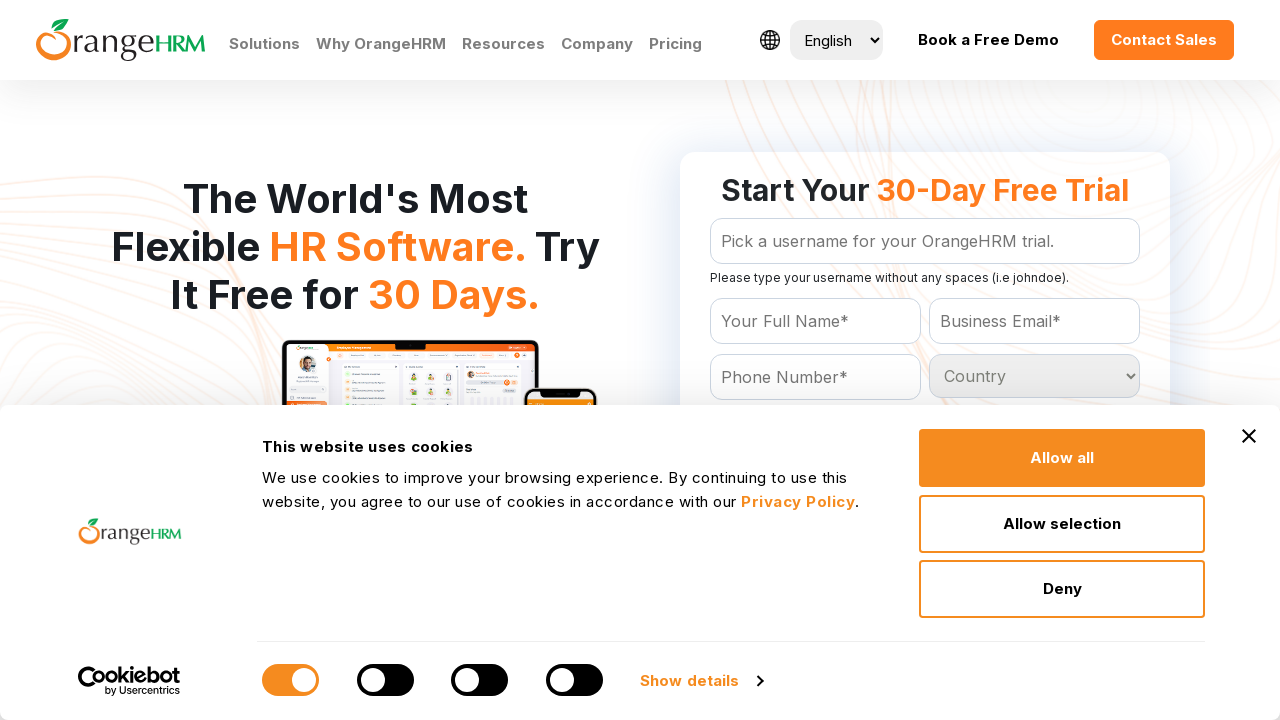

Retrieved text content from dropdown option: 'New Zealand
	'
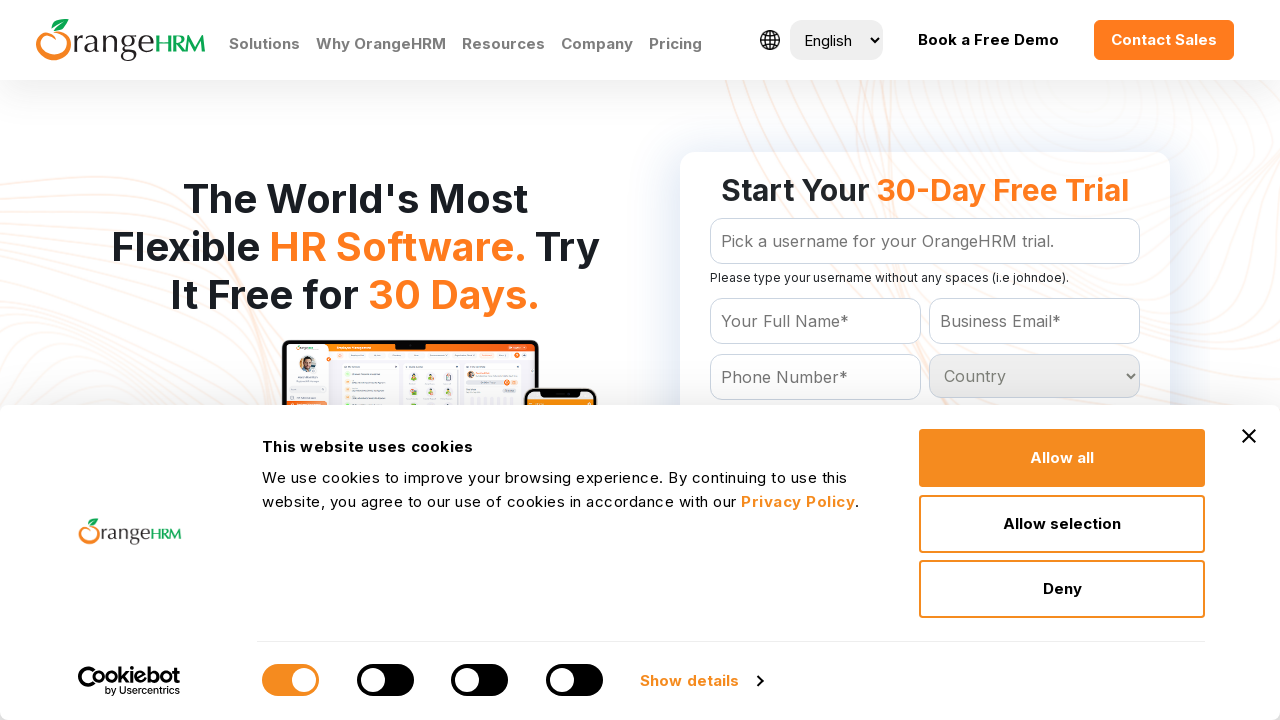

Retrieved text content from dropdown option: 'Nicaragua
	'
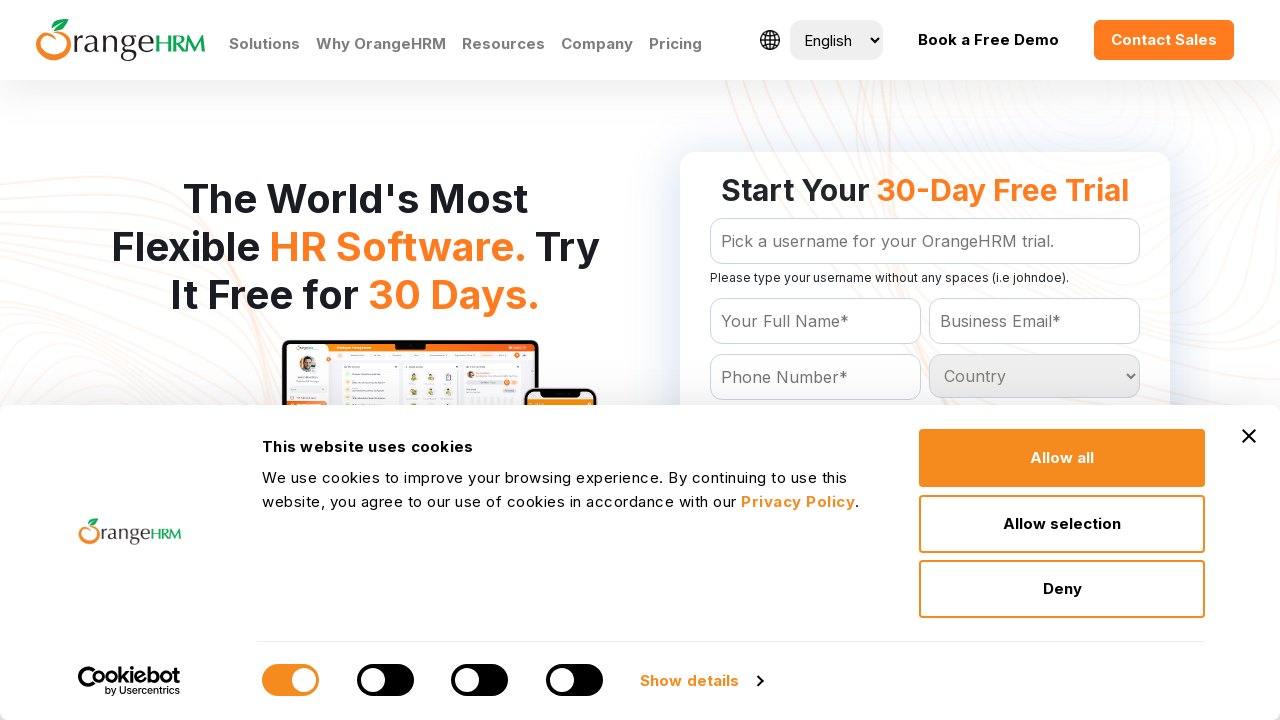

Retrieved text content from dropdown option: 'Niger
	'
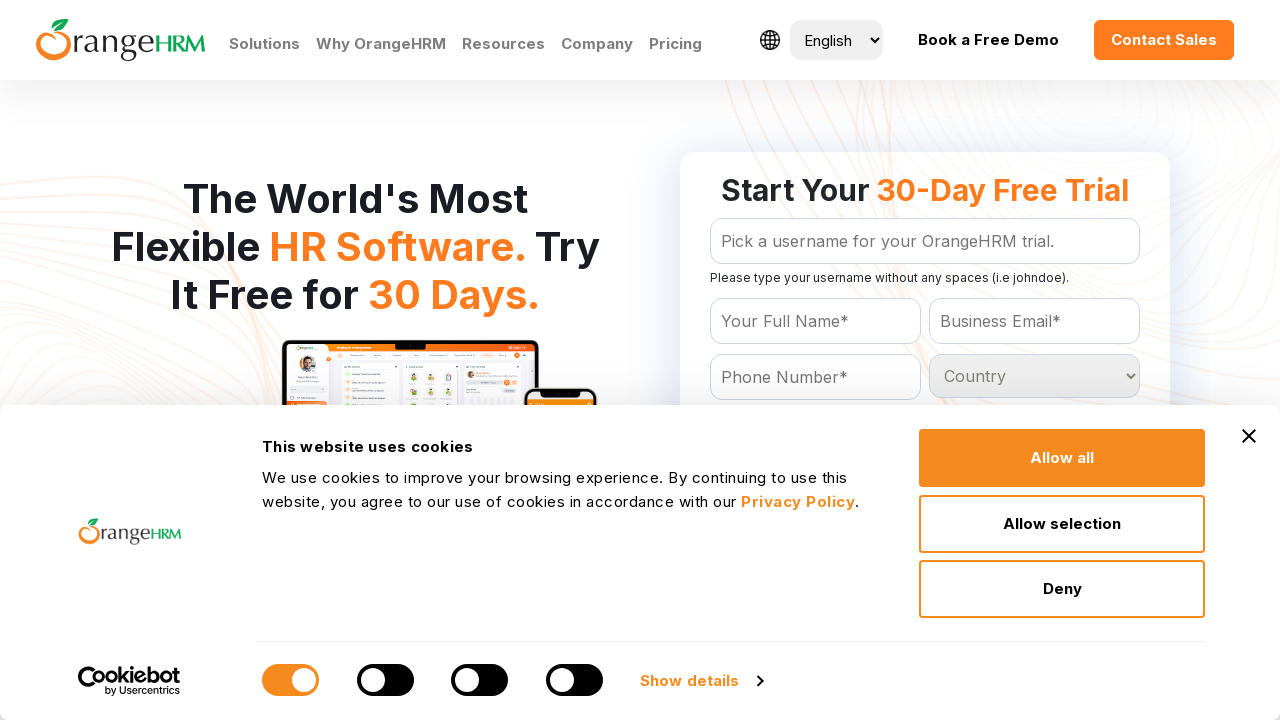

Retrieved text content from dropdown option: 'Nigeria
	'
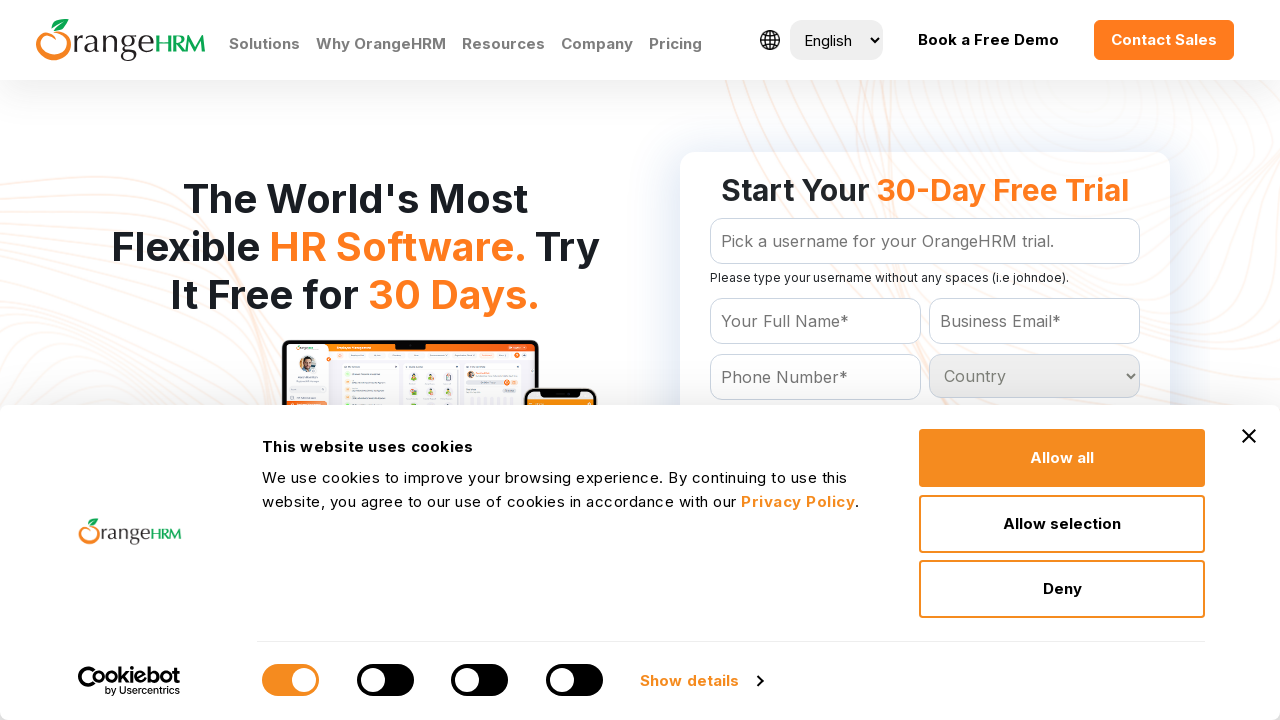

Retrieved text content from dropdown option: 'Niue
	'
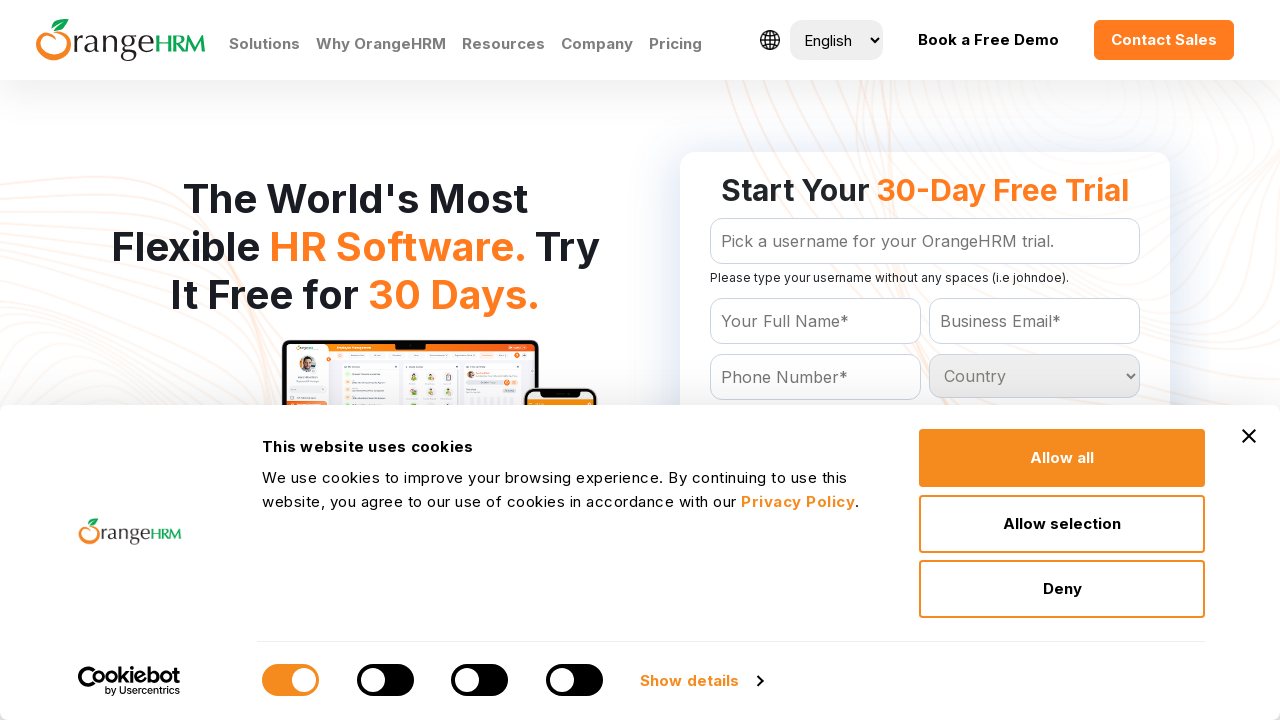

Retrieved text content from dropdown option: 'Norfolk Island
	'
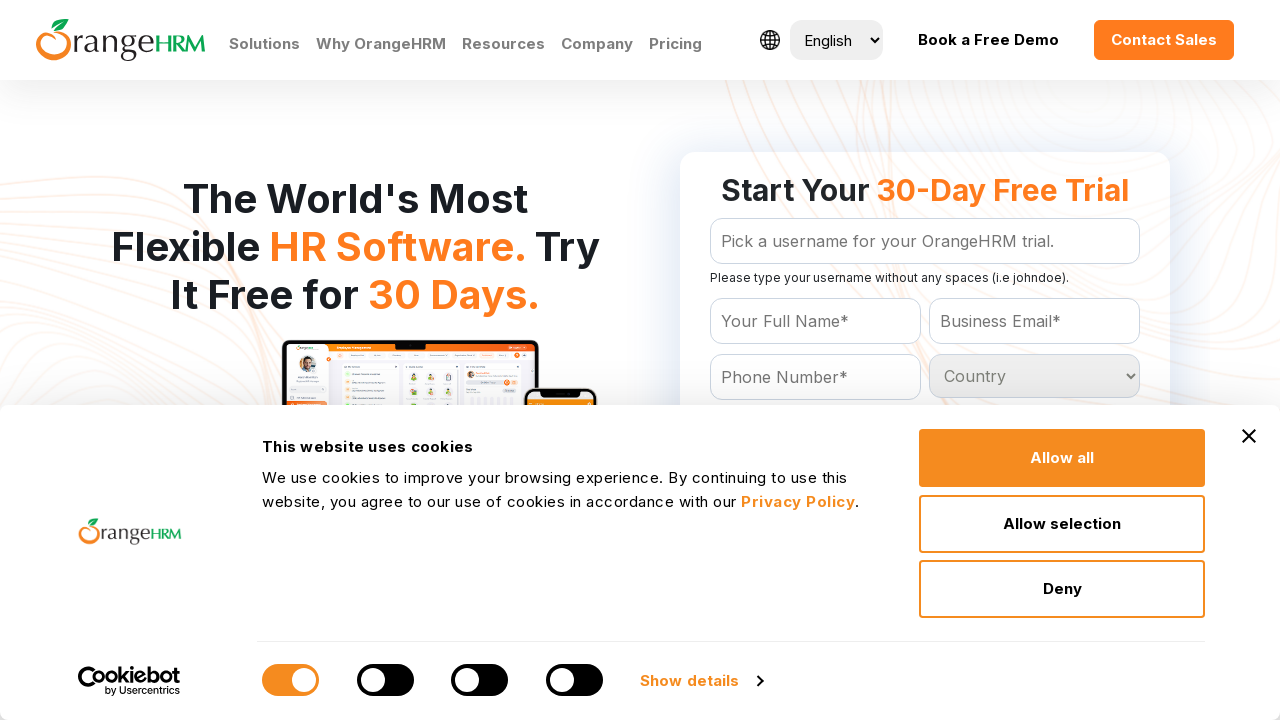

Retrieved text content from dropdown option: 'Northern Mariana Islands
	'
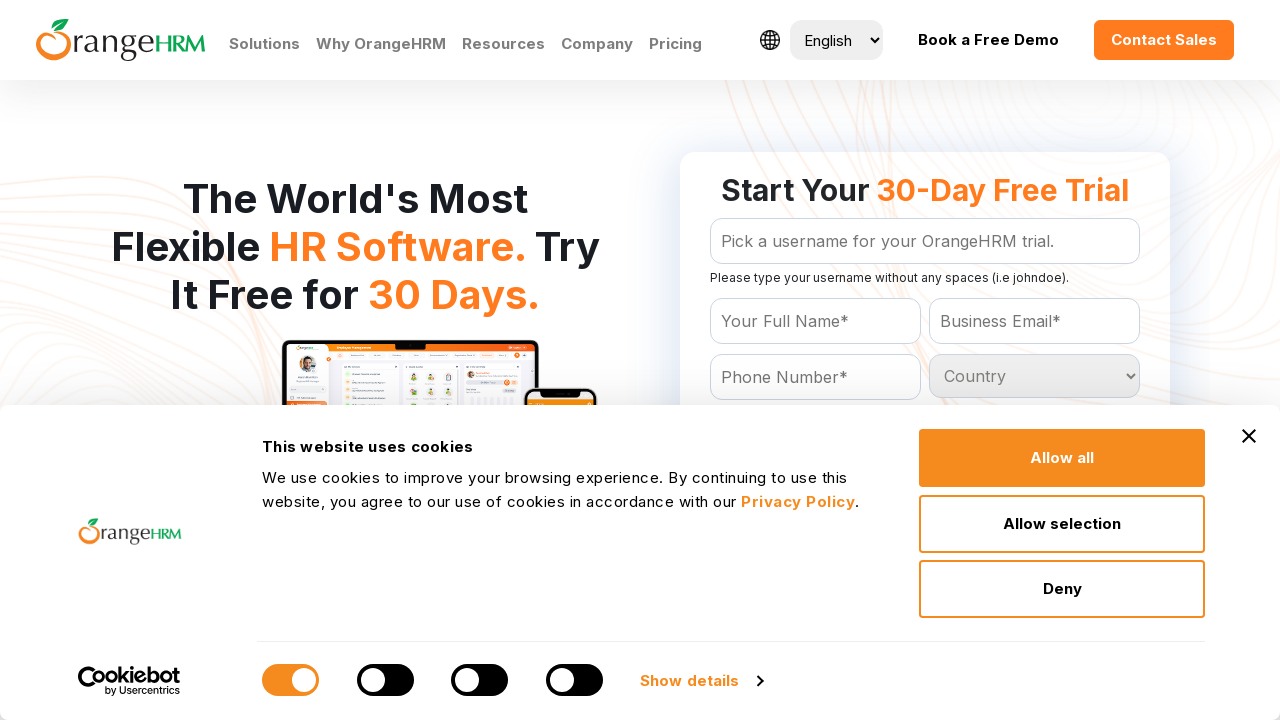

Retrieved text content from dropdown option: 'Norway
	'
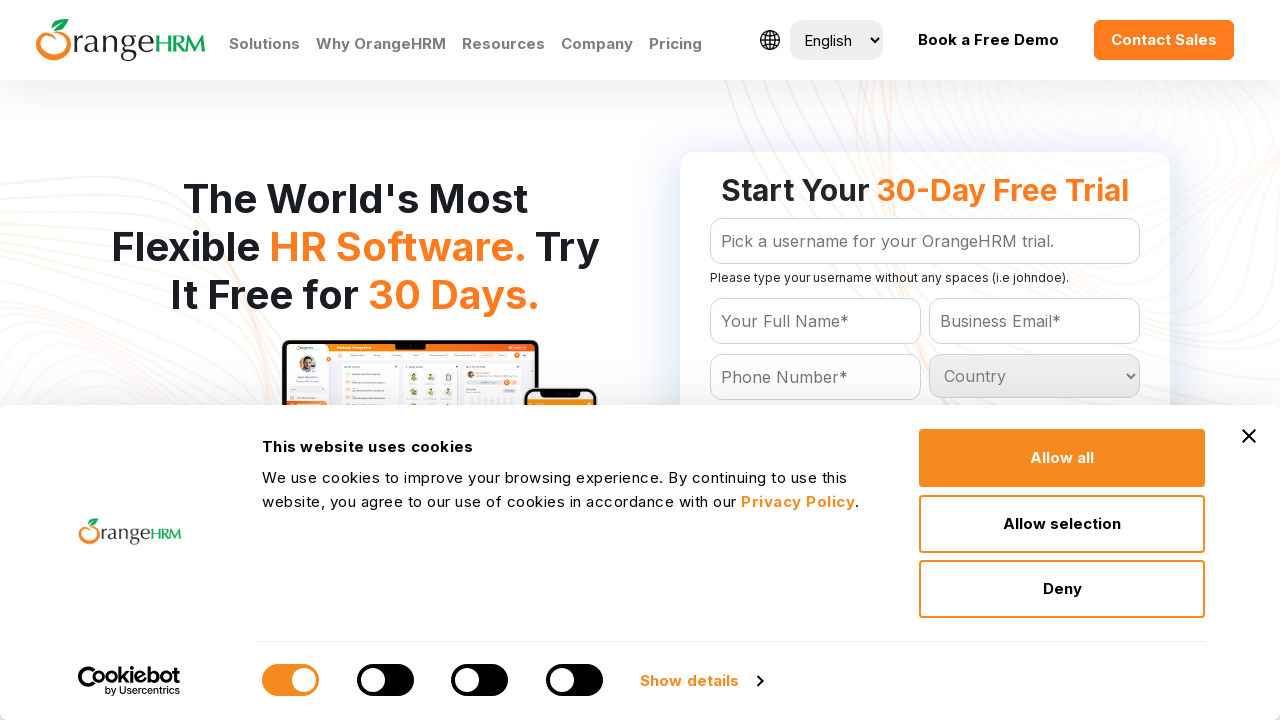

Retrieved text content from dropdown option: 'Oman
	'
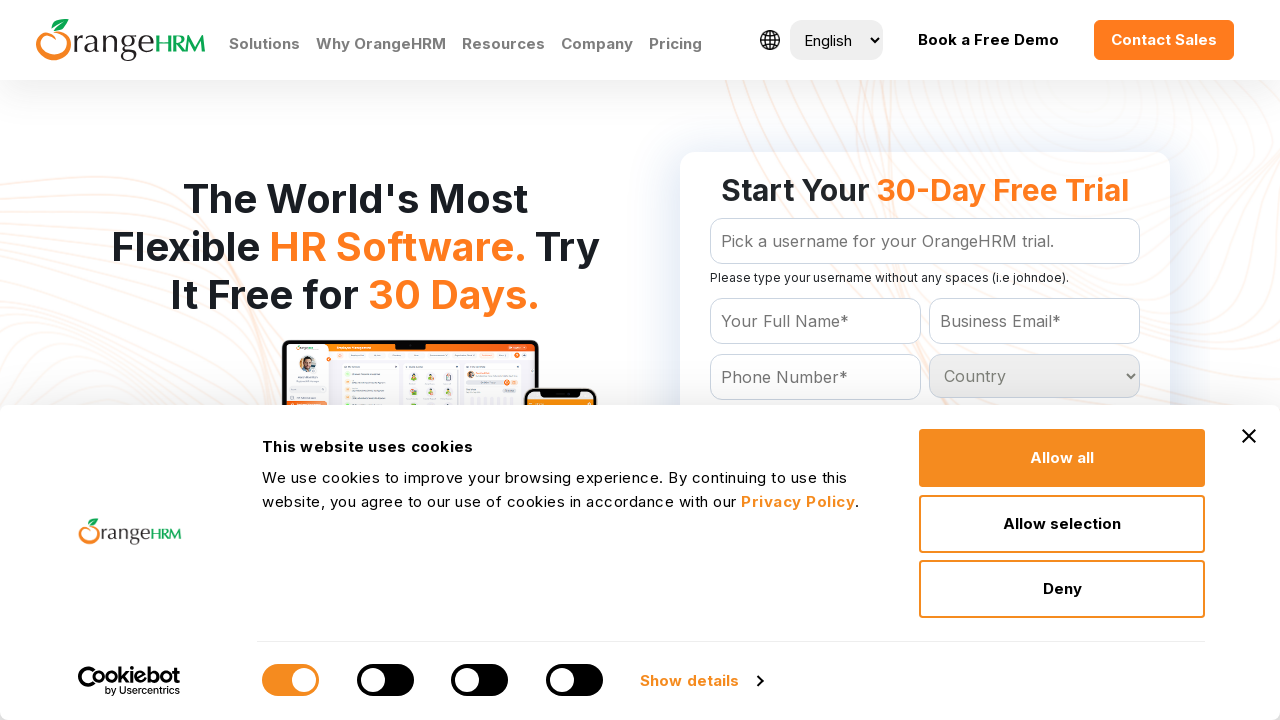

Retrieved text content from dropdown option: 'Pakistan
	'
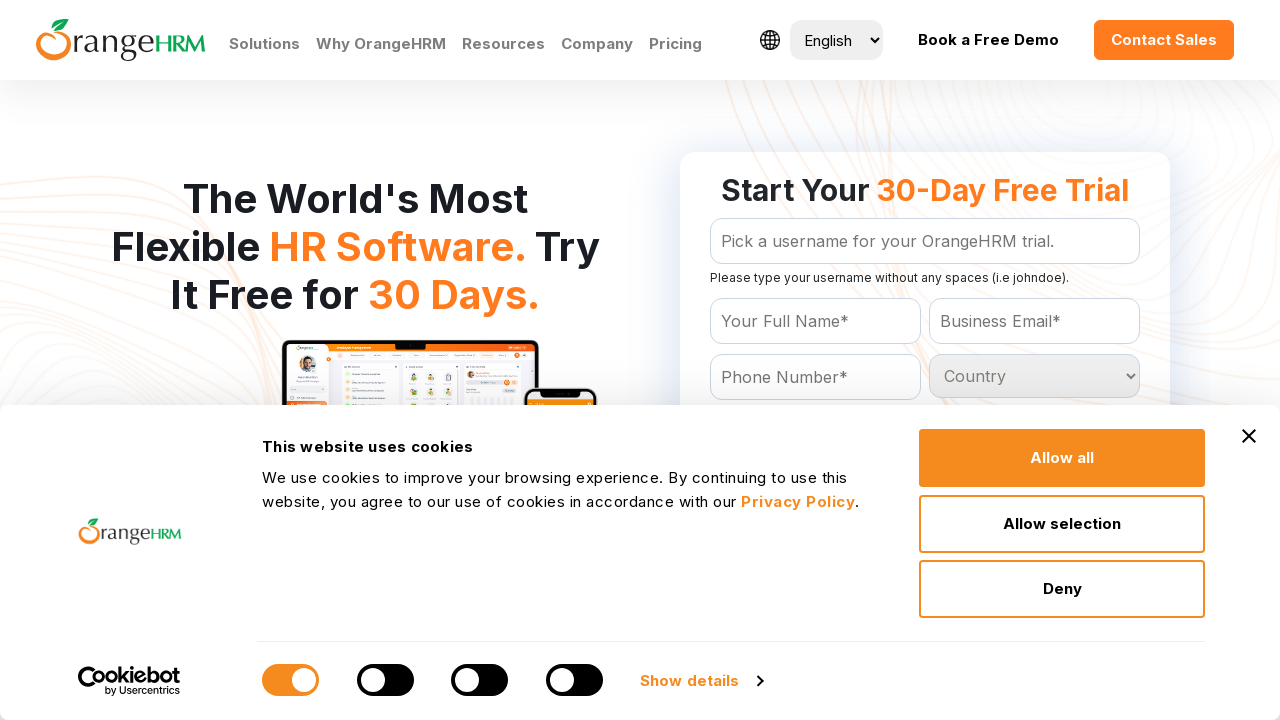

Retrieved text content from dropdown option: 'Palau
	'
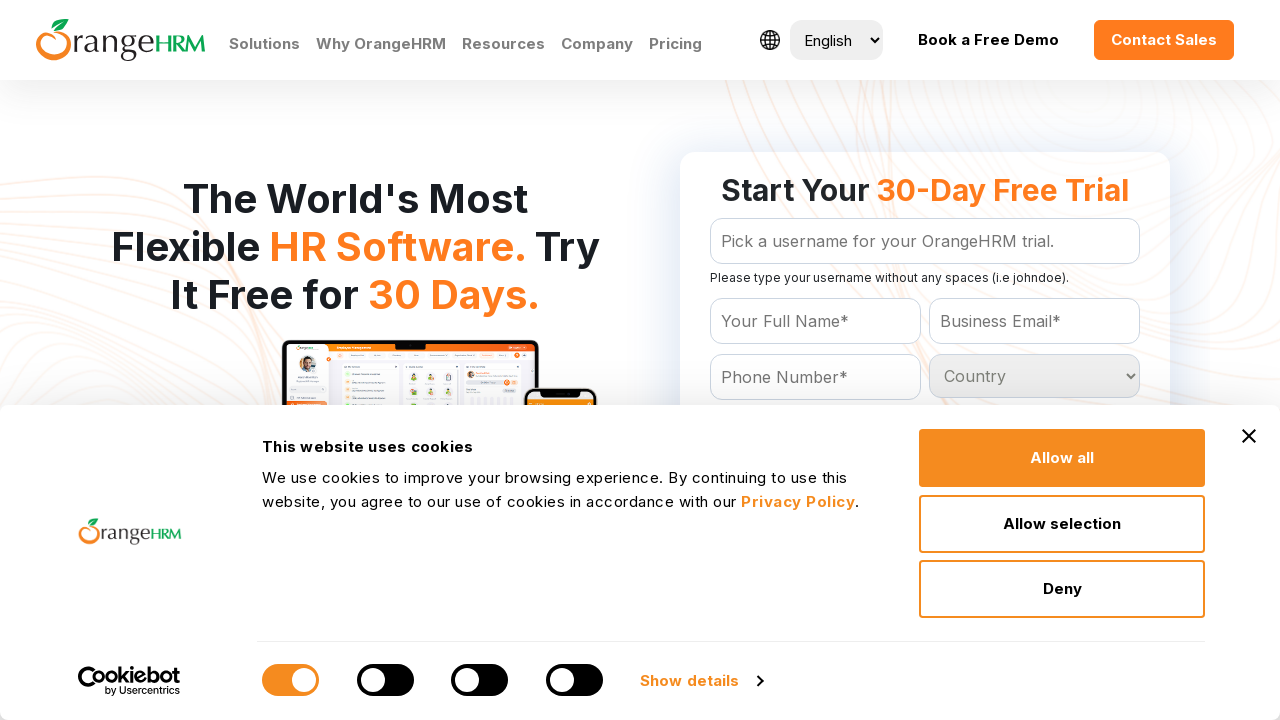

Retrieved text content from dropdown option: 'Panama
	'
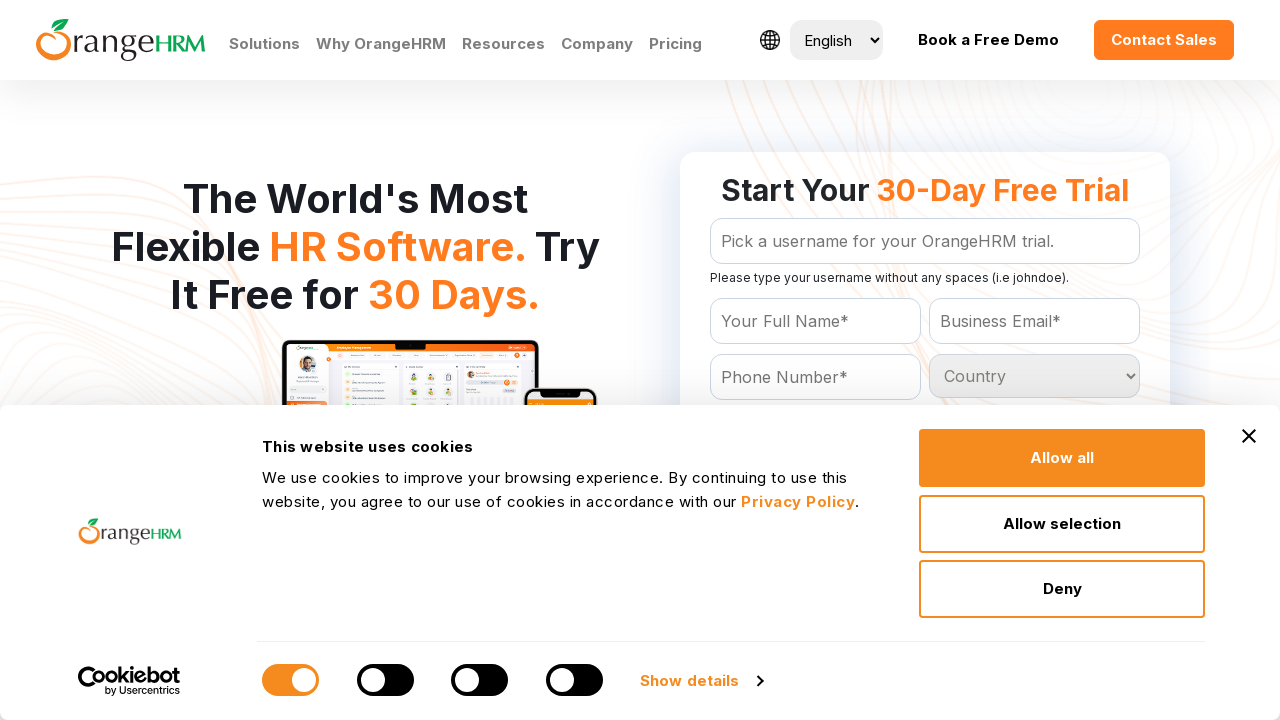

Retrieved text content from dropdown option: 'Papua New Guinea
	'
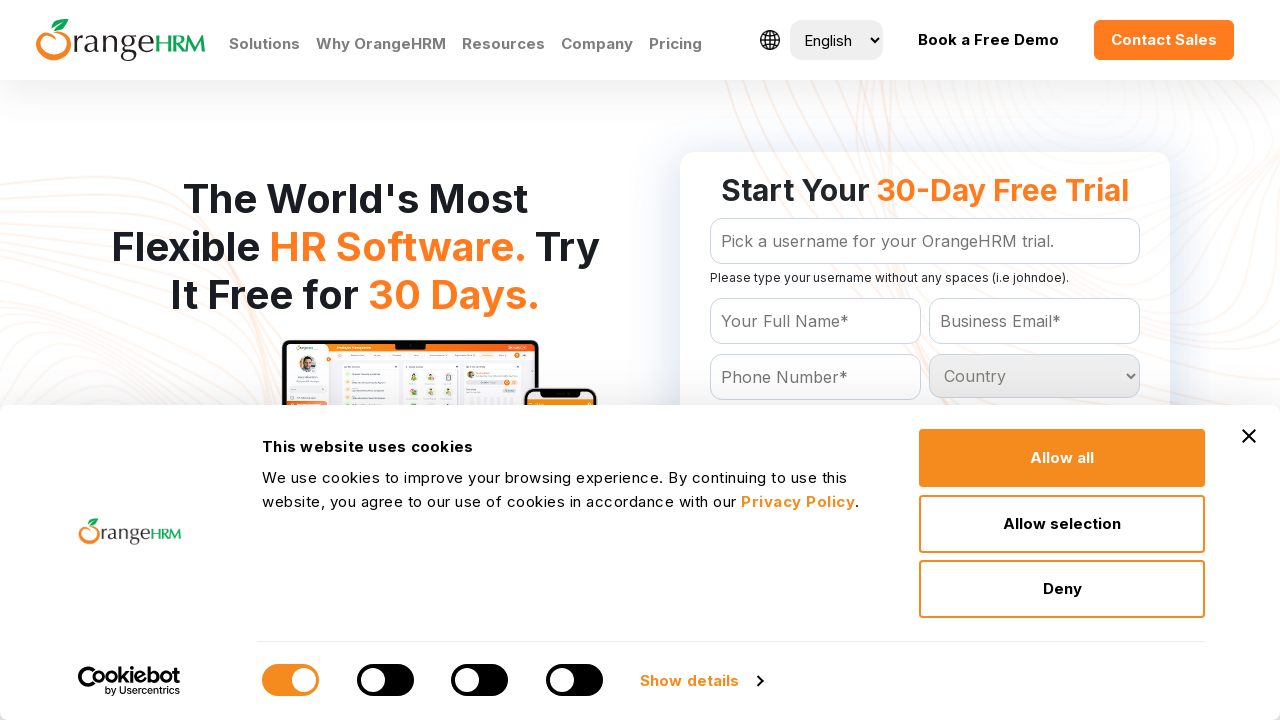

Retrieved text content from dropdown option: 'Paraguay
	'
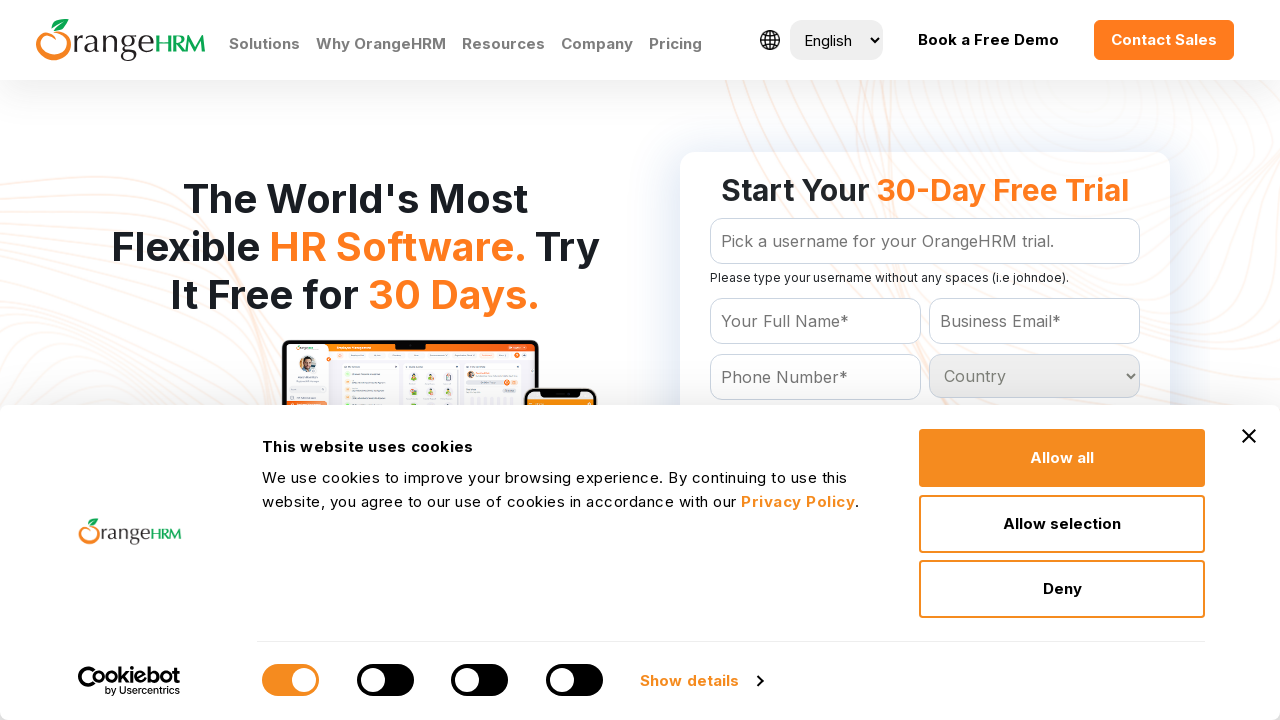

Retrieved text content from dropdown option: 'Peru
	'
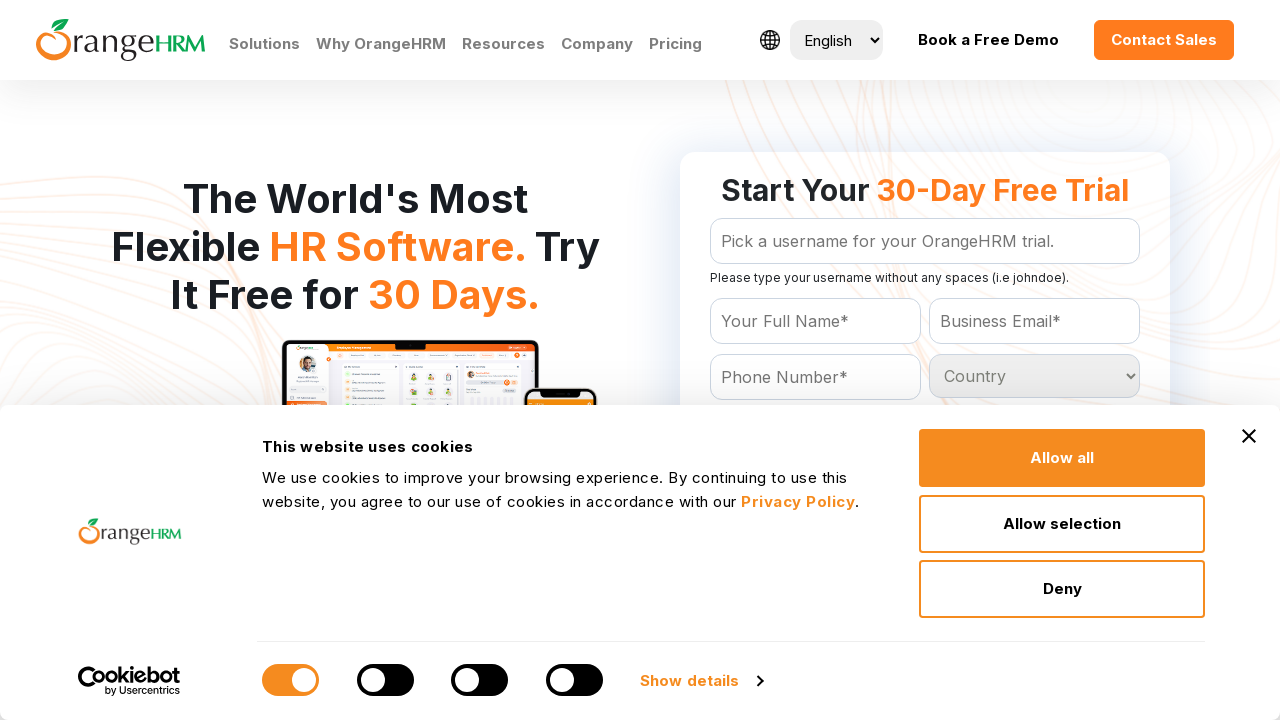

Retrieved text content from dropdown option: 'Philippines
	'
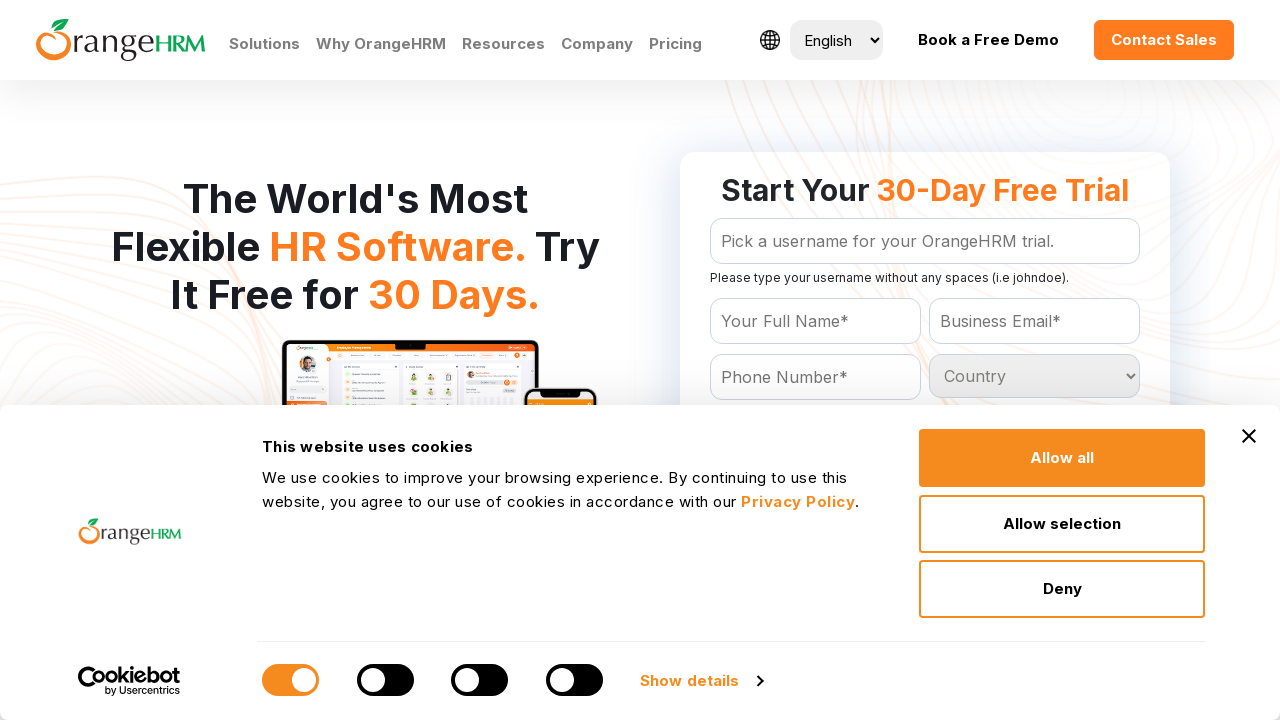

Retrieved text content from dropdown option: 'Poland
	'
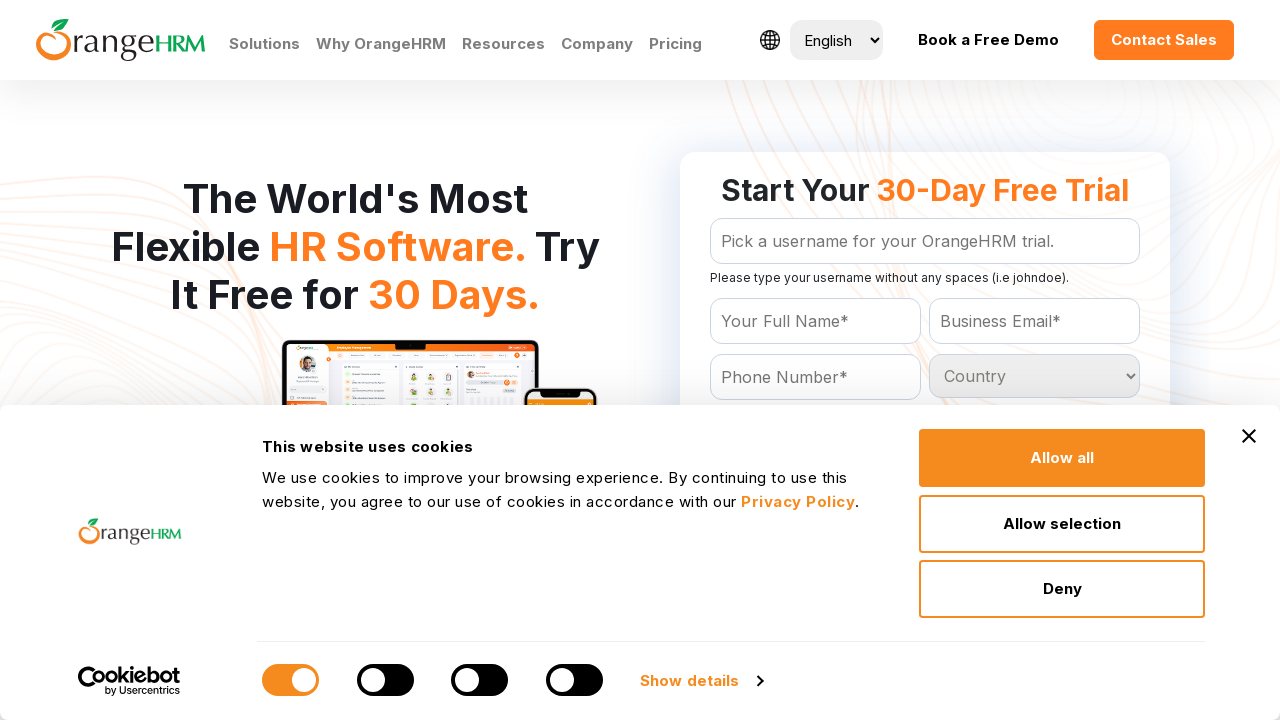

Retrieved text content from dropdown option: 'Portugal
	'
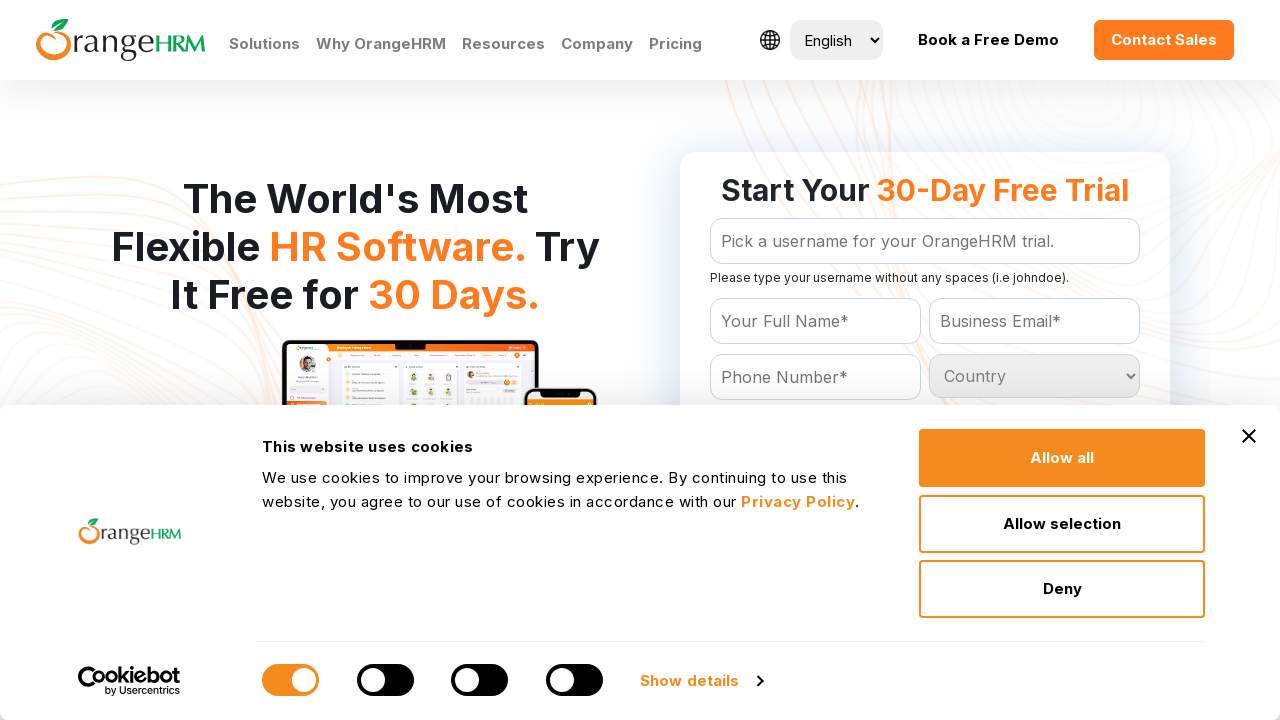

Retrieved text content from dropdown option: 'Puerto Rico
	'
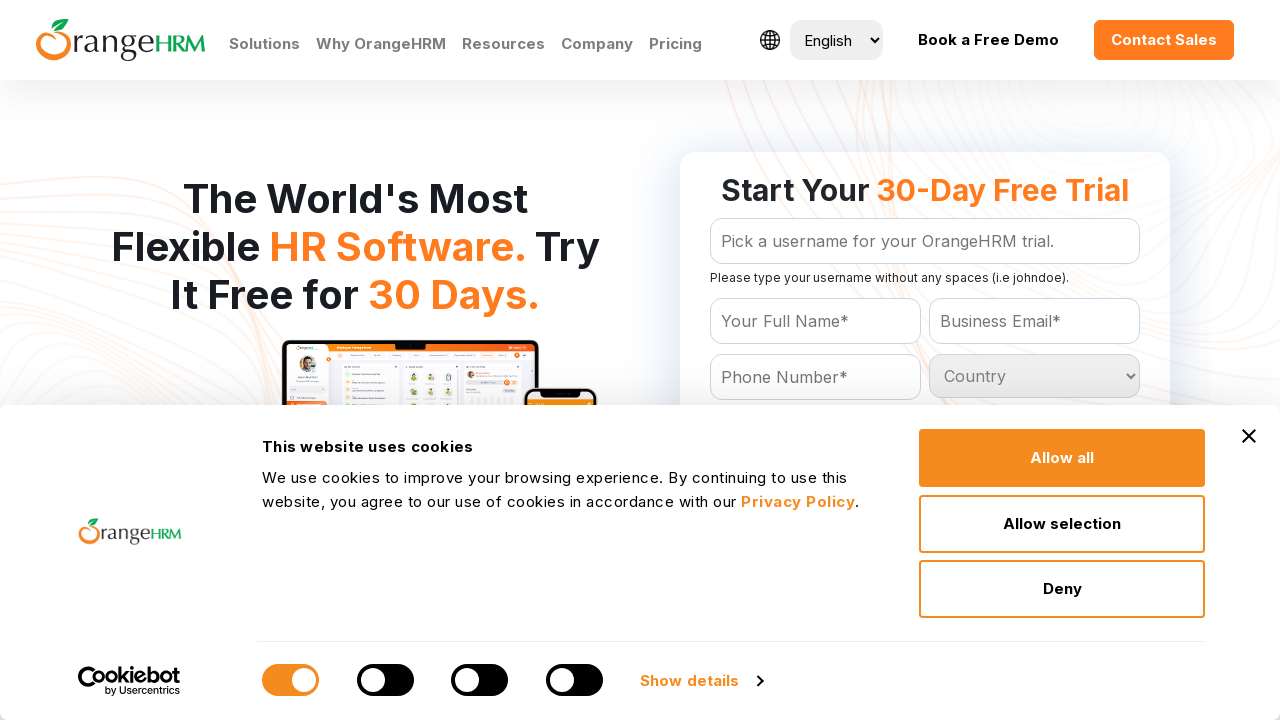

Retrieved text content from dropdown option: 'Qatar
	'
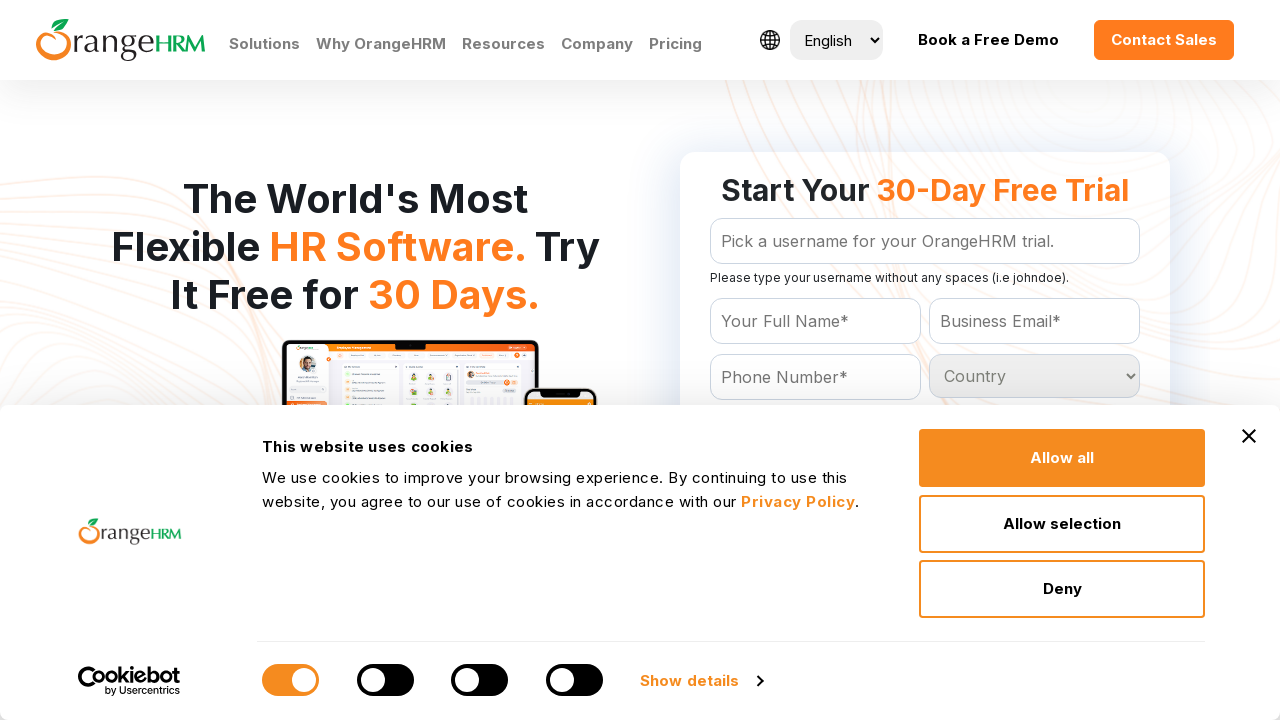

Retrieved text content from dropdown option: 'Reunion
	'
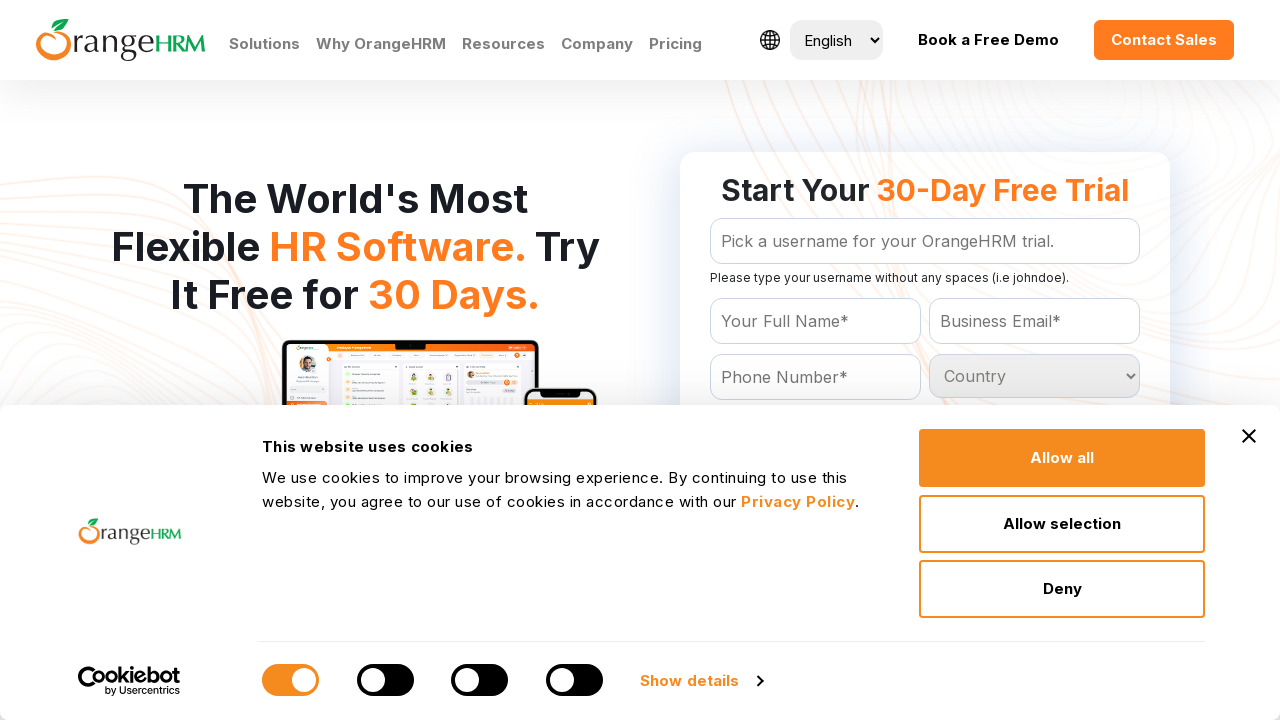

Retrieved text content from dropdown option: 'Romania
	'
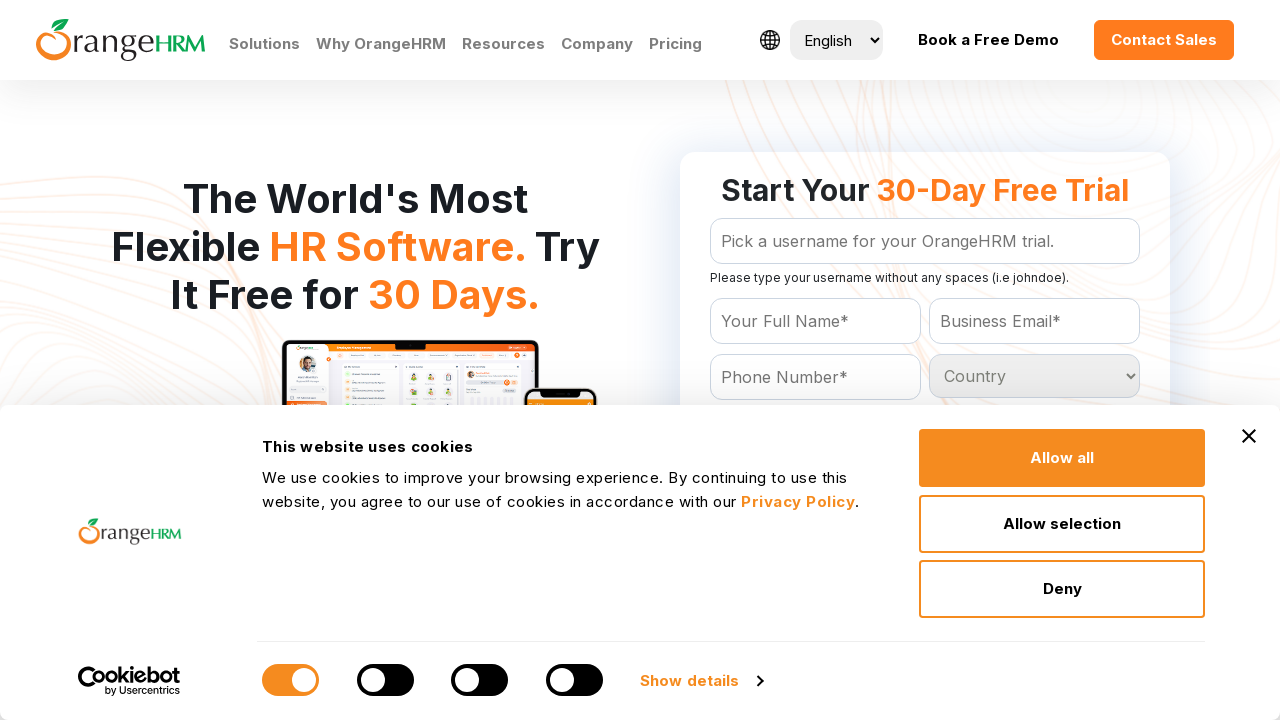

Retrieved text content from dropdown option: 'Russian Federation
	'
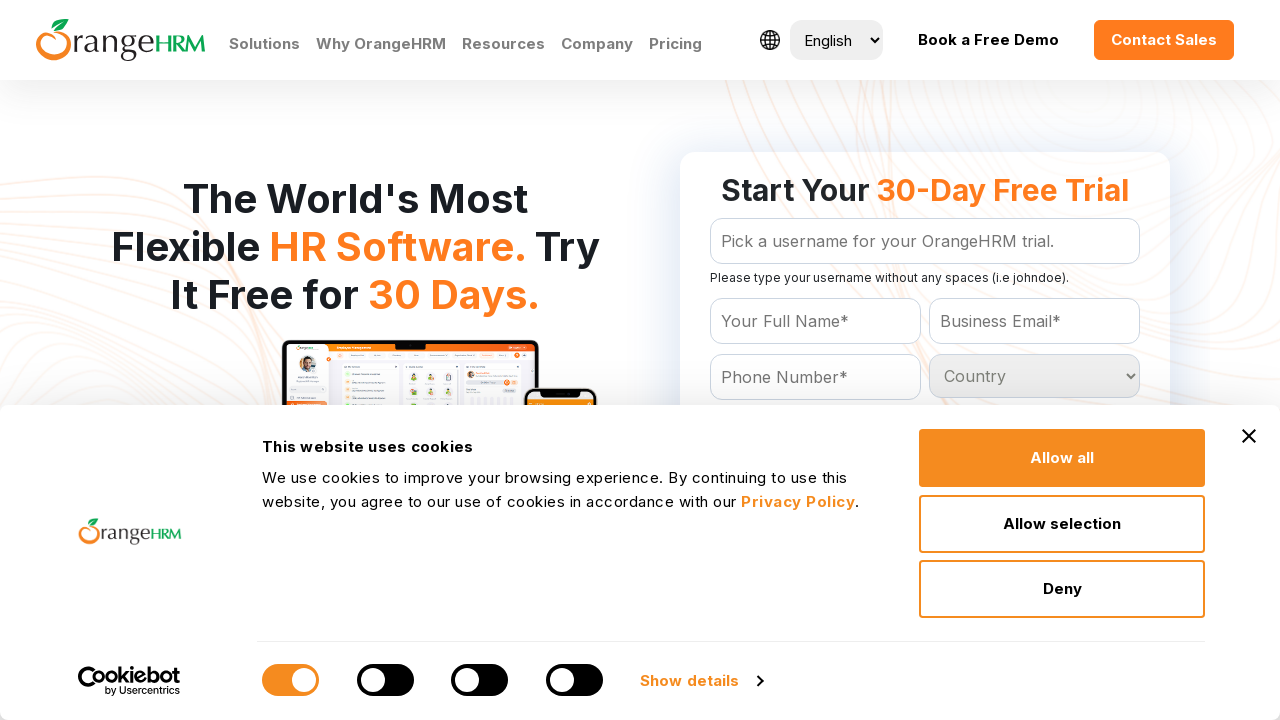

Retrieved text content from dropdown option: 'Rwanda
	'
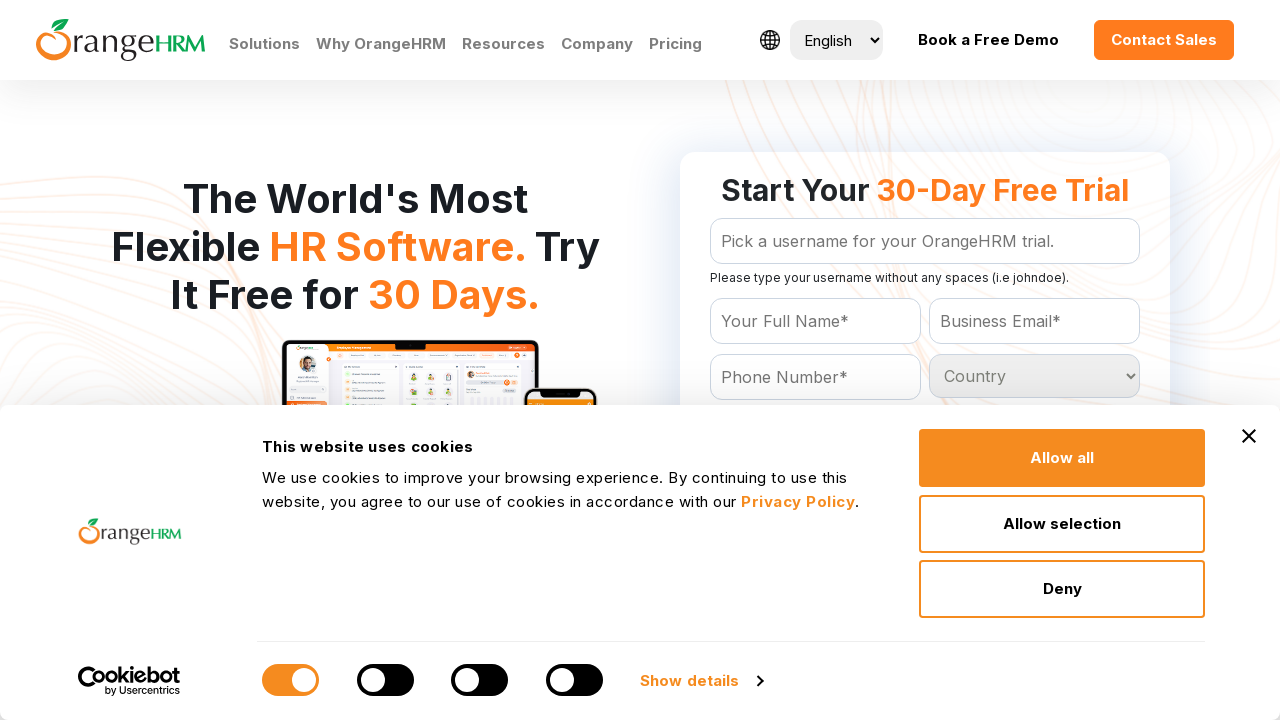

Retrieved text content from dropdown option: 'St Kitts and Nevis
	'
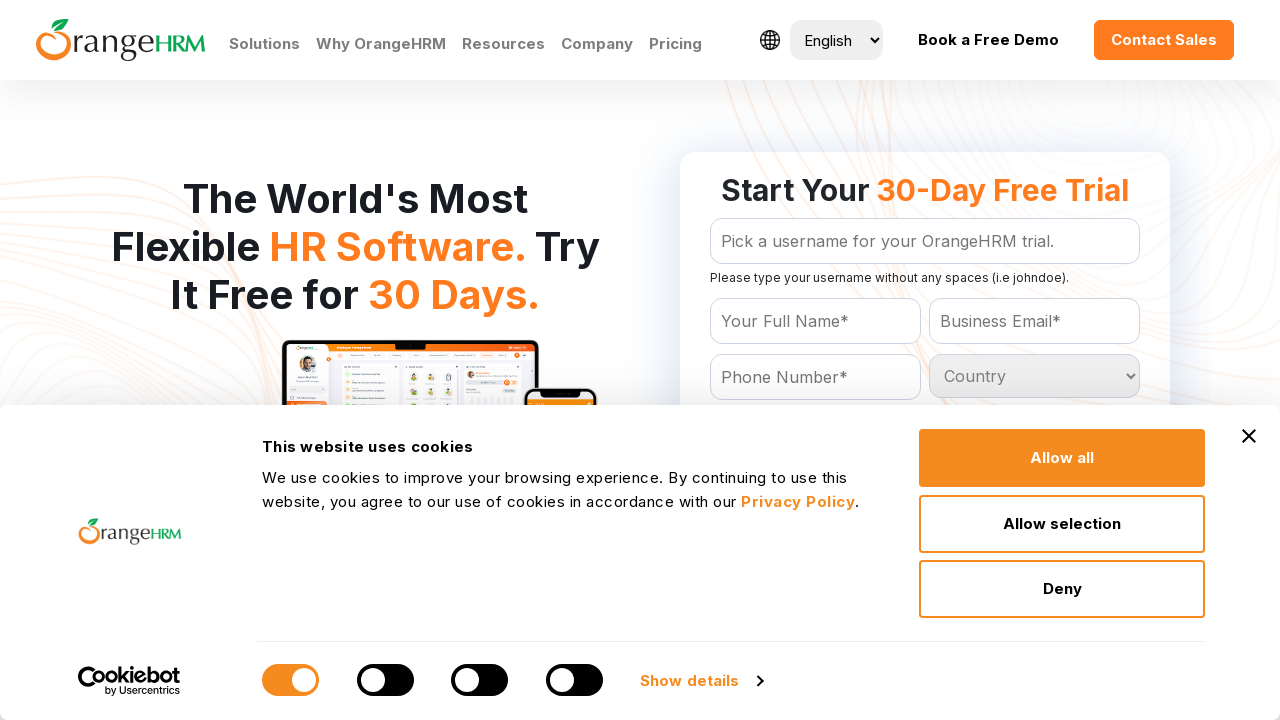

Retrieved text content from dropdown option: 'St Lucia
	'
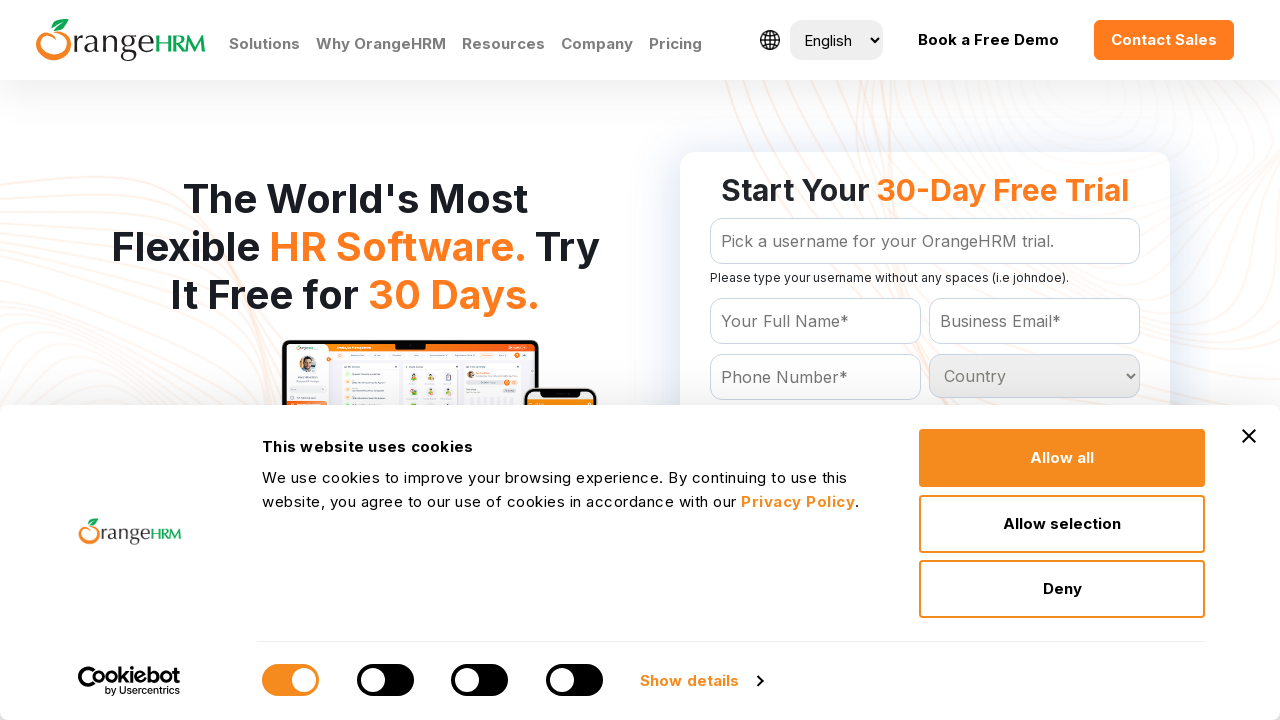

Retrieved text content from dropdown option: 'St Vincent and the Grenadines
	'
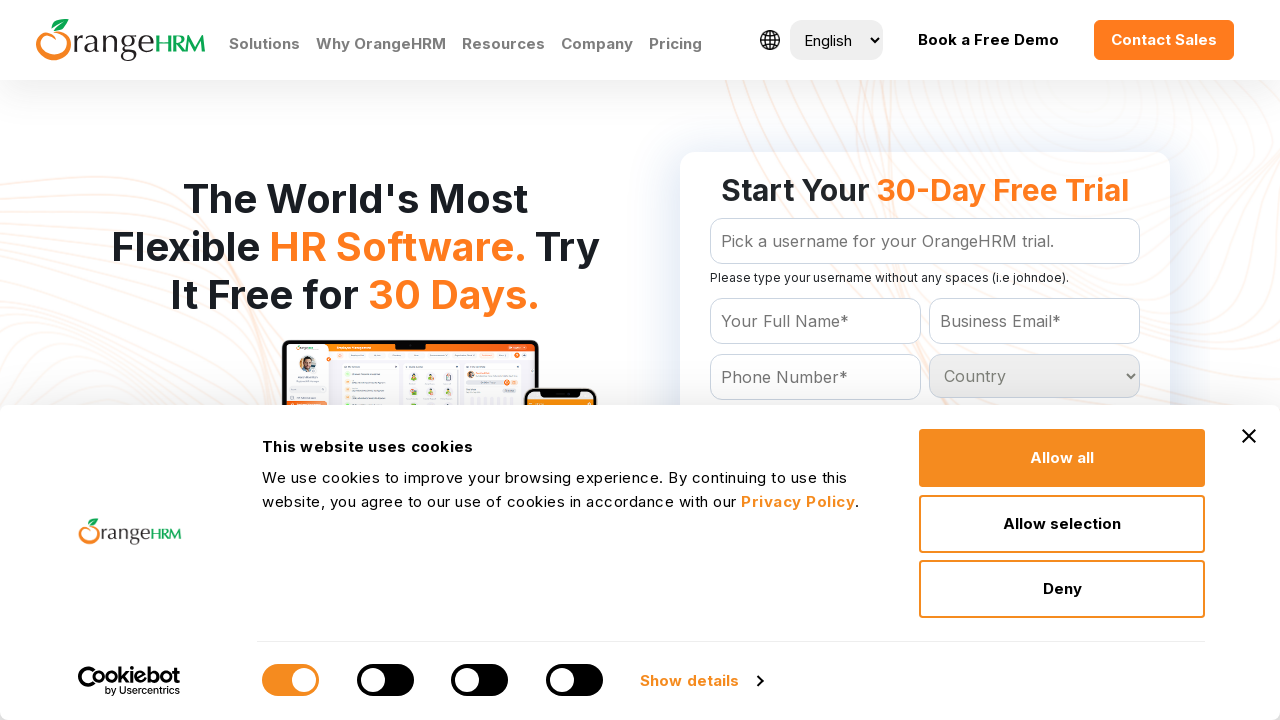

Retrieved text content from dropdown option: 'Samoa
	'
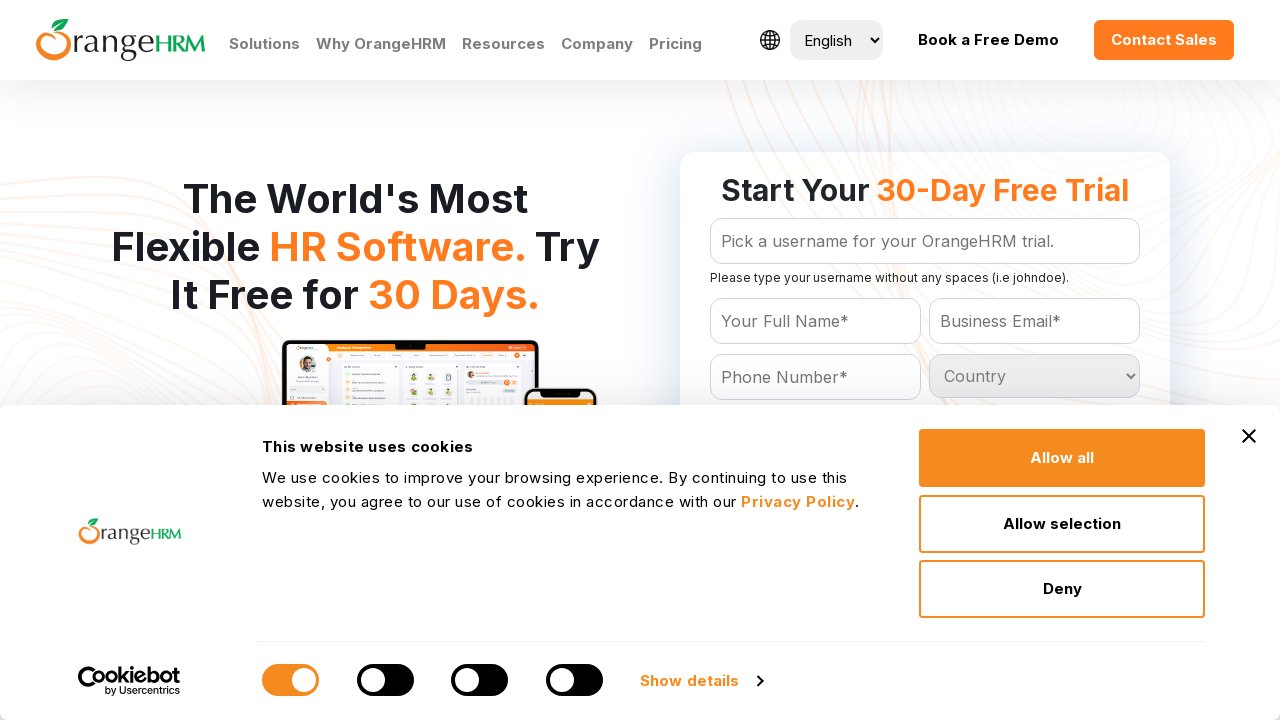

Retrieved text content from dropdown option: 'San Marino
	'
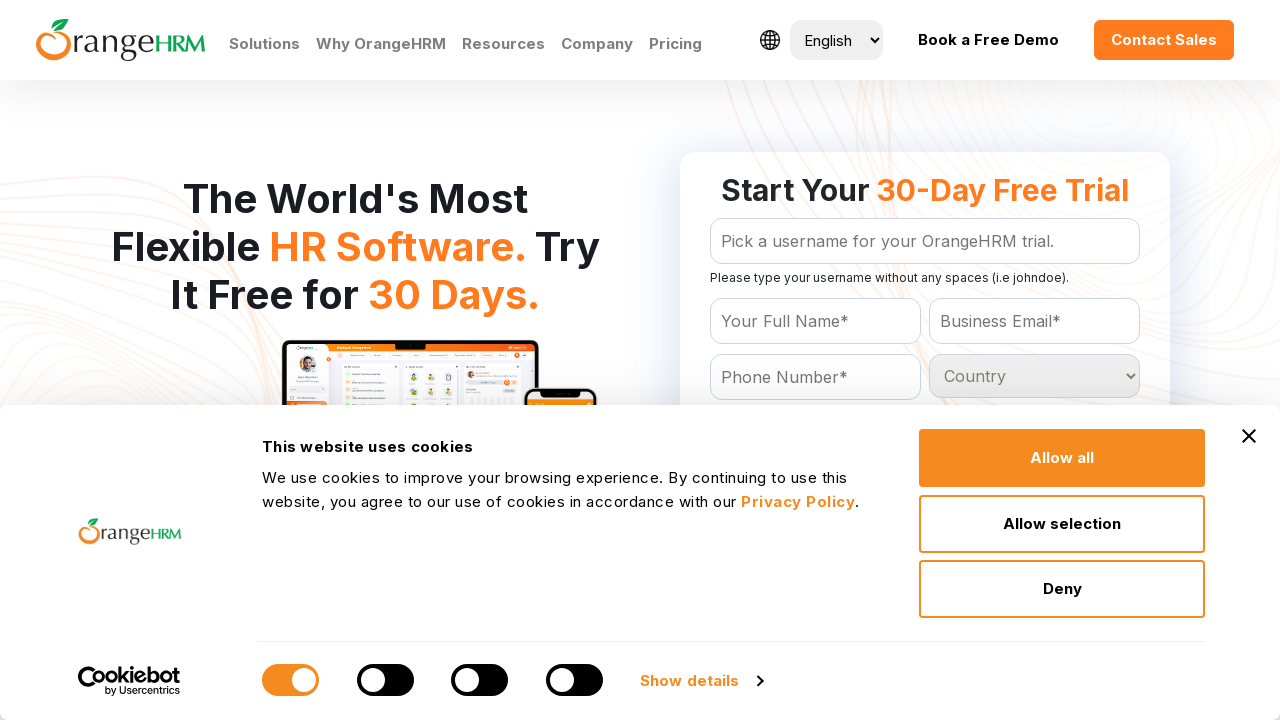

Retrieved text content from dropdown option: 'Sao Tome and Principe
	'
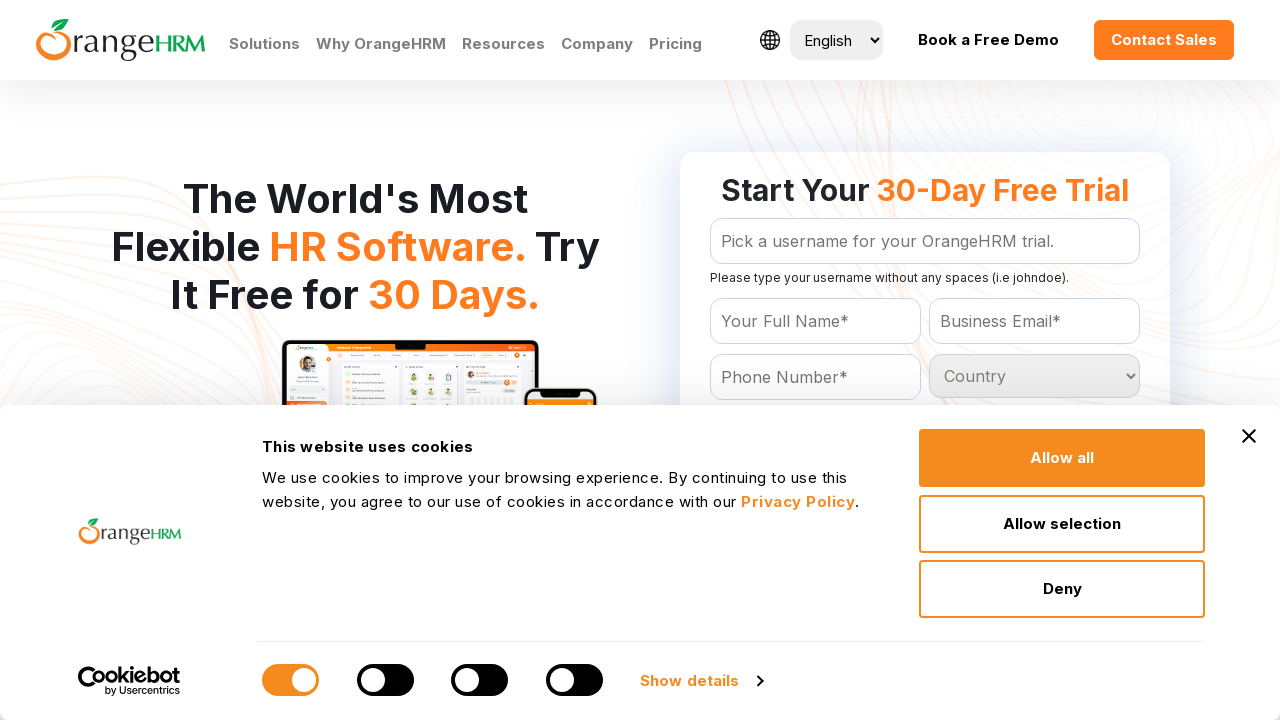

Retrieved text content from dropdown option: 'Saudi Arabia
	'
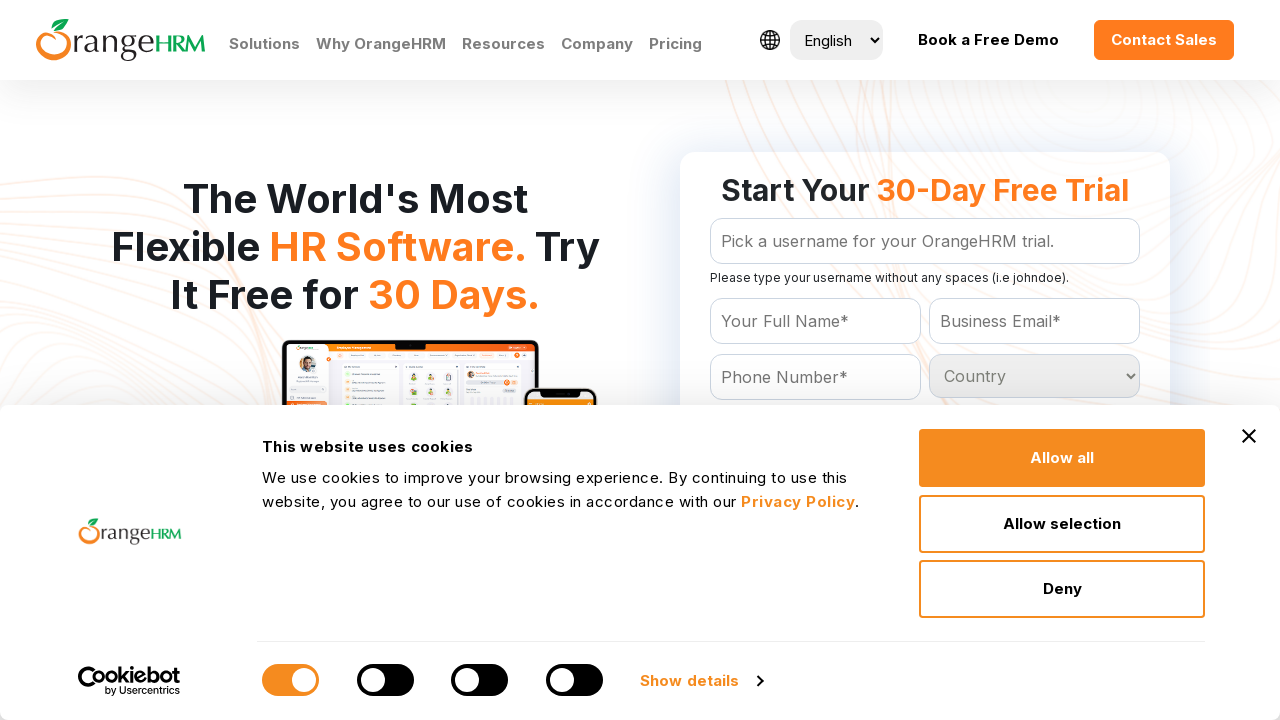

Retrieved text content from dropdown option: 'Senegal
	'
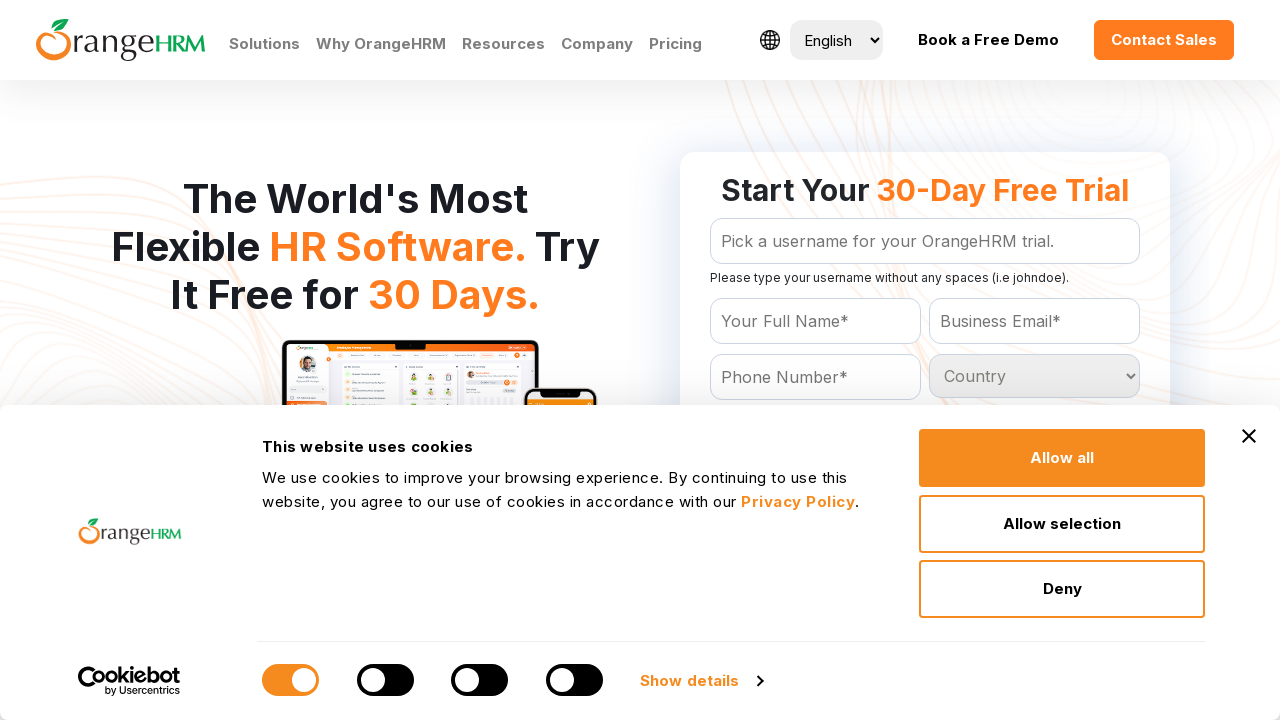

Retrieved text content from dropdown option: 'Serbia
	'
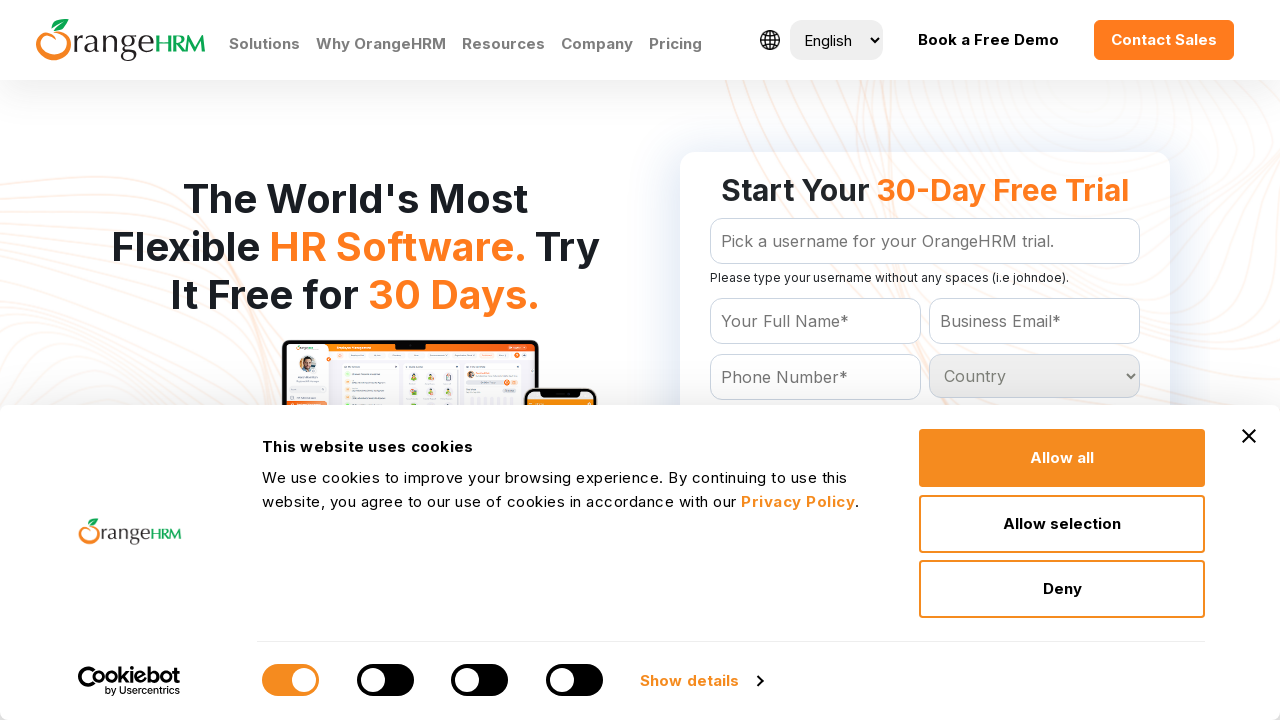

Retrieved text content from dropdown option: 'Seychelles
	'
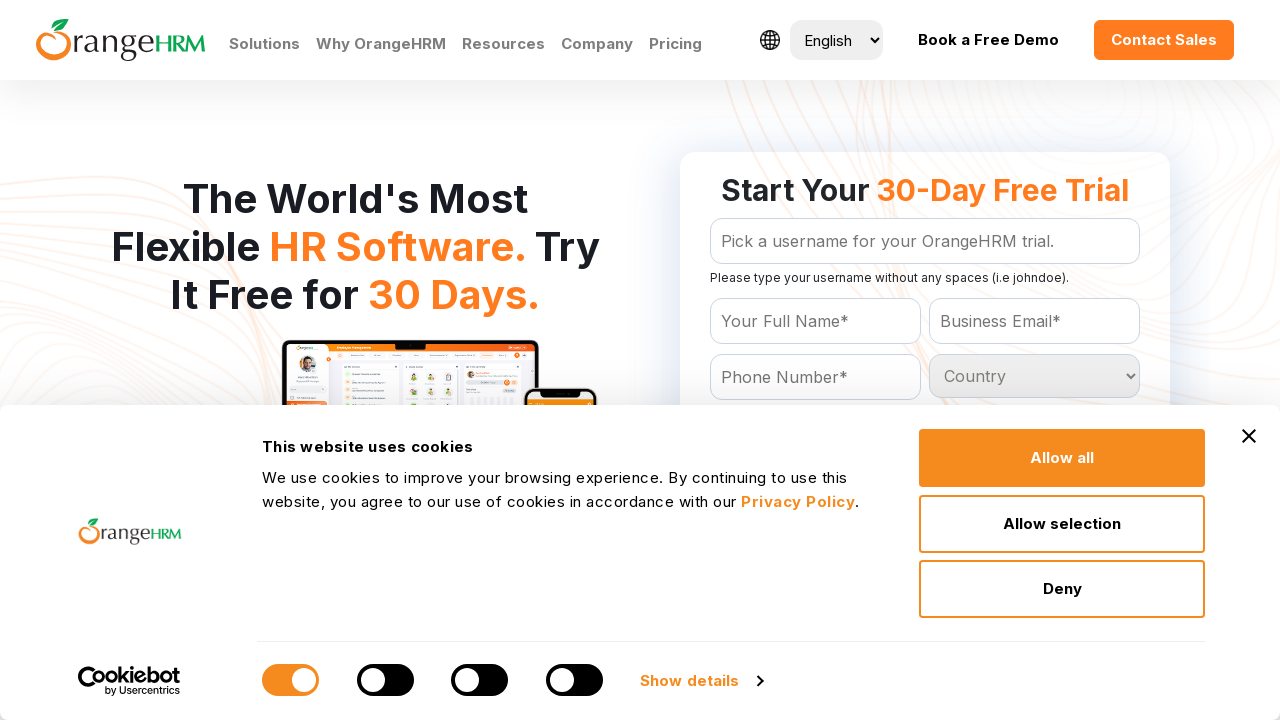

Retrieved text content from dropdown option: 'Sierra Leone
	'
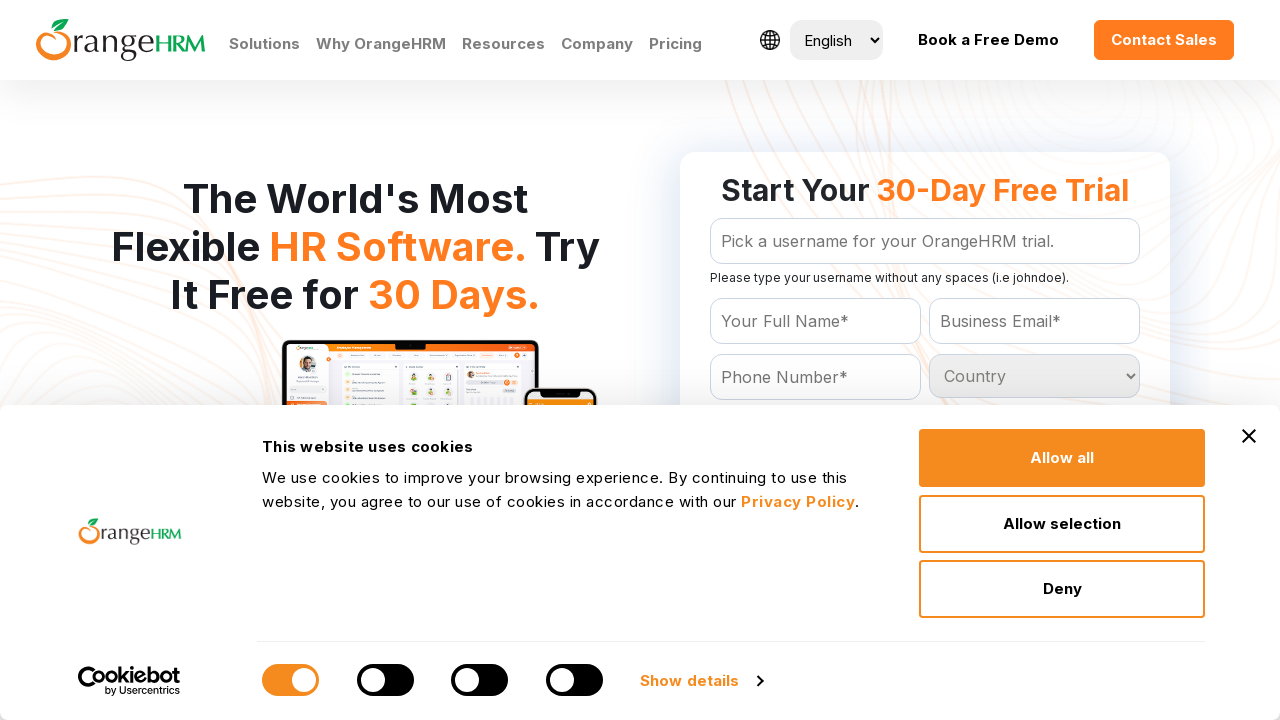

Retrieved text content from dropdown option: 'Singapore
	'
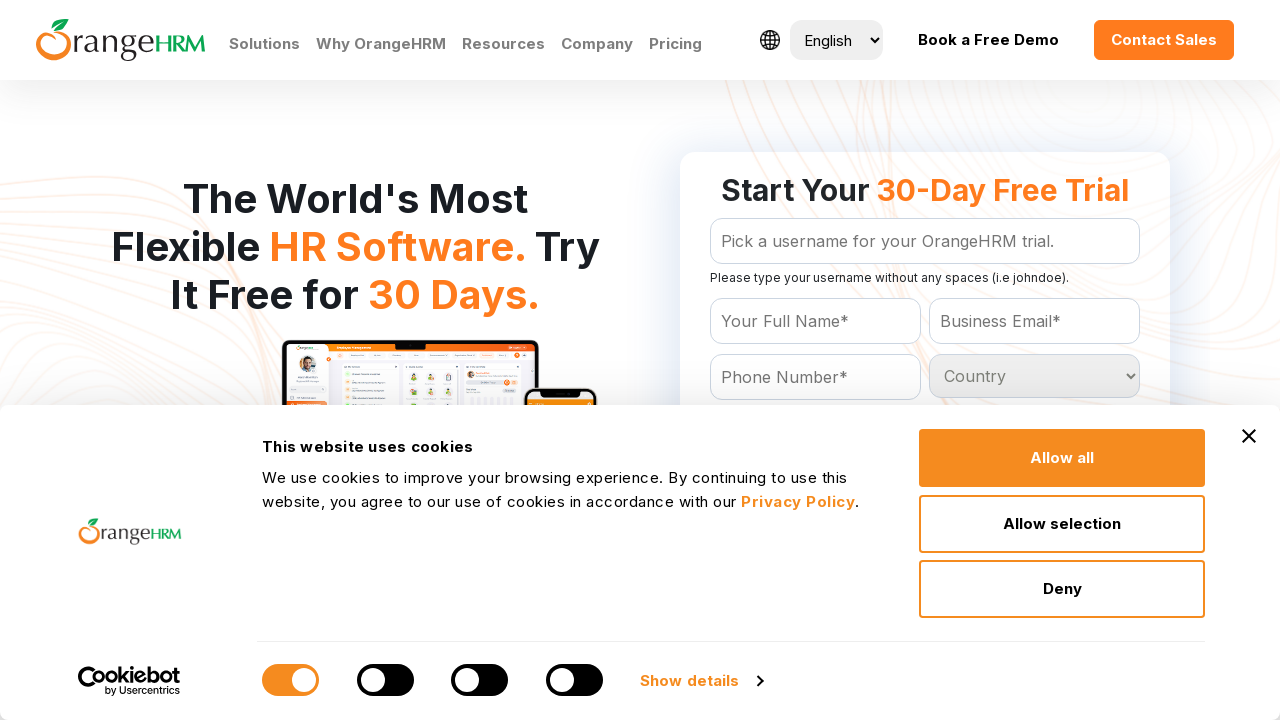

Retrieved text content from dropdown option: 'Slovakia
	'
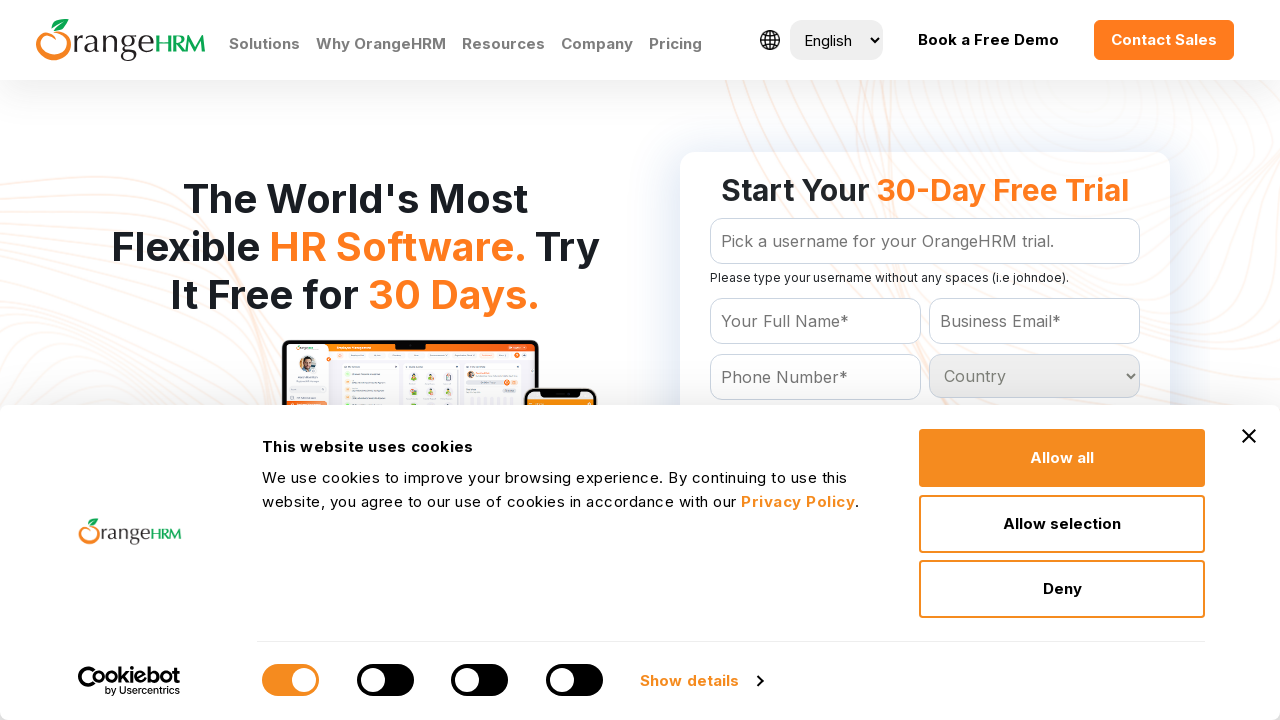

Retrieved text content from dropdown option: 'Slovenia
	'
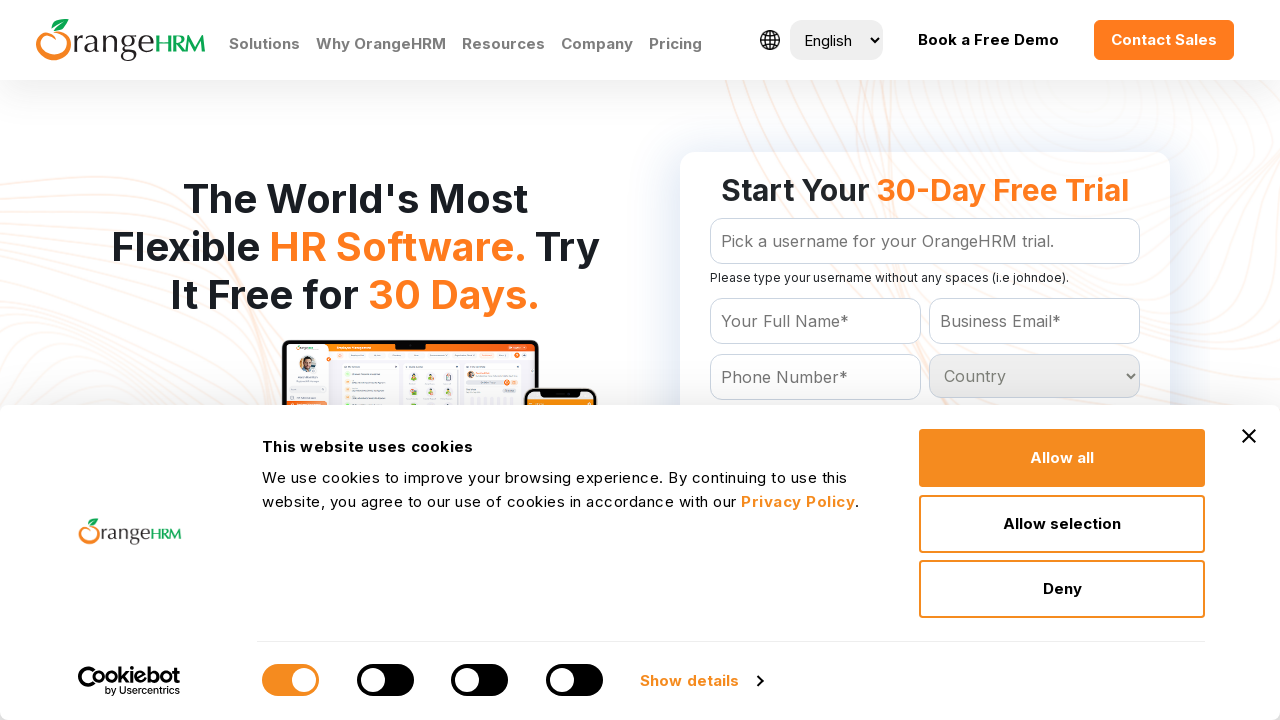

Retrieved text content from dropdown option: 'Solomon Islands
	'
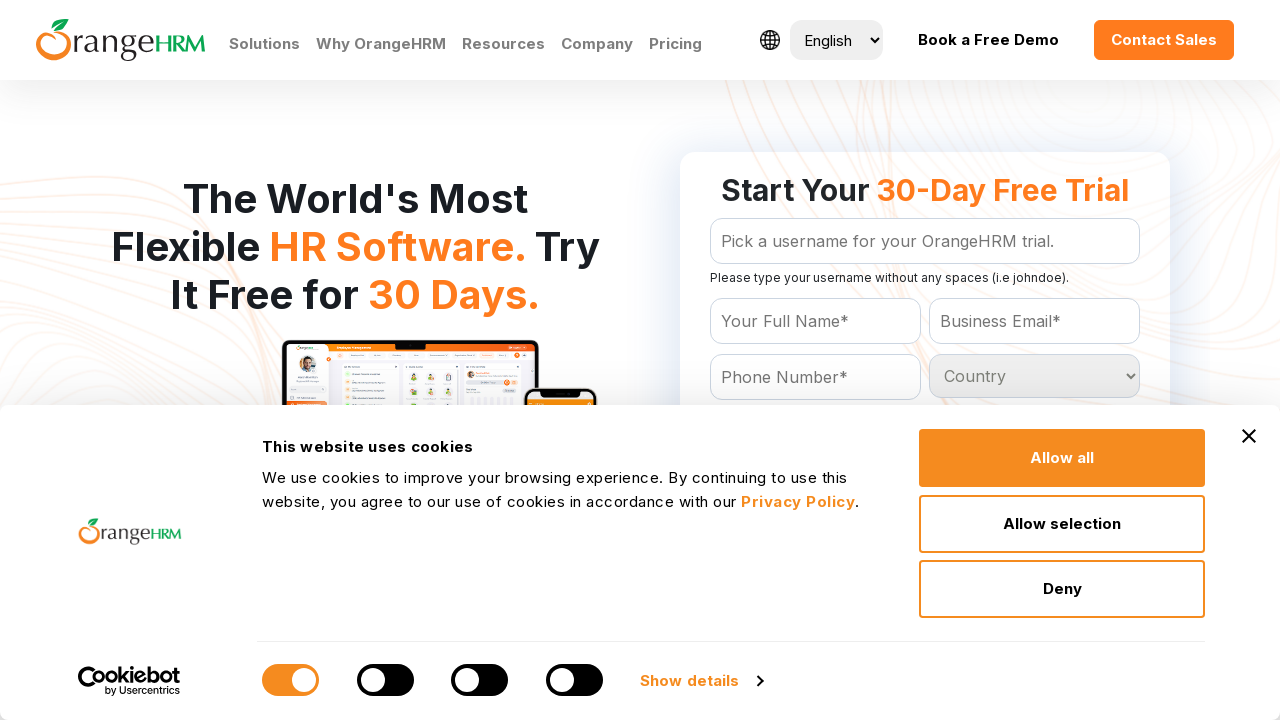

Retrieved text content from dropdown option: 'Somalia
	'
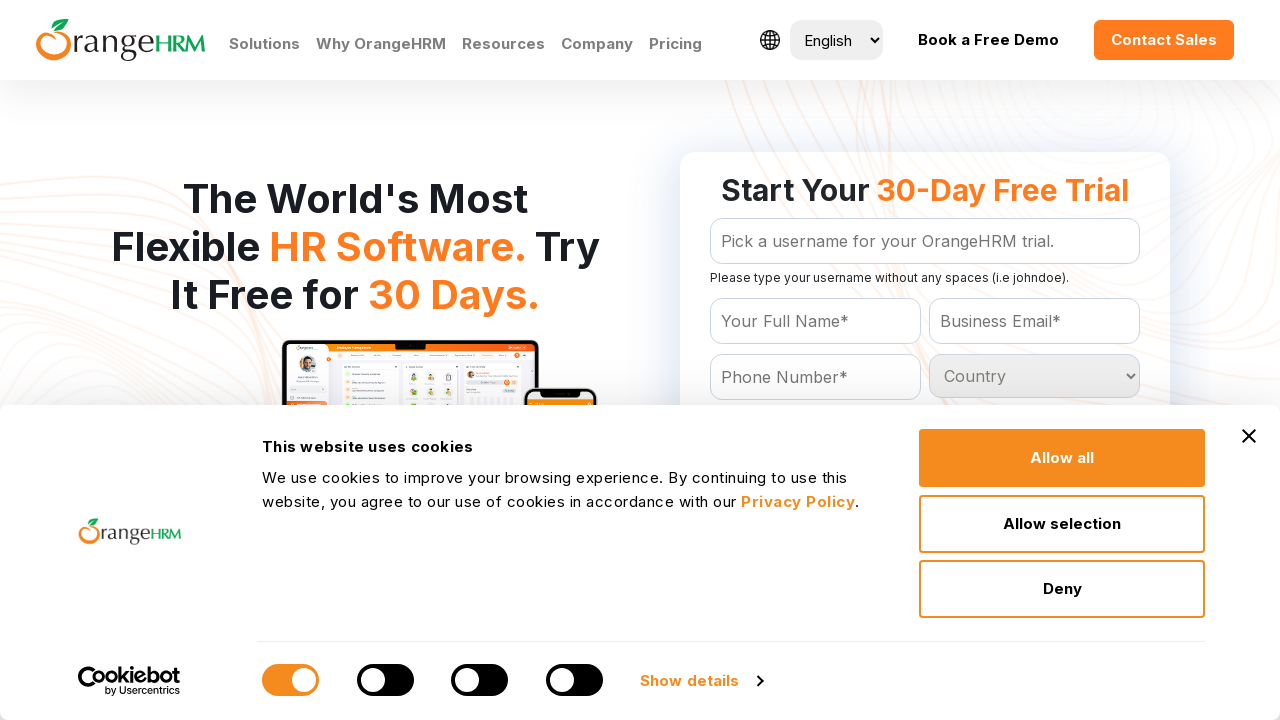

Retrieved text content from dropdown option: 'South Africa
	'
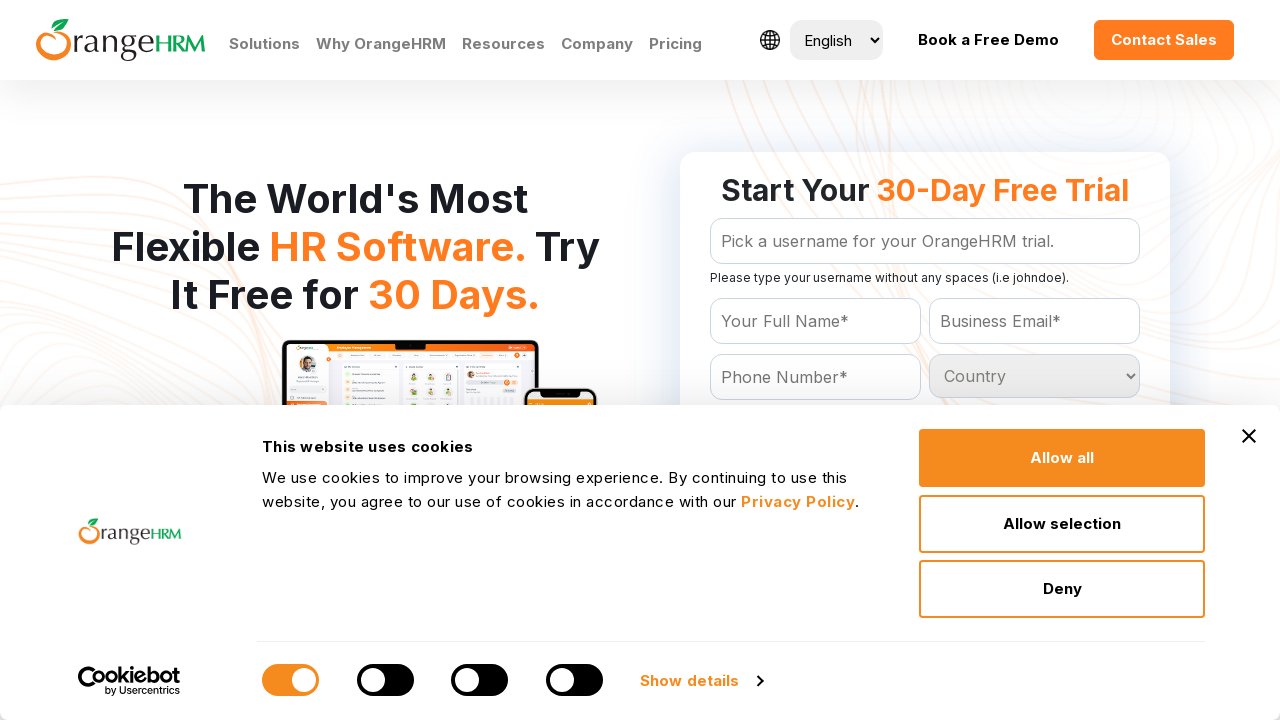

Retrieved text content from dropdown option: 'South Georgia
	'
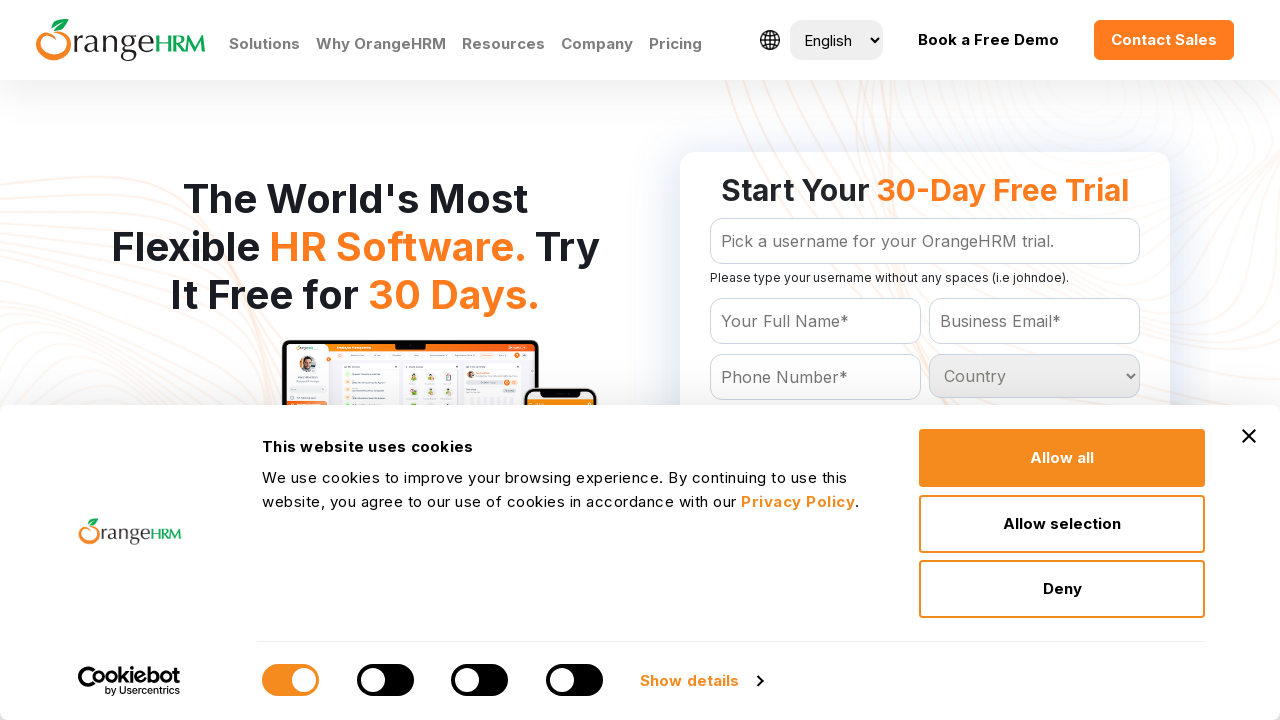

Retrieved text content from dropdown option: 'Spain
	'
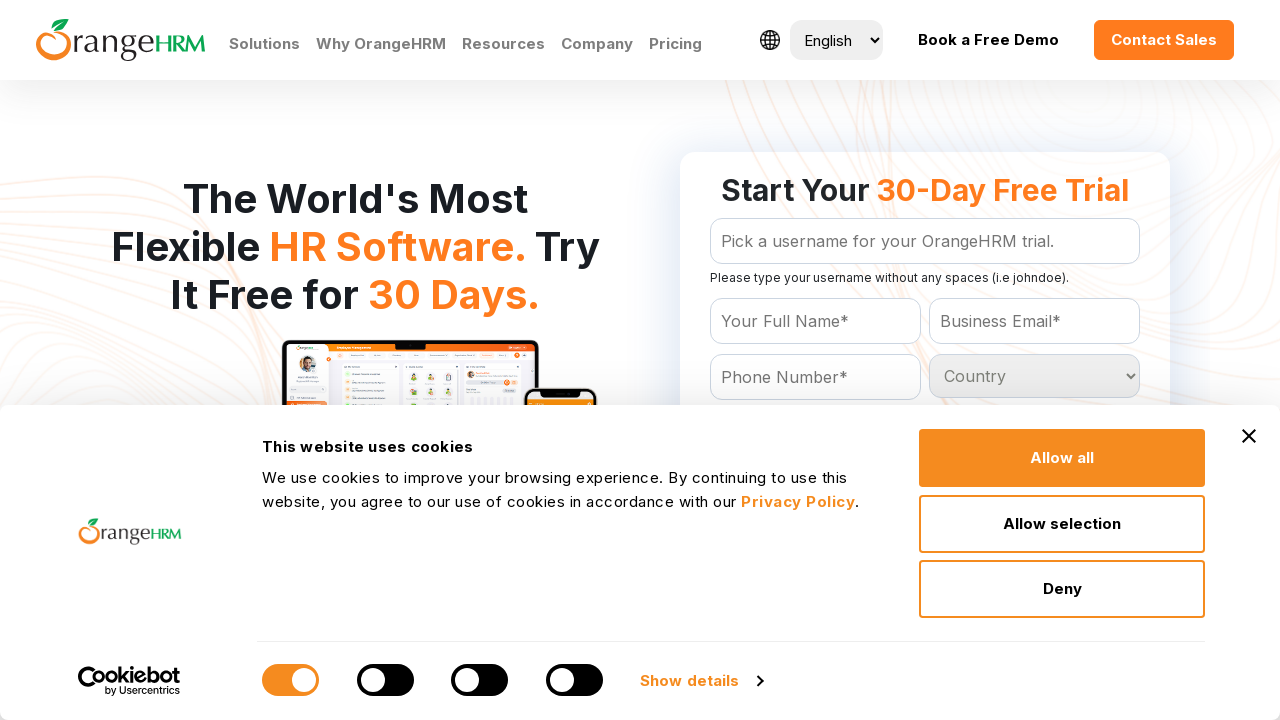

Retrieved text content from dropdown option: 'Sri Lanka
	'
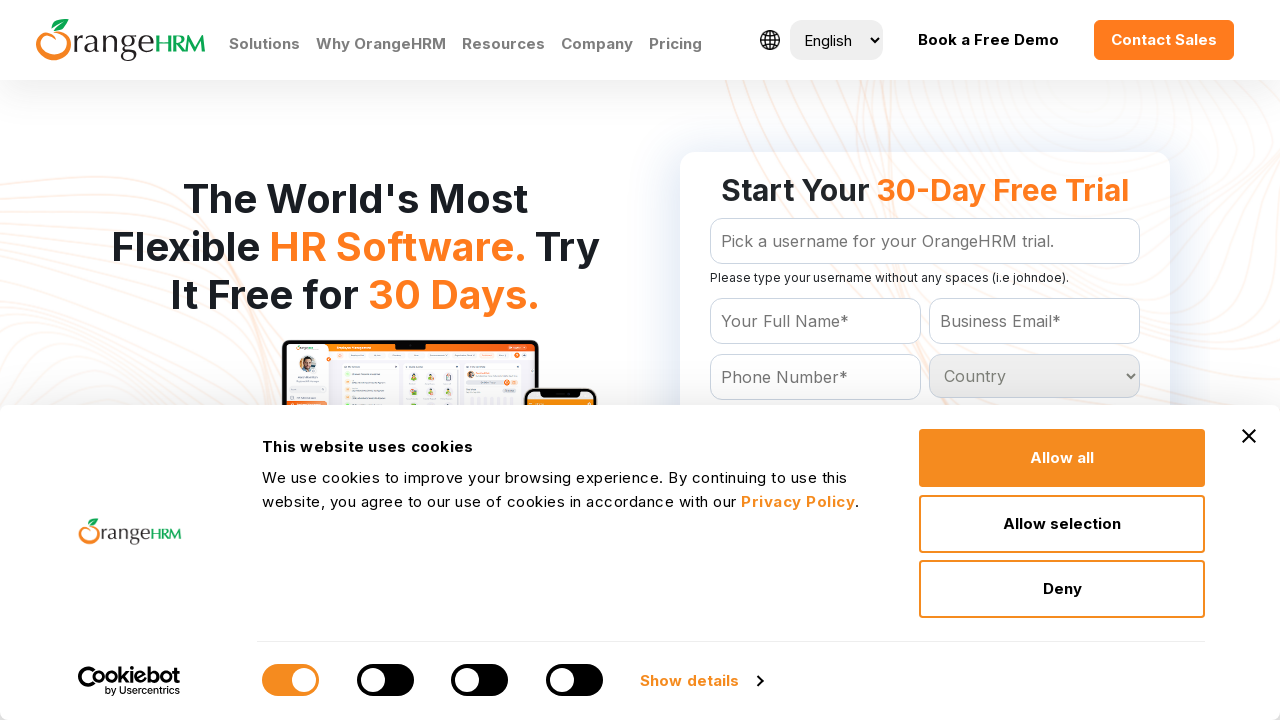

Retrieved text content from dropdown option: 'Sudan
	'
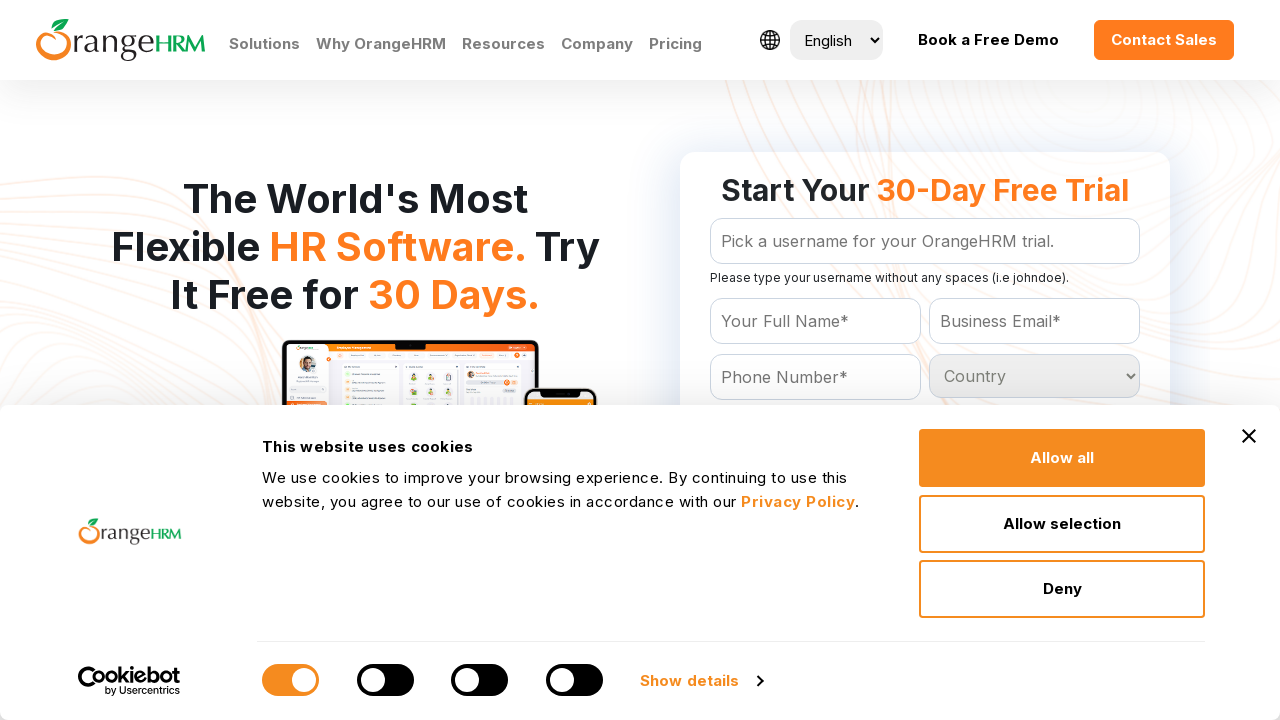

Retrieved text content from dropdown option: 'Suriname
	'
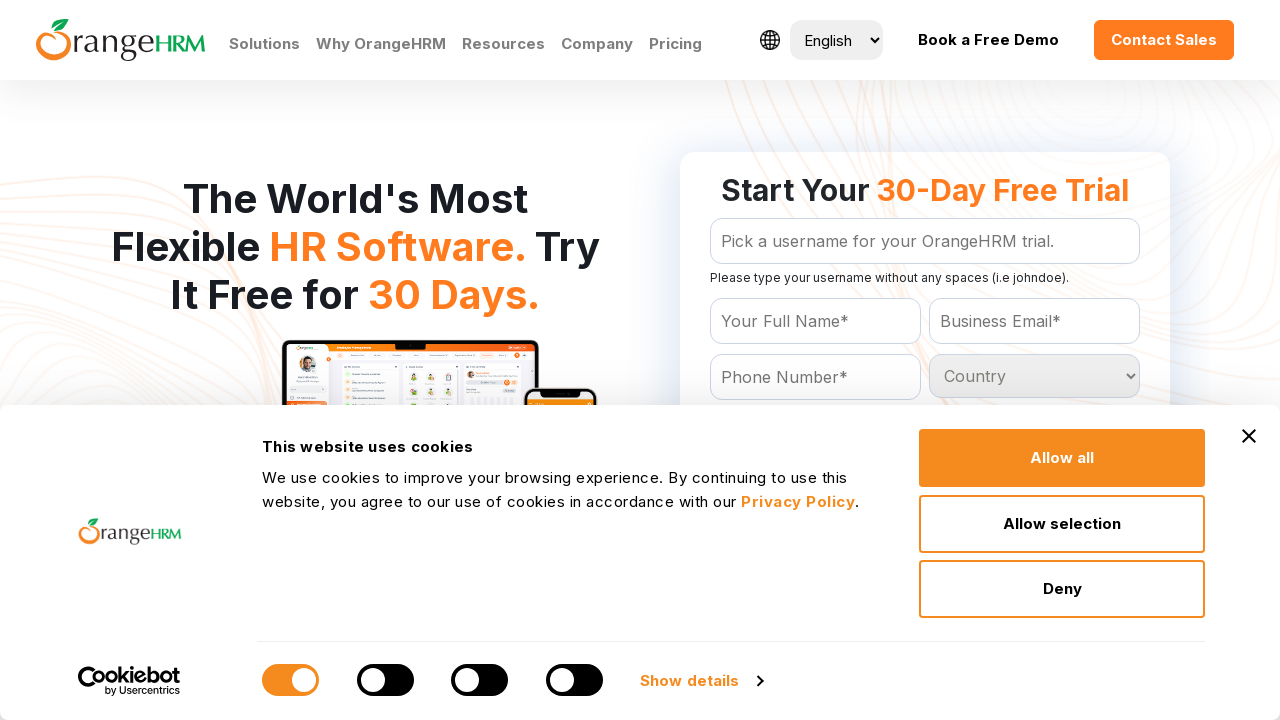

Retrieved text content from dropdown option: 'Swaziland
	'
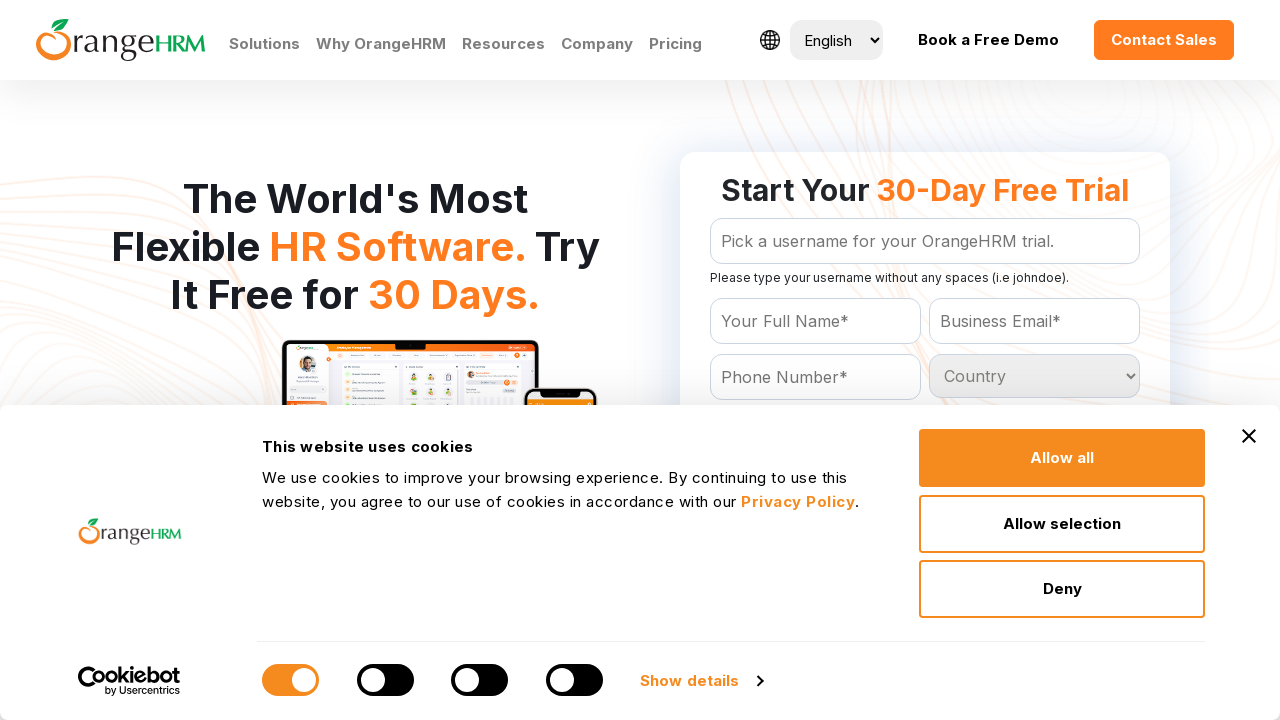

Retrieved text content from dropdown option: 'Sweden
	'
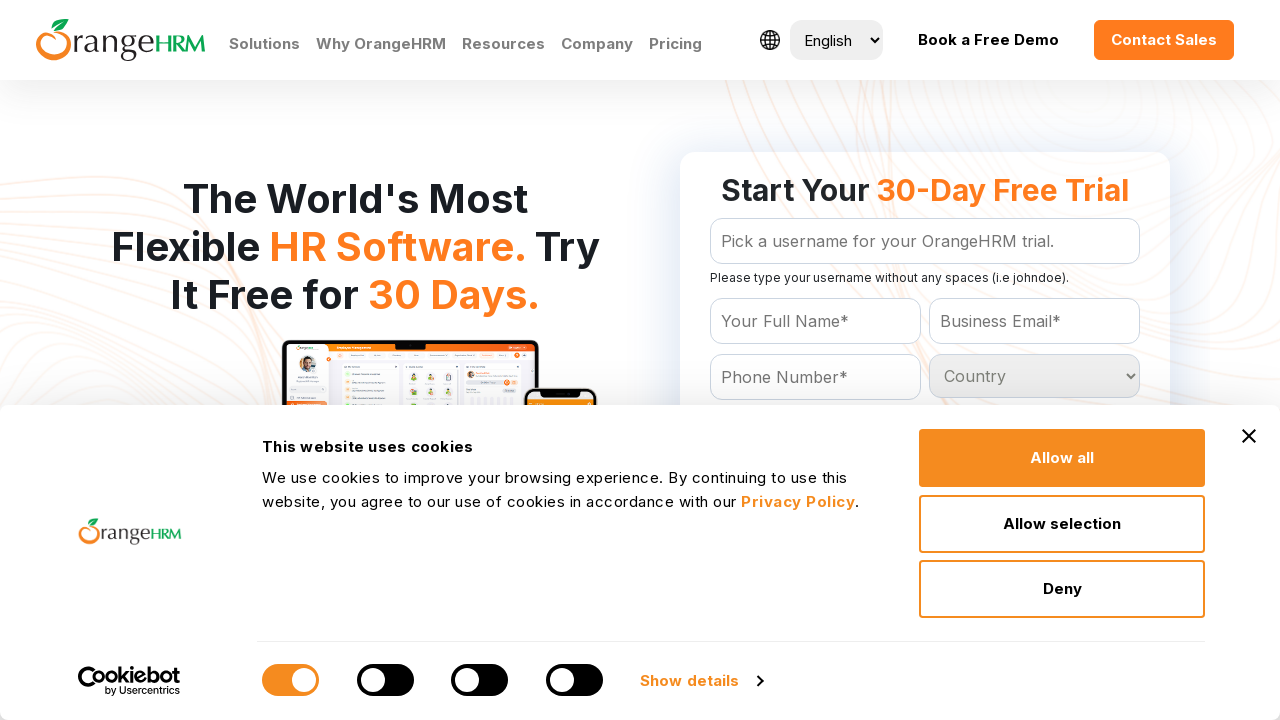

Retrieved text content from dropdown option: 'Switzerland
	'
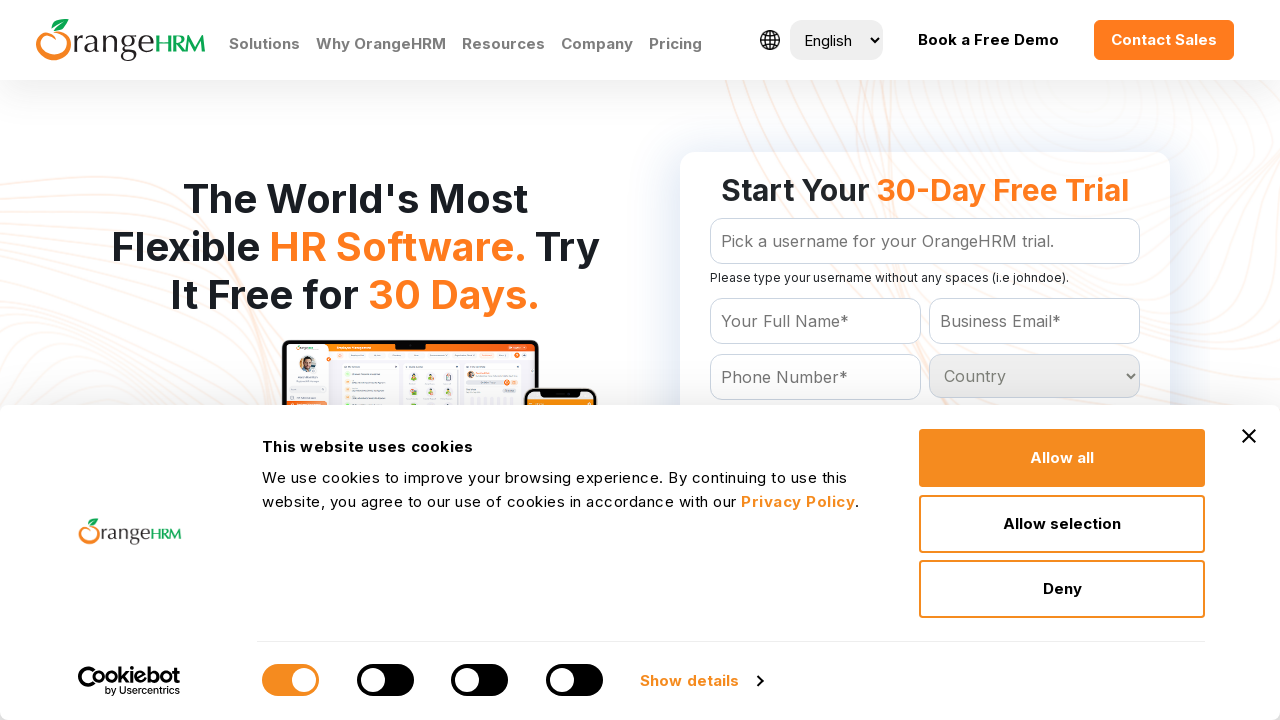

Retrieved text content from dropdown option: 'Syrian Arab Republic
	'
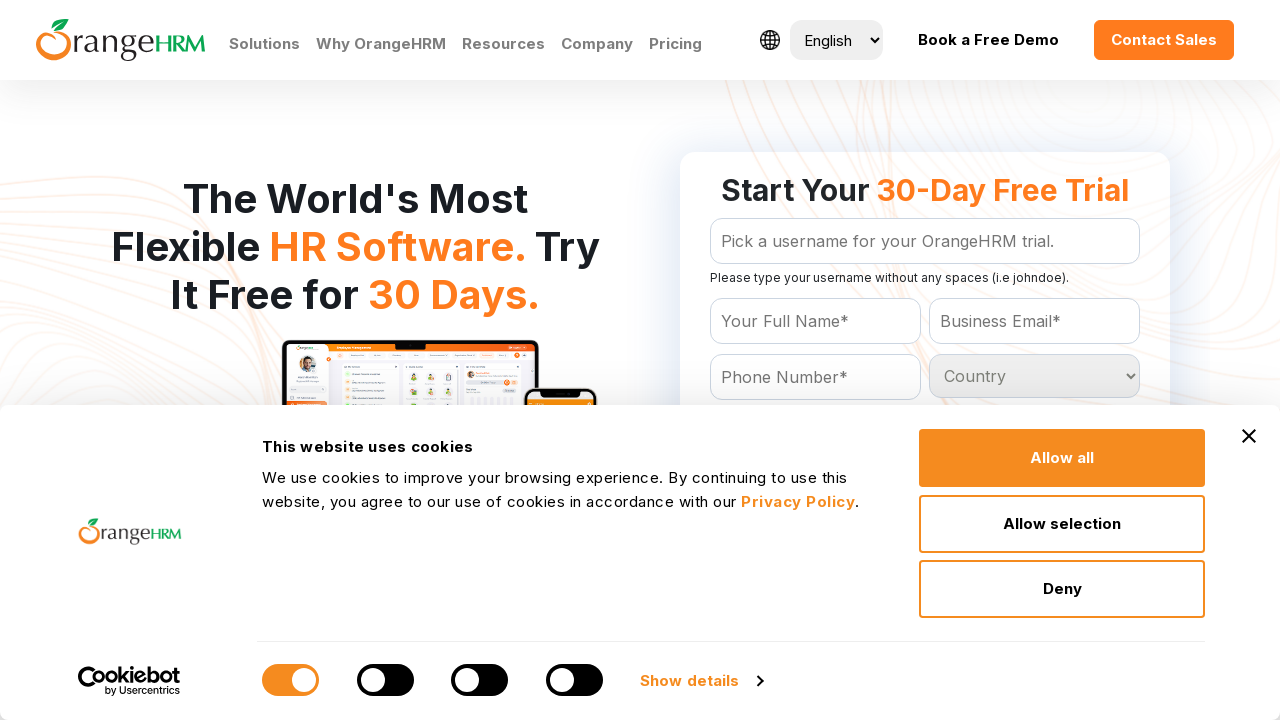

Retrieved text content from dropdown option: 'Taiwan
	'
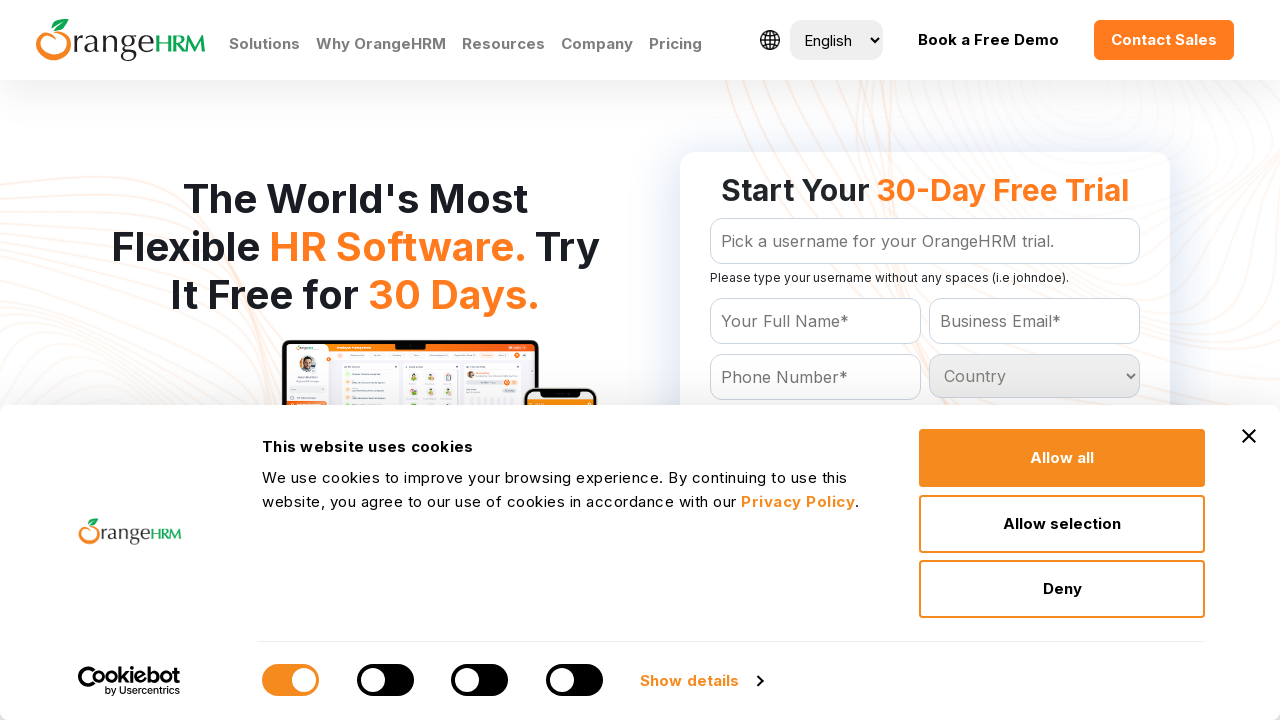

Retrieved text content from dropdown option: 'Tajikistan
	'
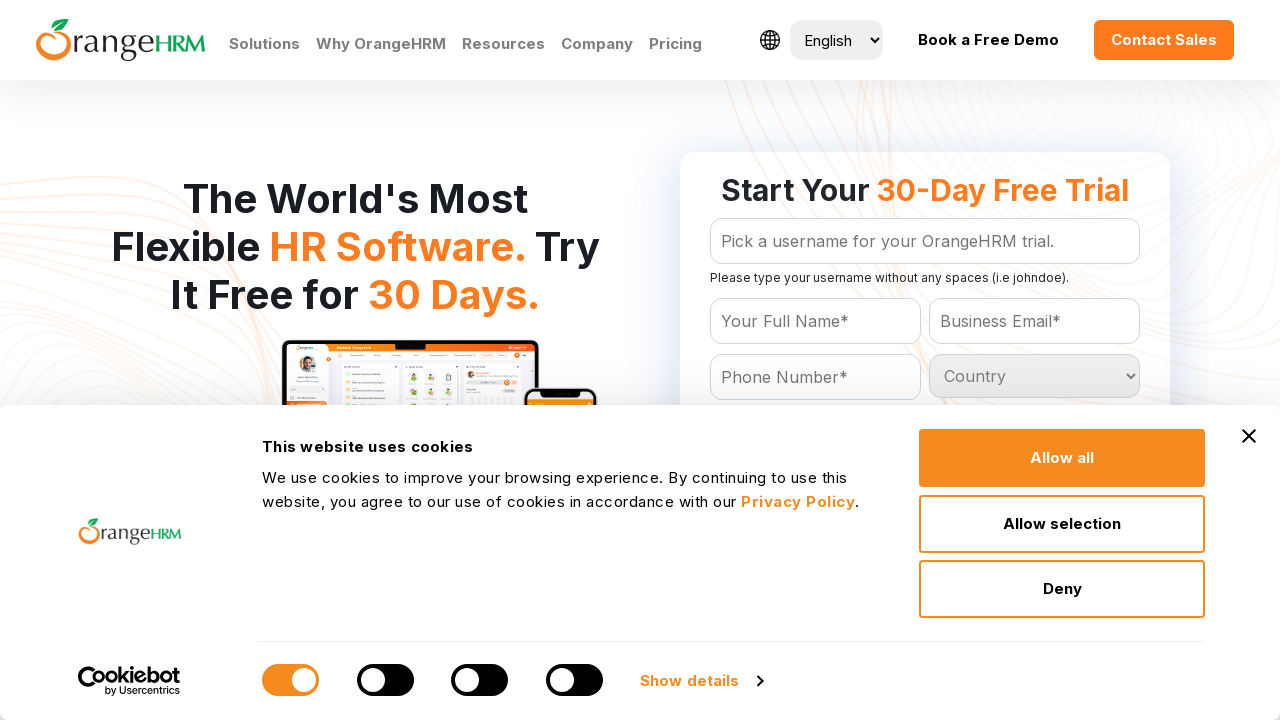

Retrieved text content from dropdown option: 'Tanzania
	'
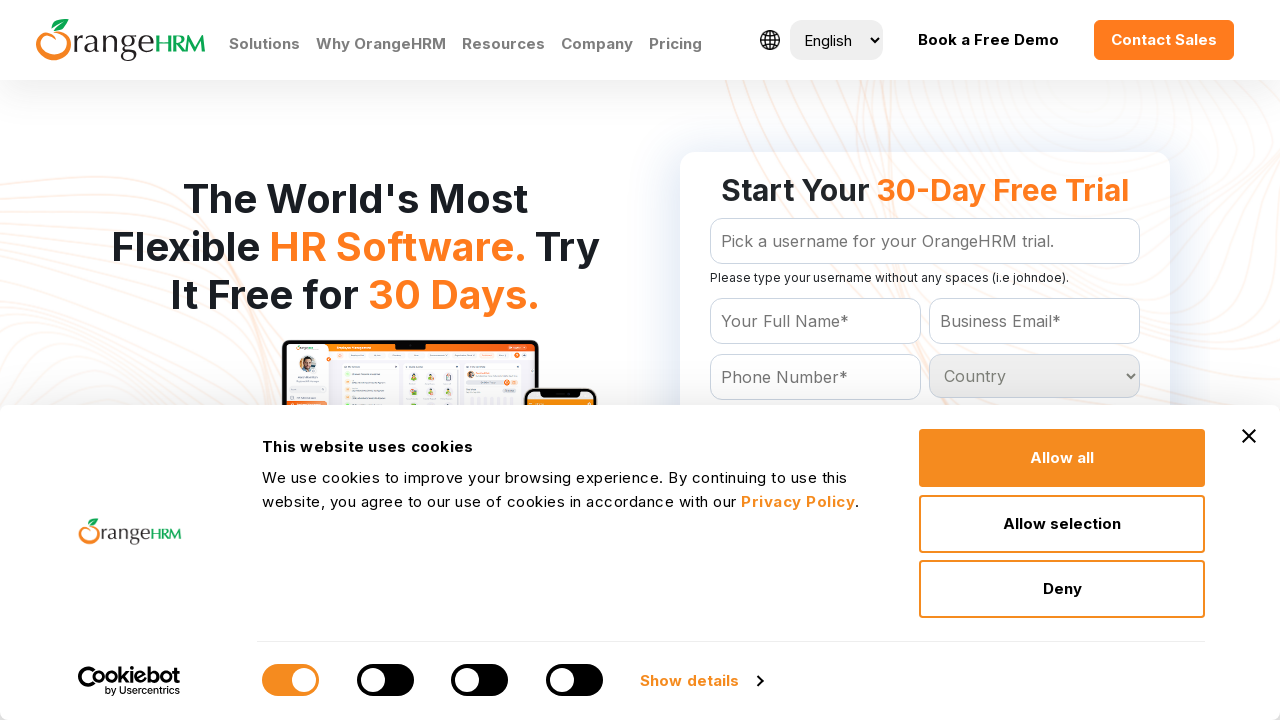

Retrieved text content from dropdown option: 'Thailand
	'
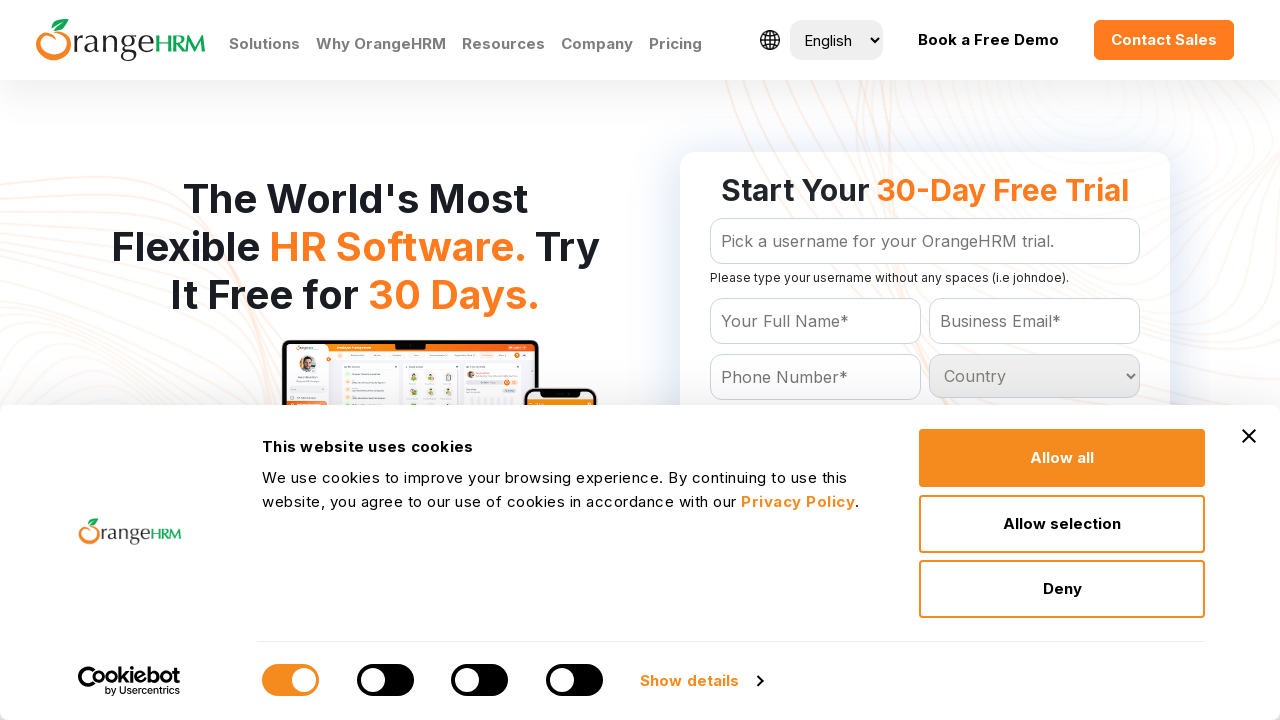

Retrieved text content from dropdown option: 'Togo
	'
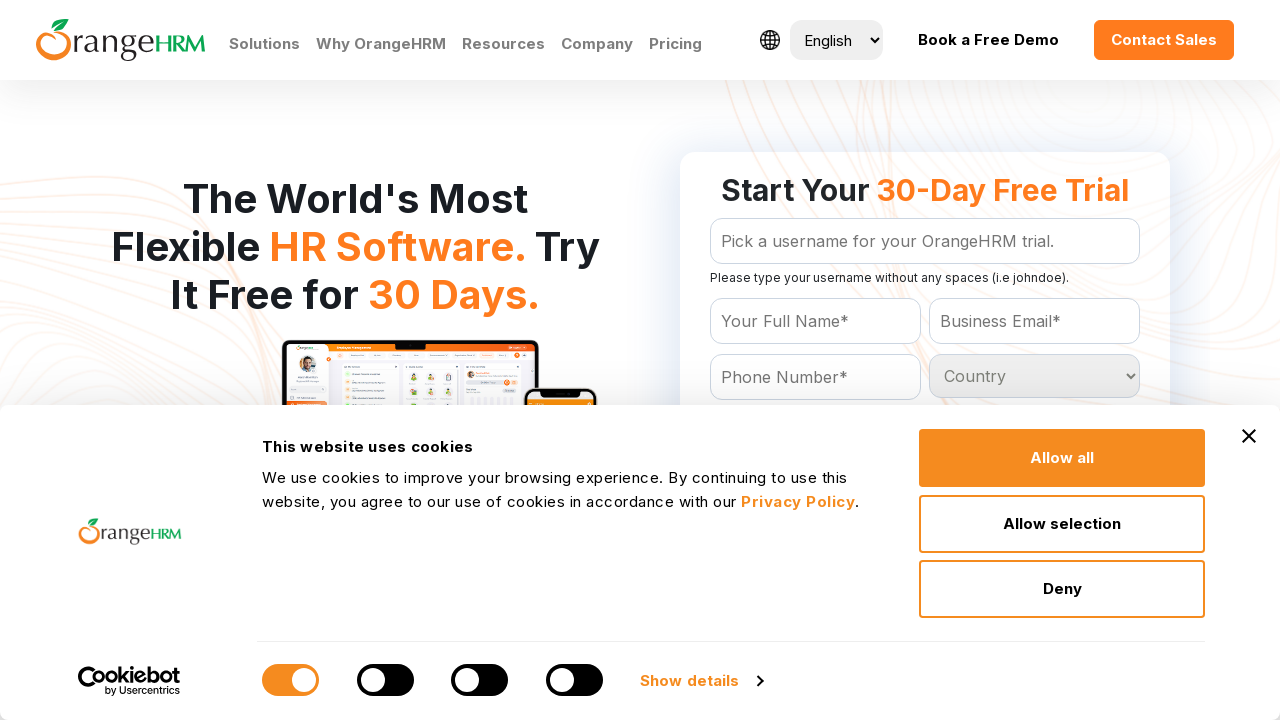

Retrieved text content from dropdown option: 'Tokelau
	'
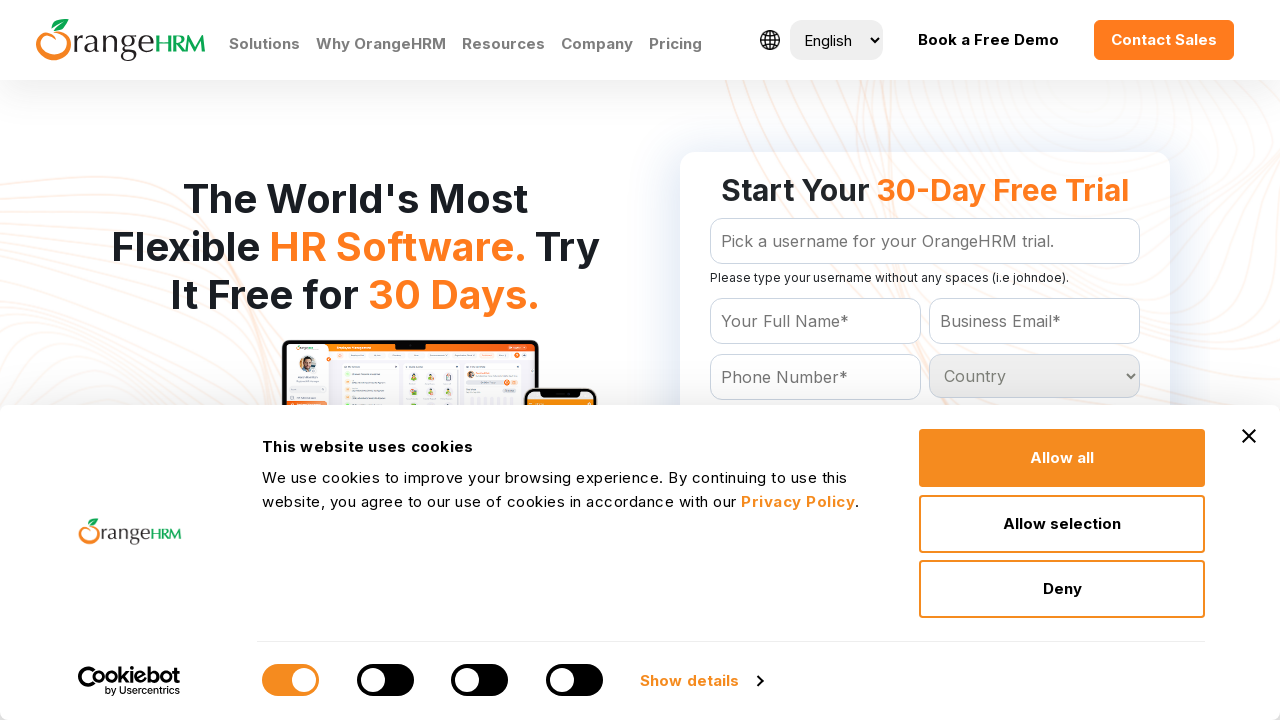

Retrieved text content from dropdown option: 'Tonga
	'
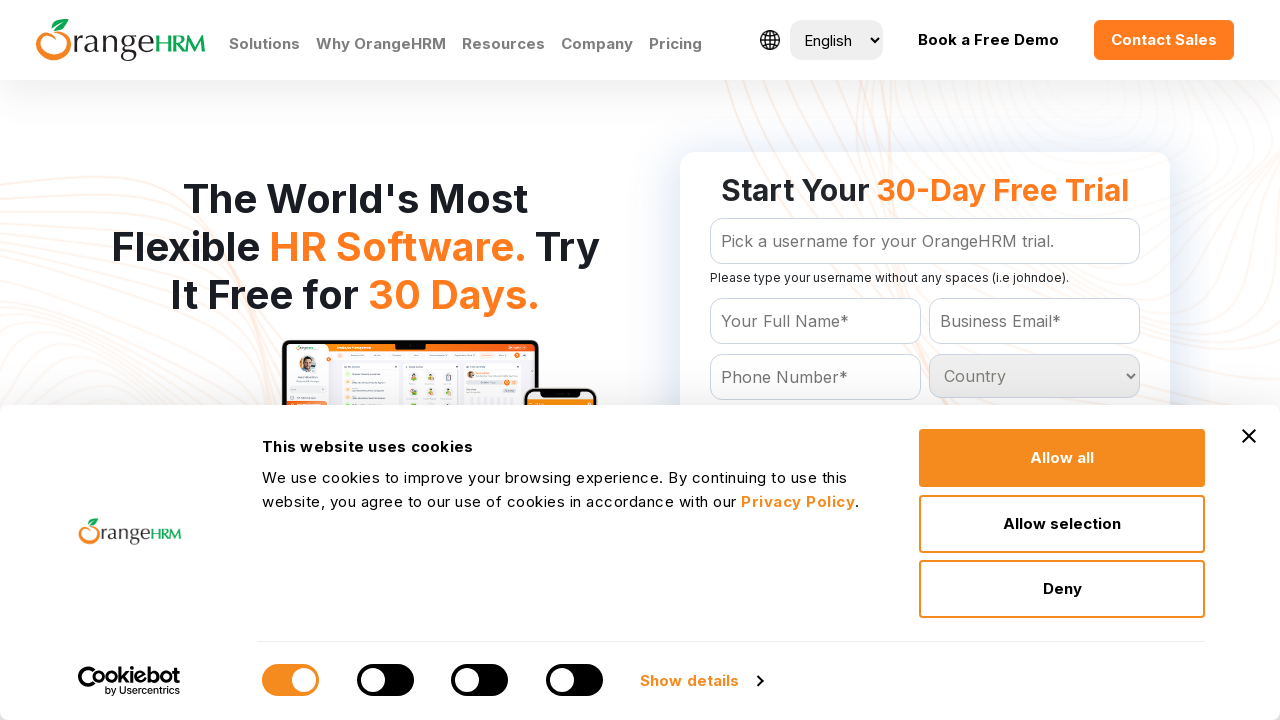

Retrieved text content from dropdown option: 'Trinidad and Tobago
	'
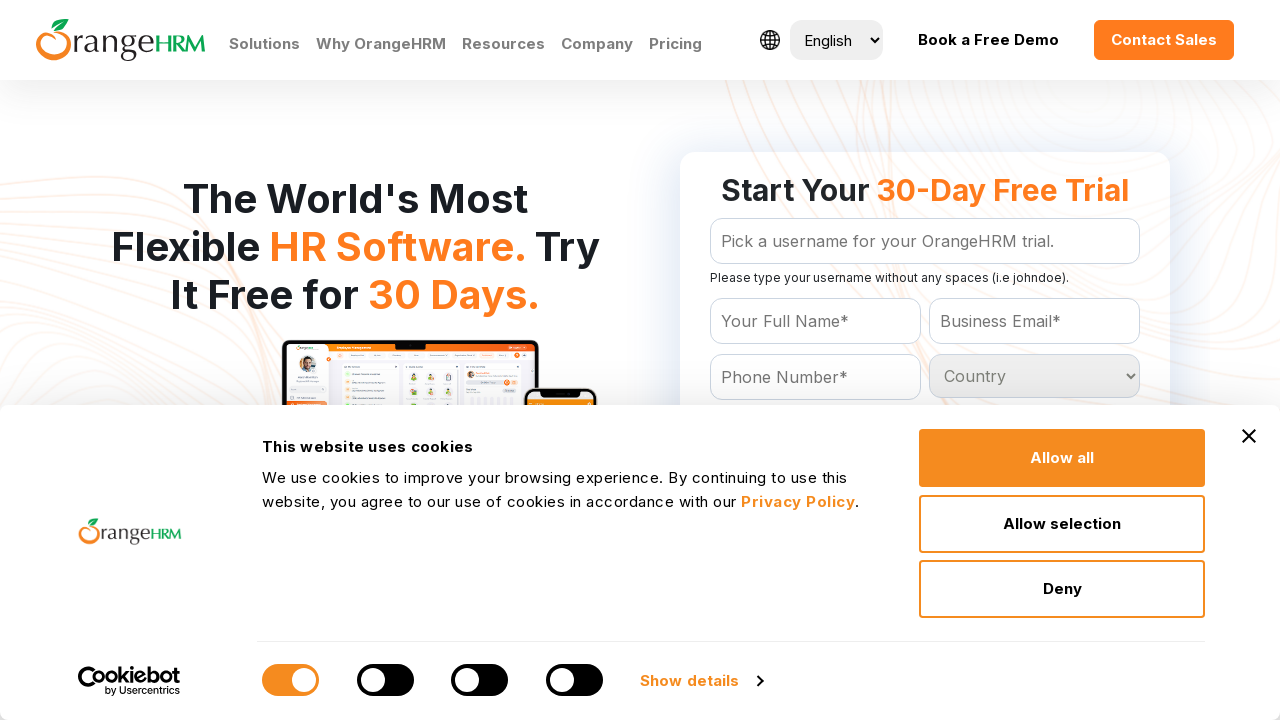

Retrieved text content from dropdown option: 'Tunisia
	'
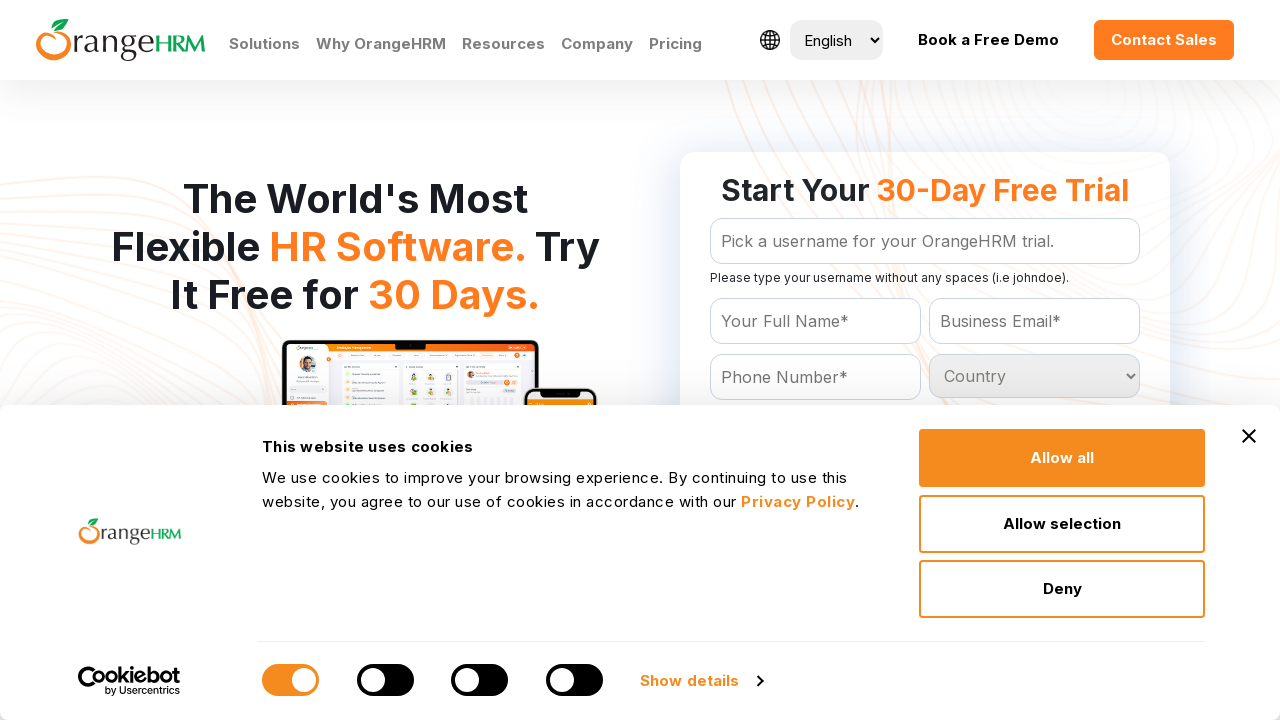

Retrieved text content from dropdown option: 'Turkey
	'
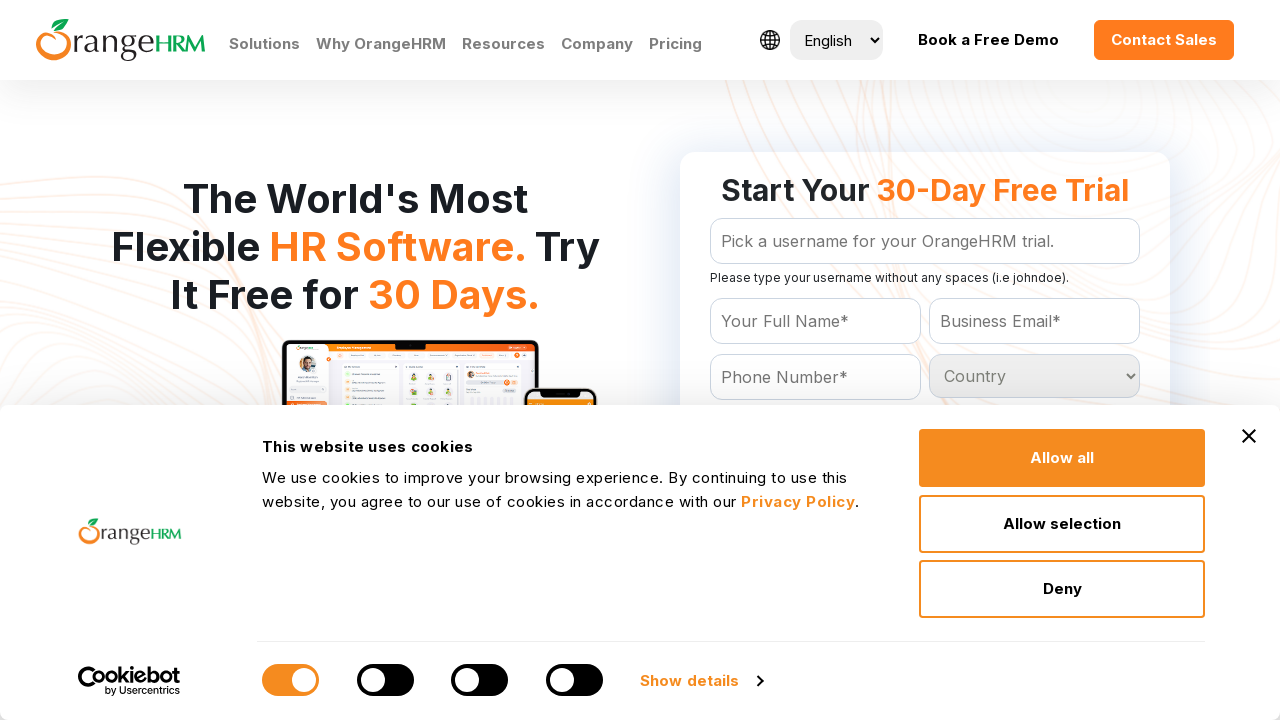

Retrieved text content from dropdown option: 'Turkmenistan
	'
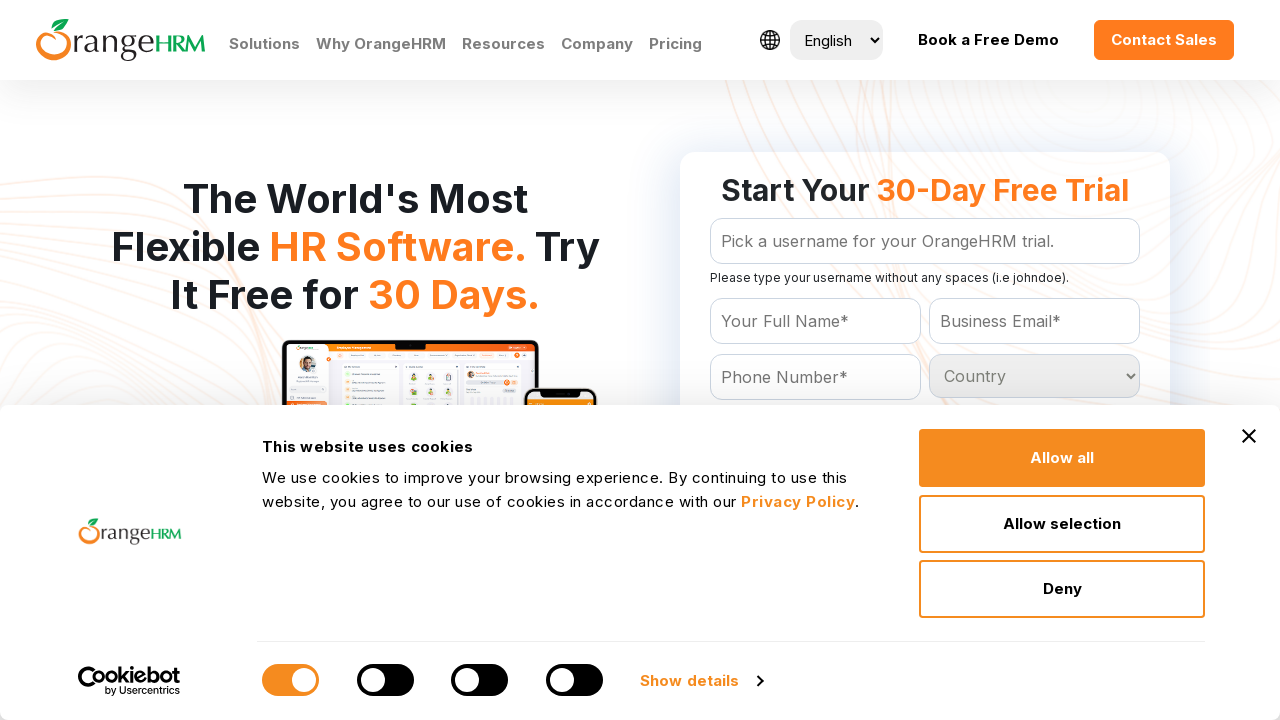

Retrieved text content from dropdown option: 'Turks and Caicos Islands
	'
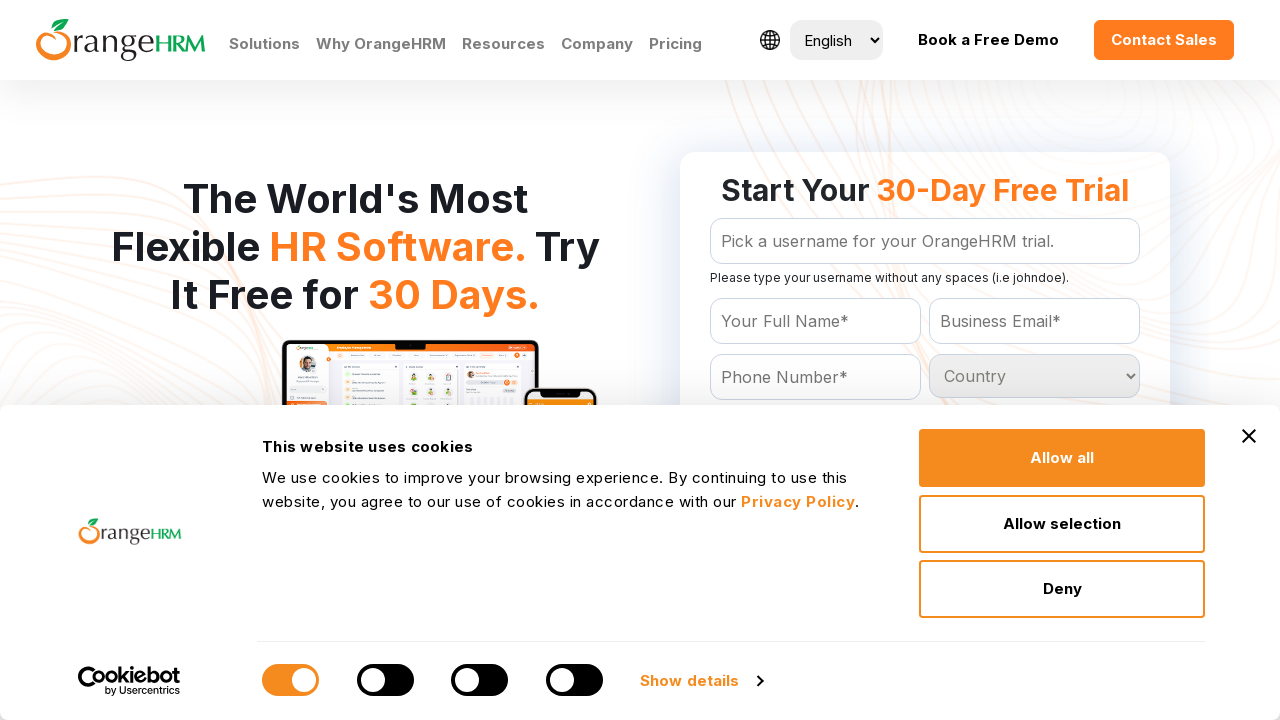

Retrieved text content from dropdown option: 'Tuvalu
	'
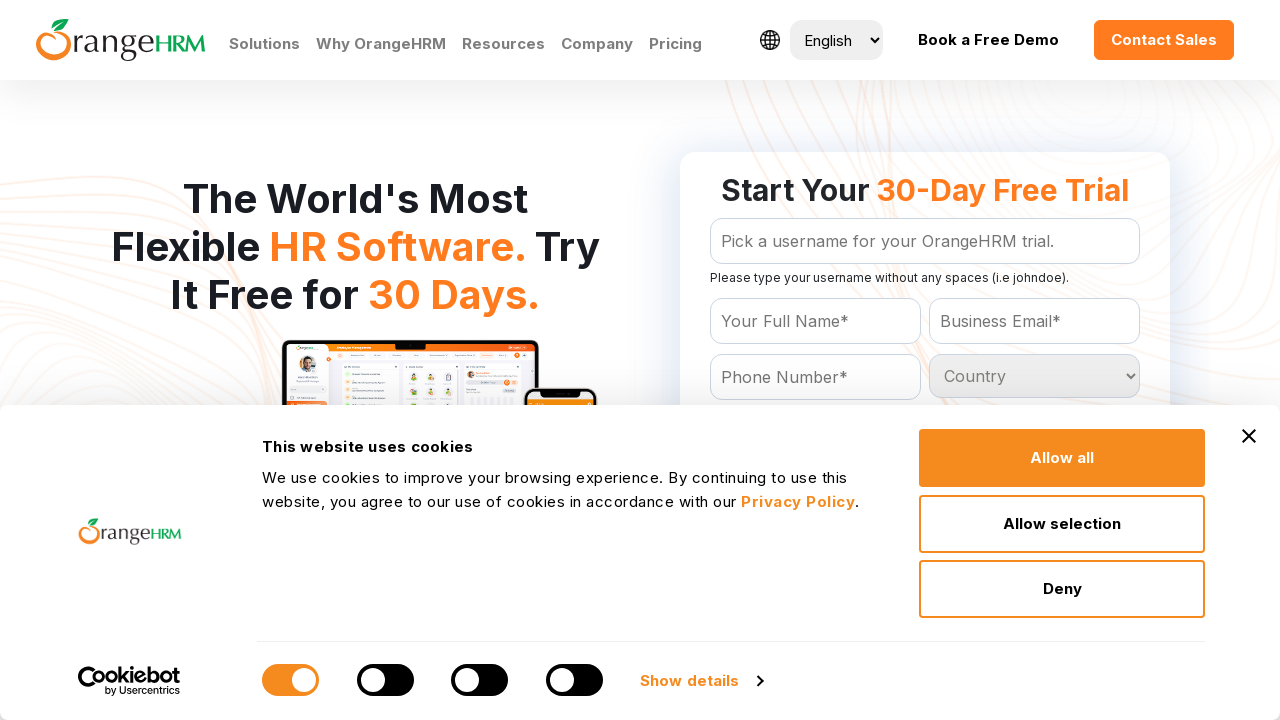

Retrieved text content from dropdown option: 'Uganda
	'
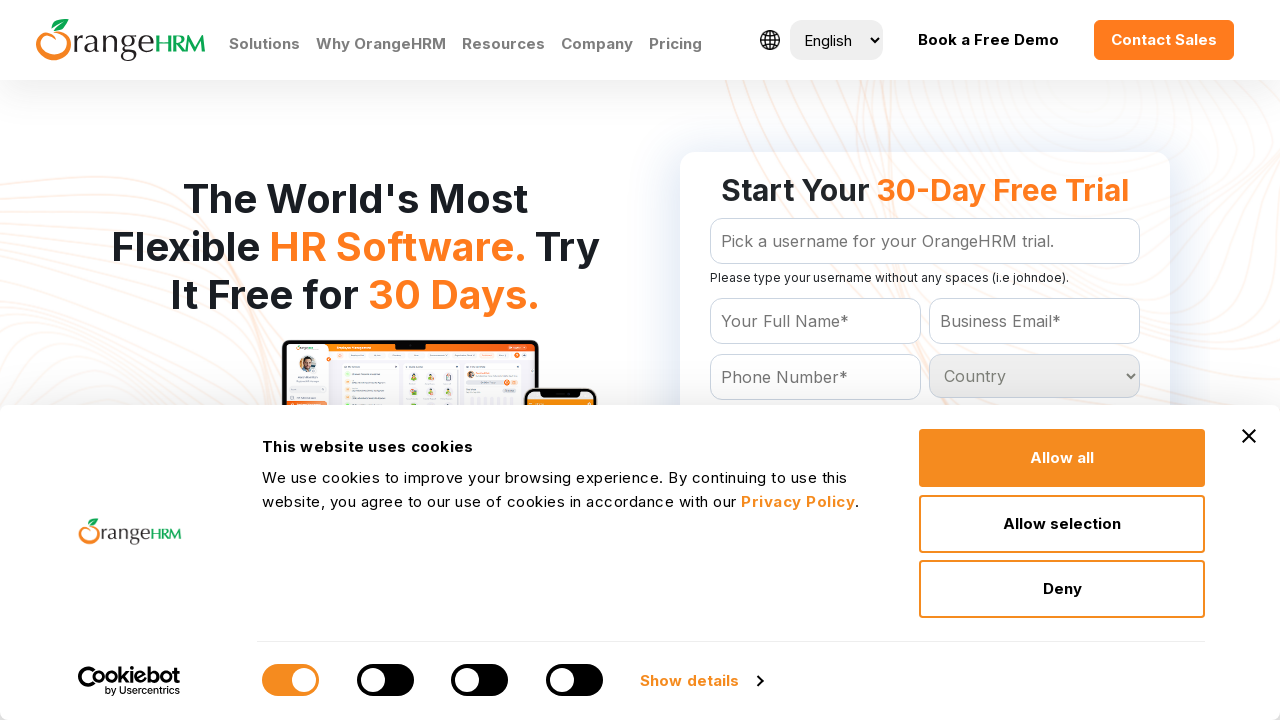

Retrieved text content from dropdown option: 'Ukraine
	'
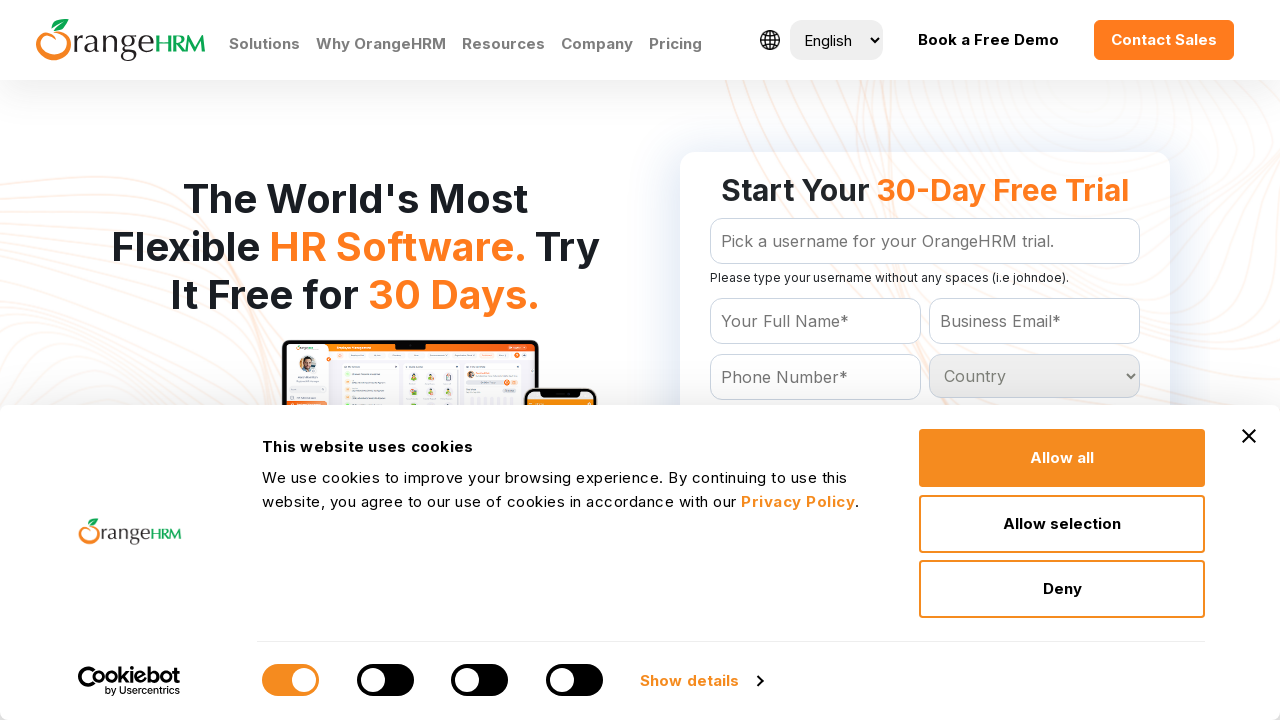

Retrieved text content from dropdown option: 'United Arab Emirates
	'
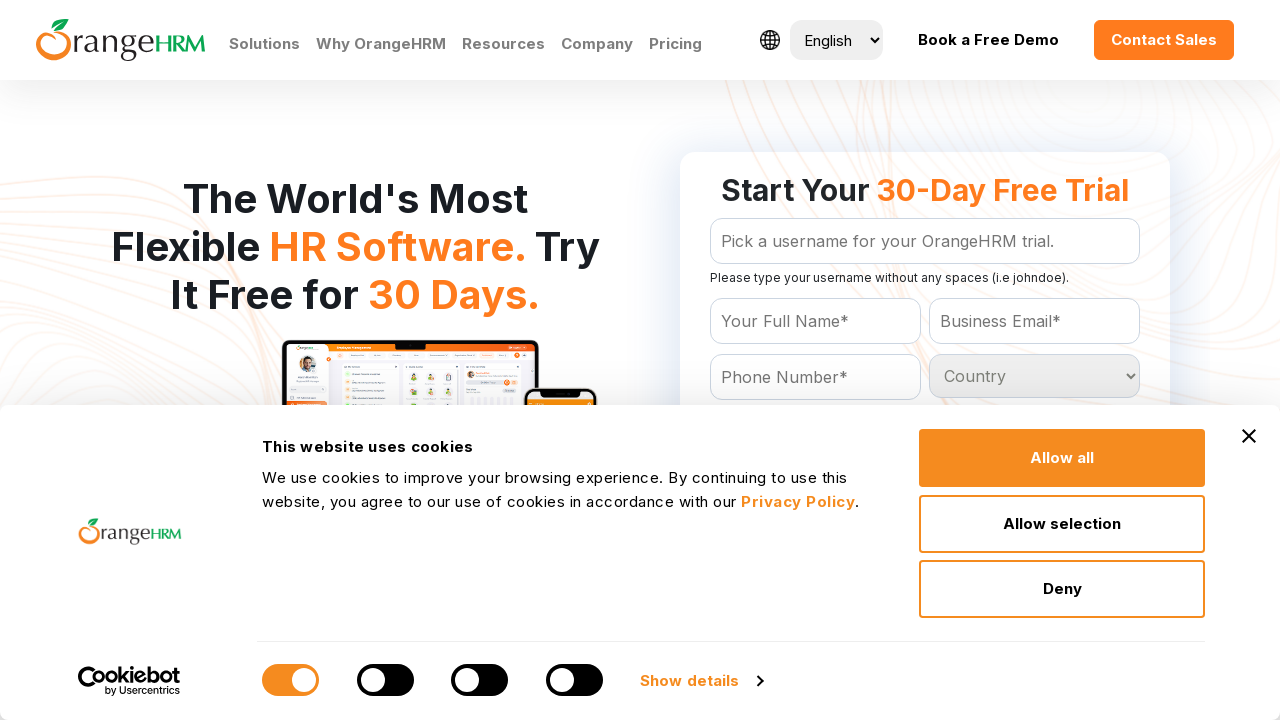

Retrieved text content from dropdown option: 'United Kingdom
	'
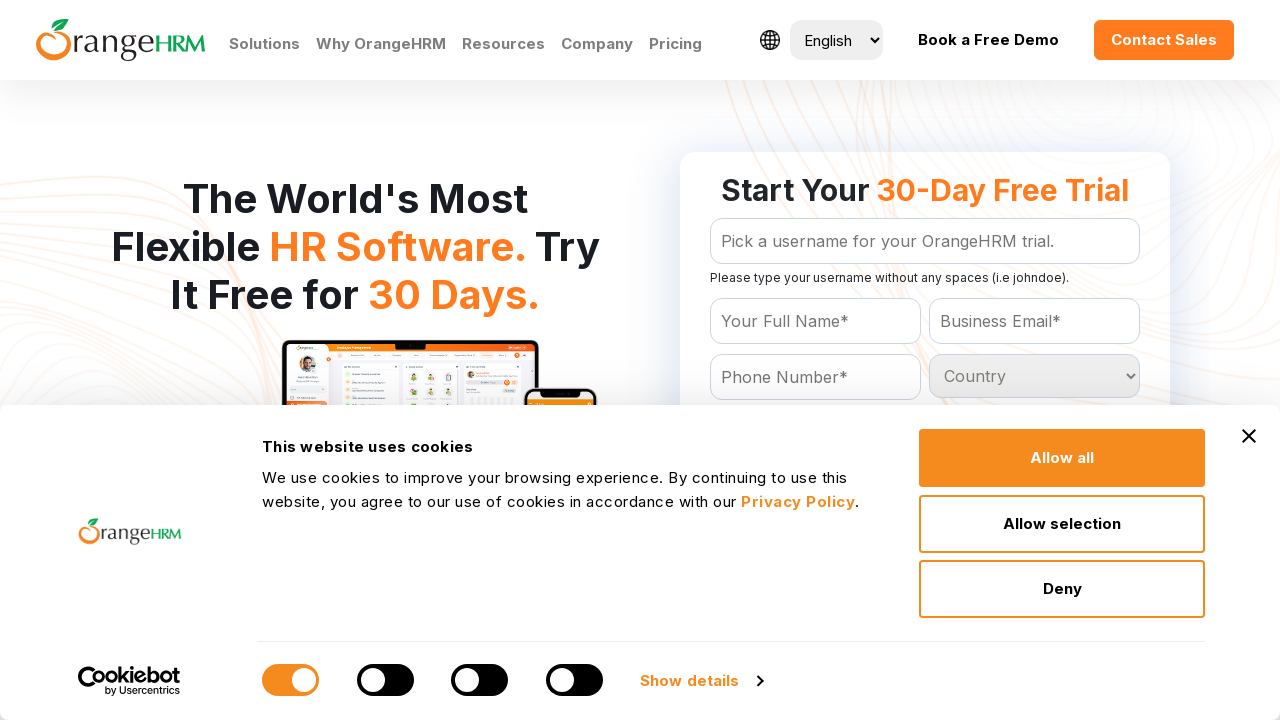

Retrieved text content from dropdown option: 'United States
	'
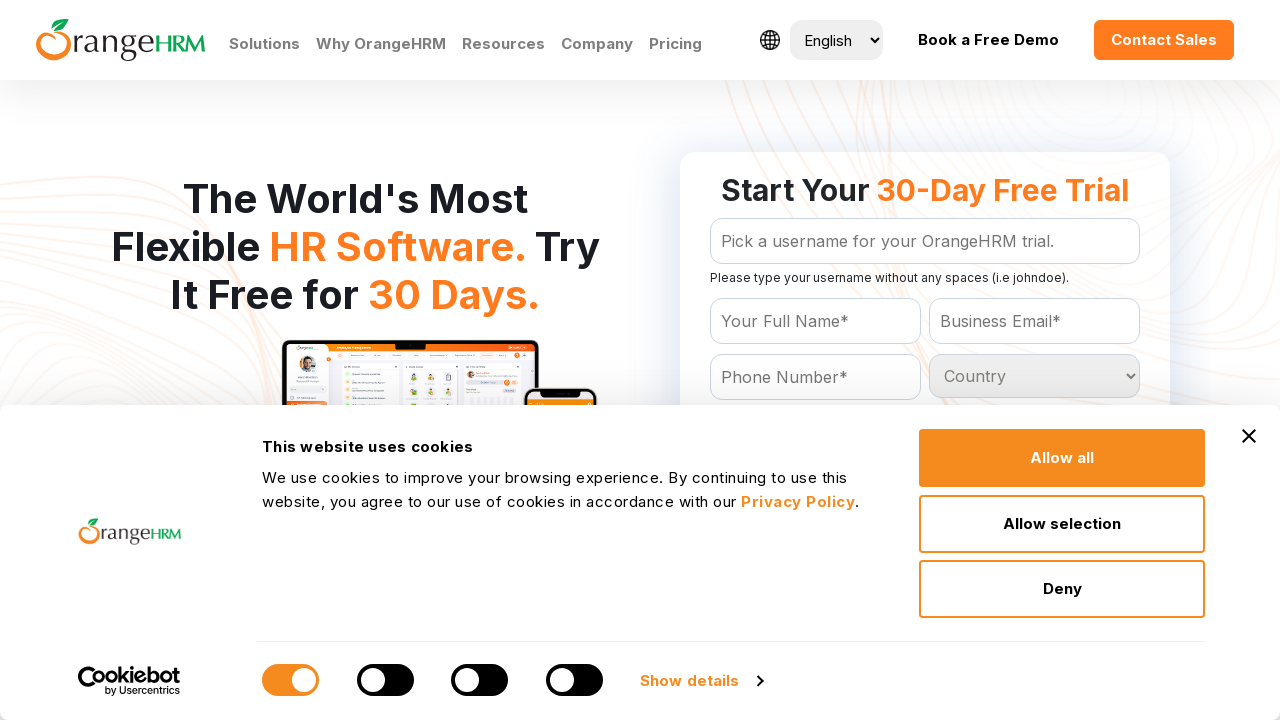

Retrieved text content from dropdown option: 'Uruguay
	'
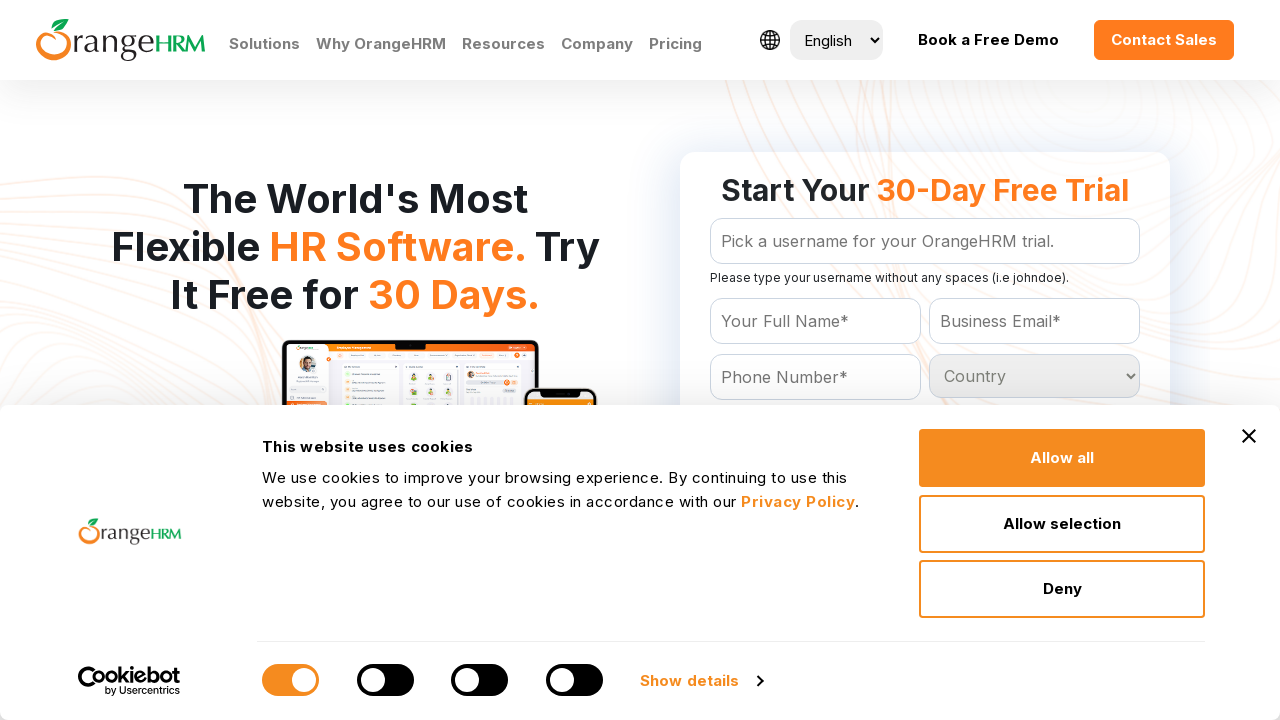

Retrieved text content from dropdown option: 'Uzbekistan
	'
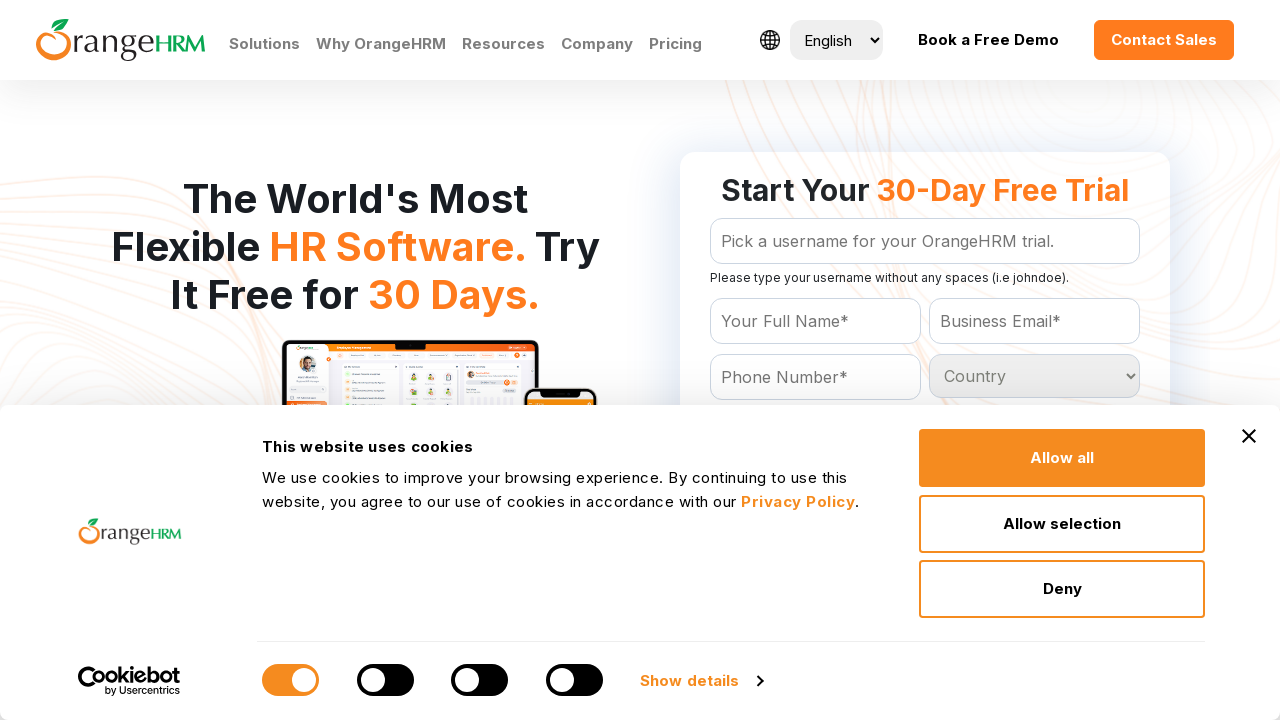

Retrieved text content from dropdown option: 'Vanuatu
	'
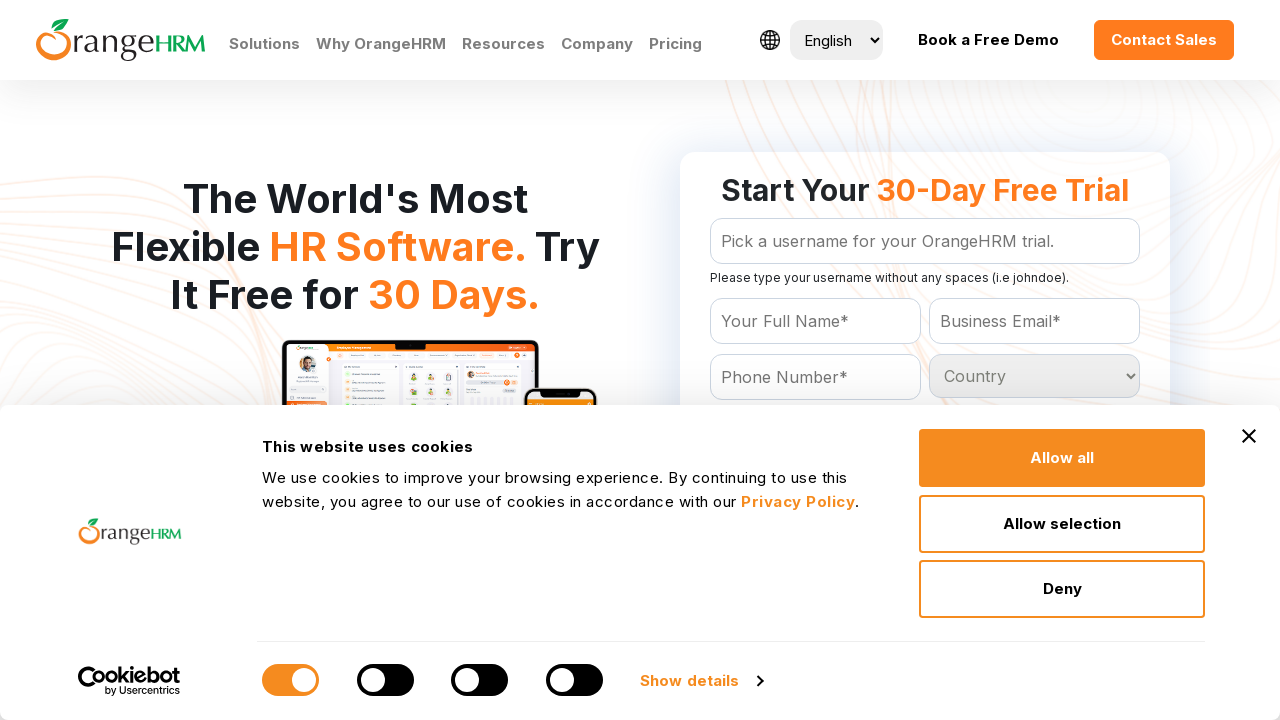

Retrieved text content from dropdown option: 'Venezuela
	'
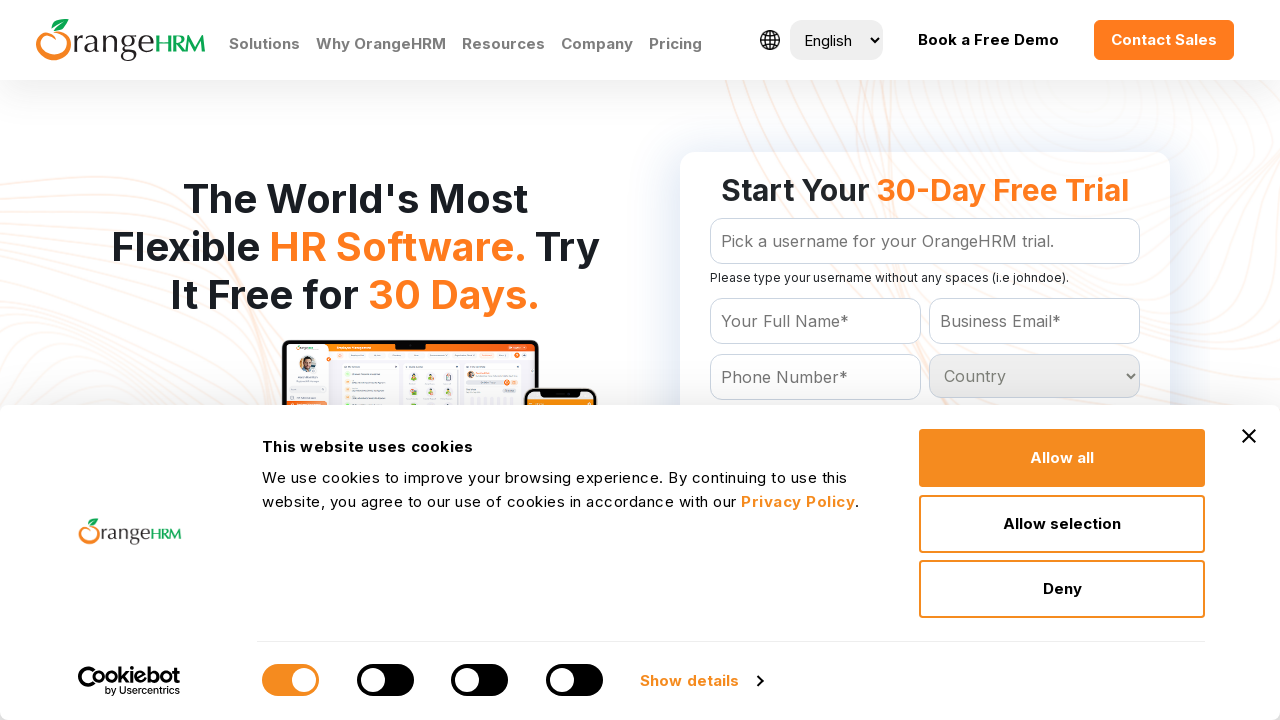

Retrieved text content from dropdown option: 'Vietnam
	'
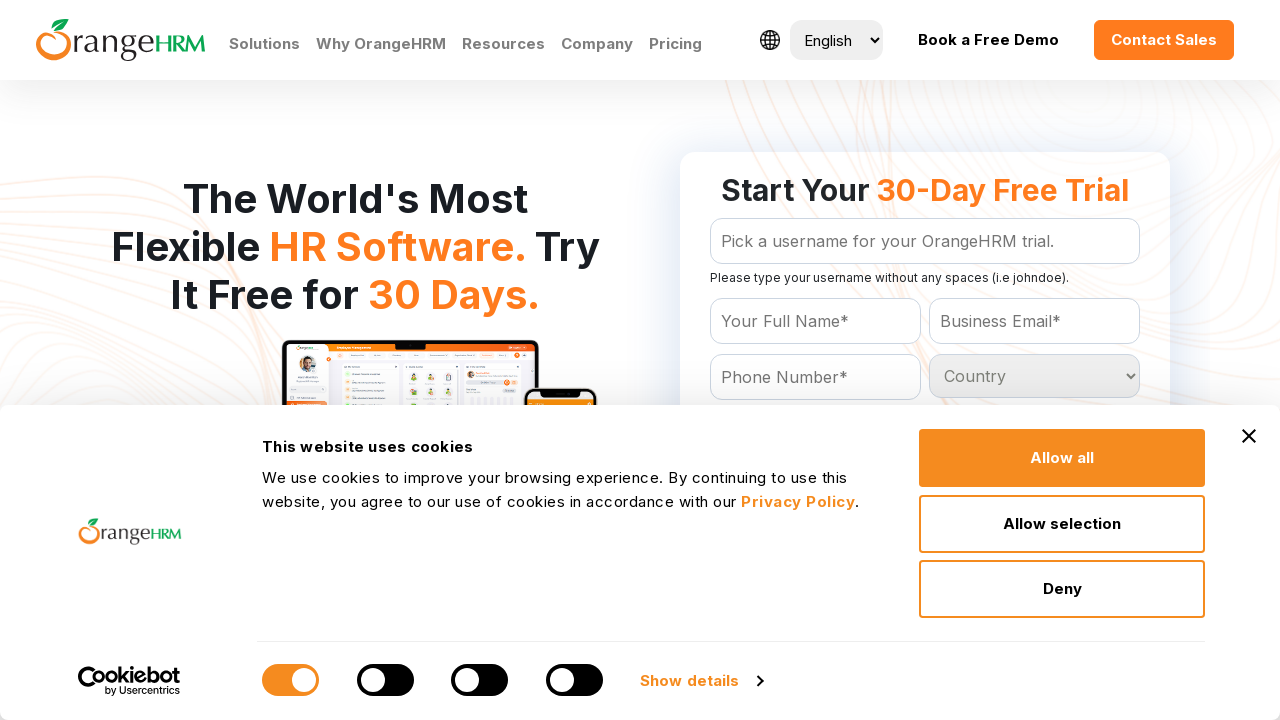

Retrieved text content from dropdown option: 'Virgin Islands
	'
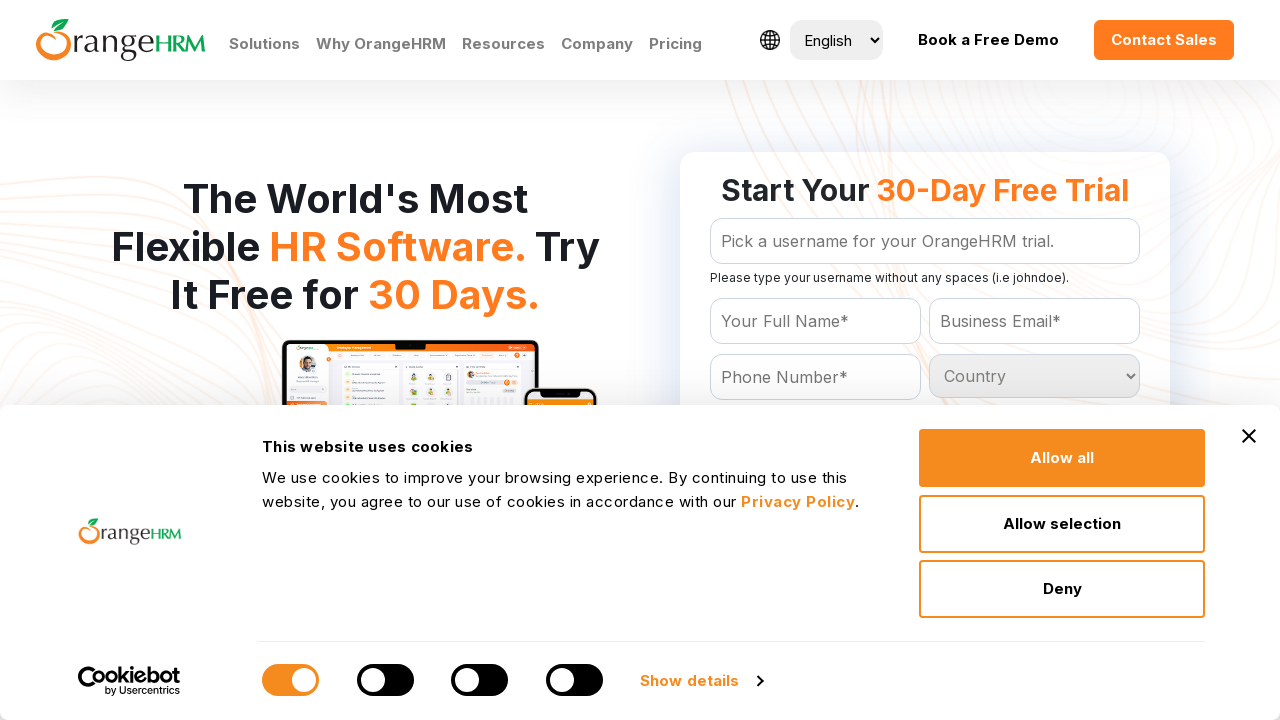

Retrieved text content from dropdown option: 'Western Sahara
	'
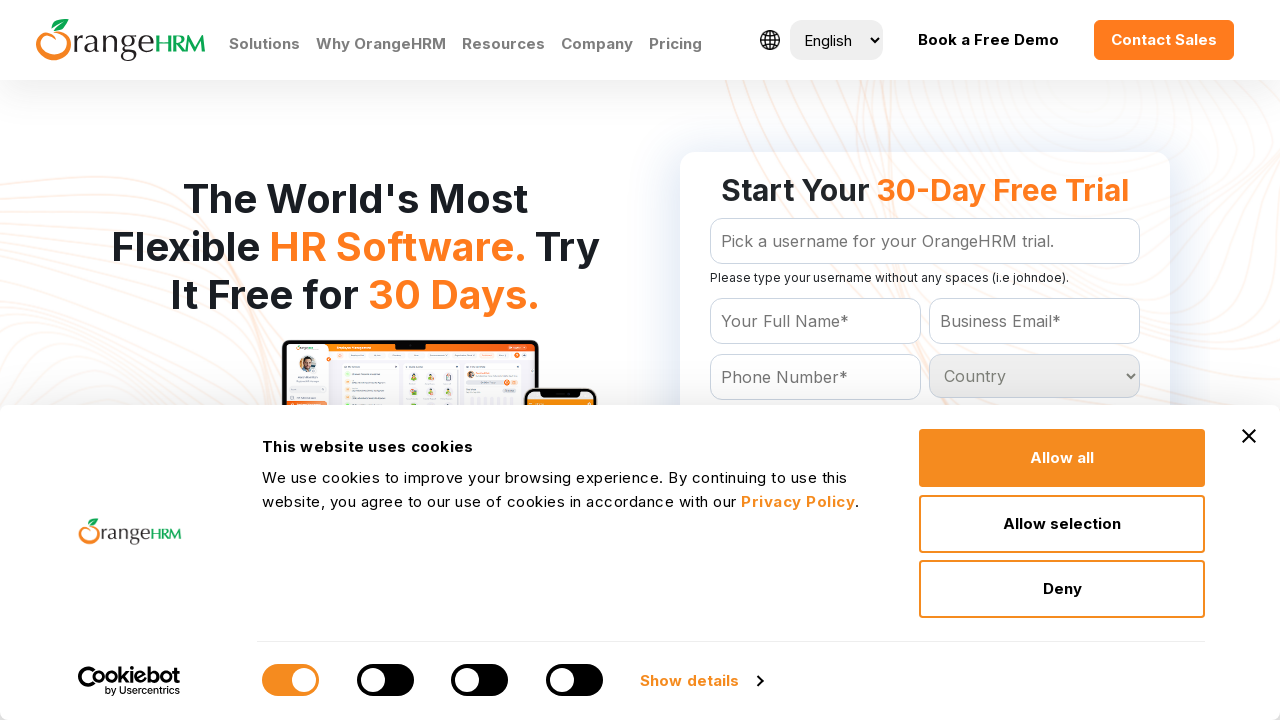

Retrieved text content from dropdown option: 'Yemen
	'
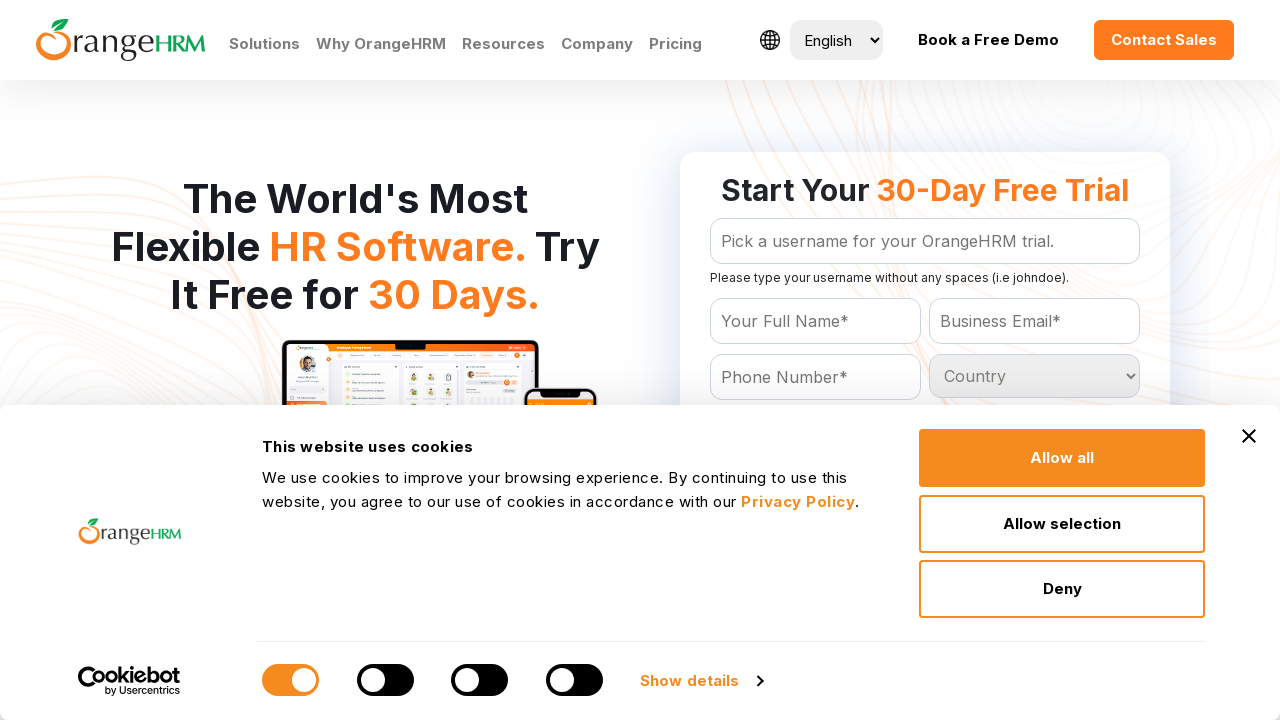

Retrieved text content from dropdown option: 'Zambia
	'
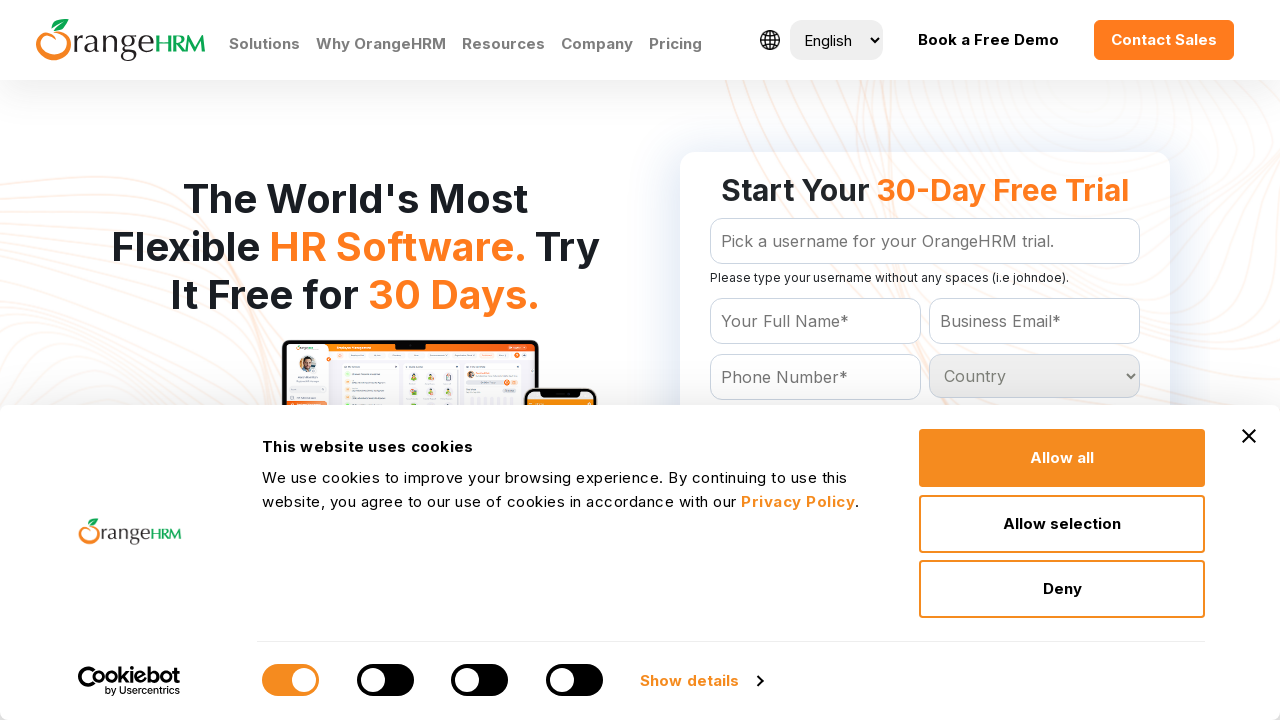

Retrieved text content from dropdown option: 'Zimbabwe
	'
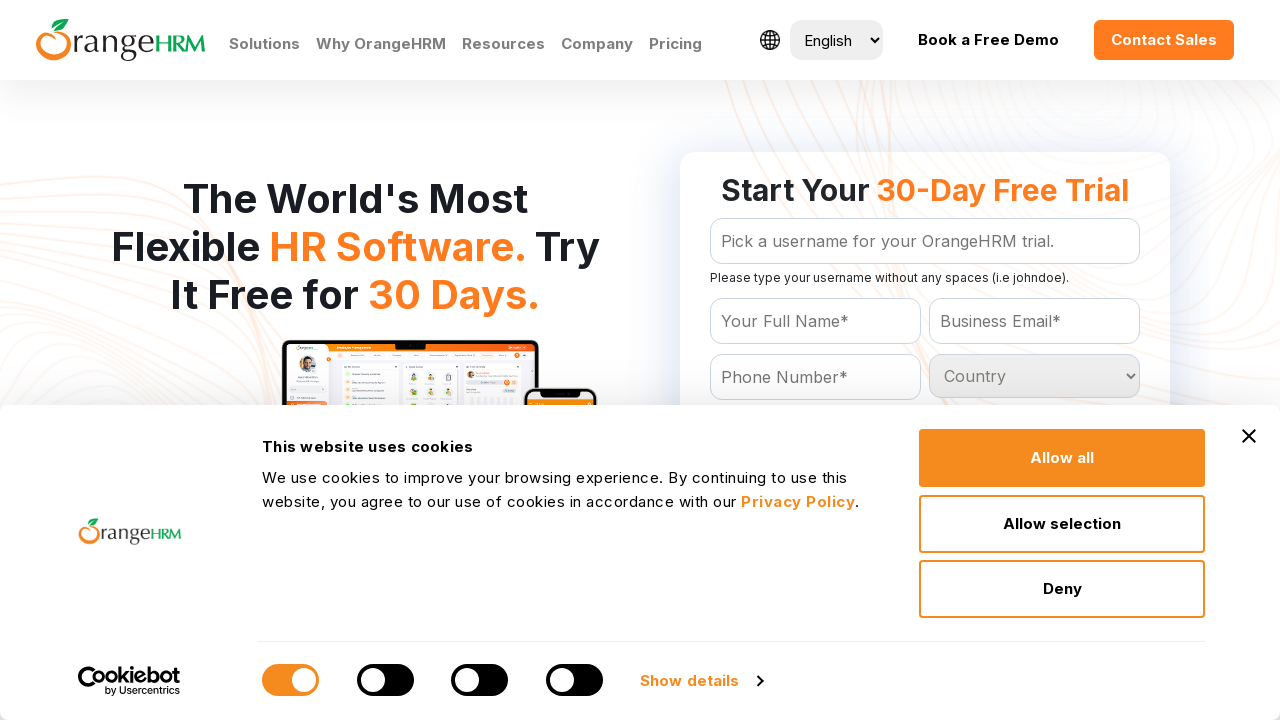

Retrieved text content from dropdown option: 'South Sandwich Islands
	'
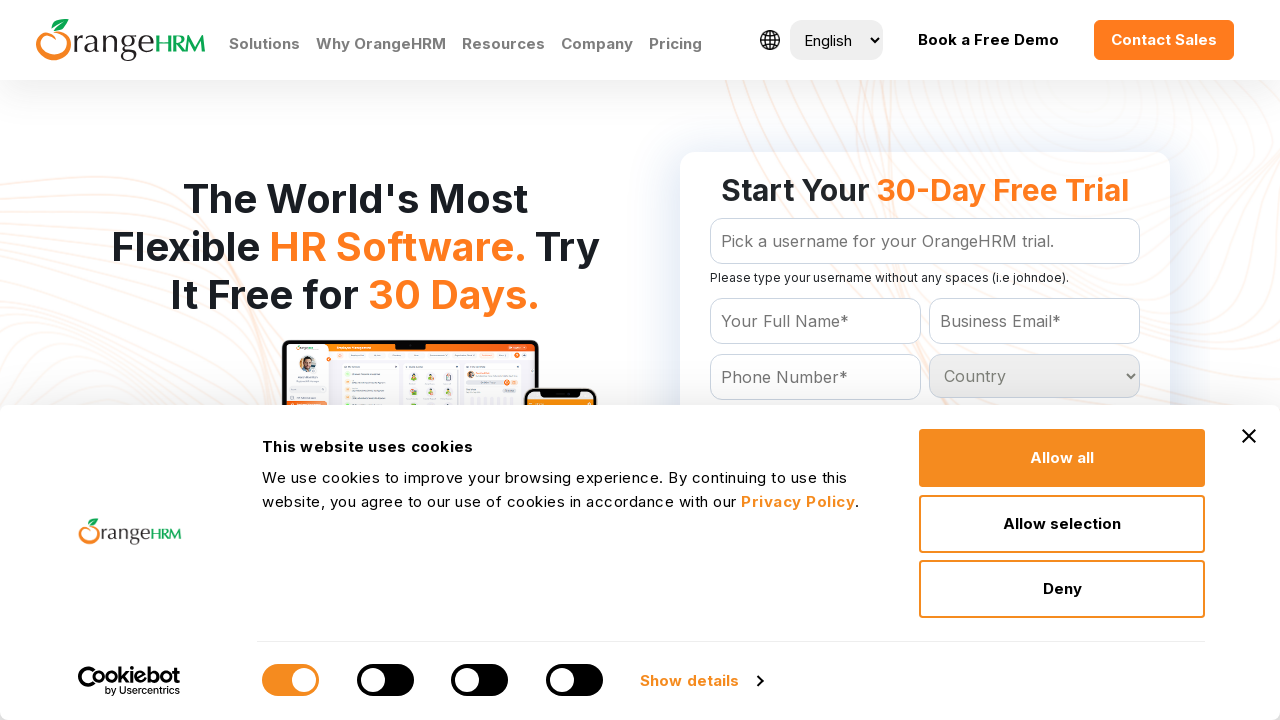

Retrieved text content from dropdown option: 'St Helena
	'
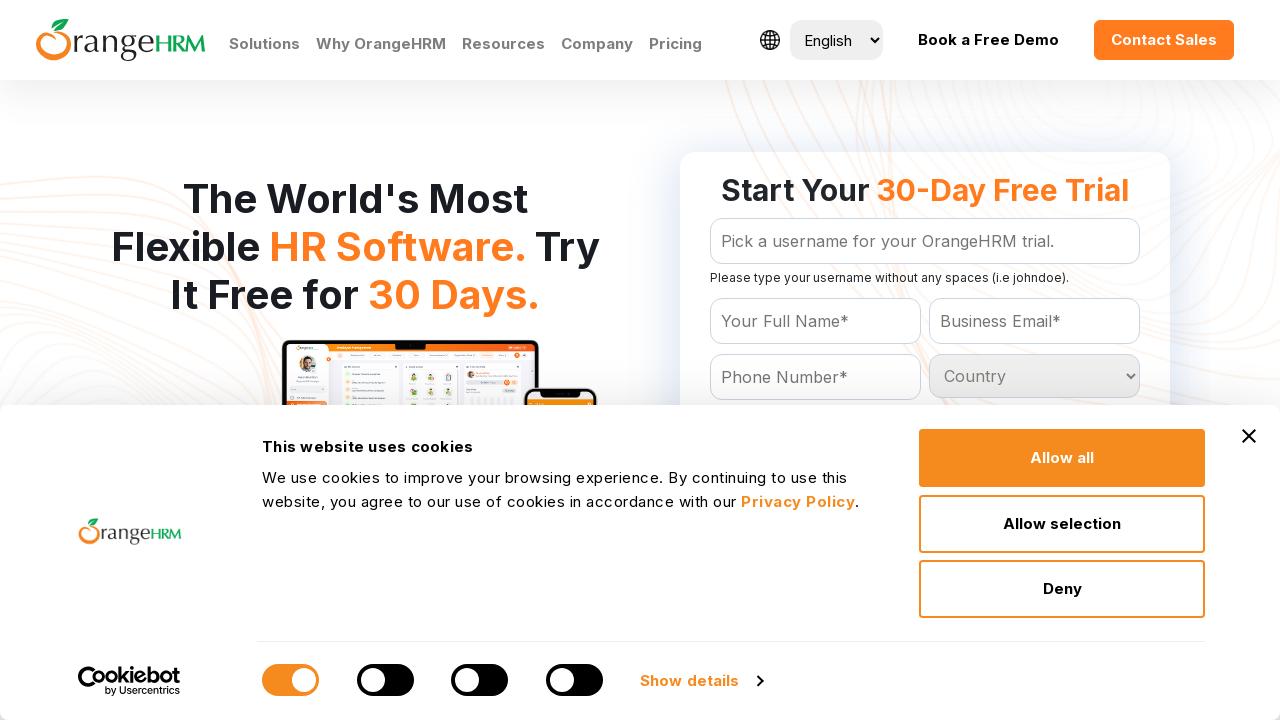

Retrieved text content from dropdown option: 'St Pierre and Miquelon
	'
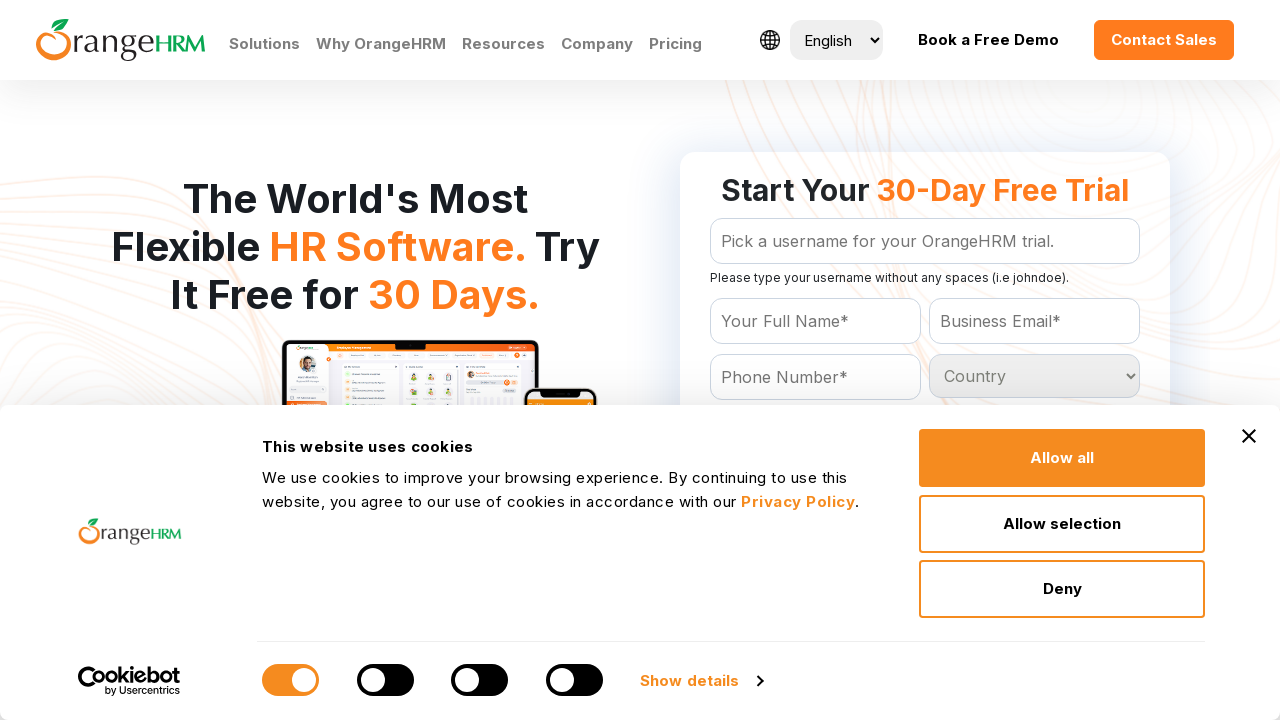

Retrieved text content from dropdown option: 'Vatican City
	'
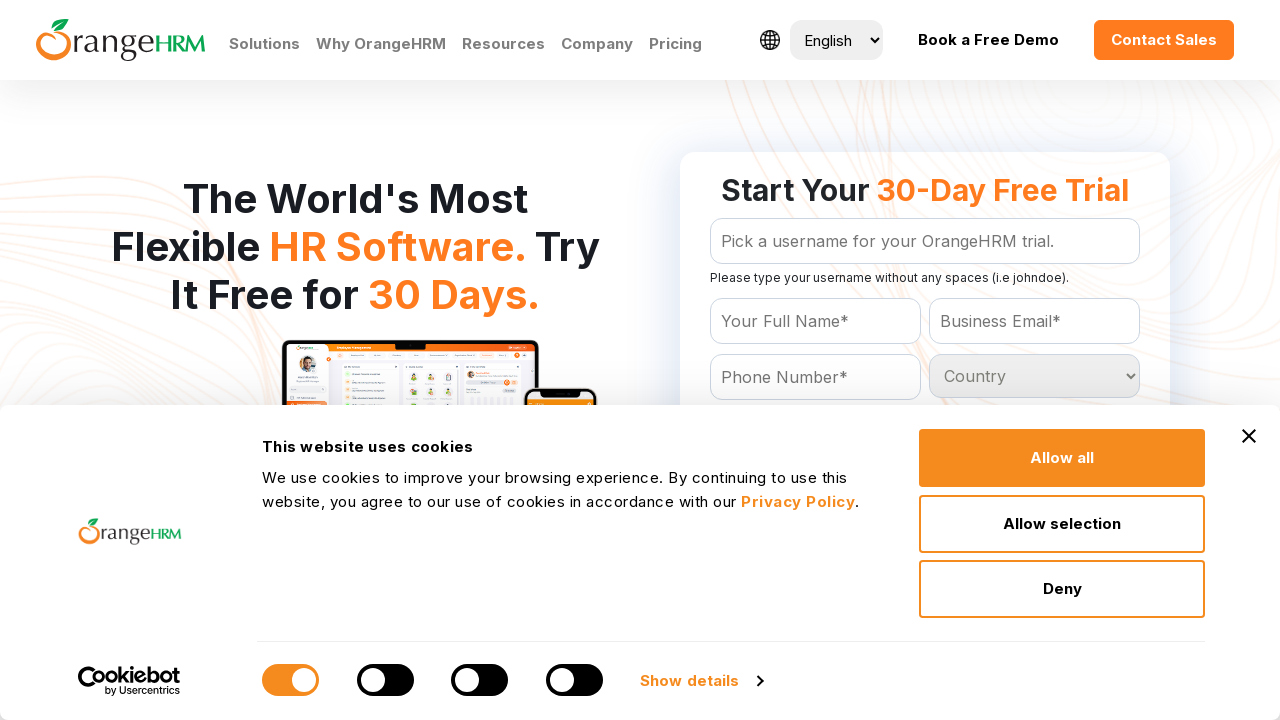

Retrieved text content from dropdown option: 'Wallis and Futuna Islands
	'
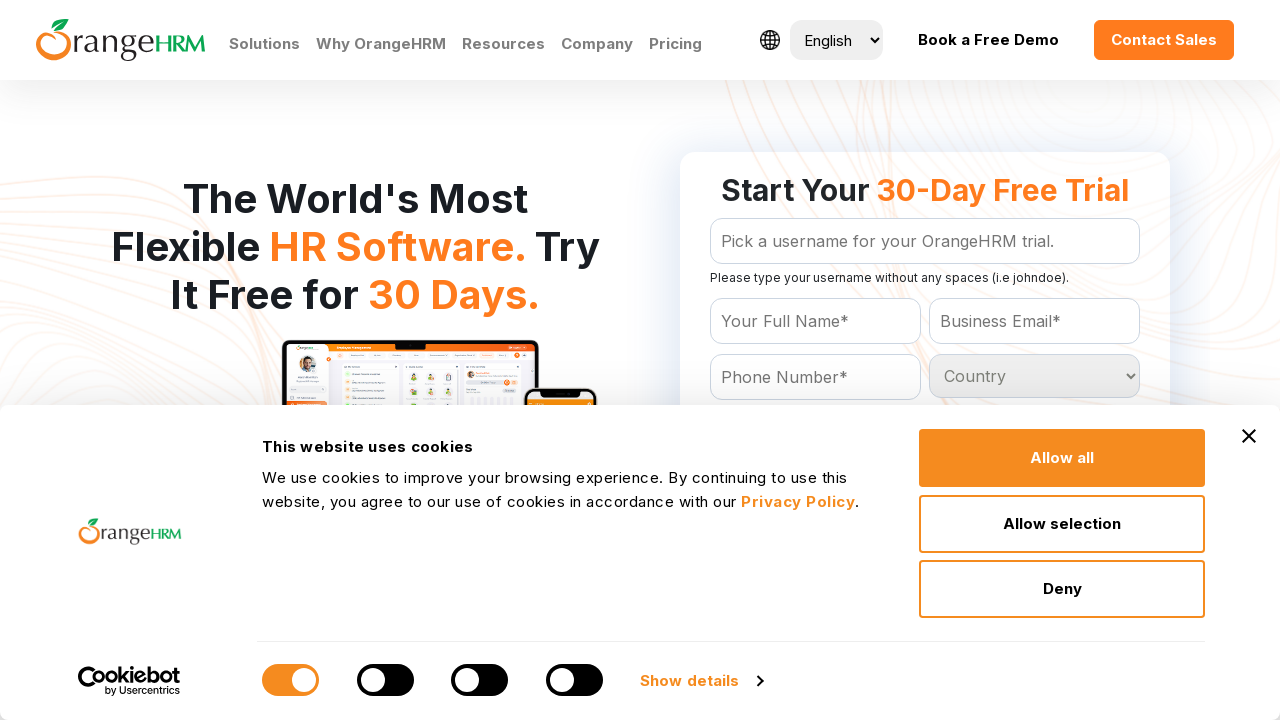

Retrieved text content from dropdown option: 'Zaire
	'
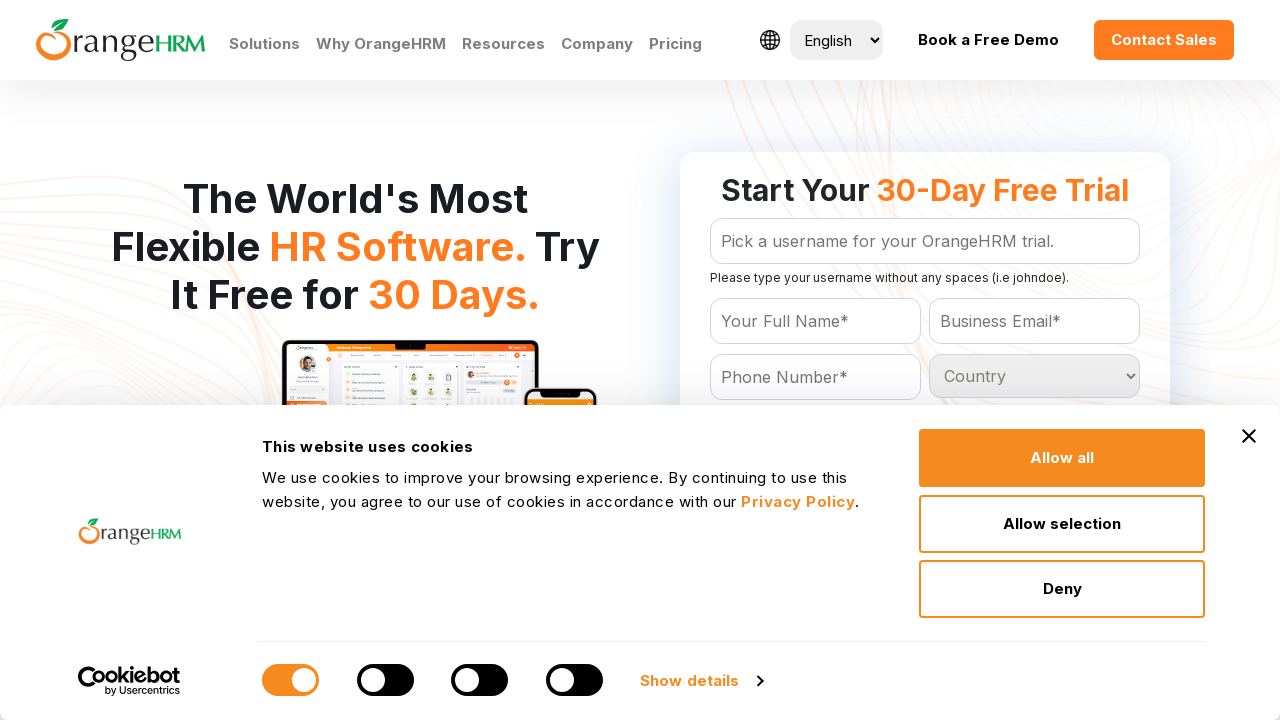

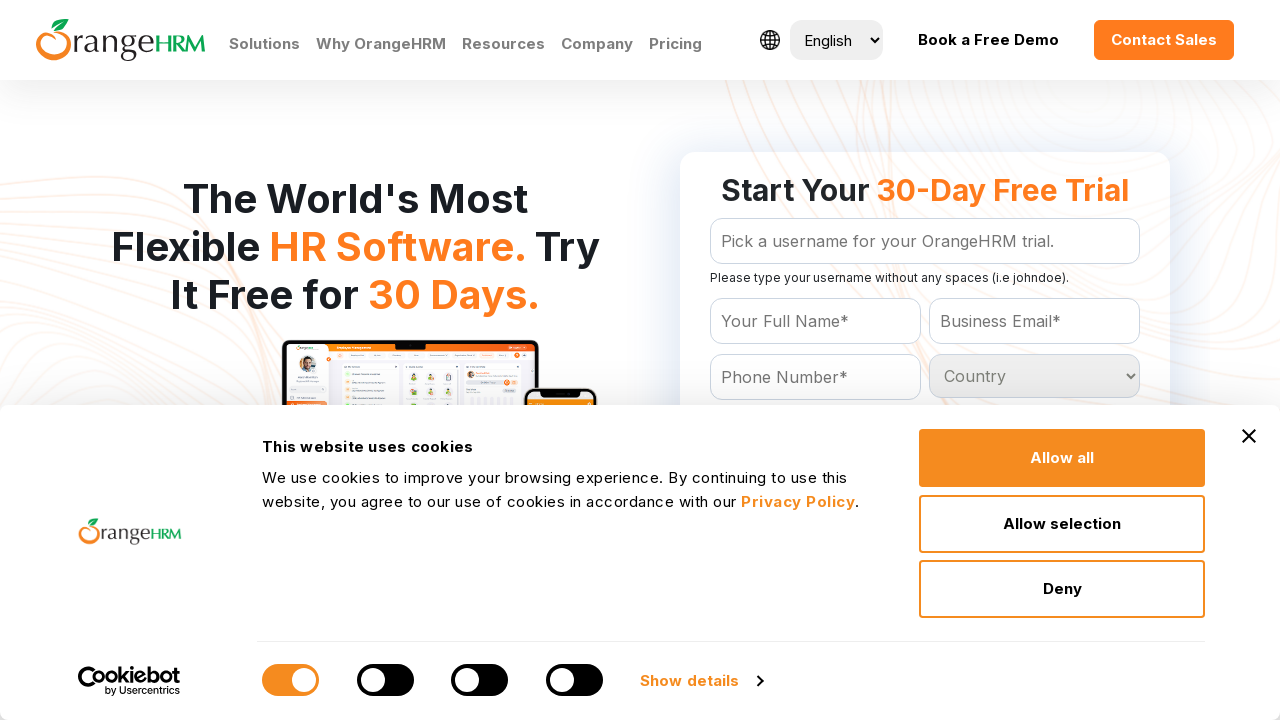